Navigates to Simplilearn website, finds the courses menu element, and retrieves all links on the page

Starting URL: https://www.simplilearn.com/

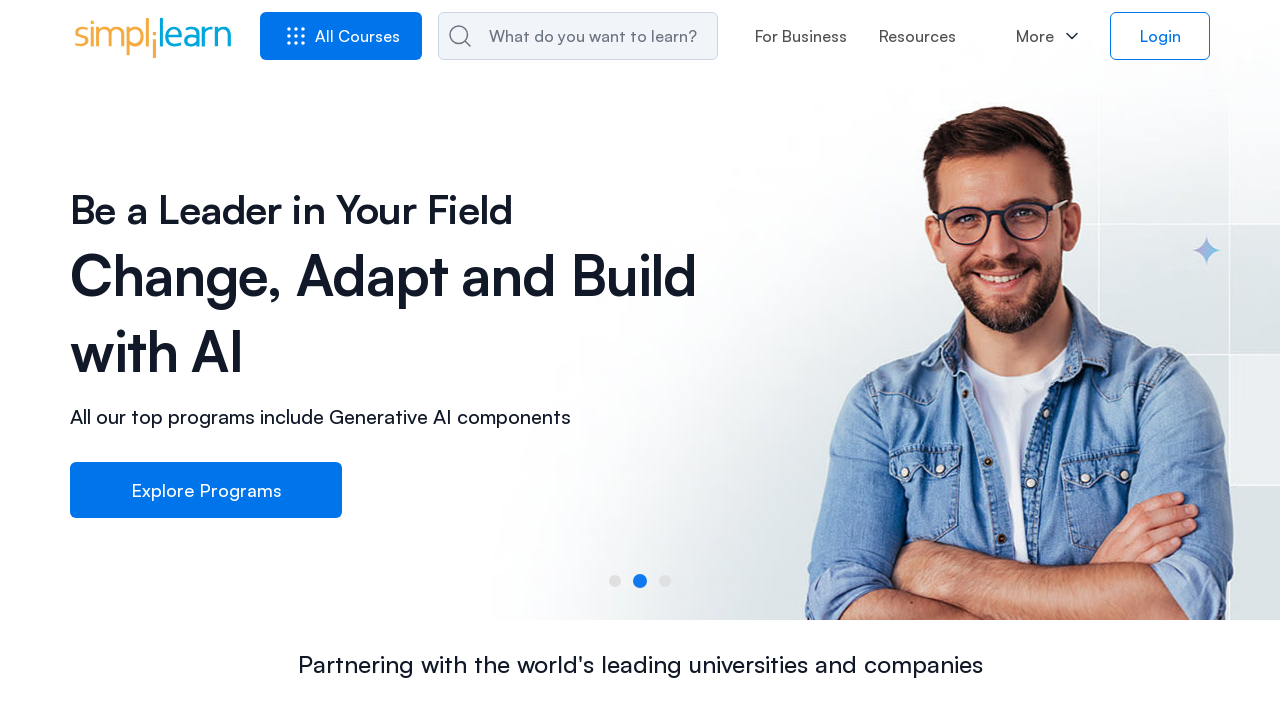

Waited for courses menu element to be present
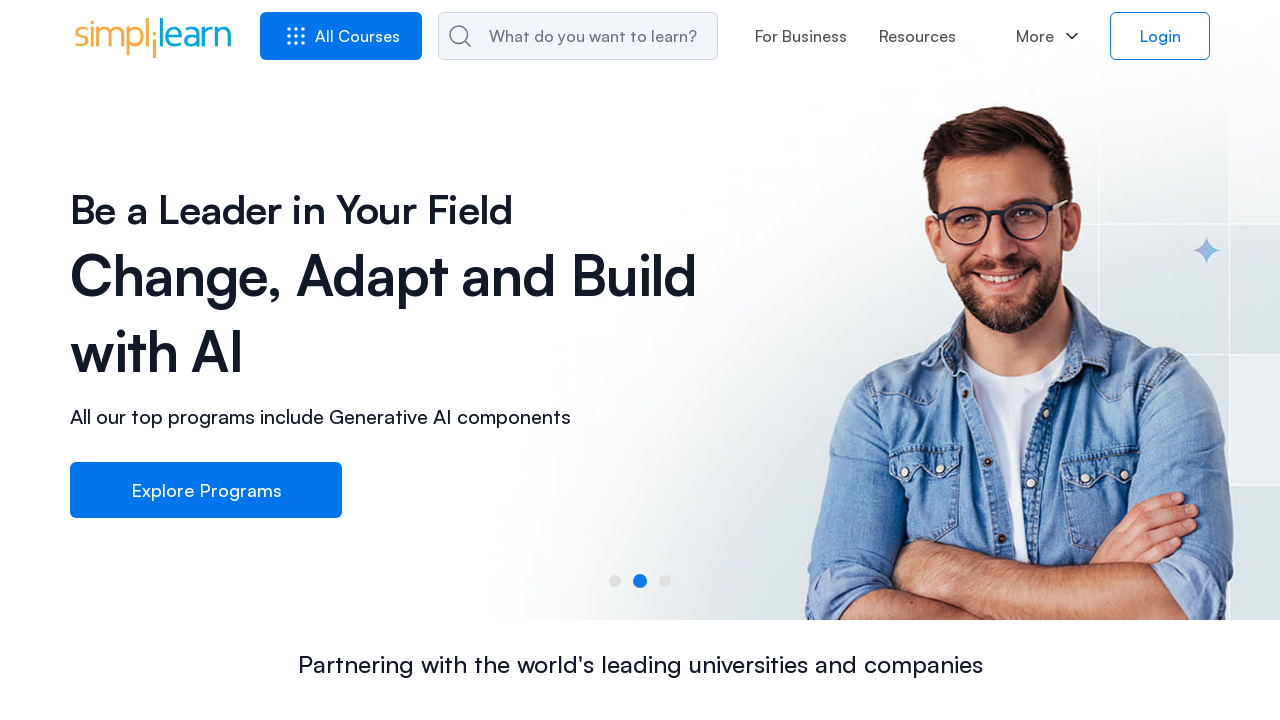

Retrieved first link element on the page
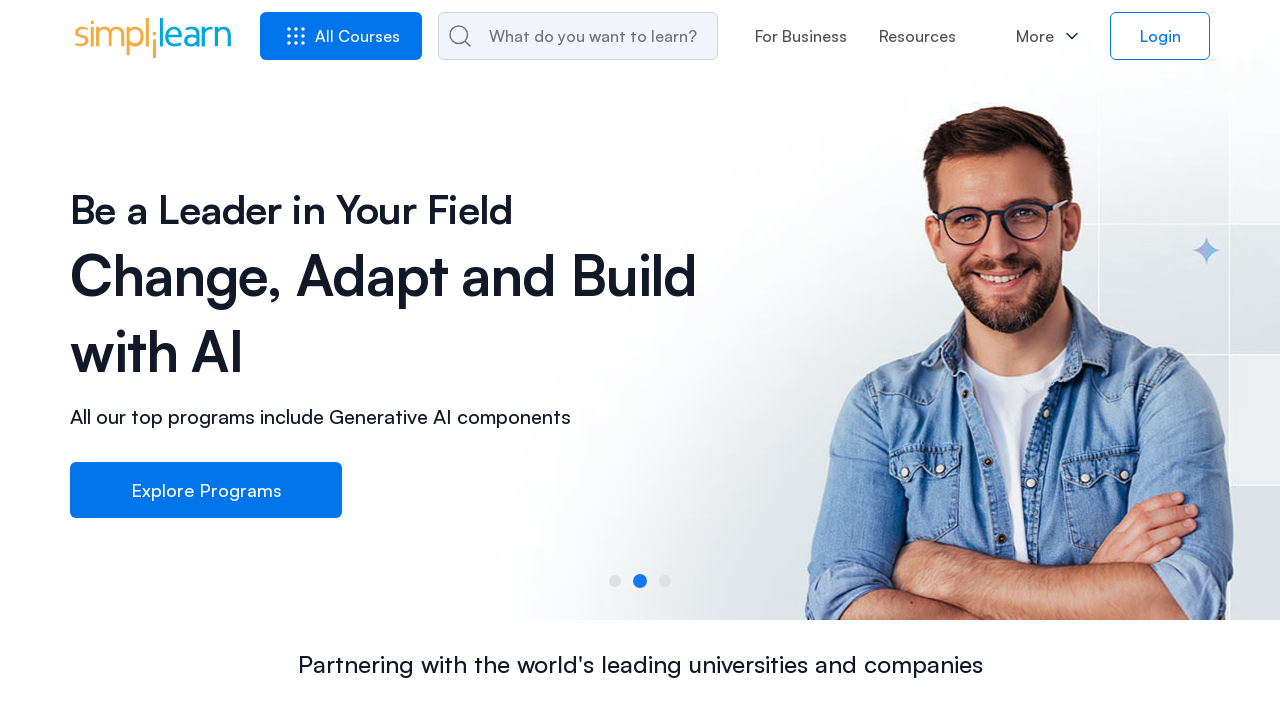

Printed text content of first link
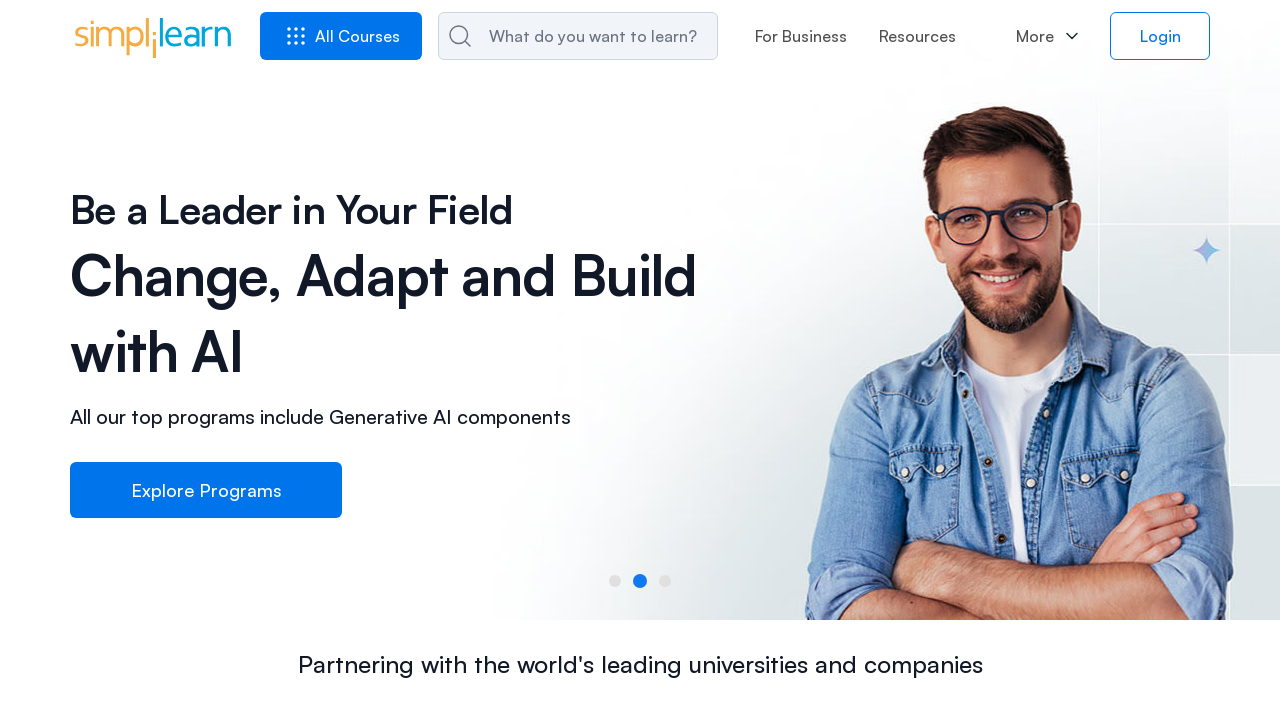

Retrieved all link elements on the page
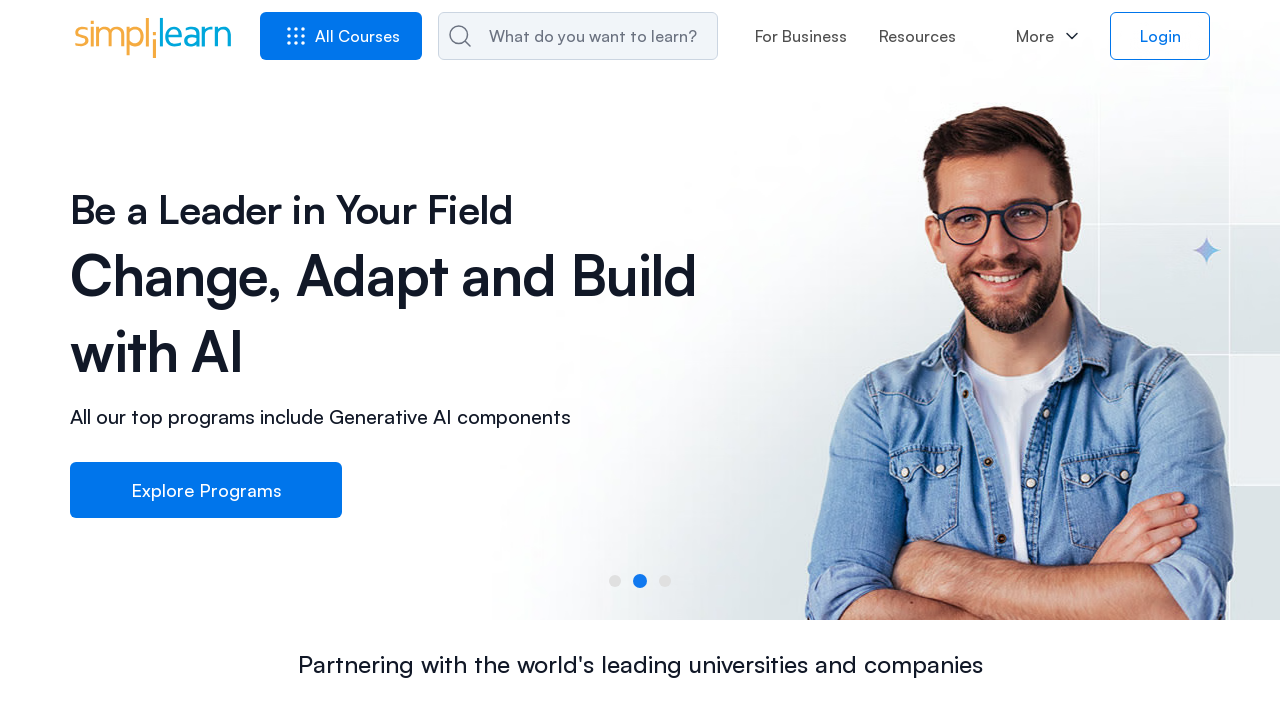

Found and printed total count of 156 links
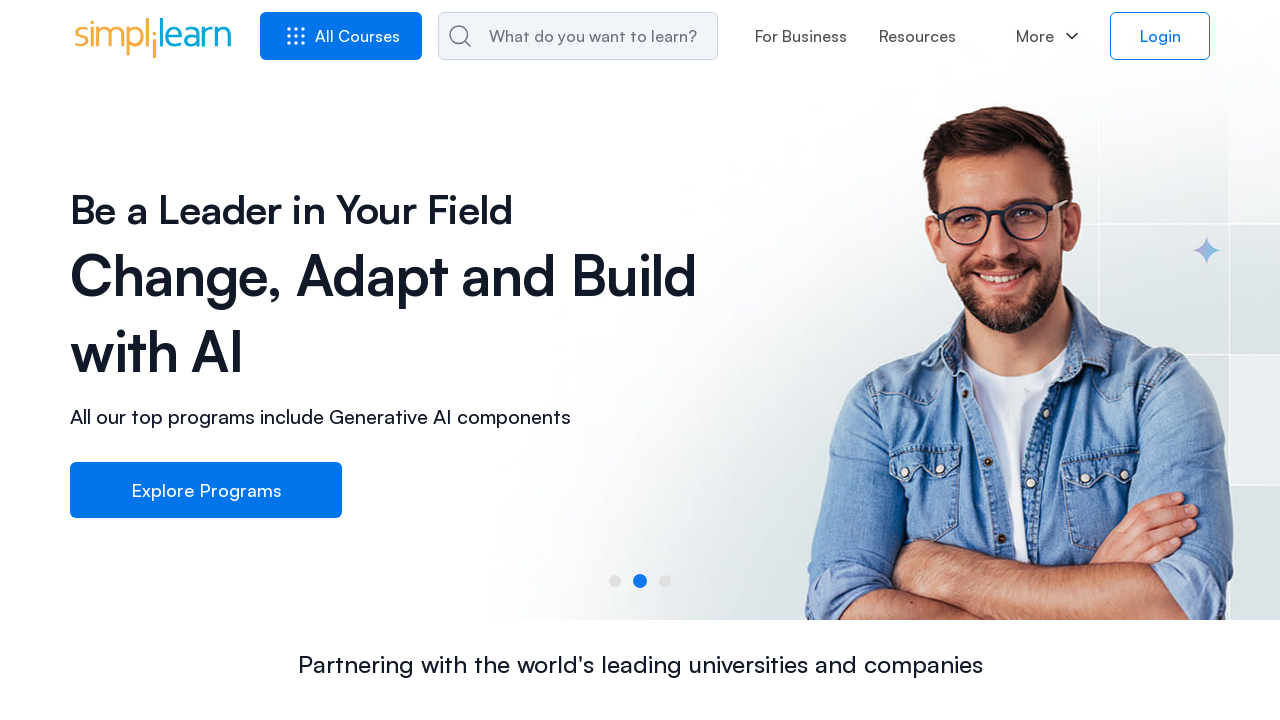

Printed link text: For Business
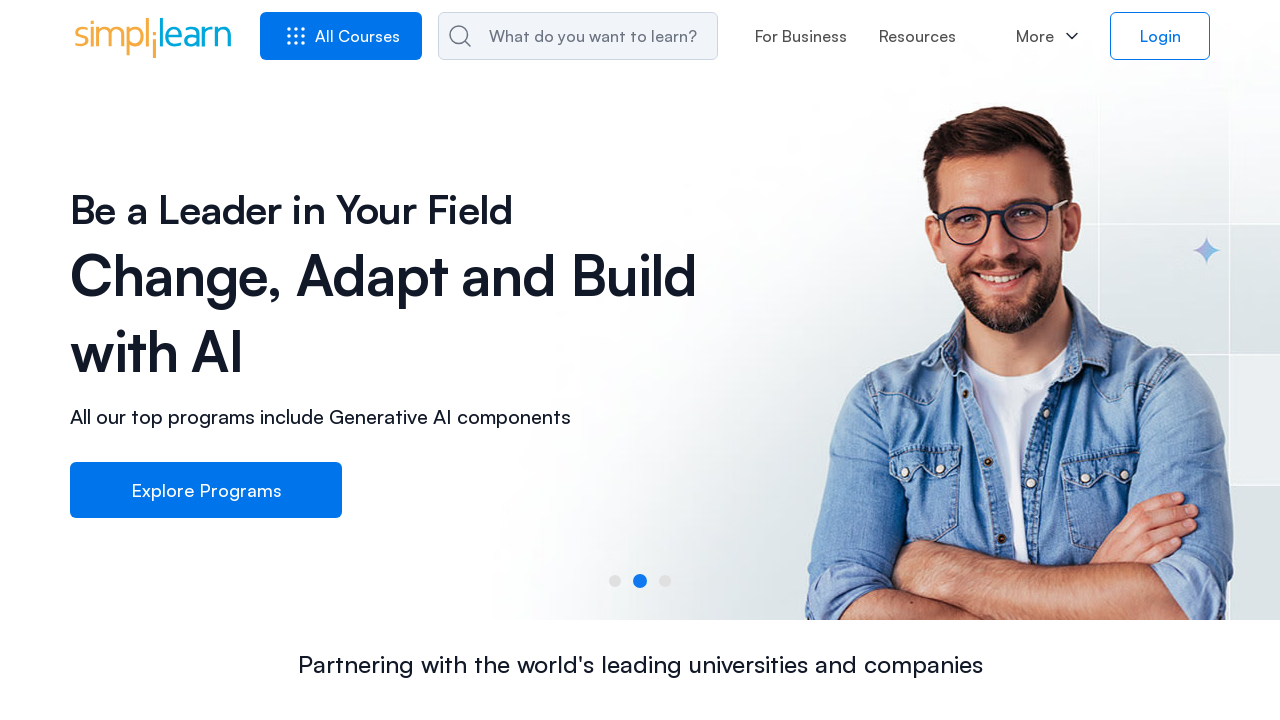

Printed link text: Resources
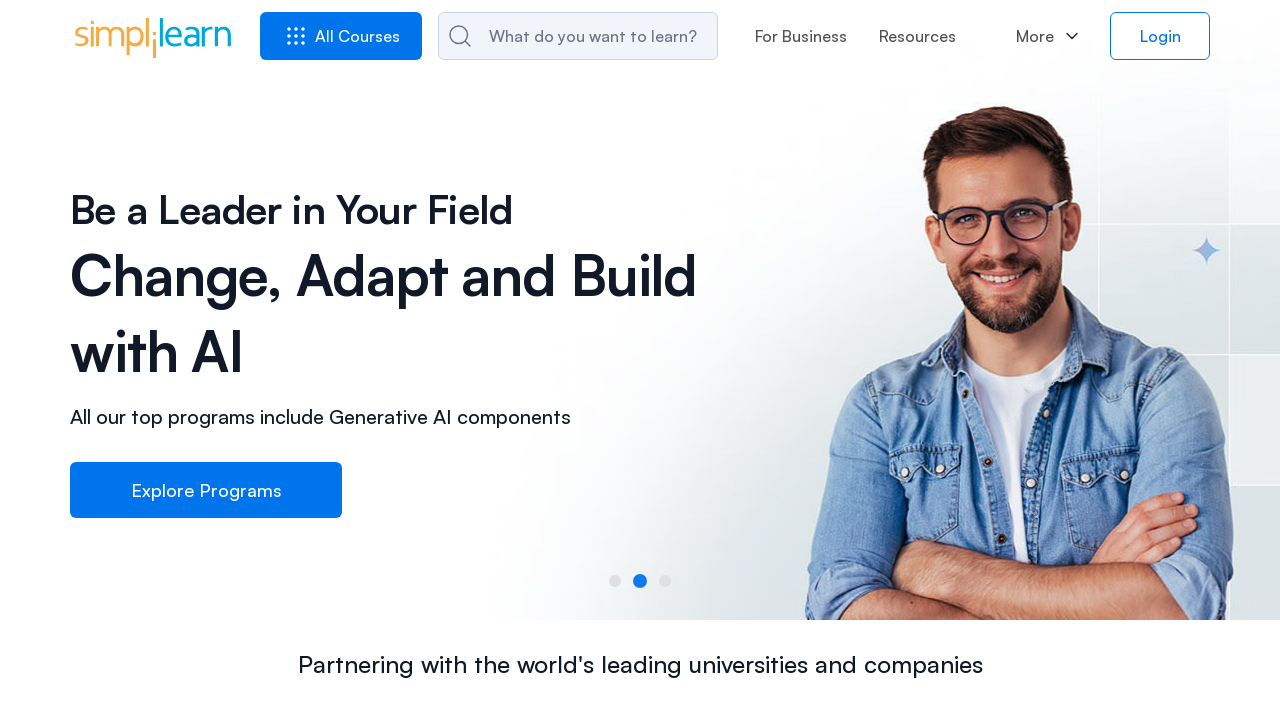

Printed link text: Free Courses
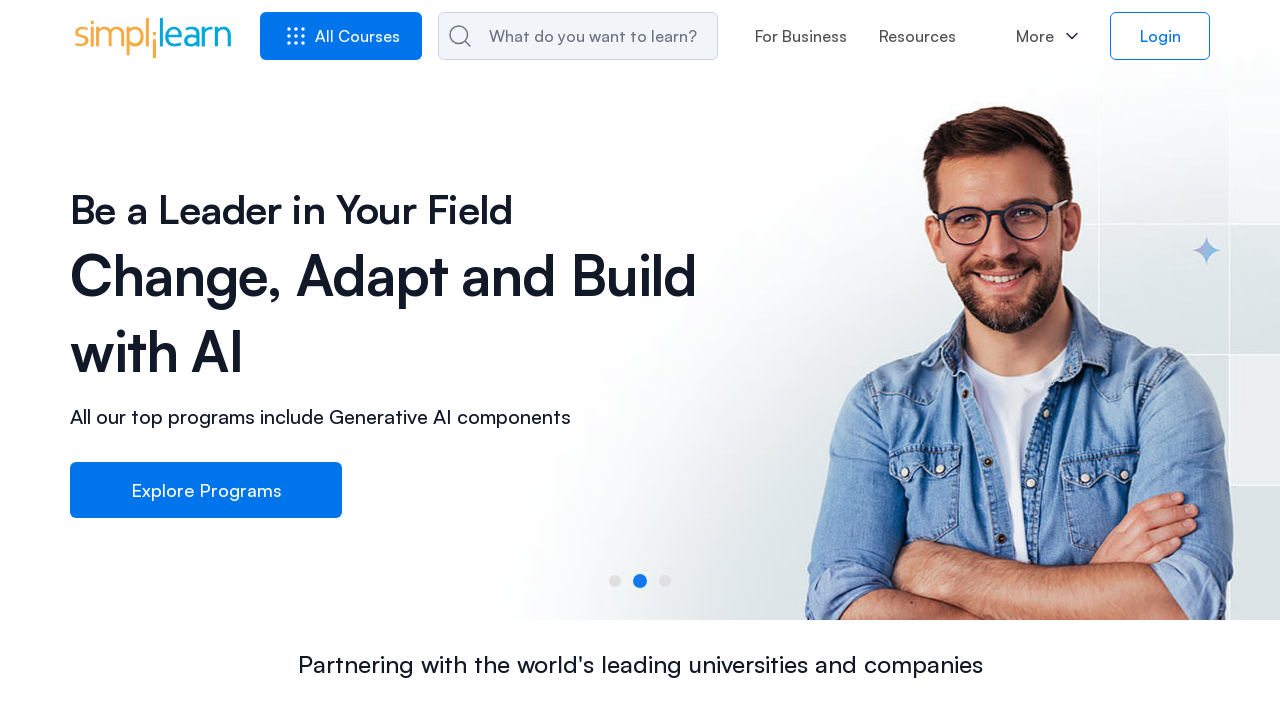

Printed link text: Free Resources
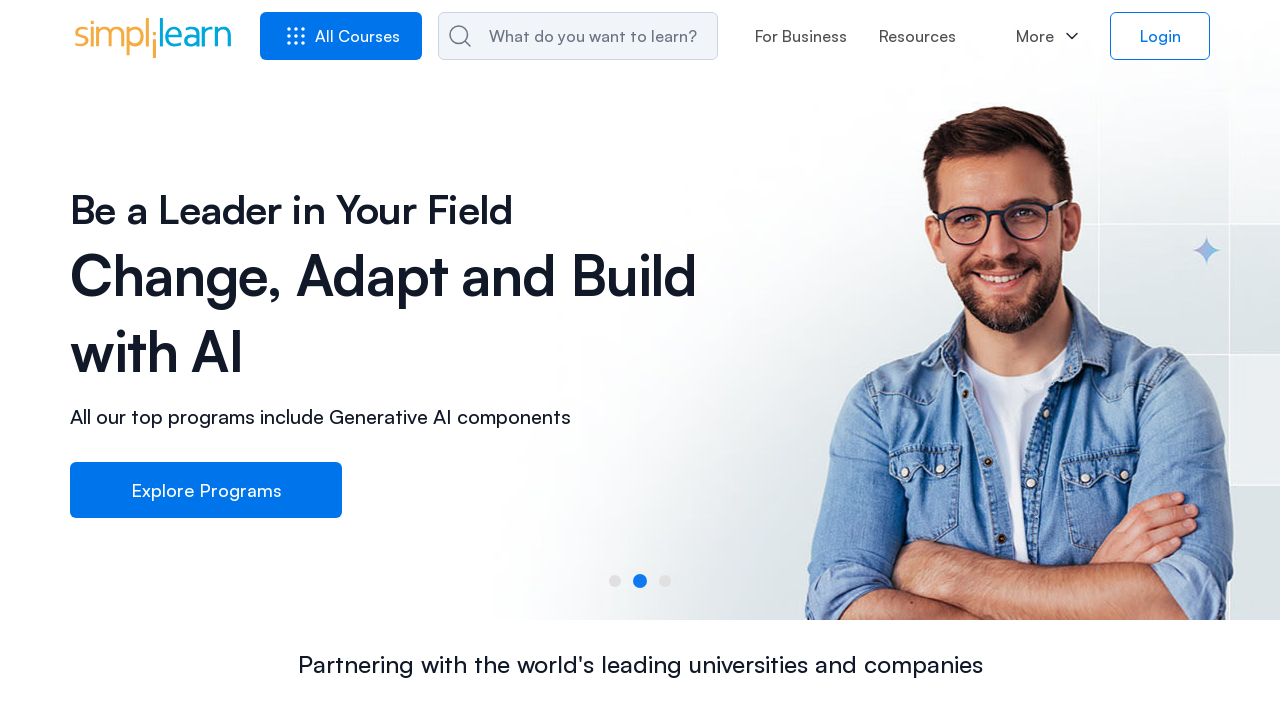

Printed link text: More
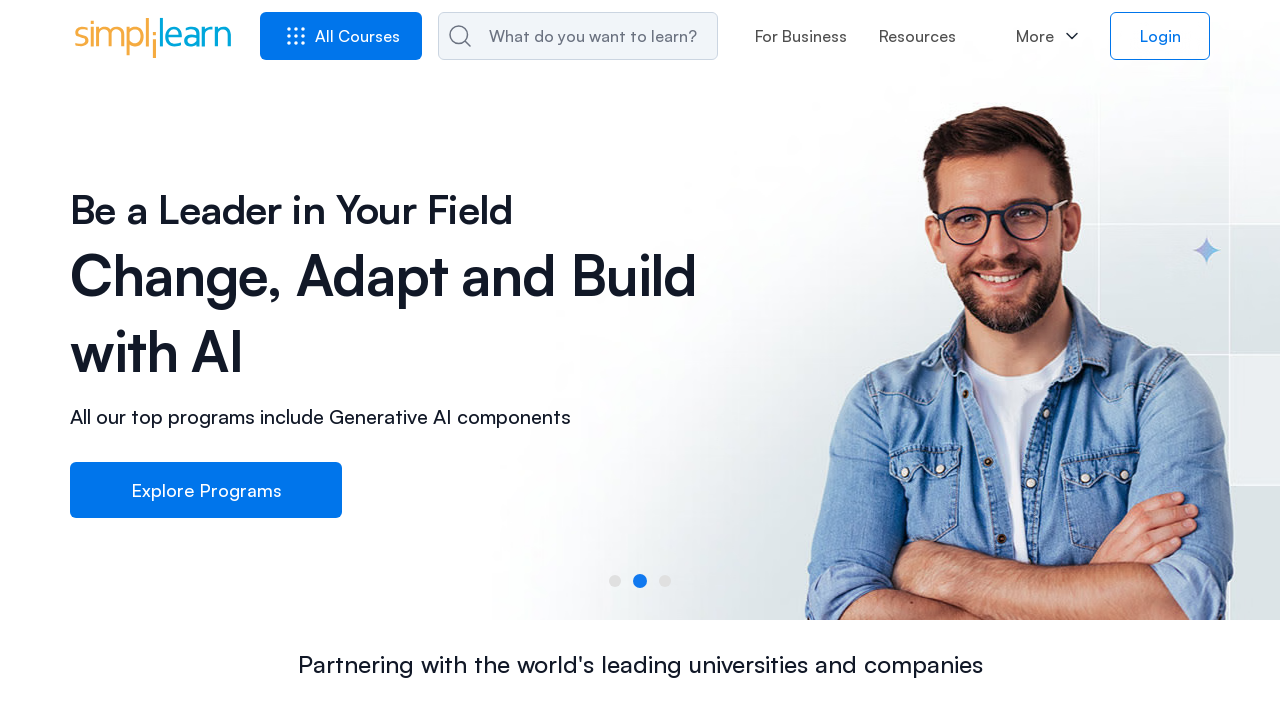

Printed link text: Reviews
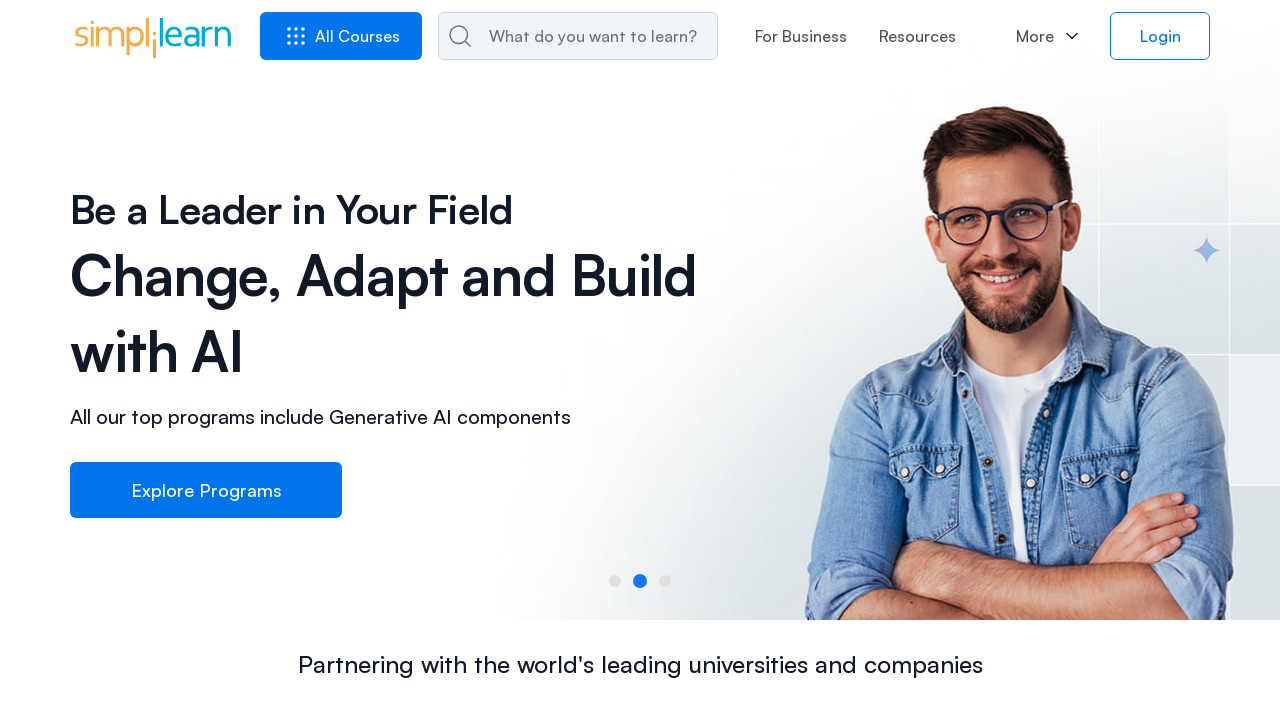

Printed link text: Become a Partner
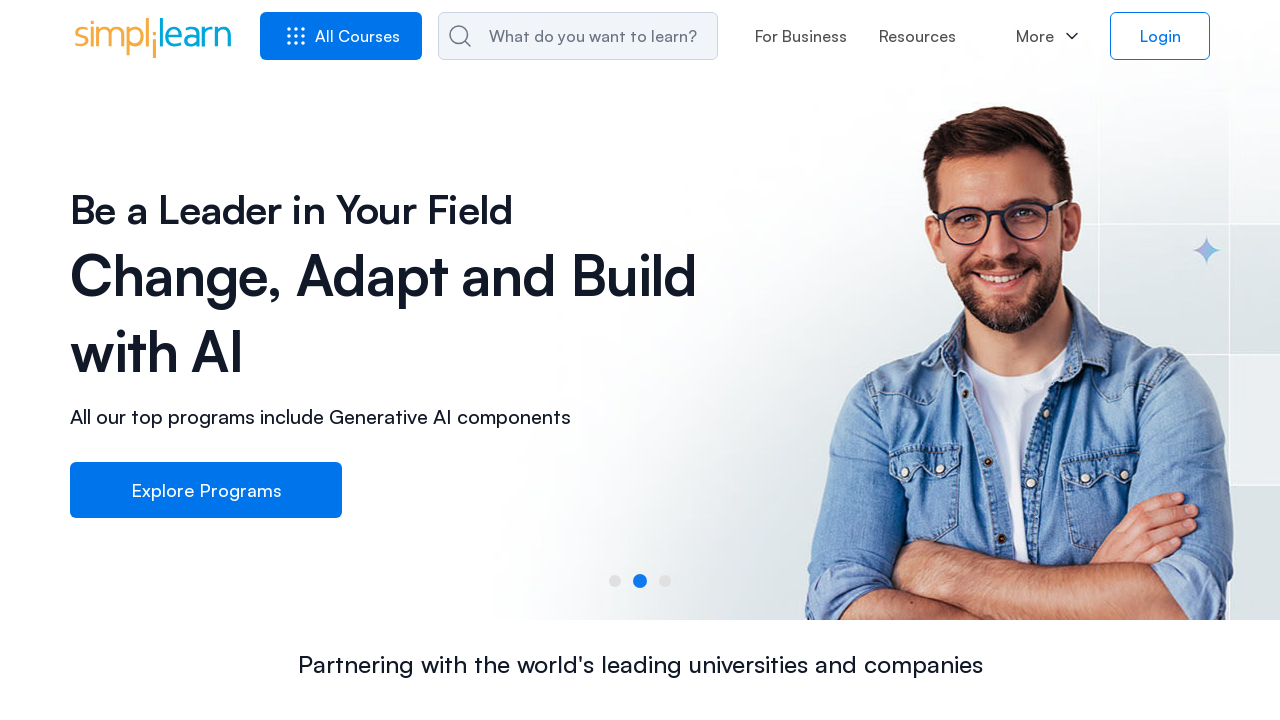

Printed link text: Become an Instructor
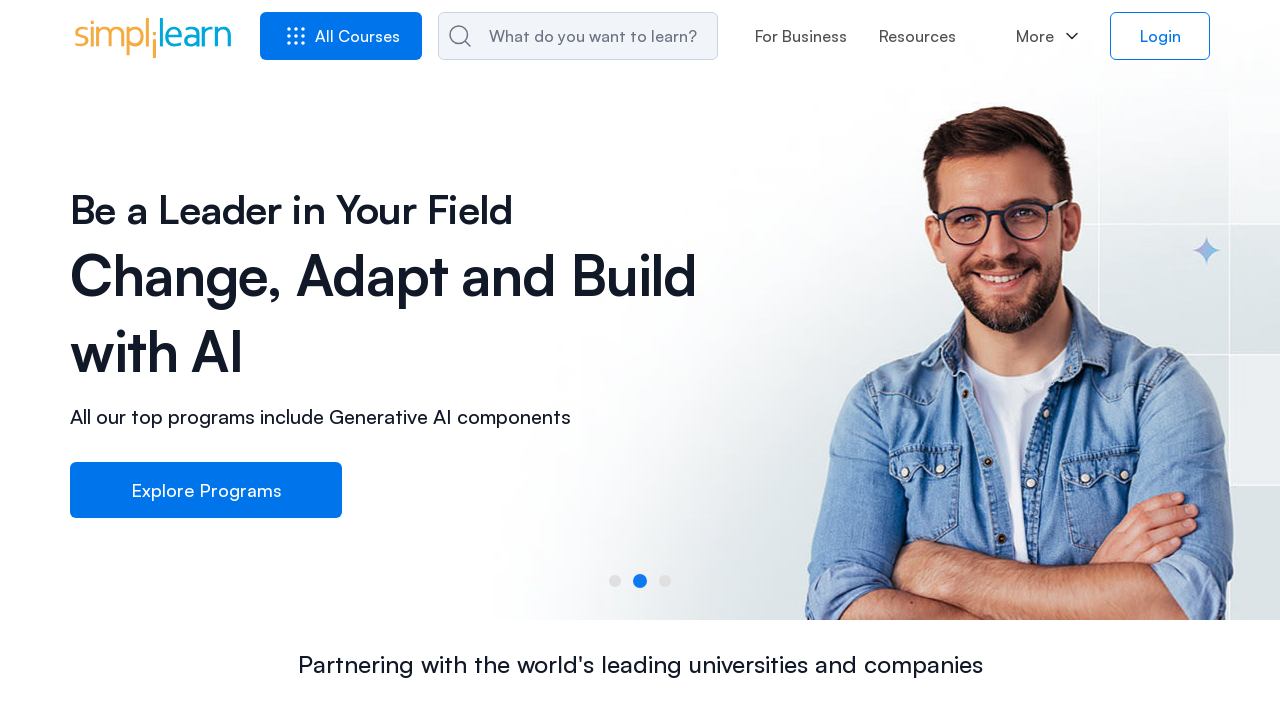

Printed link text: Login
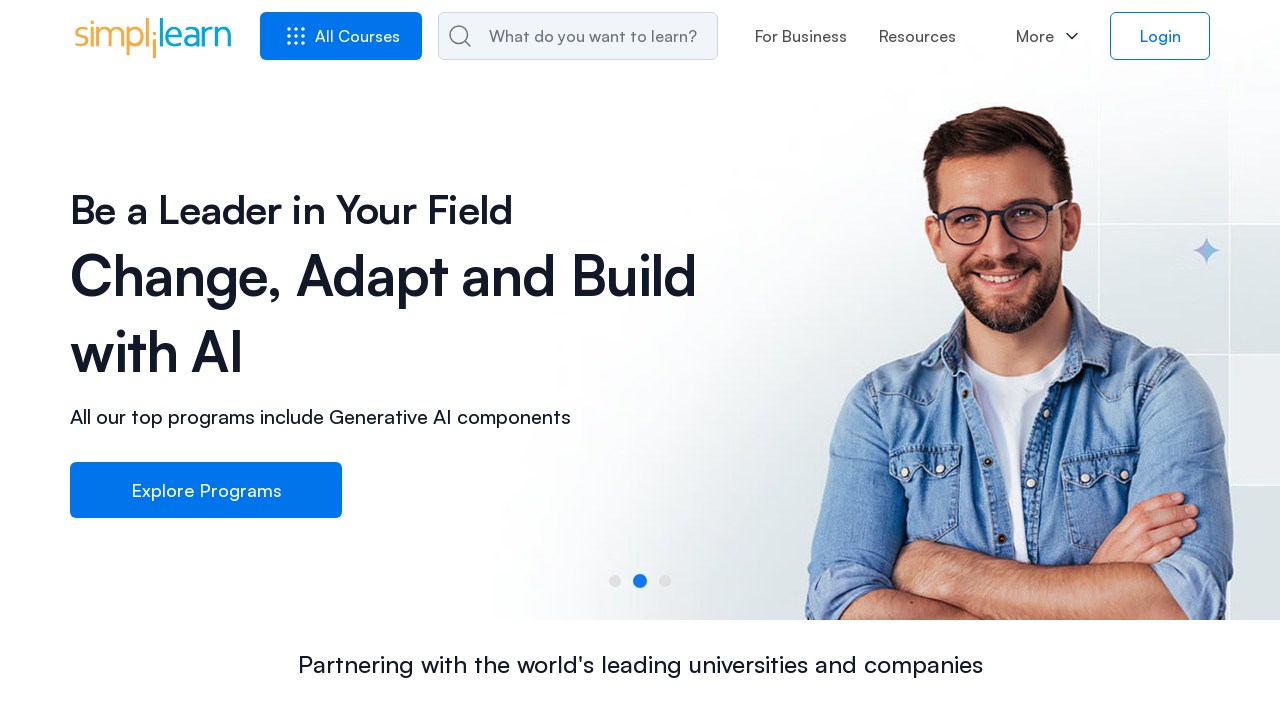

Printed link text: Generative AI
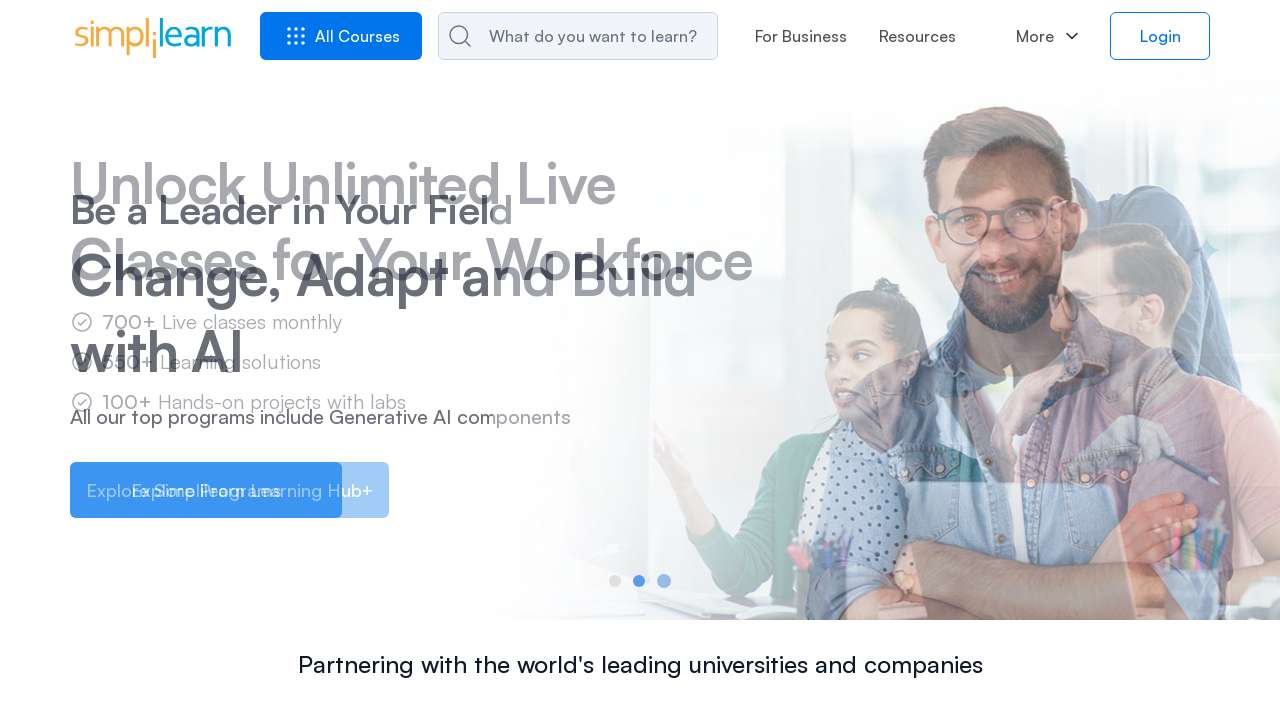

Printed link text: AI & Machine Learning
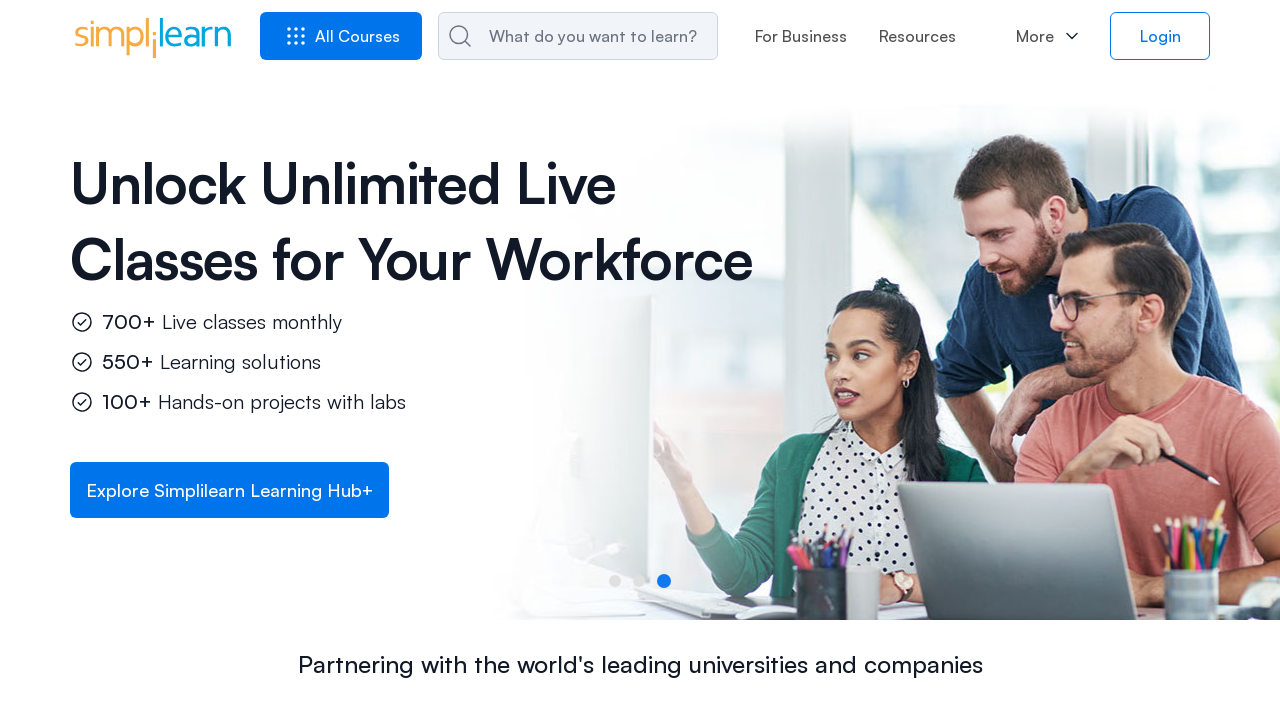

Printed link text: Data Science & Business Analytics
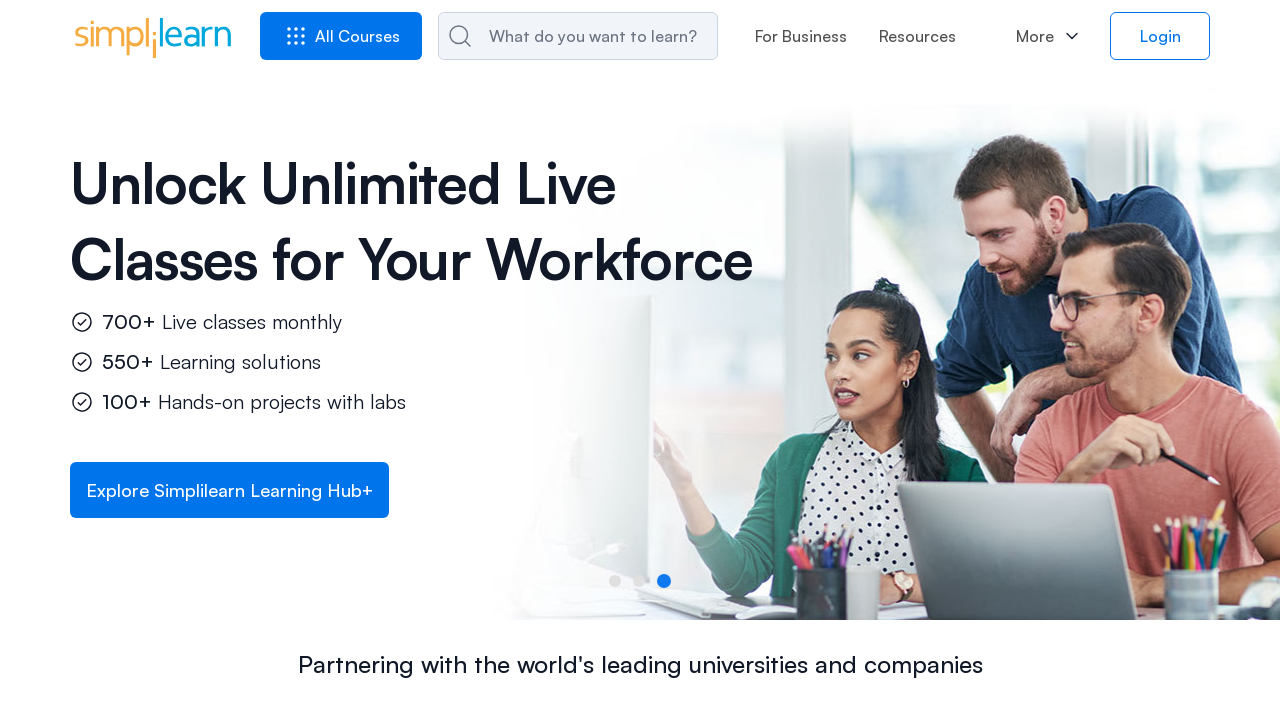

Printed link text: Project Management
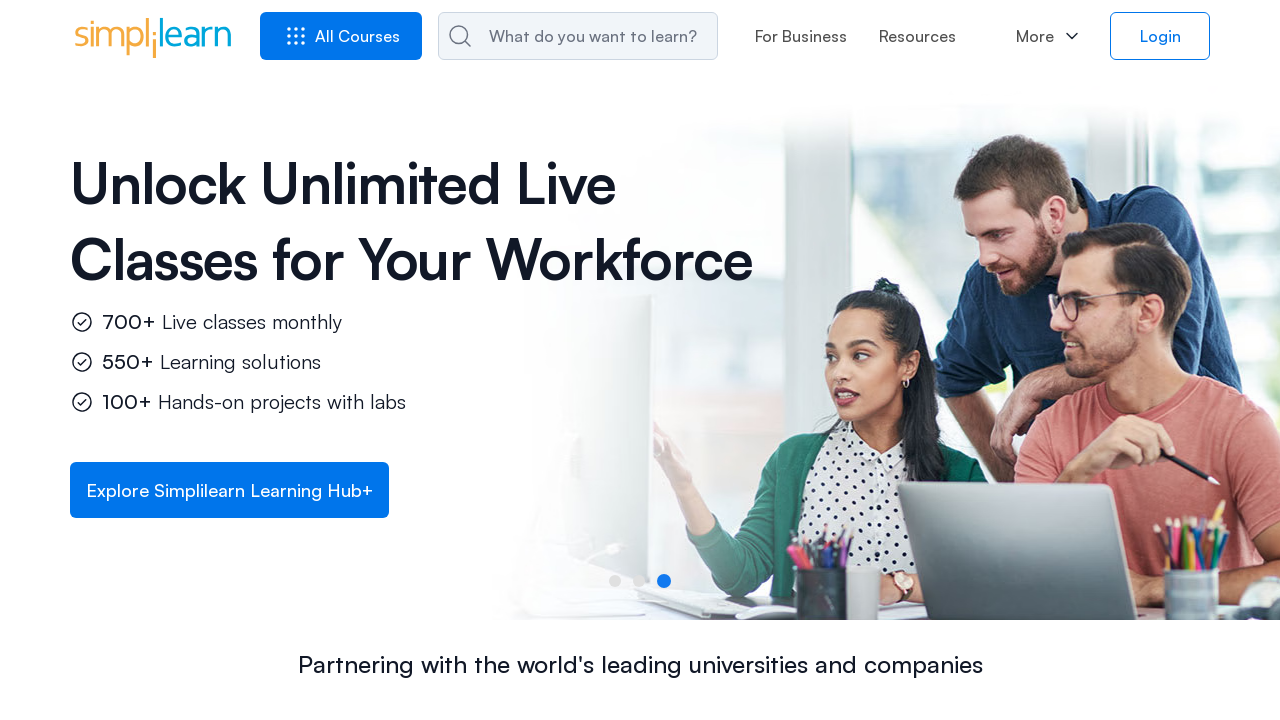

Printed link text: Cyber Security
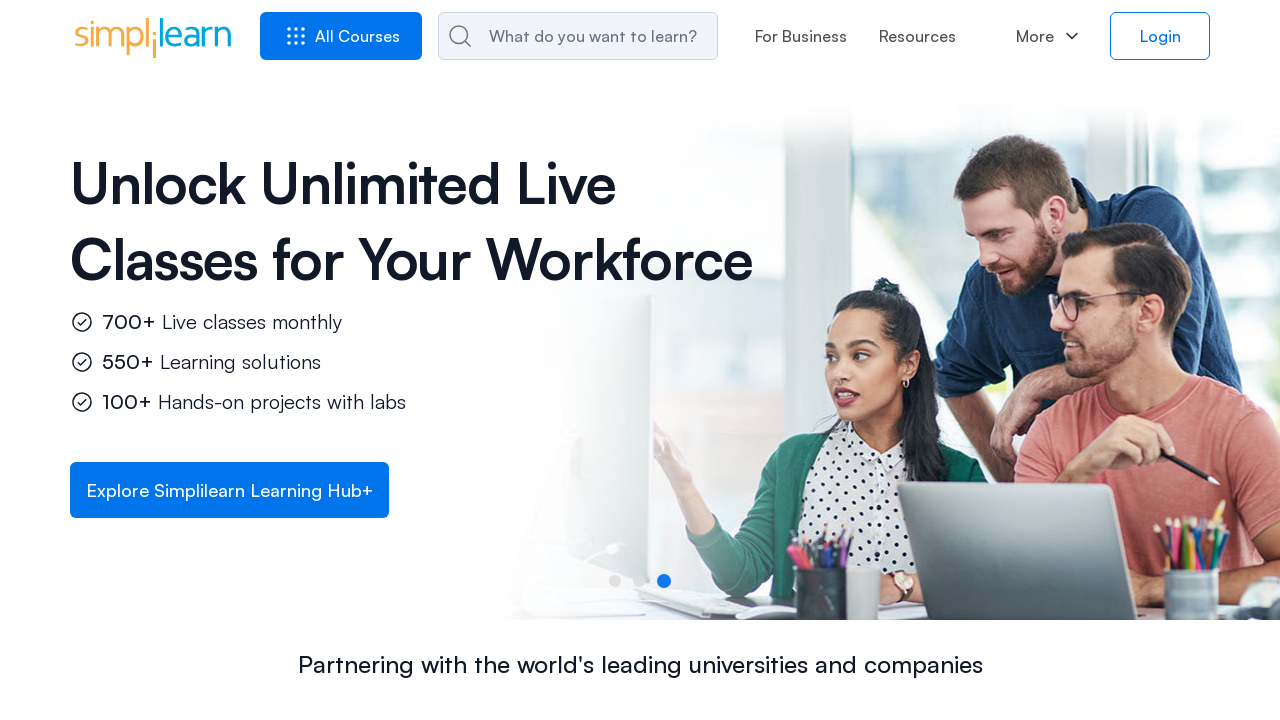

Printed link text: Agile and Scrum
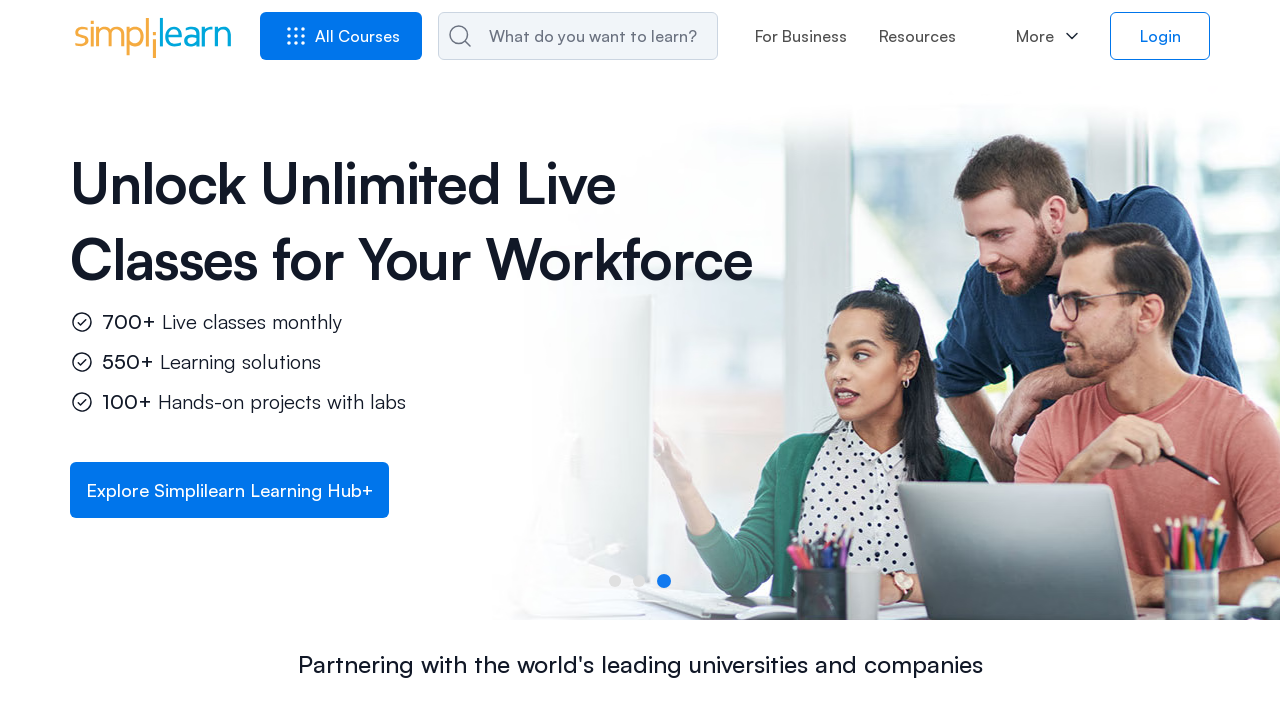

Printed link text: Cloud Computing & DevOps
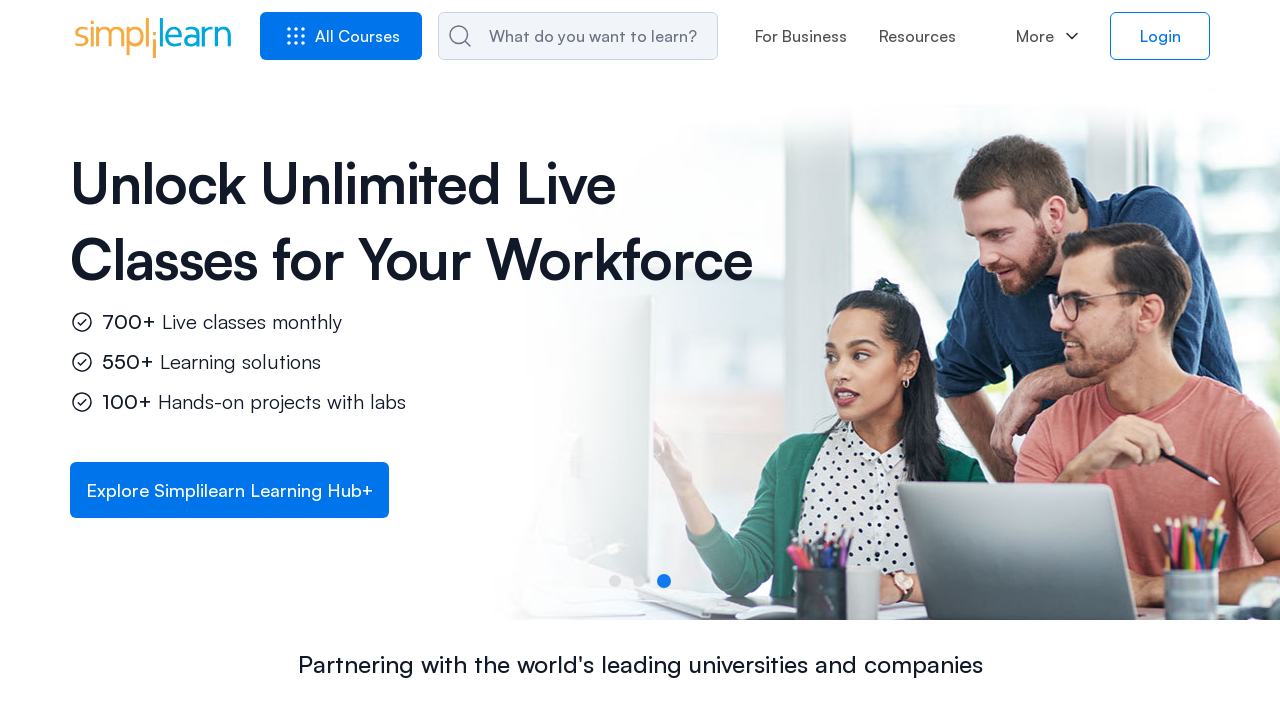

Printed link text: Business and Leadership
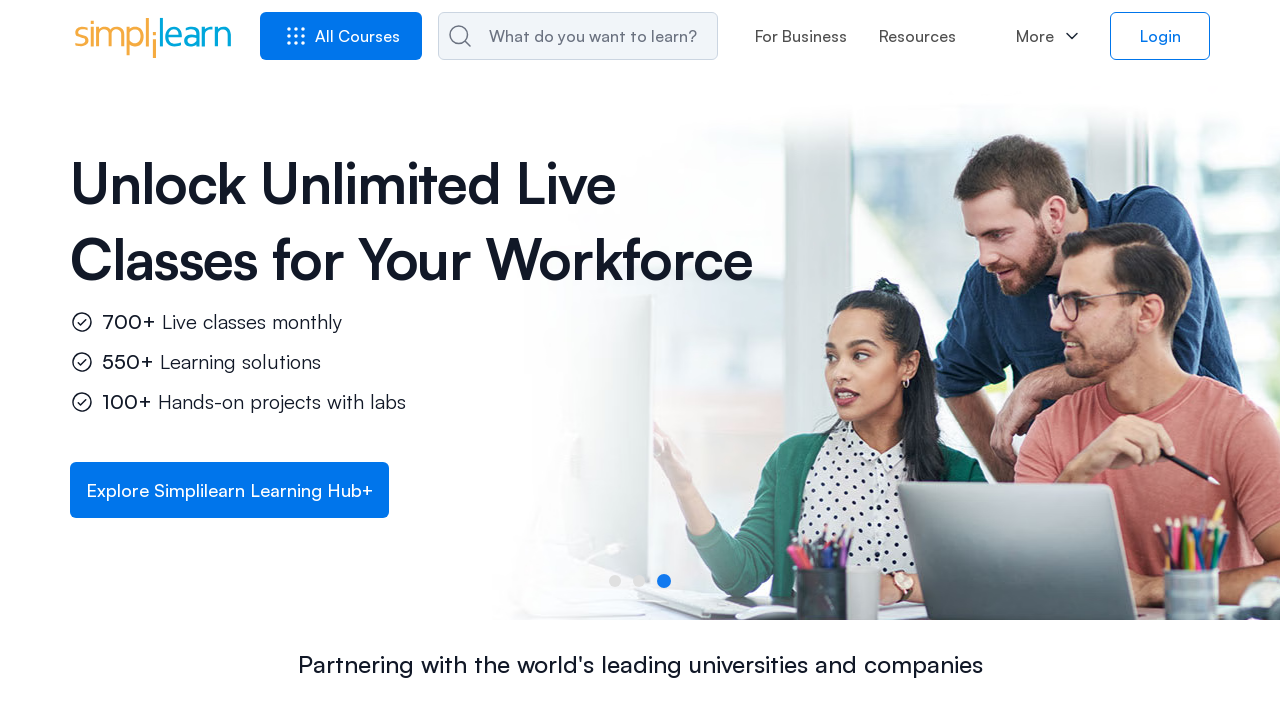

Printed link text: Software Development
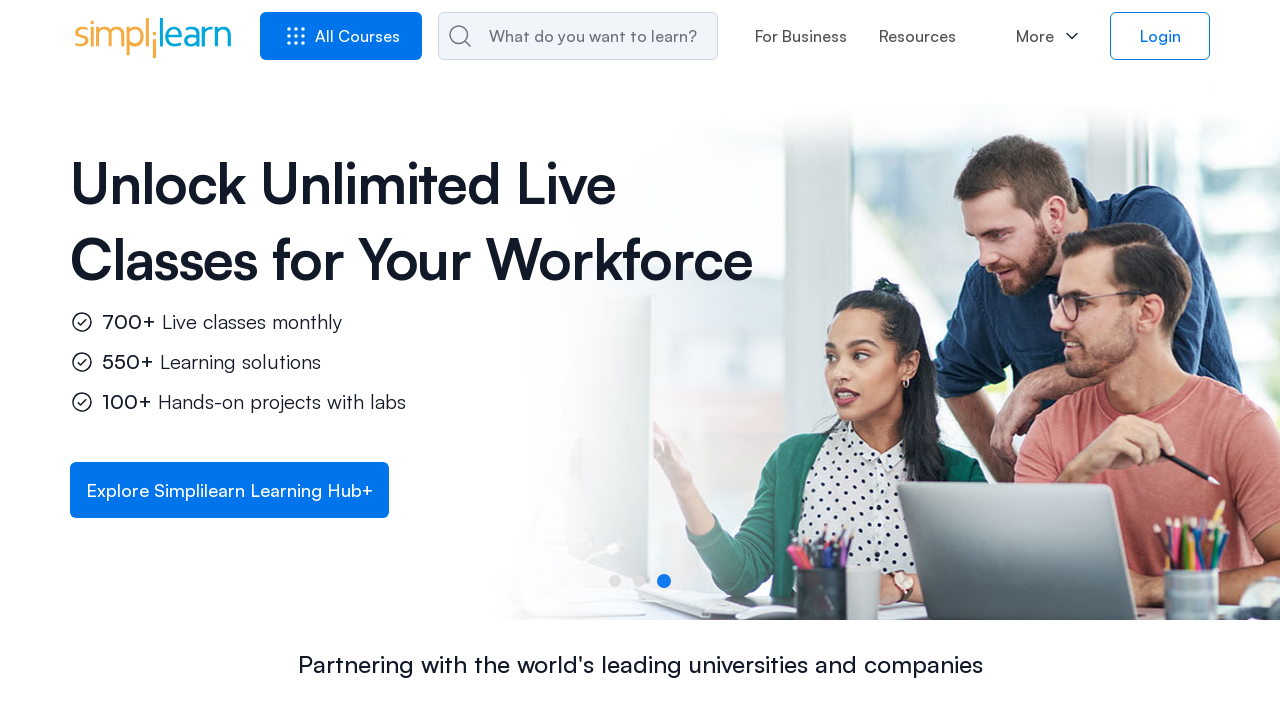

Printed link text: Product and Design
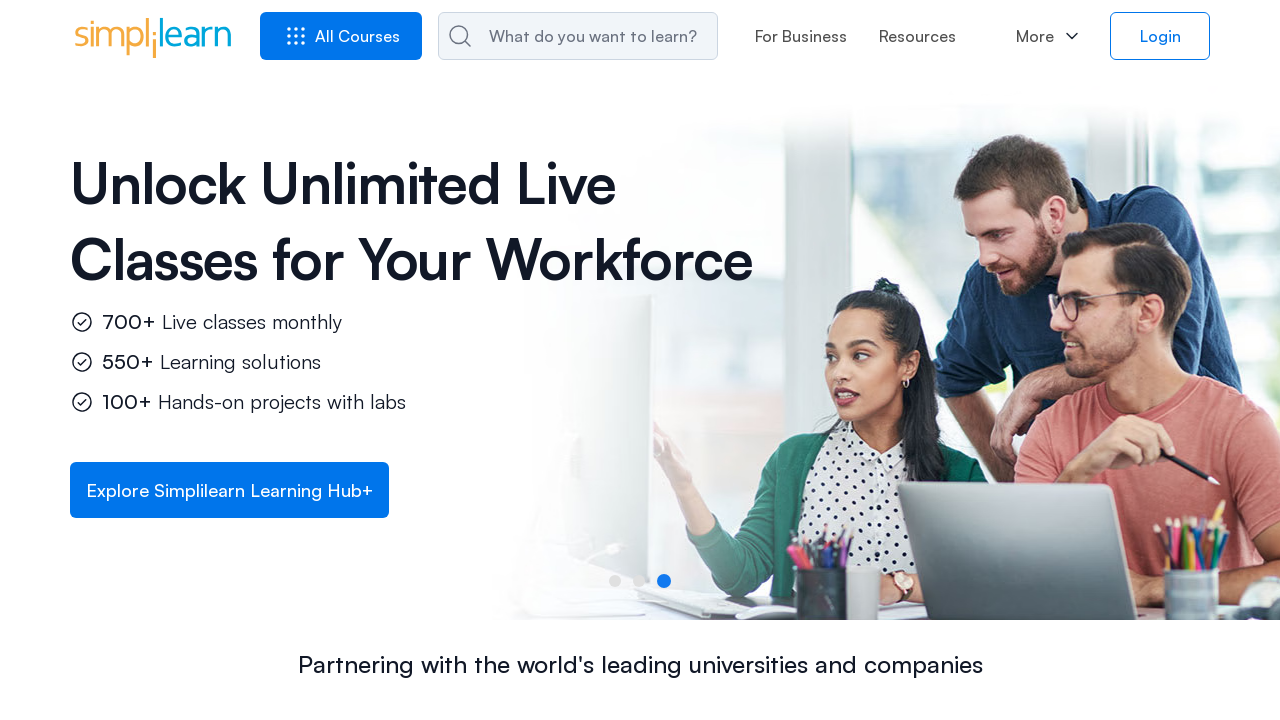

Printed link text: IT Service and Architecture
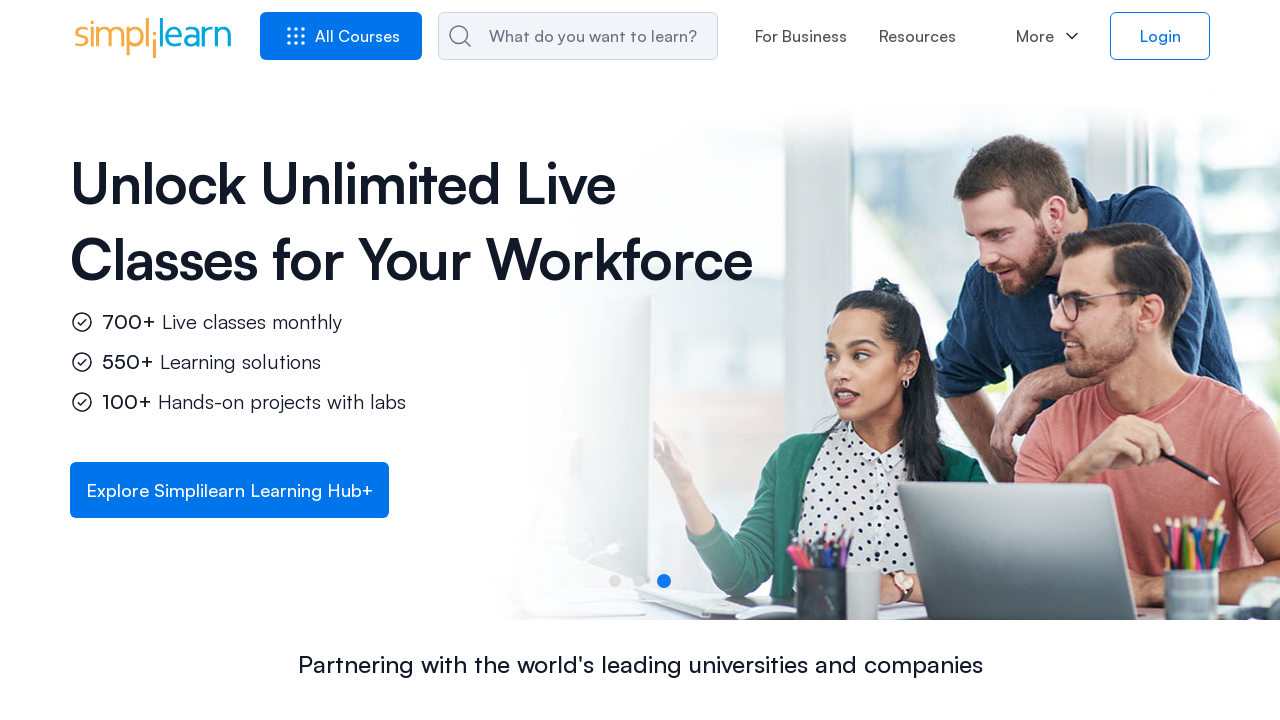

Printed link text: Quality Management
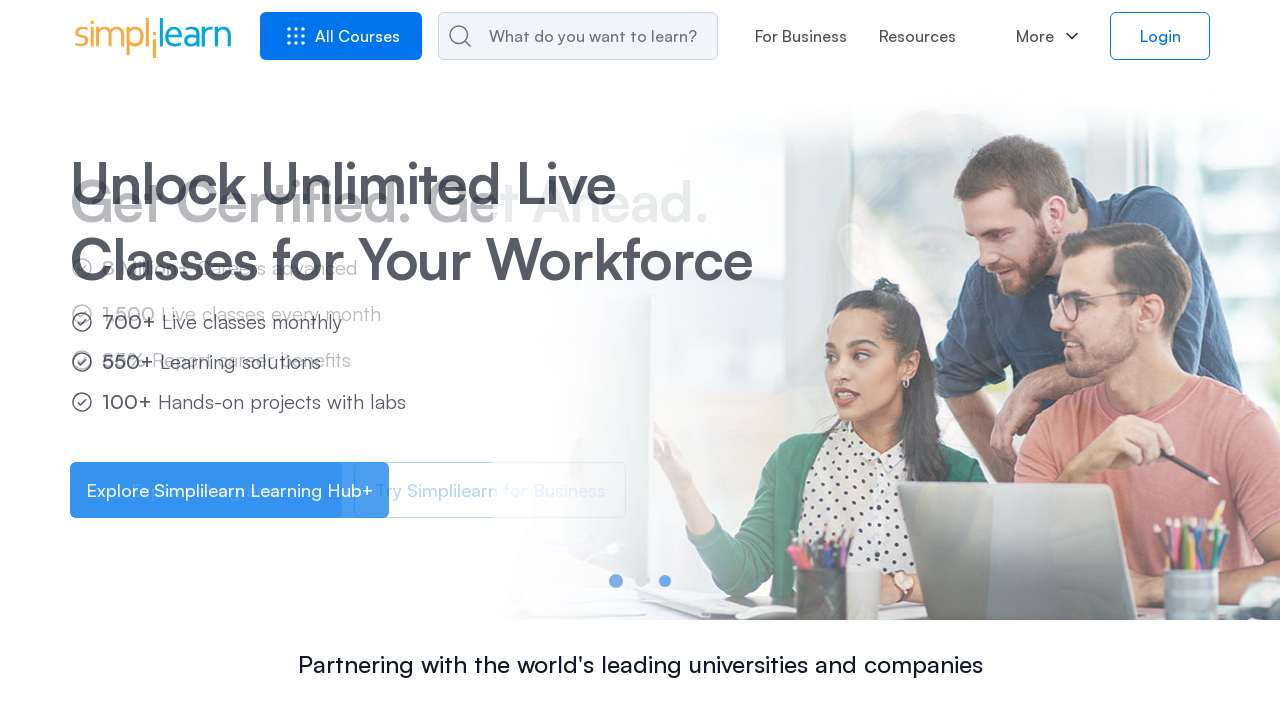

Printed link text: Digital Marketing
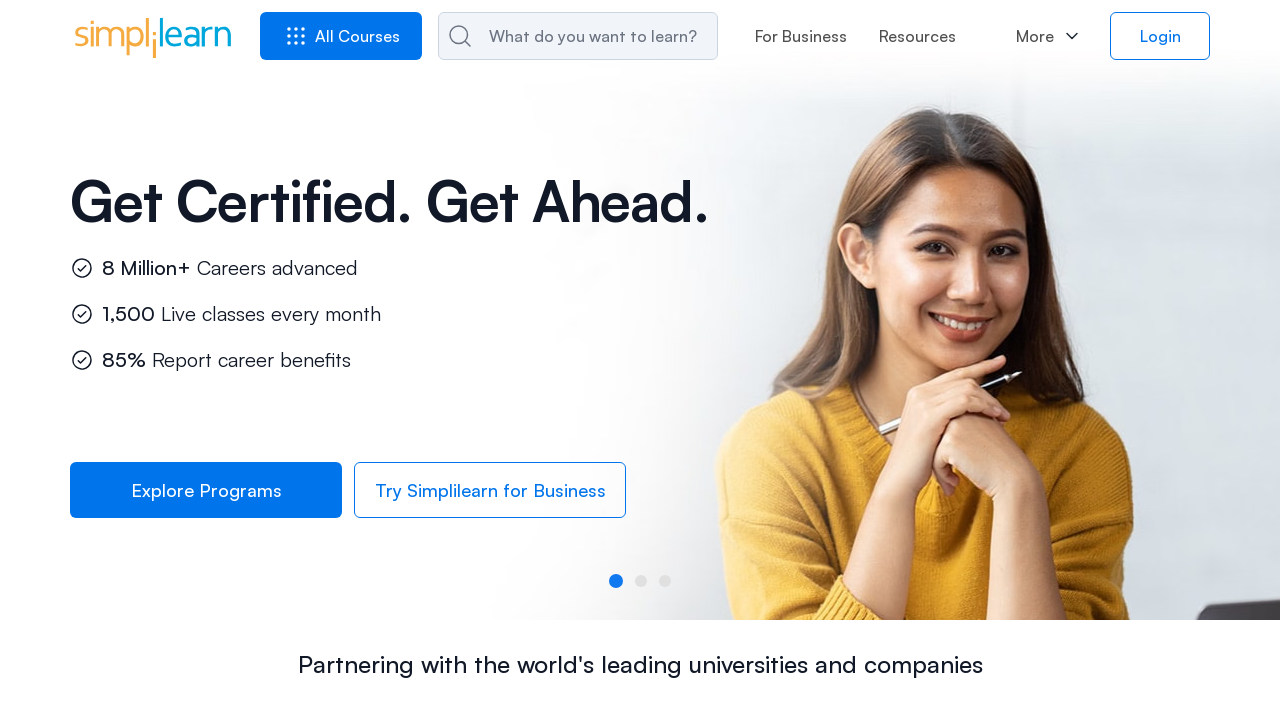

Printed link text: Certifications
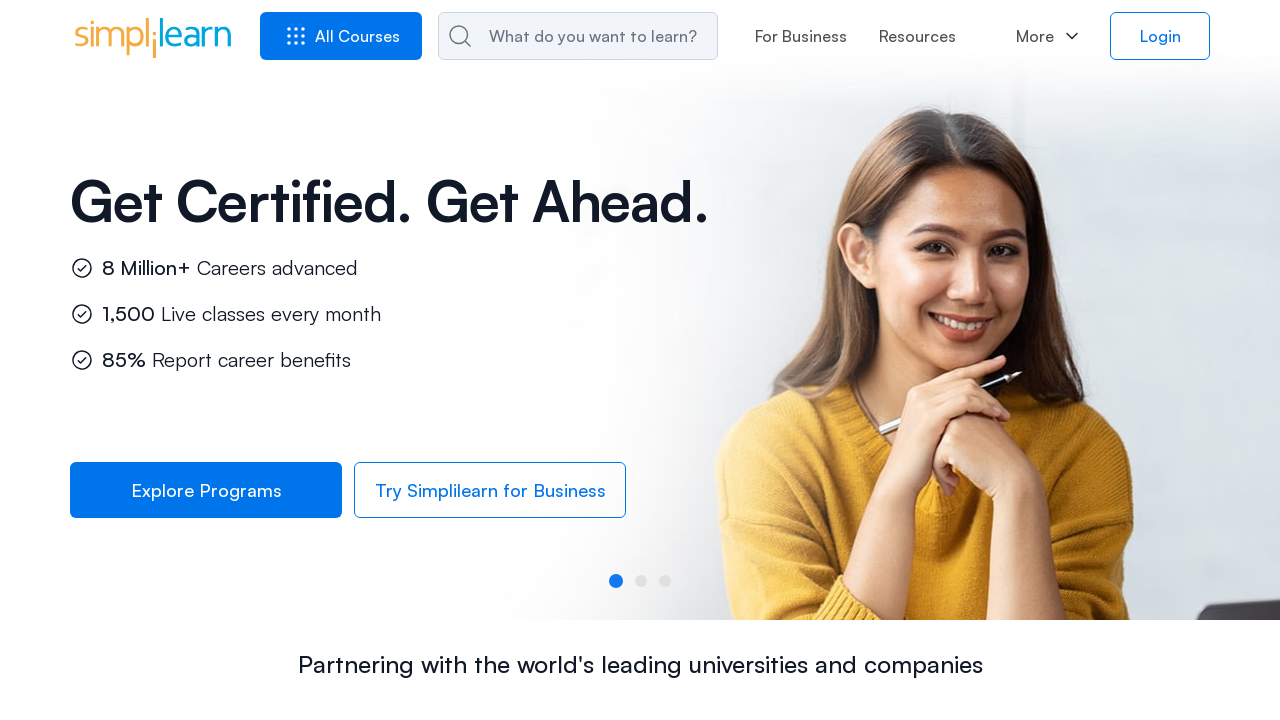

Printed link text: Career Aligned Learning Paths
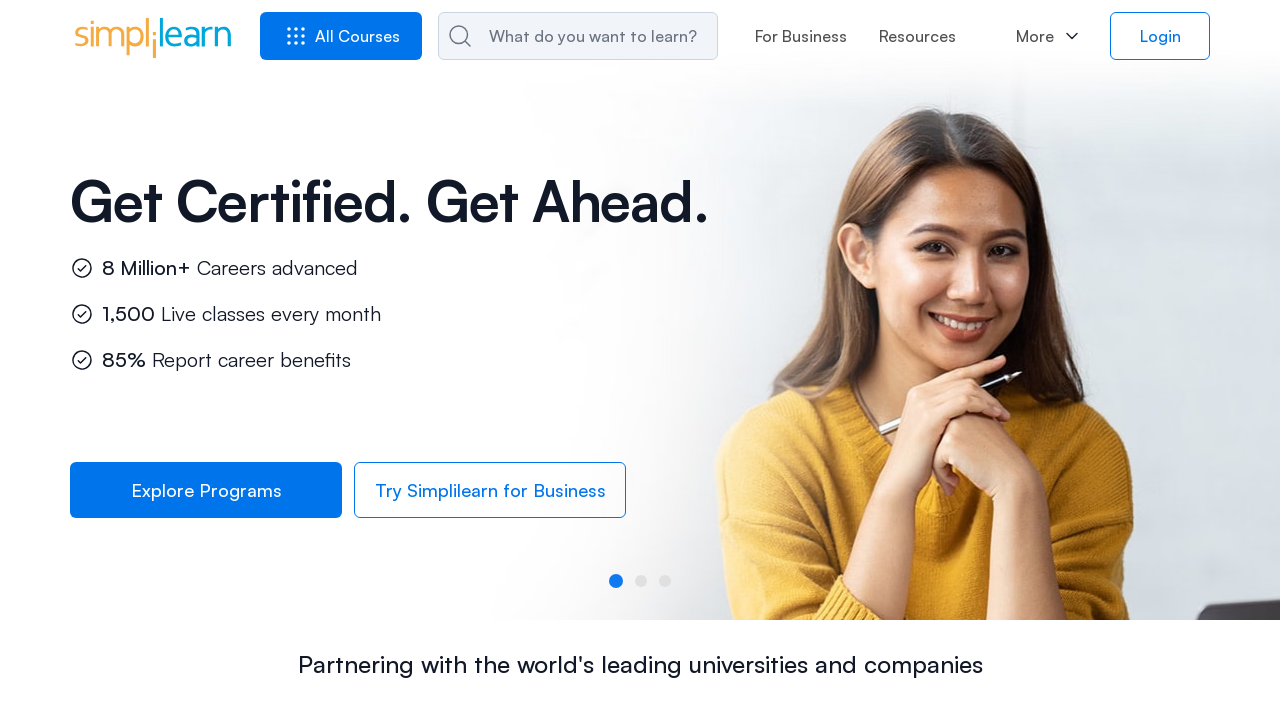

Printed link text: Microsoft Applied Agentic AI: Systems Design & Impact10 weeksTrending Now
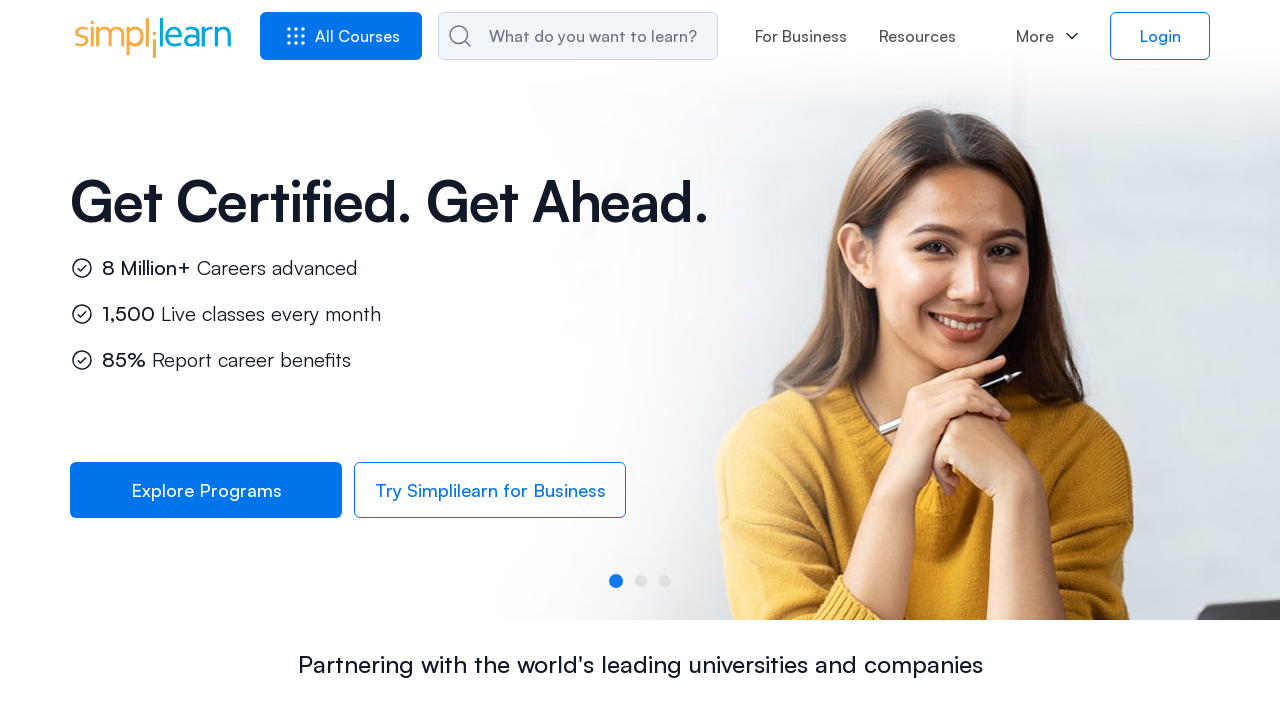

Printed link text: Michigan Engineering Applied Generative AI Specialization16 weeksMost Popular
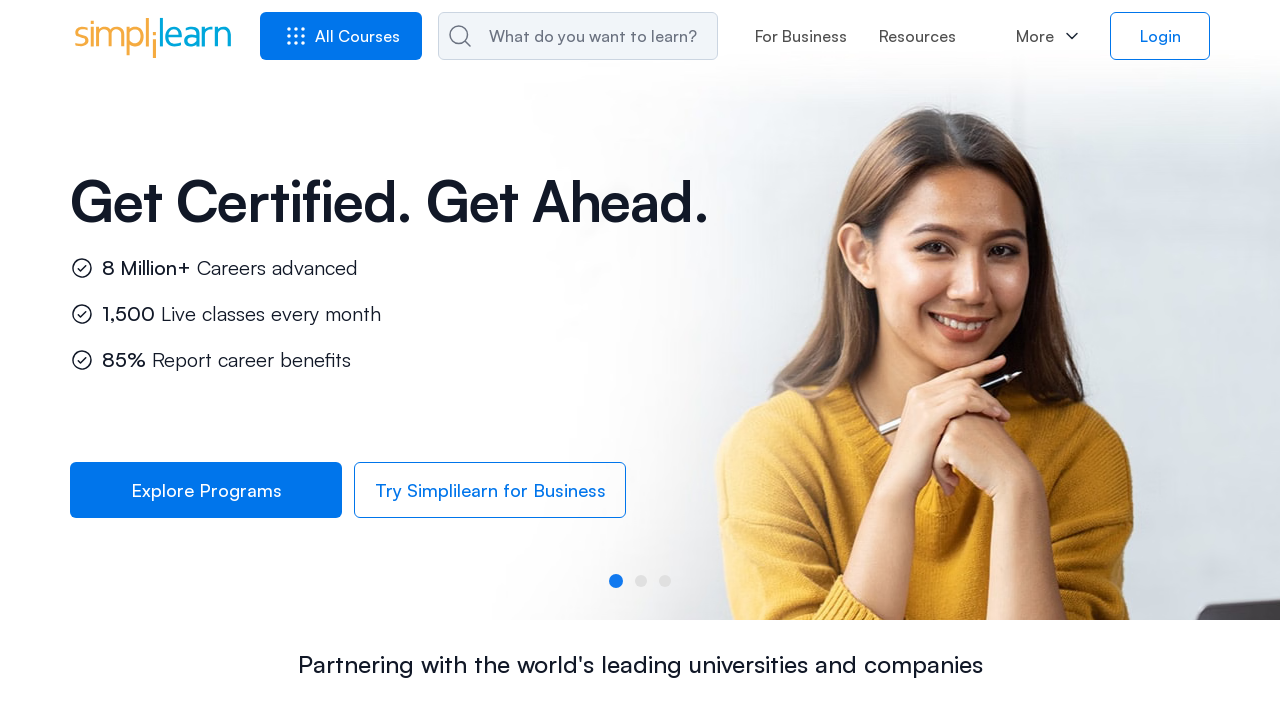

Printed link text: Microsoft Applied Generative AI Specialization16 weeks
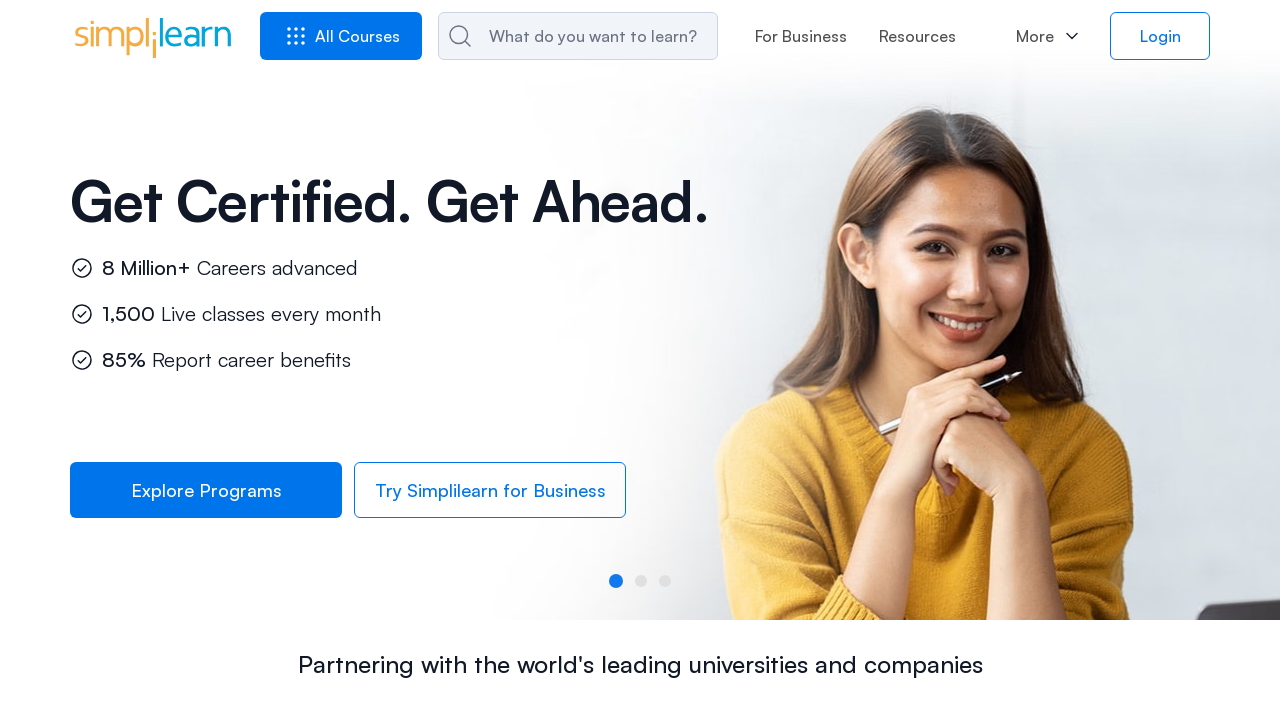

Printed link text: Michigan Engineering Generative AI Applications for Leaders12 weeks
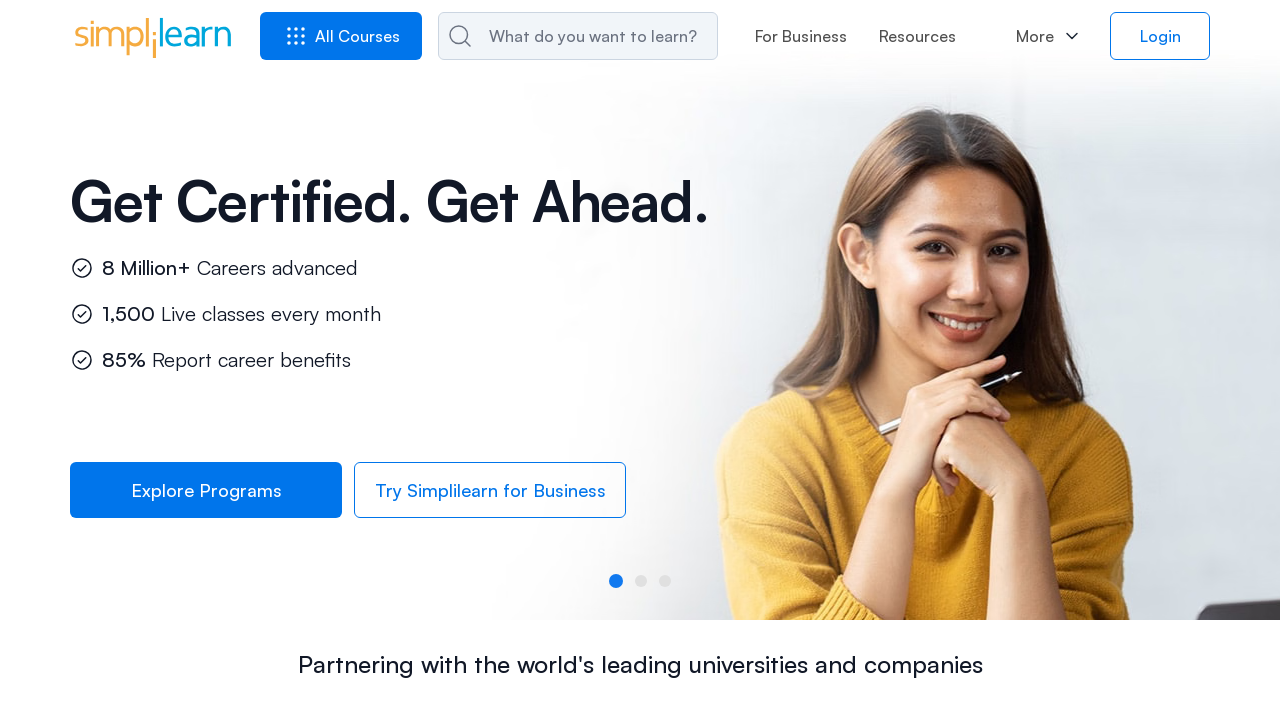

Printed link text: Explore All Programs
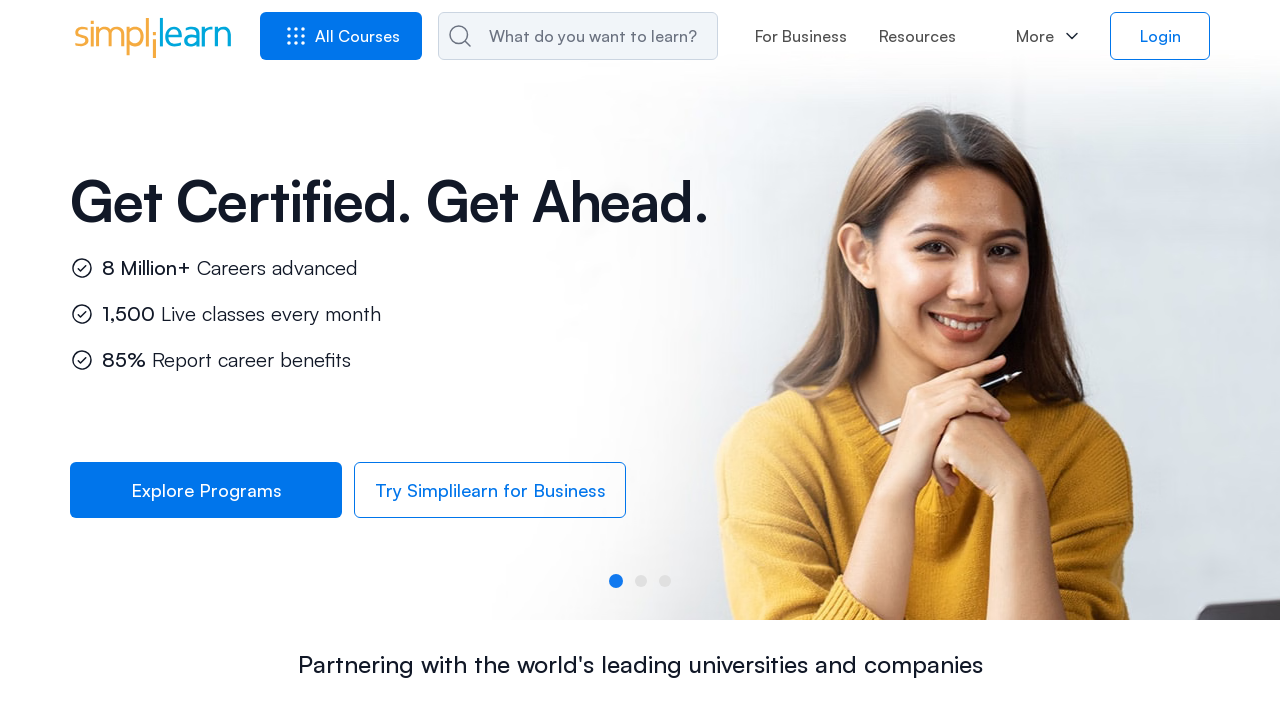

Printed link text: Explore Programs
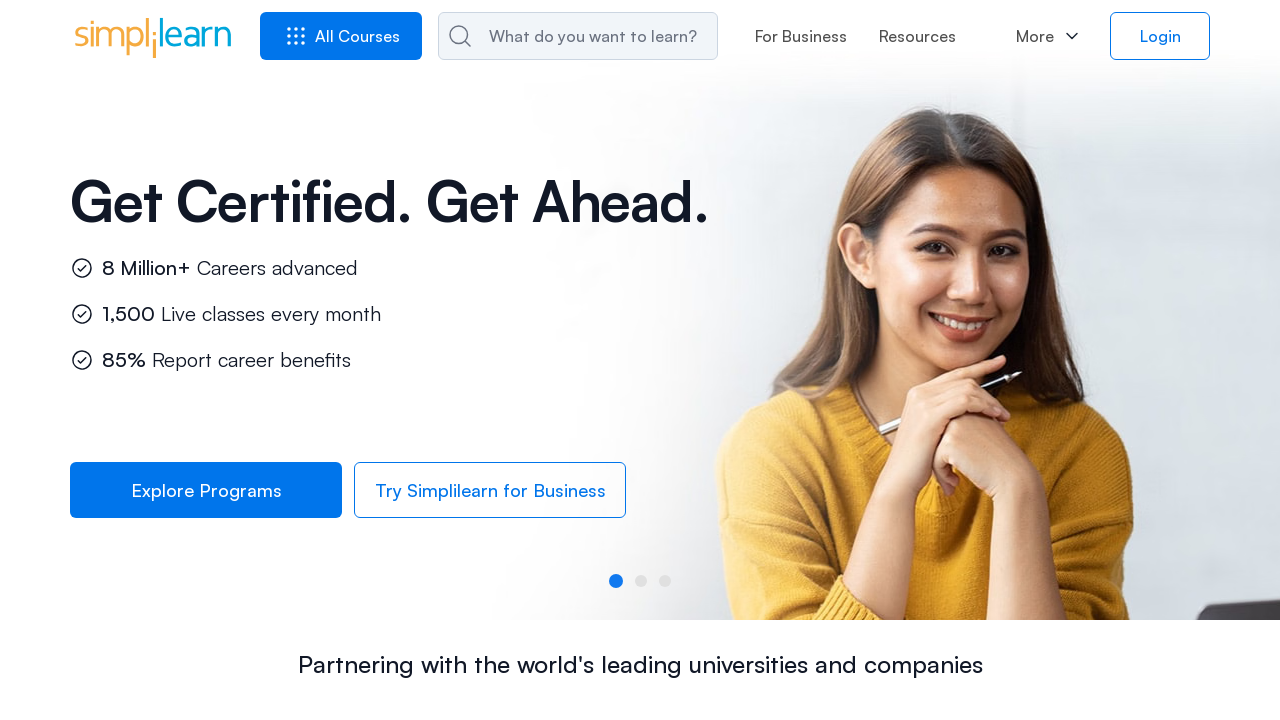

Printed link text: Try Simplilearn for Business
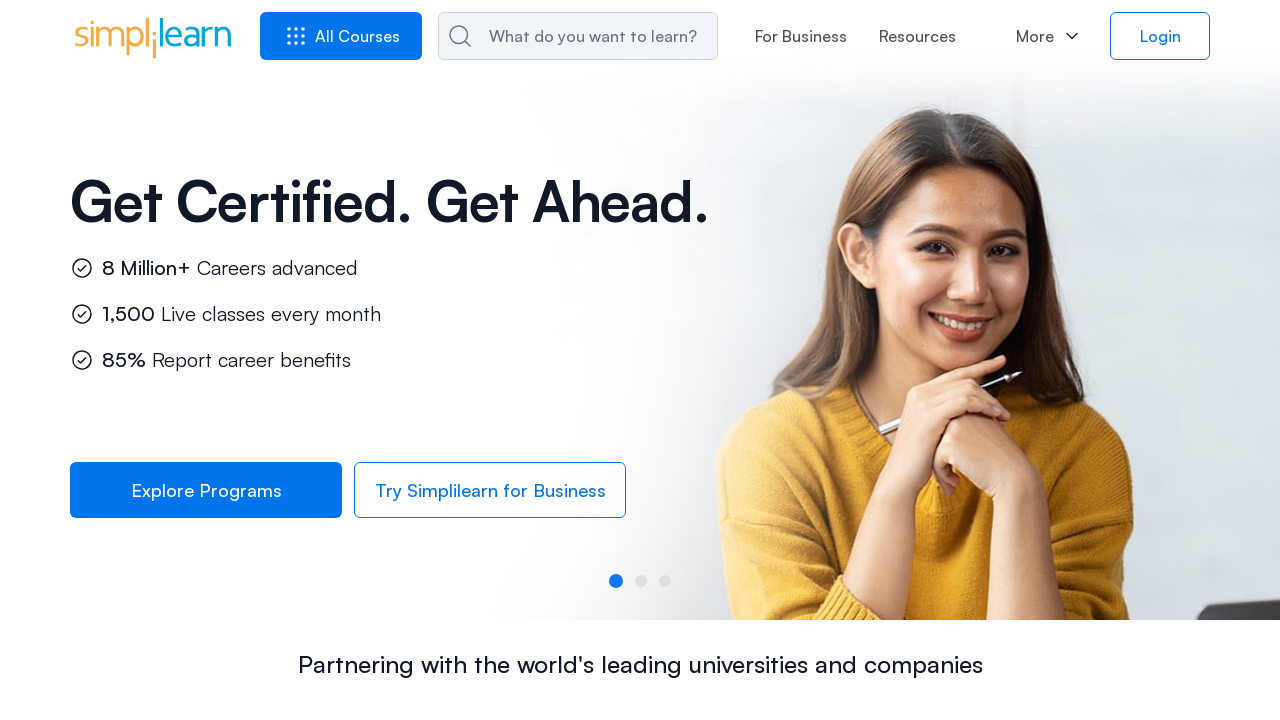

Printed link text: Explore Programs
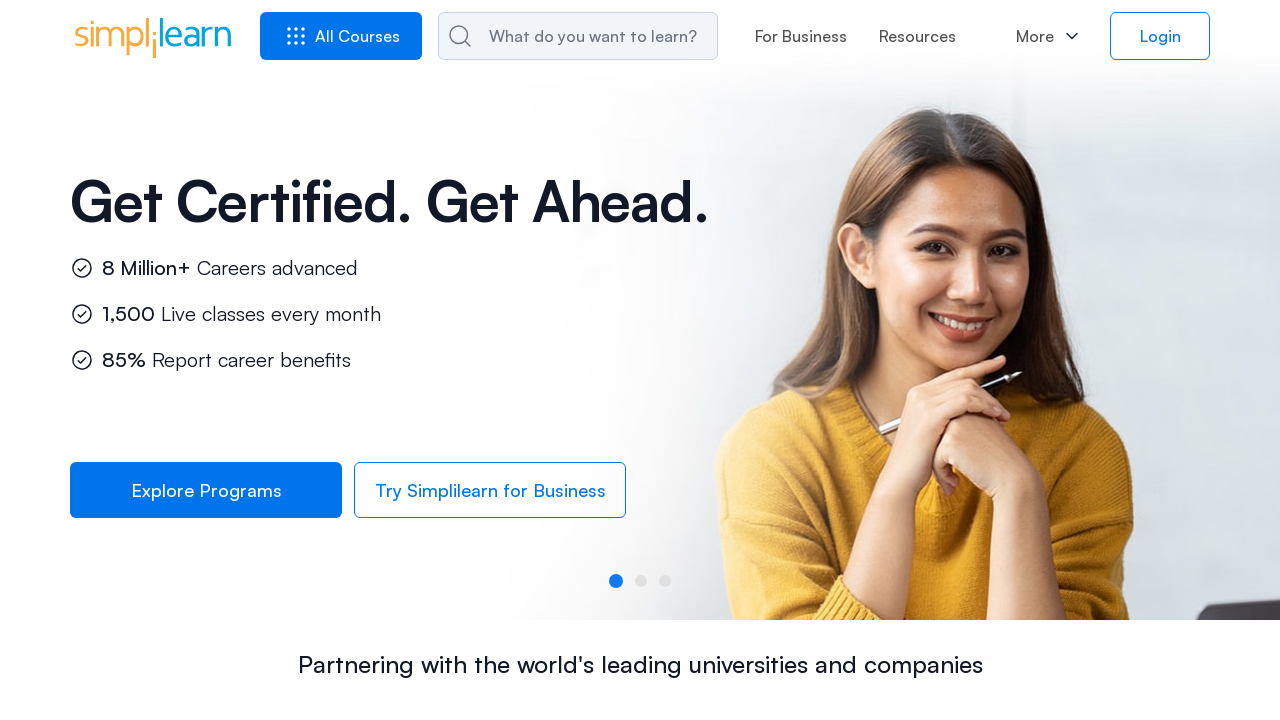

Printed link text: Explore Simplilearn Learning Hub+
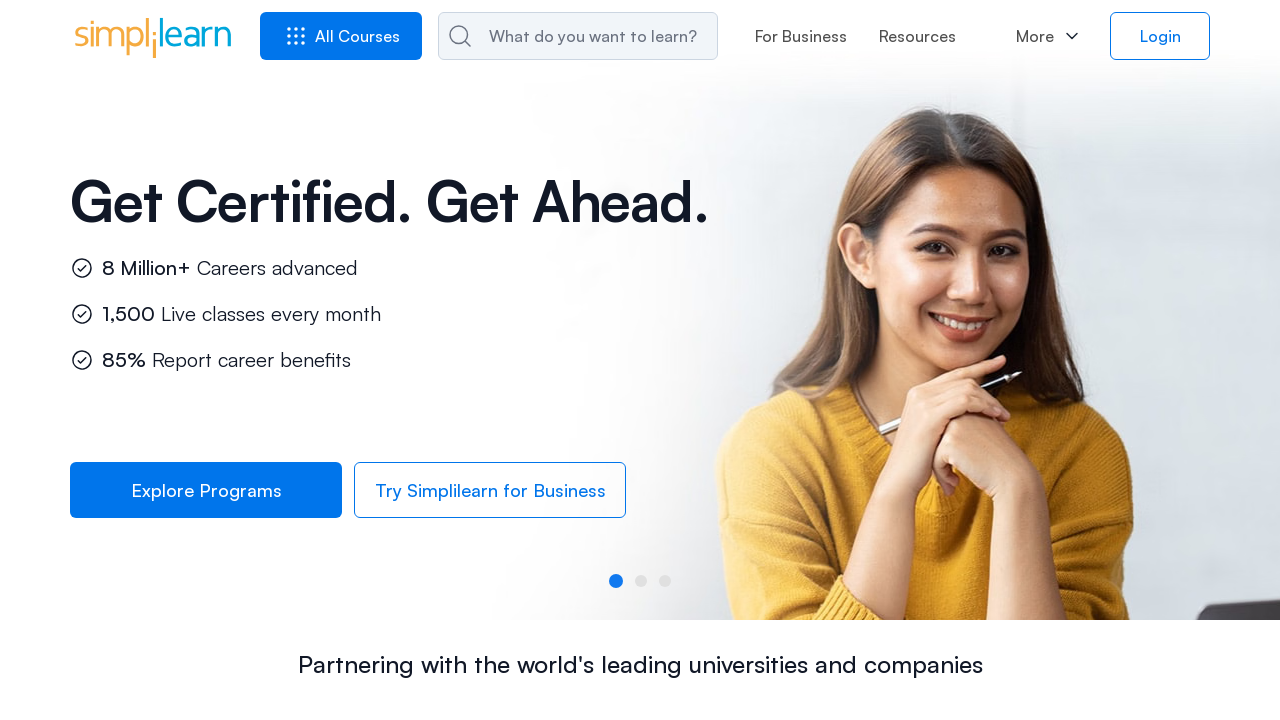

Printed link text: Most Popular
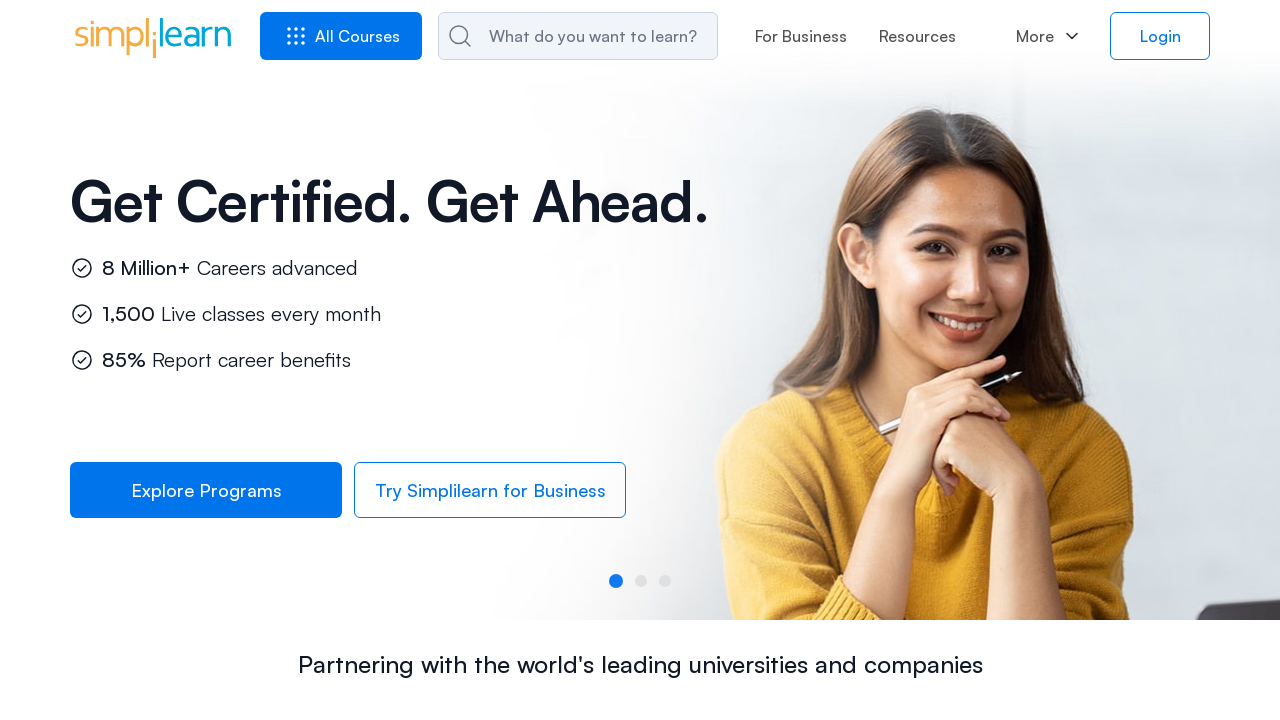

Printed link text: Generative AI
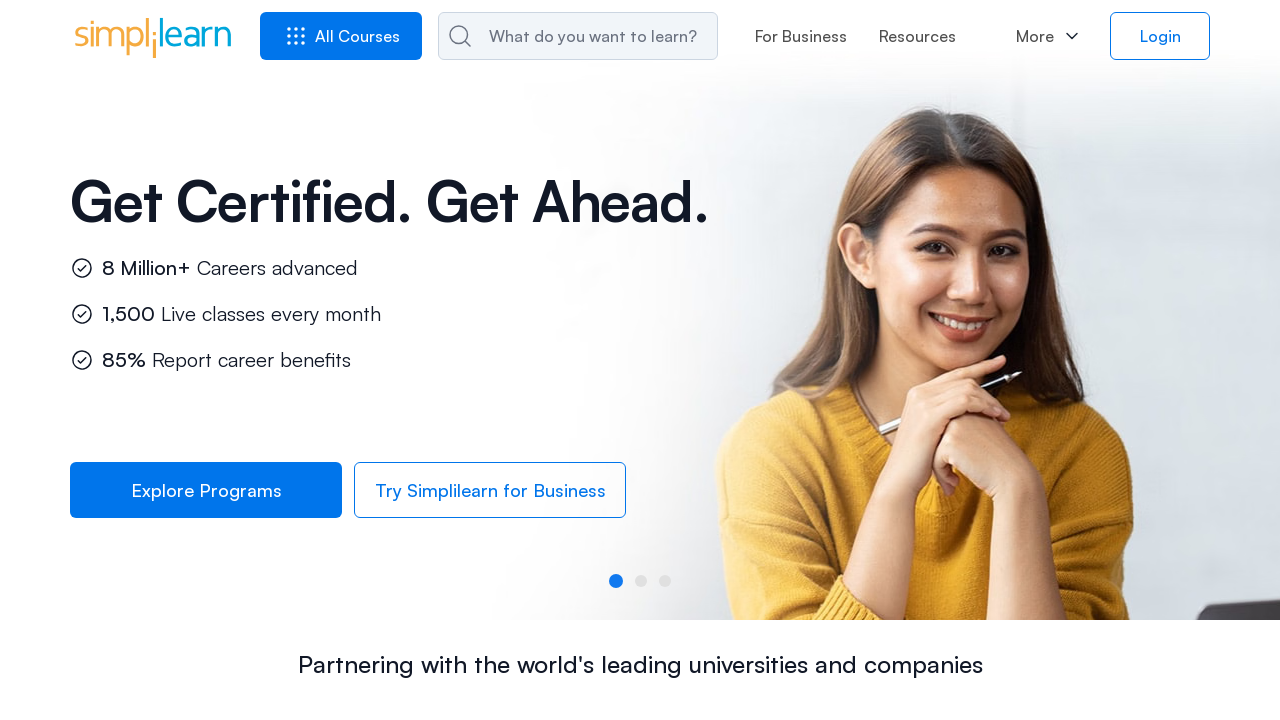

Printed link text: AI & Machine Learning
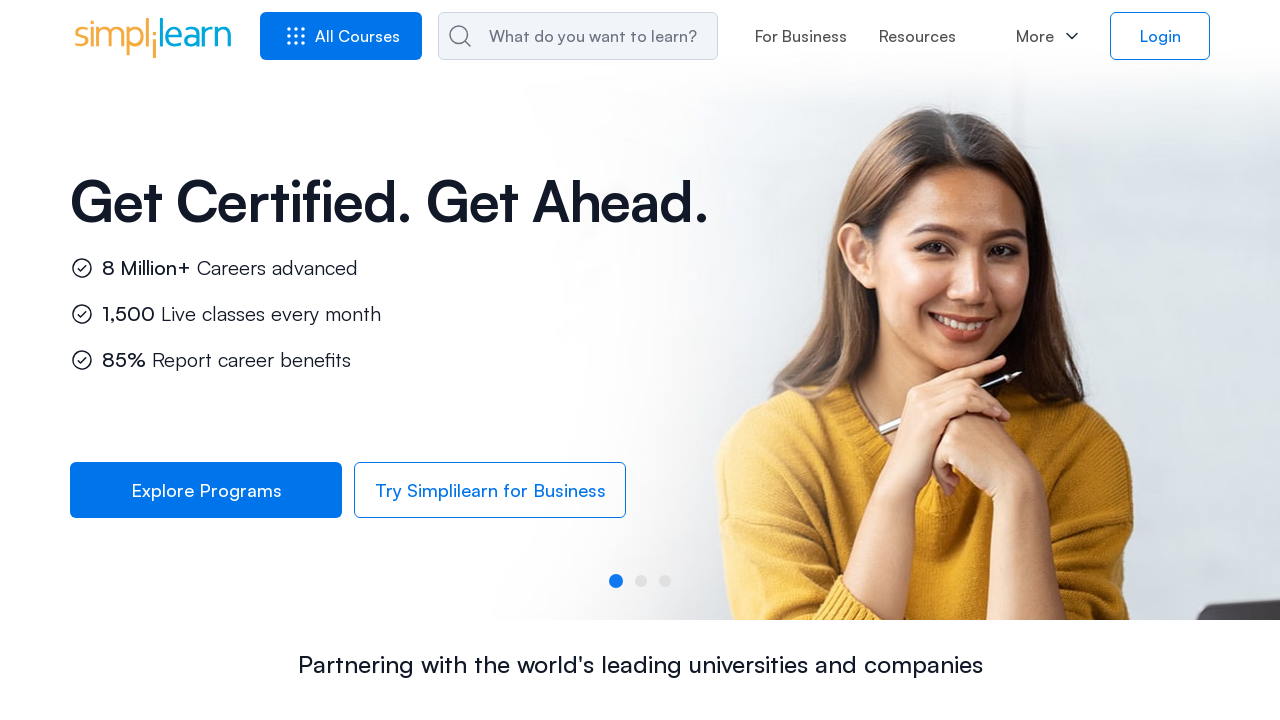

Printed link text: Data Science & Business Analytics
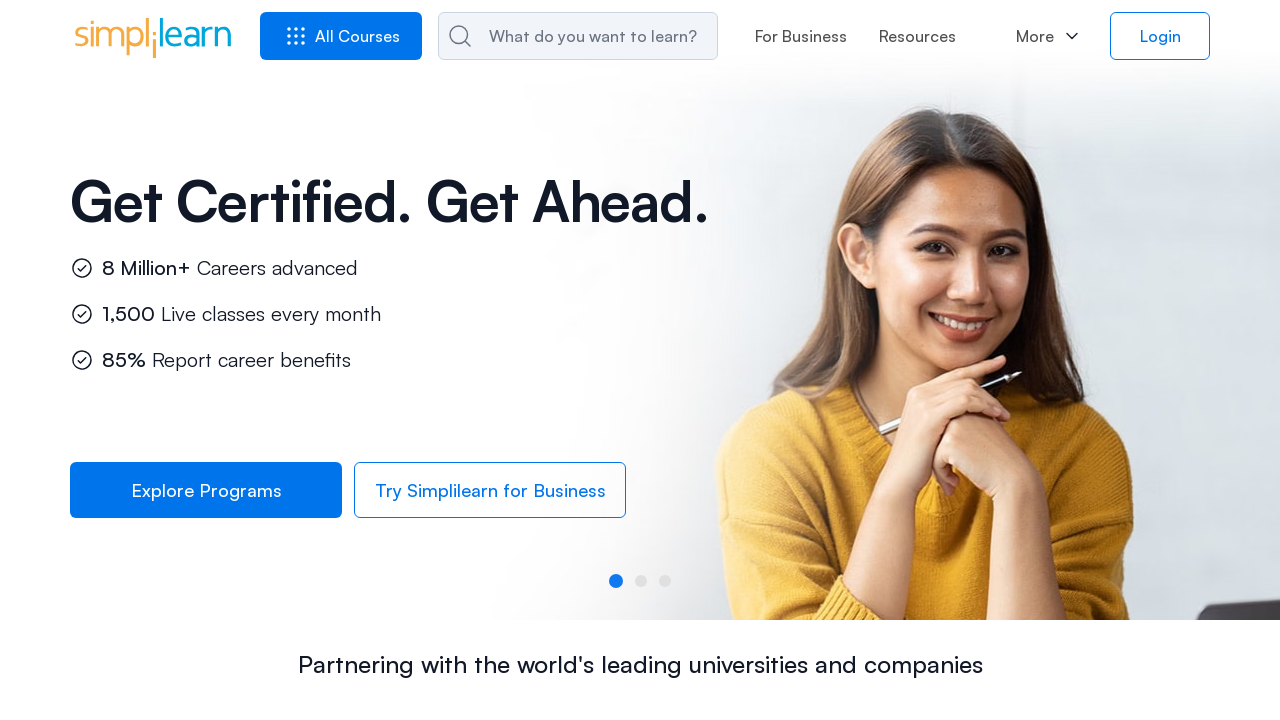

Printed link text: Project Management
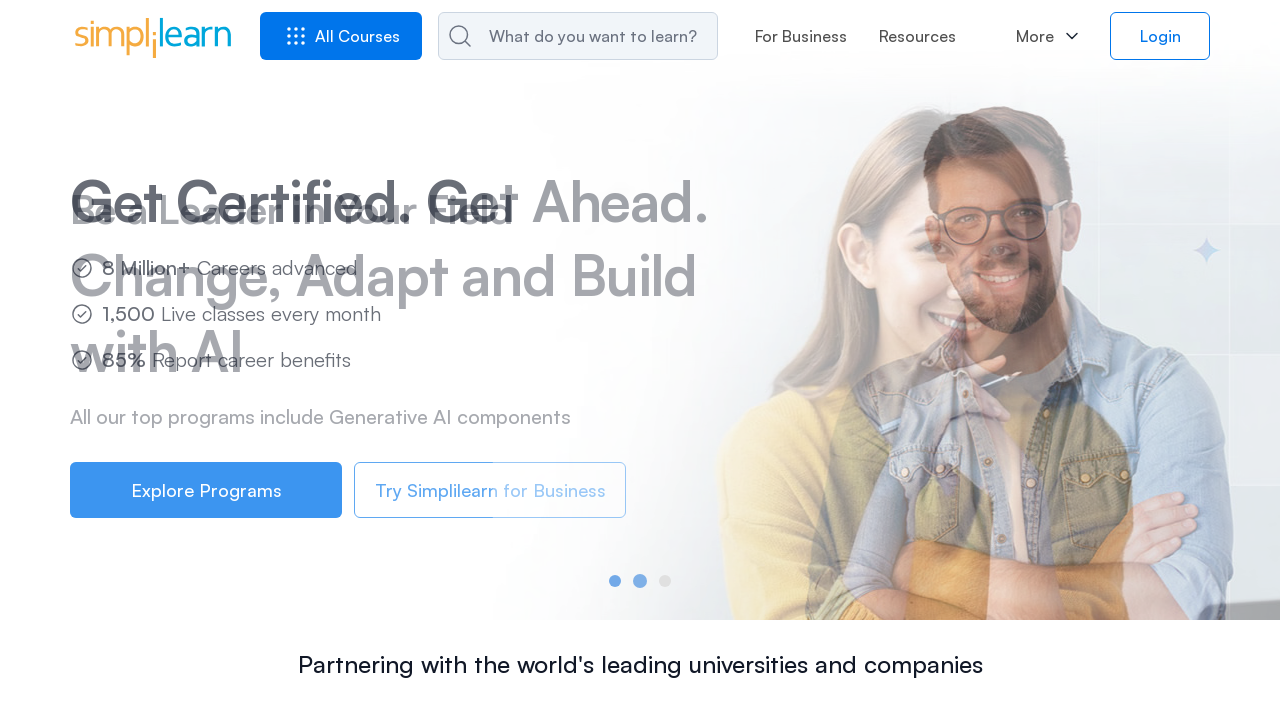

Printed link text: Cyber Security
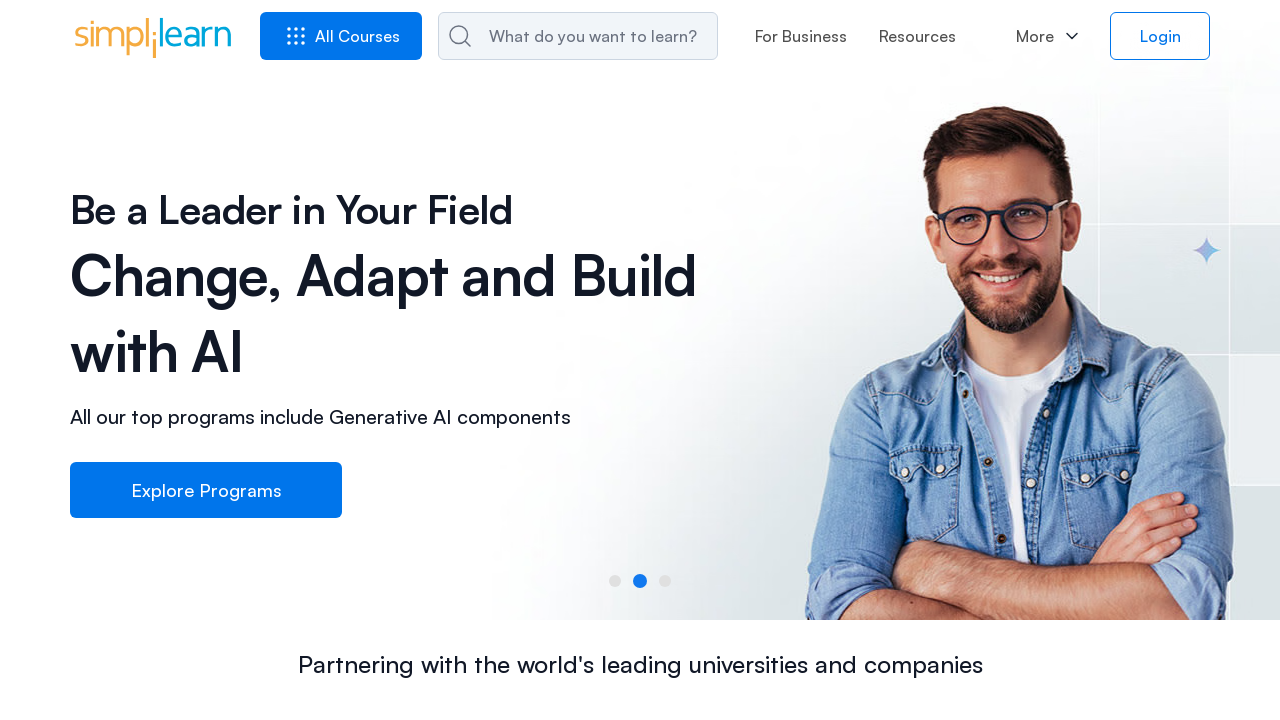

Printed link text: Agile and Scrum
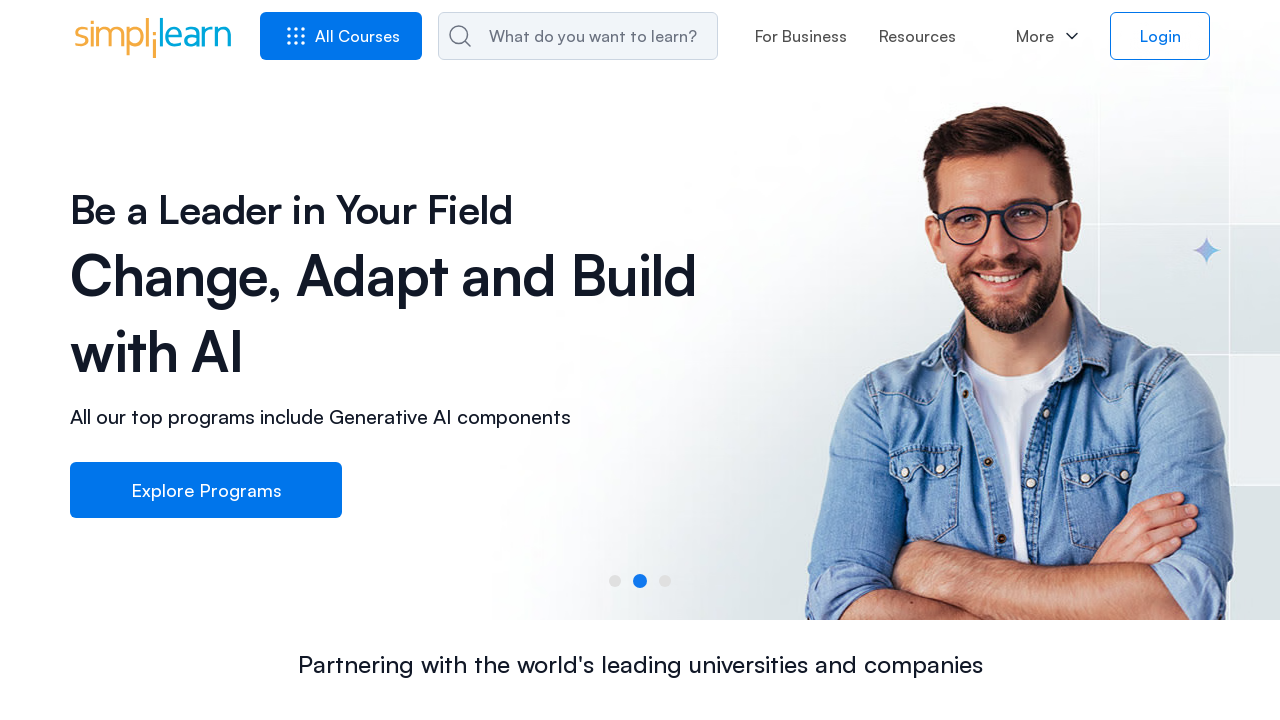

Printed link text: Cloud Computing & DevOps
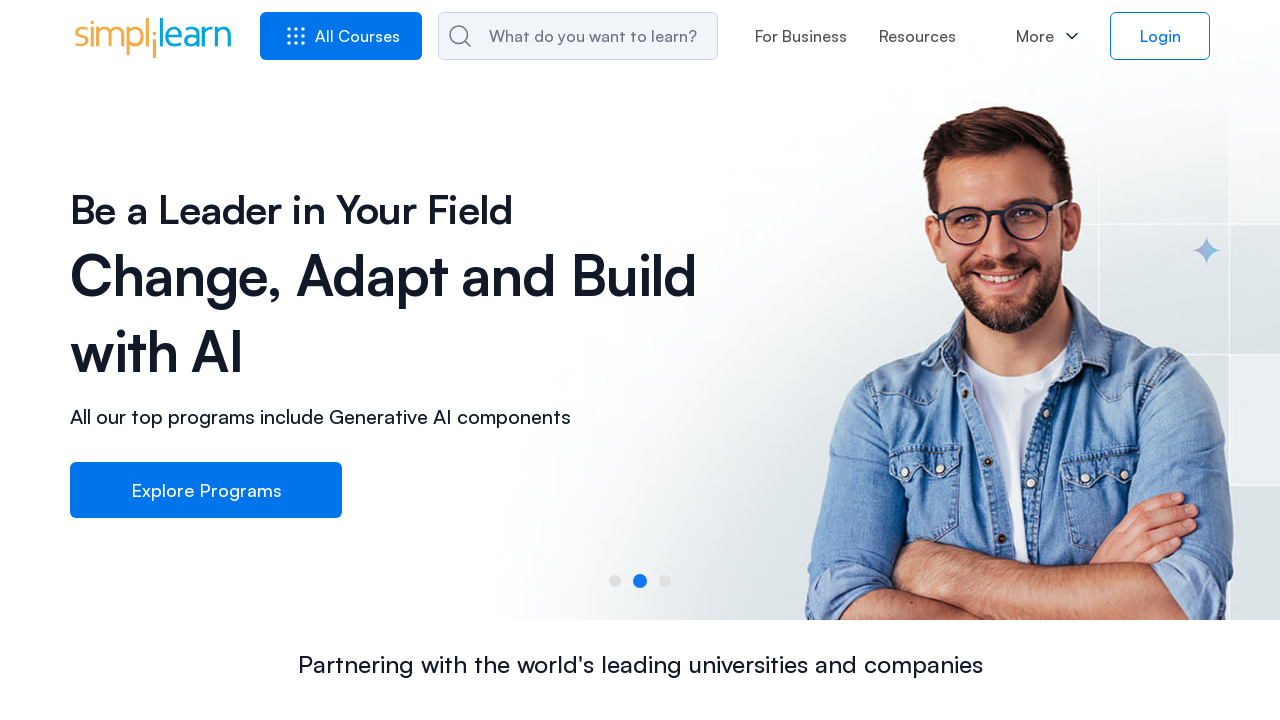

Printed link text: Business and Leadership
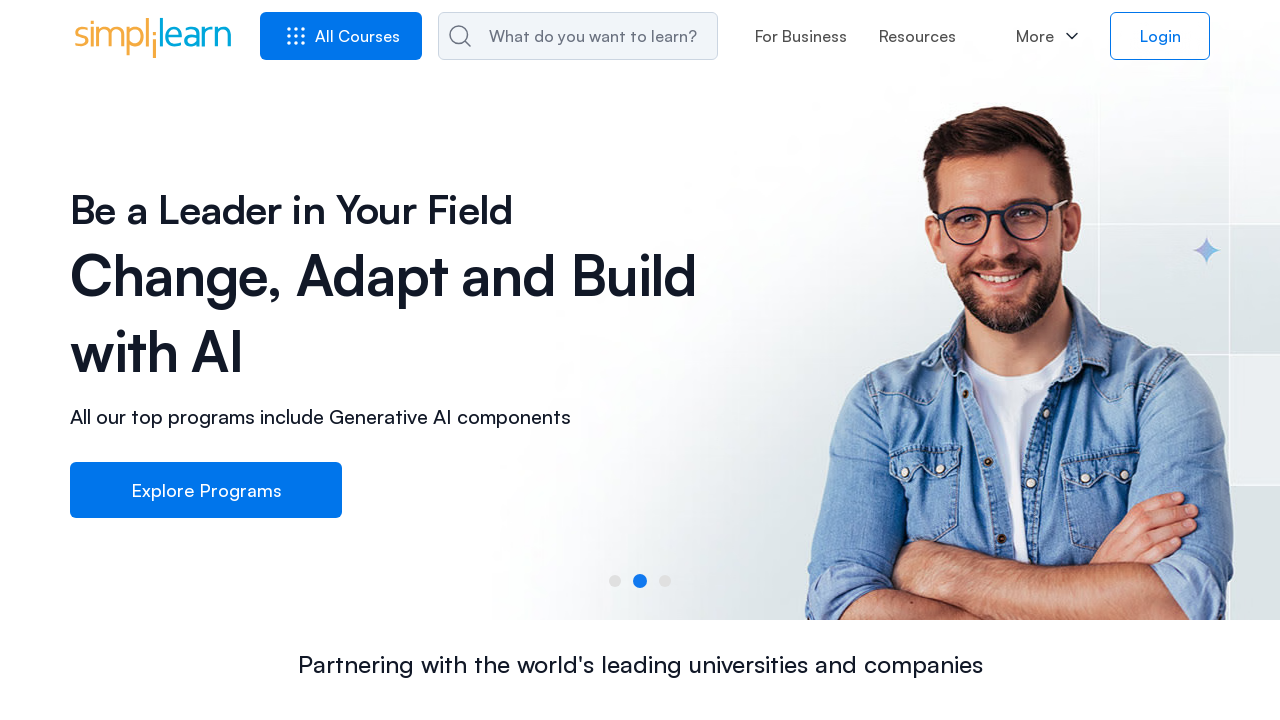

Printed link text: Software Development
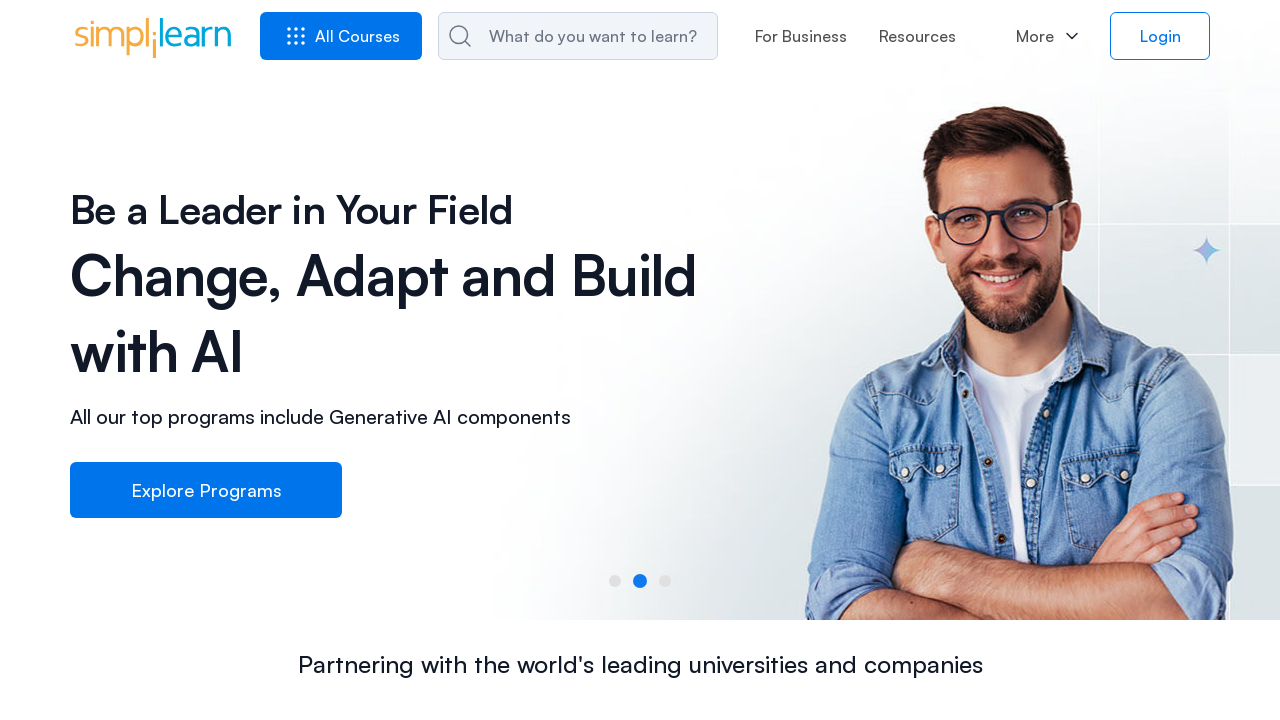

Printed link text: Product and Design
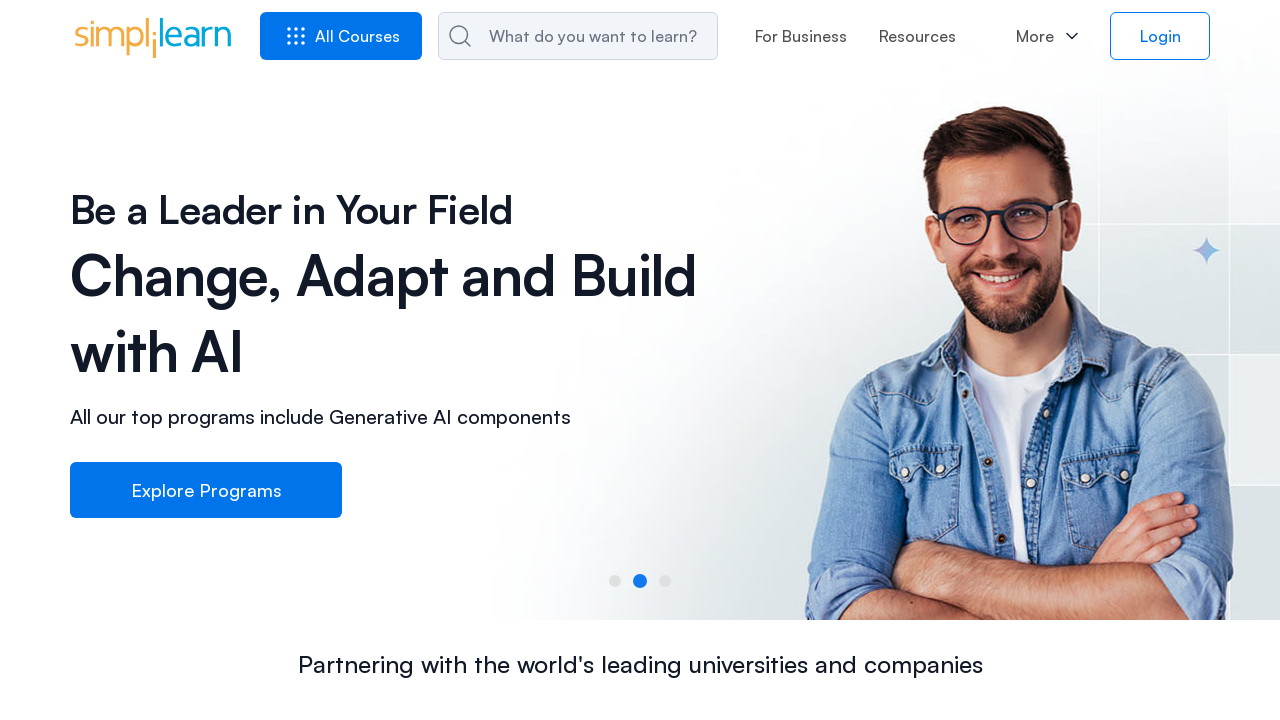

Printed link text: IT Service and Architecture
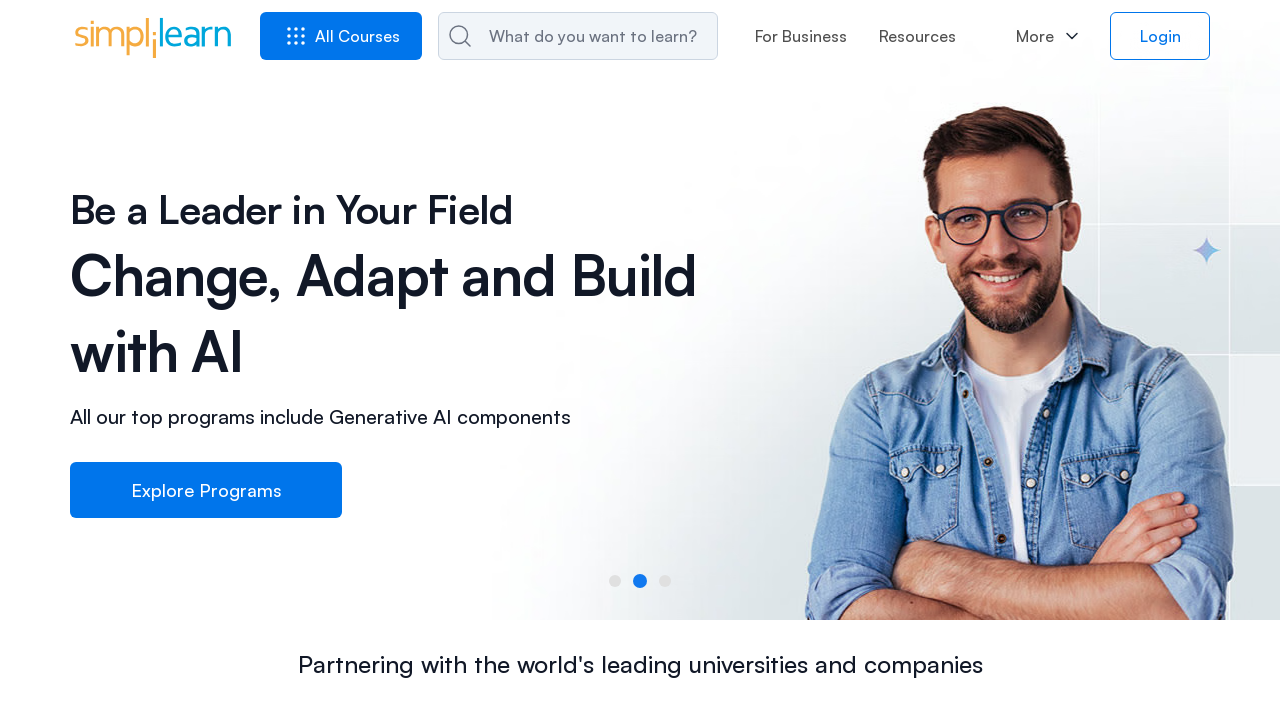

Printed link text: Quality Management
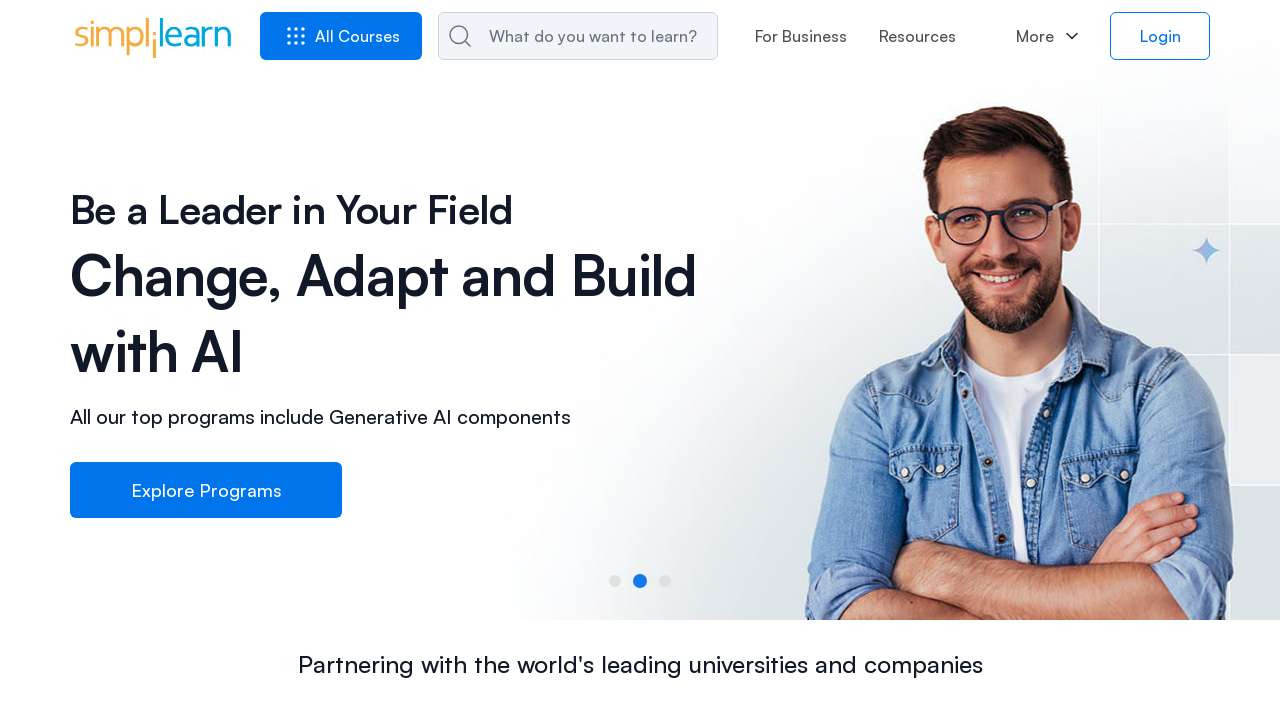

Printed link text: Digital Marketing
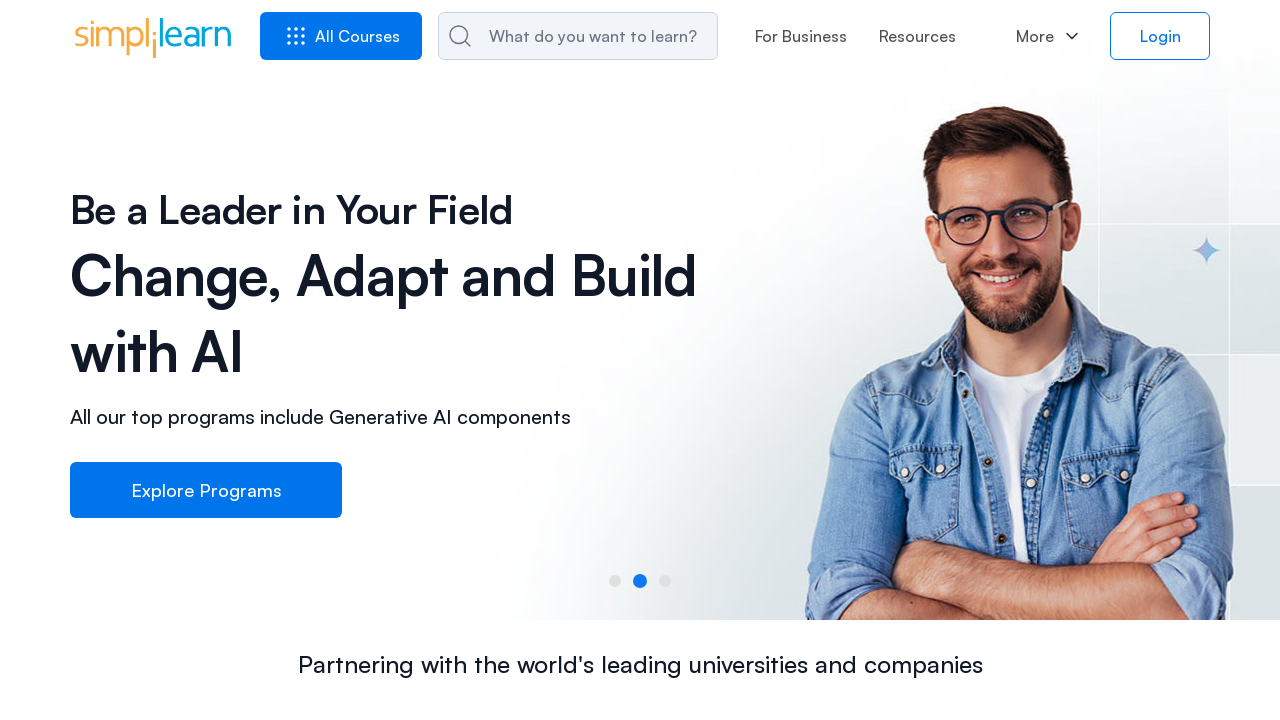

Printed link text: Oxford Programme in Strategic Analysis and AI Decision MakingDuration: 12 weeks Cohort Starts: 19th Mar' 26View Program
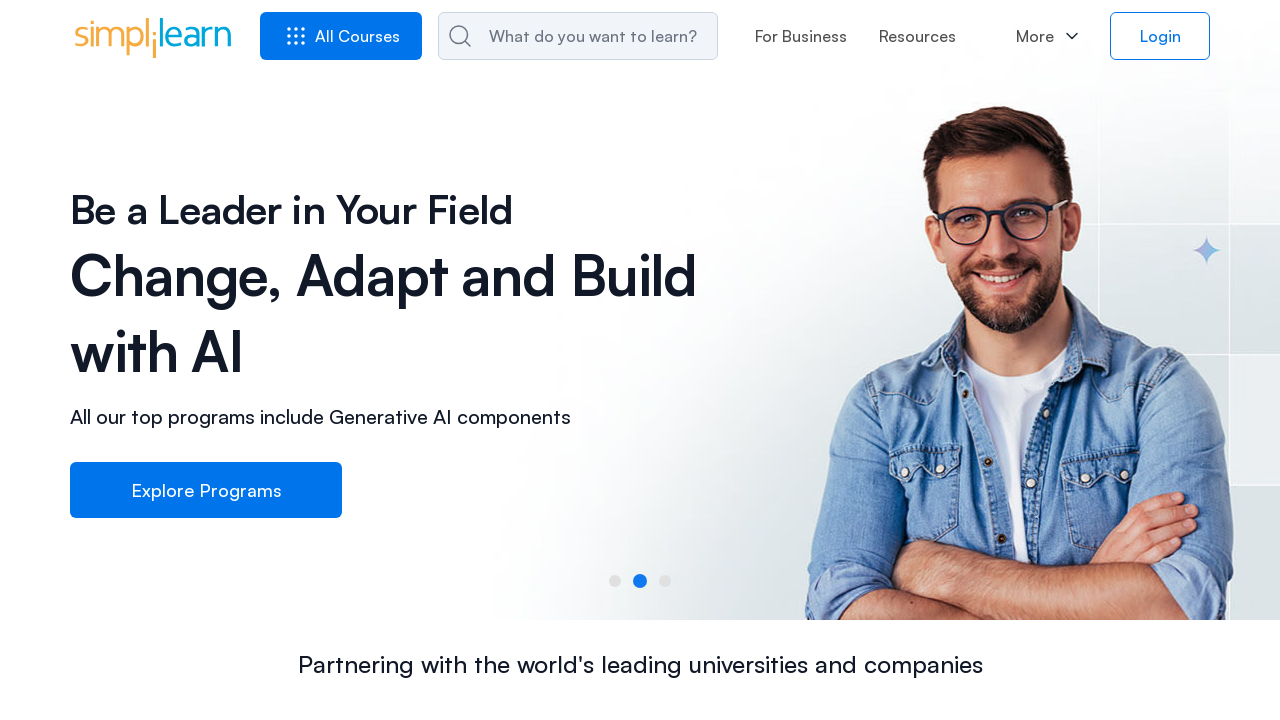

Printed link text: Michigan Engineering Applied Generative AI SpecializationDuration: 16 weeks Cohort Starts: 27th Feb' 26View Program
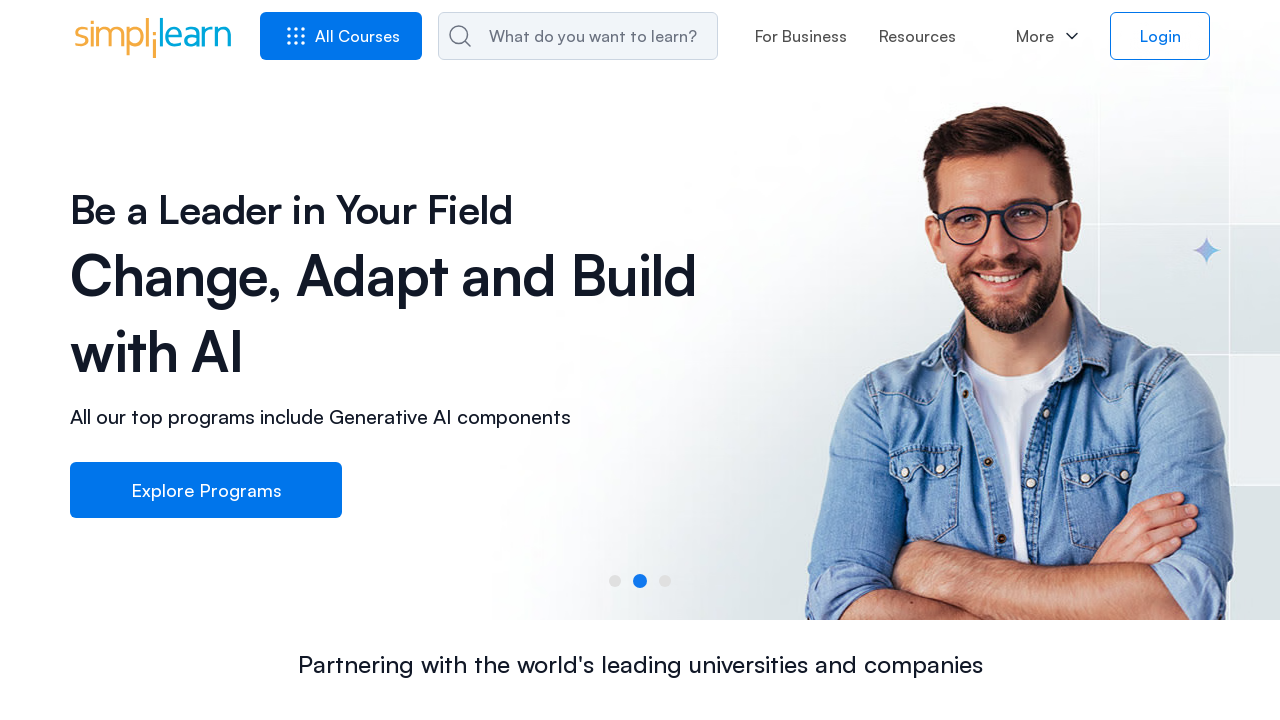

Printed link text: Professional Certificate Program in Project Management with GenAIDuration: 12 weeks Cohort Starts: 27th Feb' 26View Program
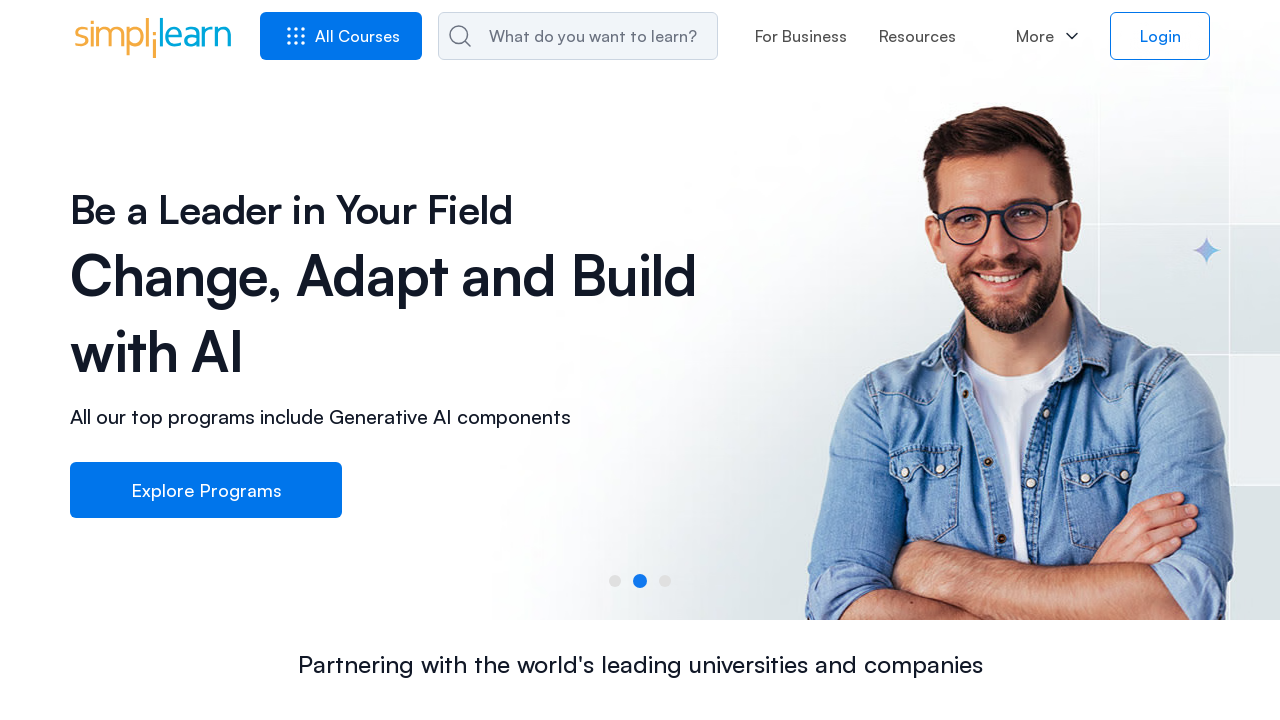

Printed link text: PMP® Certification TrainingDuration: 4 weeks Cohort Starts: 27th Feb '26View Program
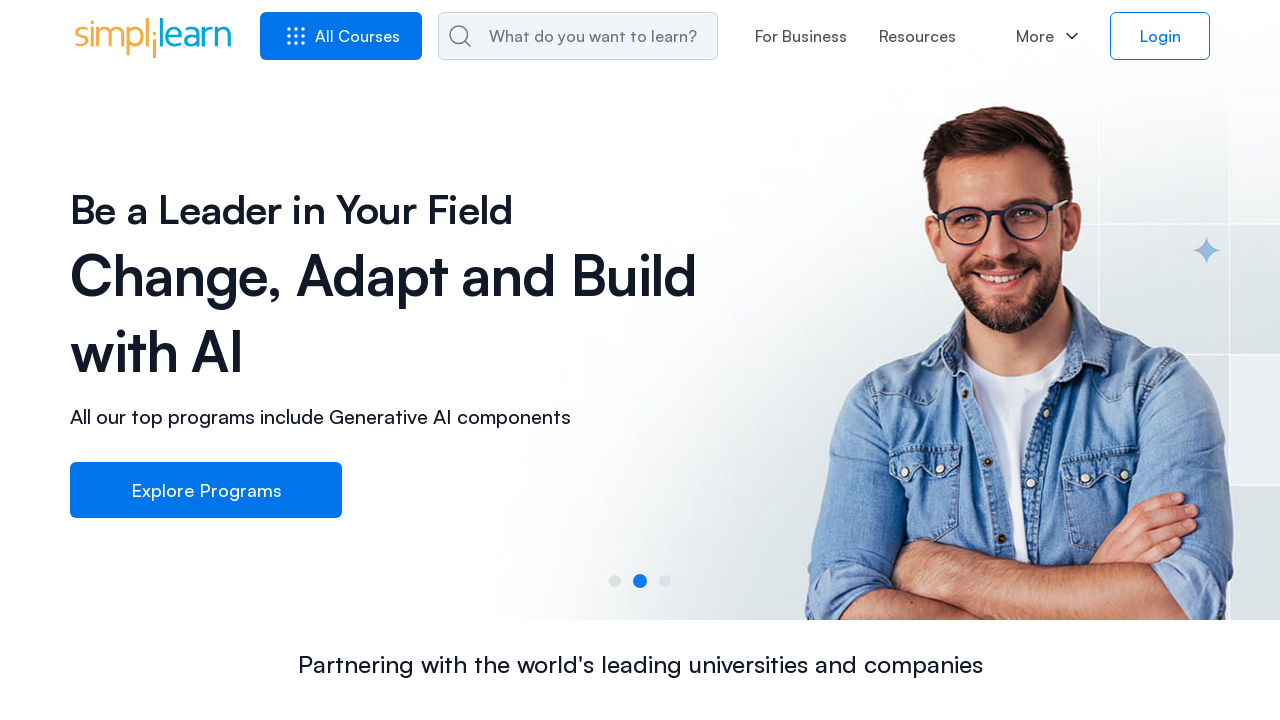

Printed link text: Microsoft AI Engineer ProgramDuration: 6 months Cohort Starts: 2nd Mar' 26View Program
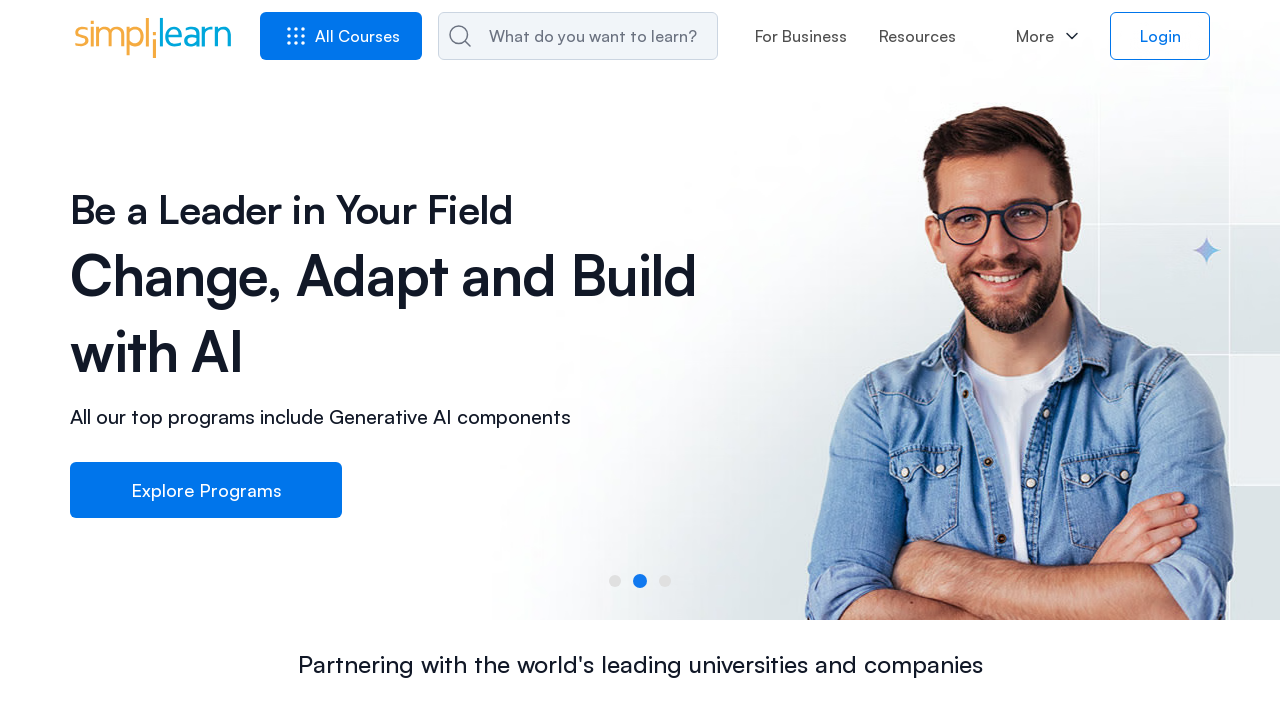

Printed link text: Michigan Engineering Professional Certificate in AI and Machine LearningDuration: 6 months Cohort Starts: 4th Mar' 26View Program
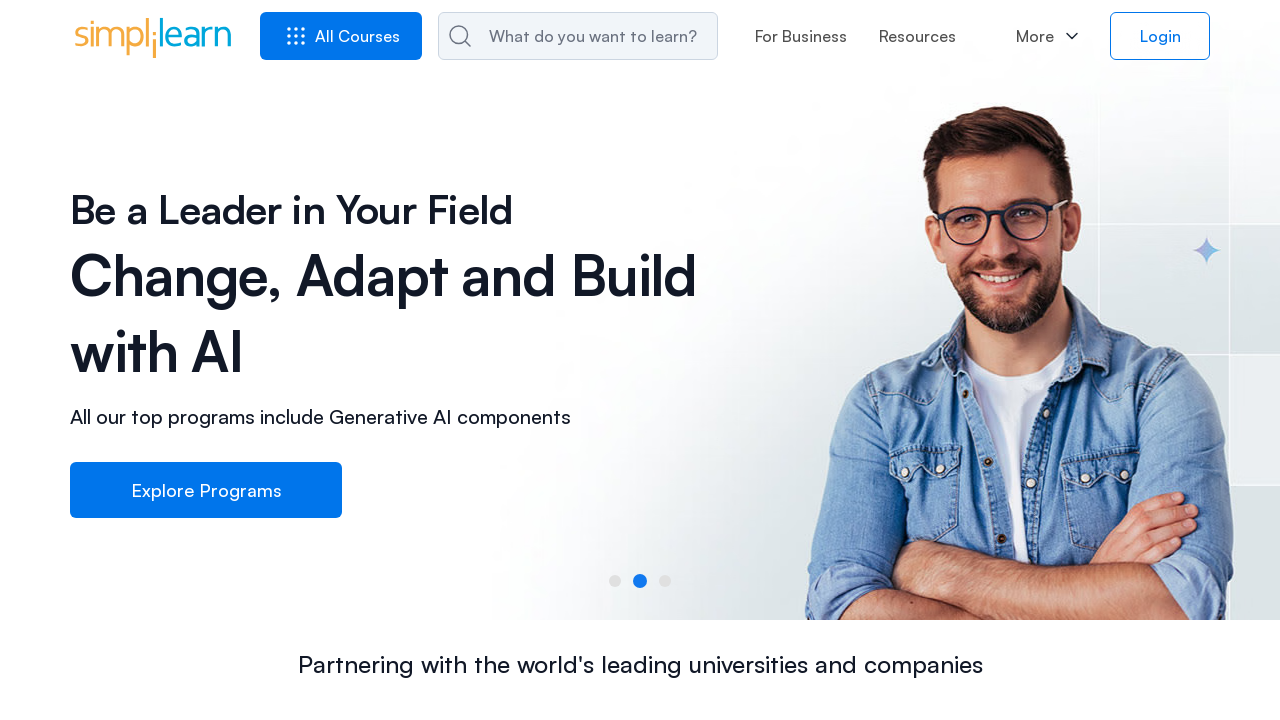

Printed link text: AI-Powered Product Management Professional ProgramDuration: 20 weeks Cohort Starts: 26th Feb' 26View Program
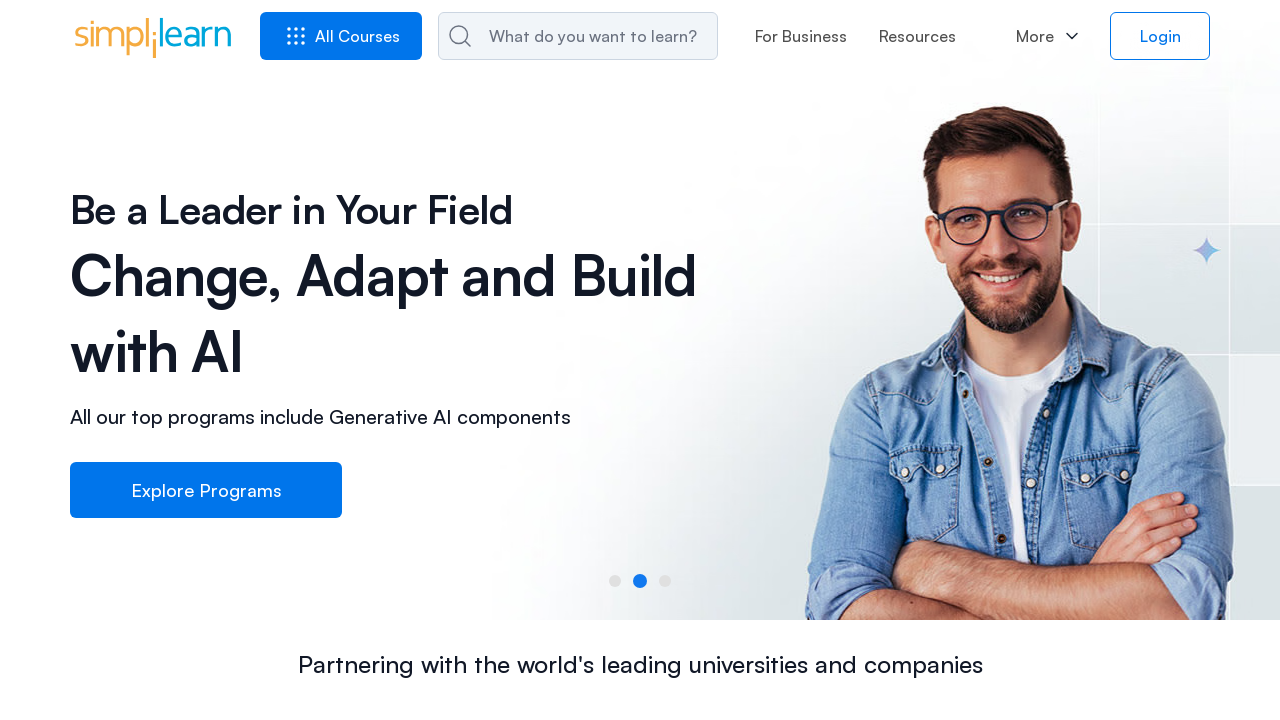

Printed link text: Oxford Programme in Cyber-Resilient Digital TransformationDuration: 12 weeks Cohort Starts: 19th Mar' 26View Program
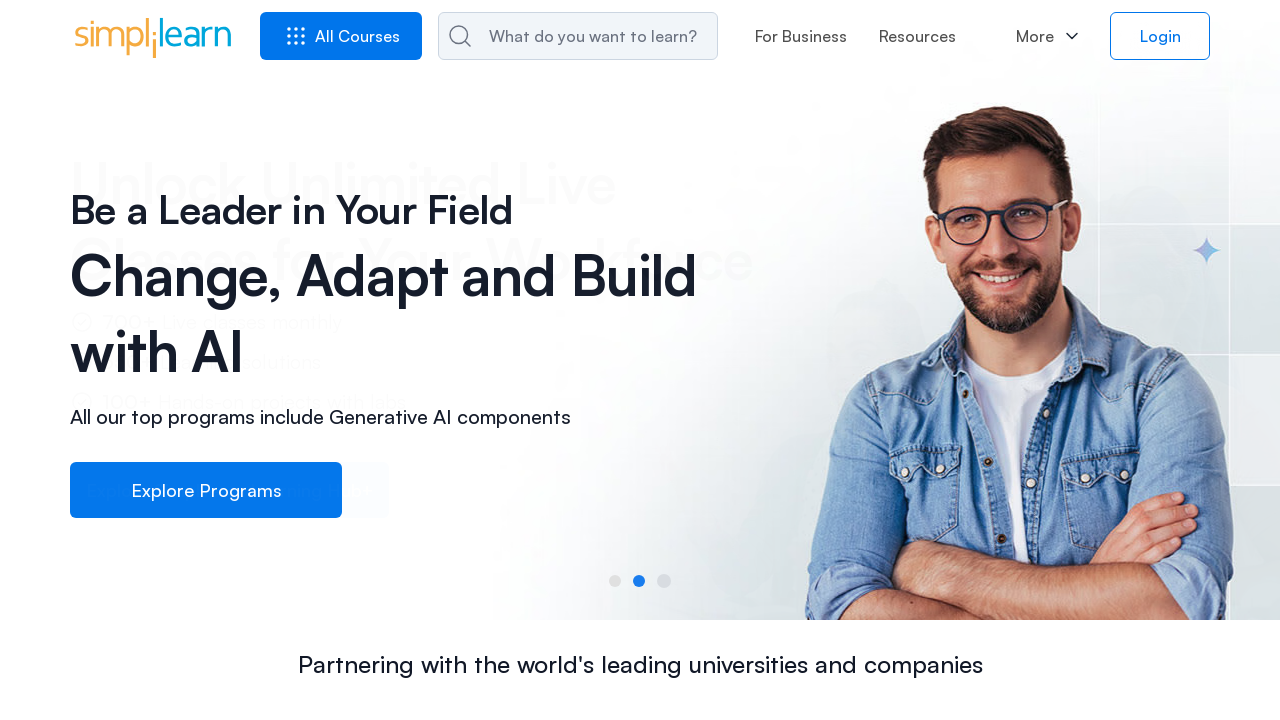

Printed link text: Oxford Programme in AI and Business AnalyticsDuration: 12 weeks Cohort Starts: 19th Mar' 26View Program
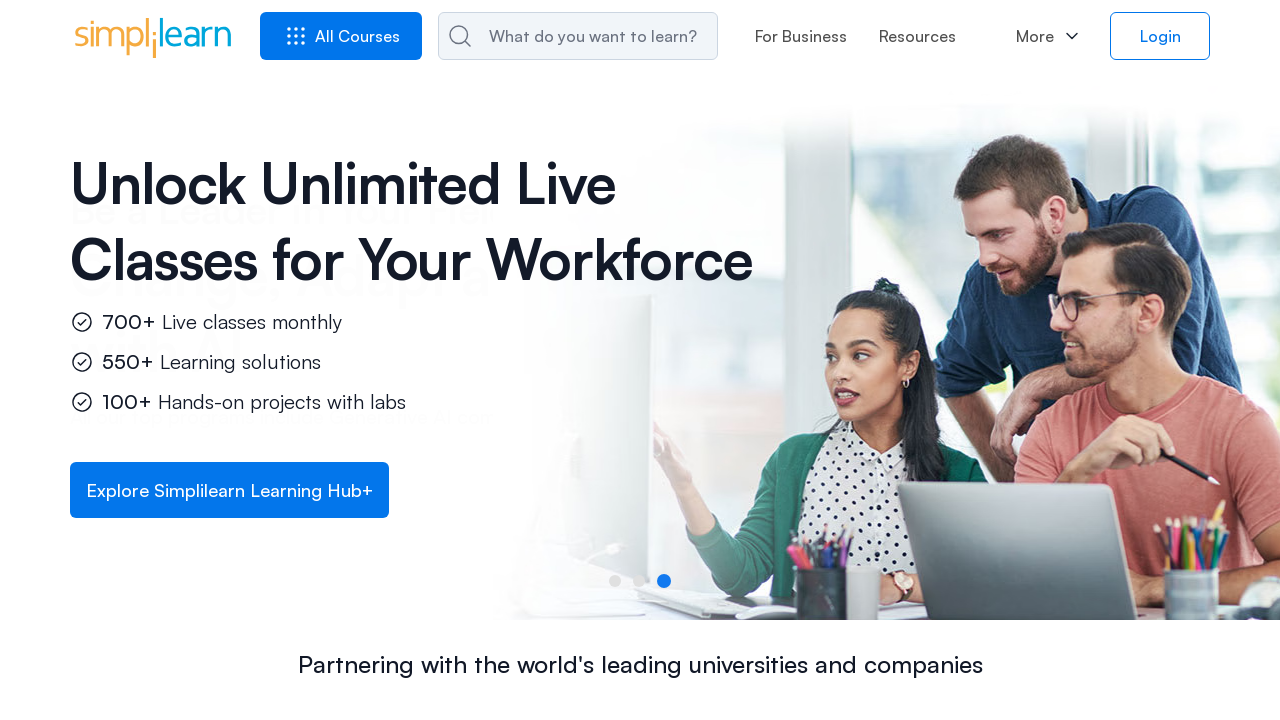

Printed link text: 4.6
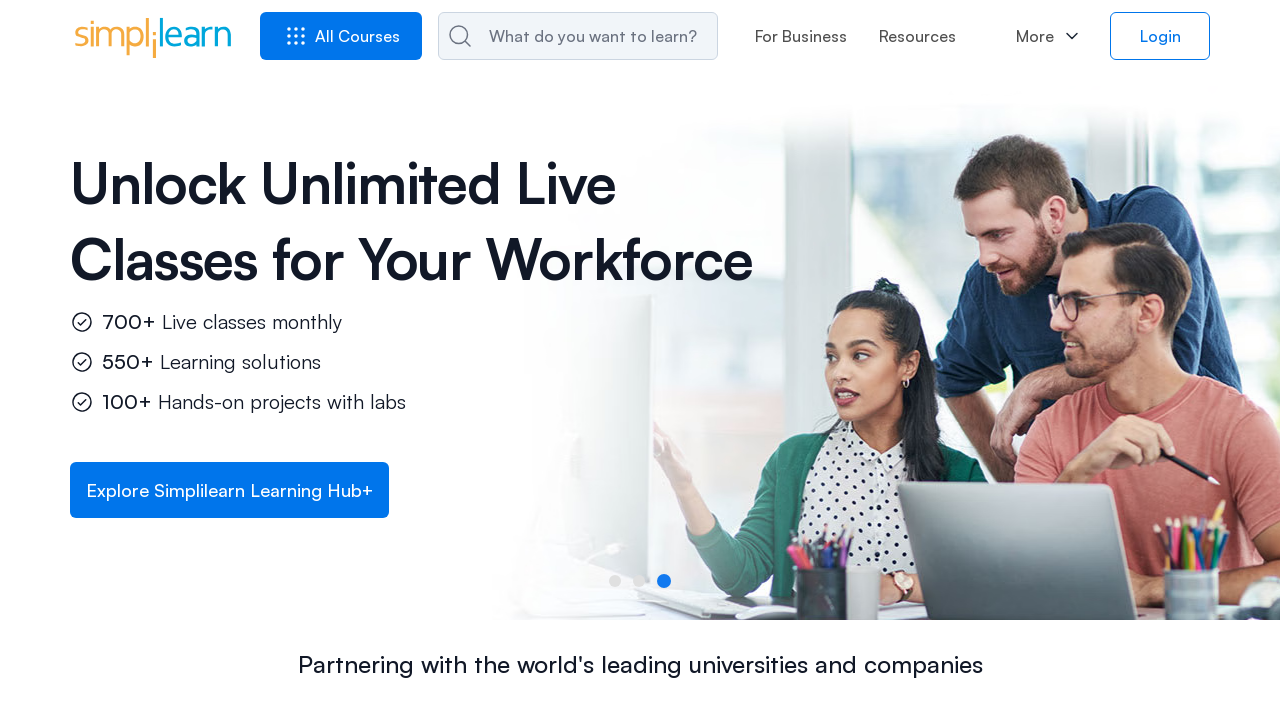

Printed link text: 4.6
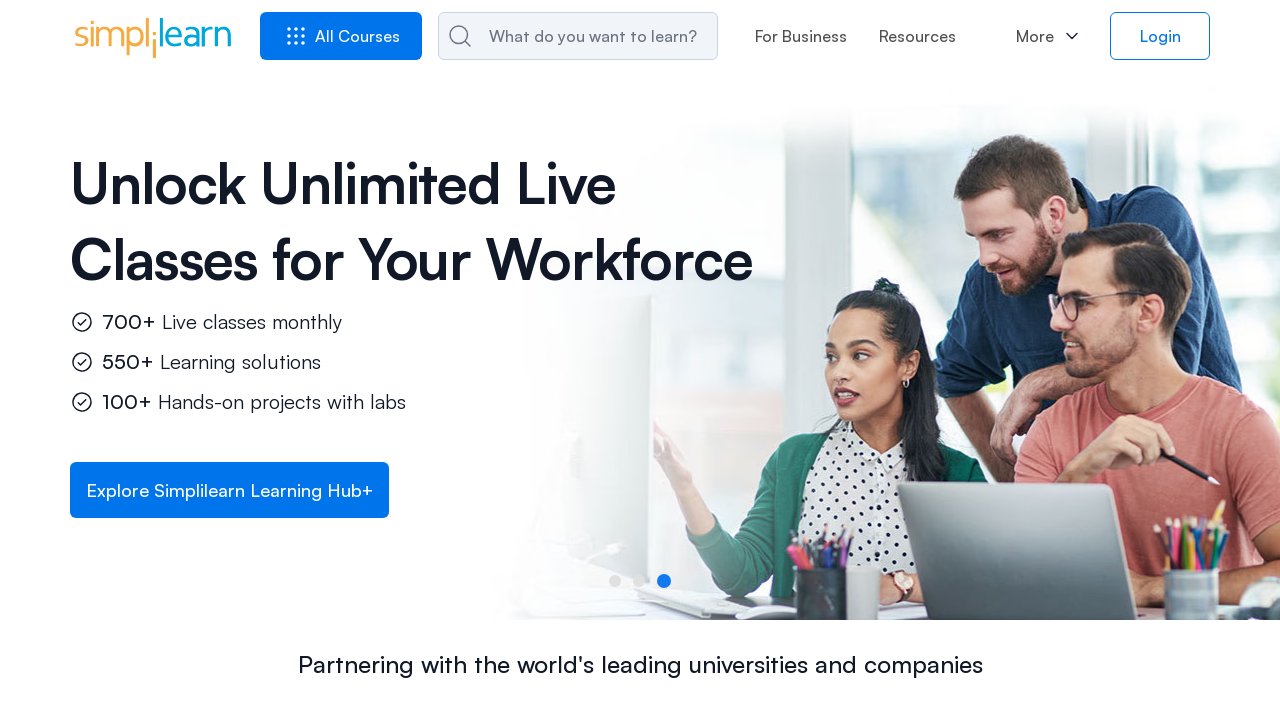

Printed link text: 4.5
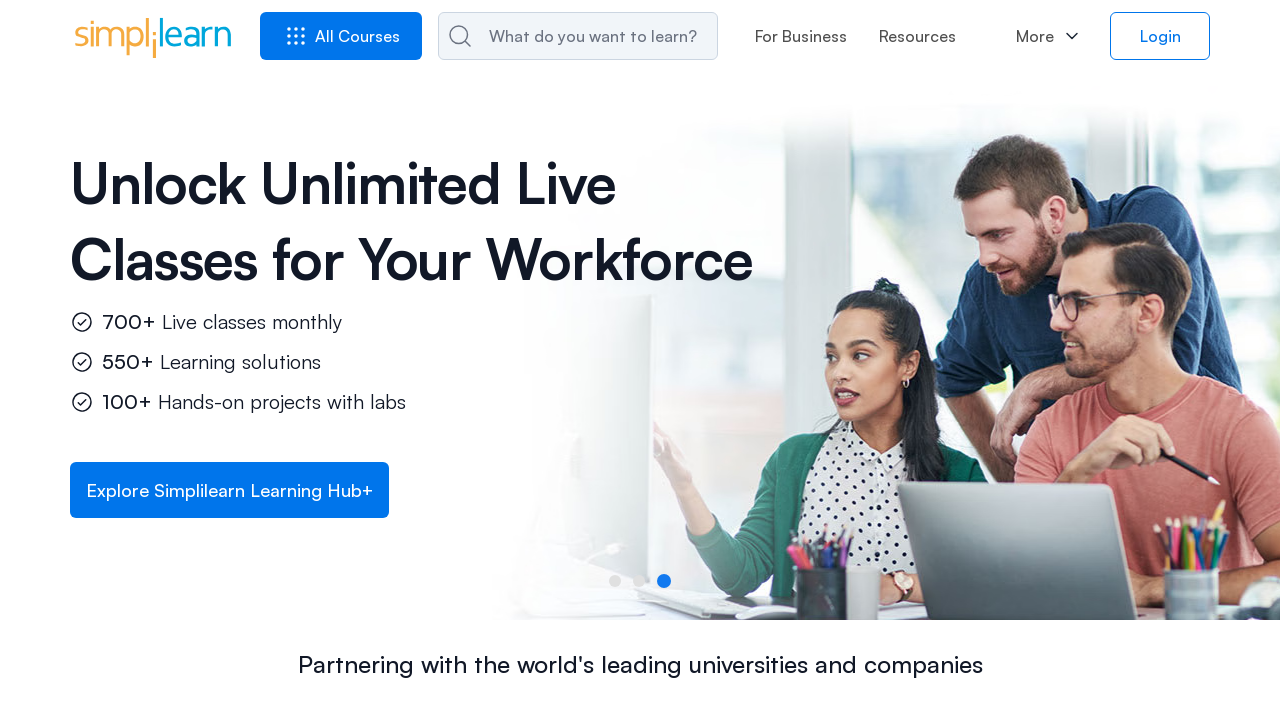

Printed link text: Explore Our Solutions
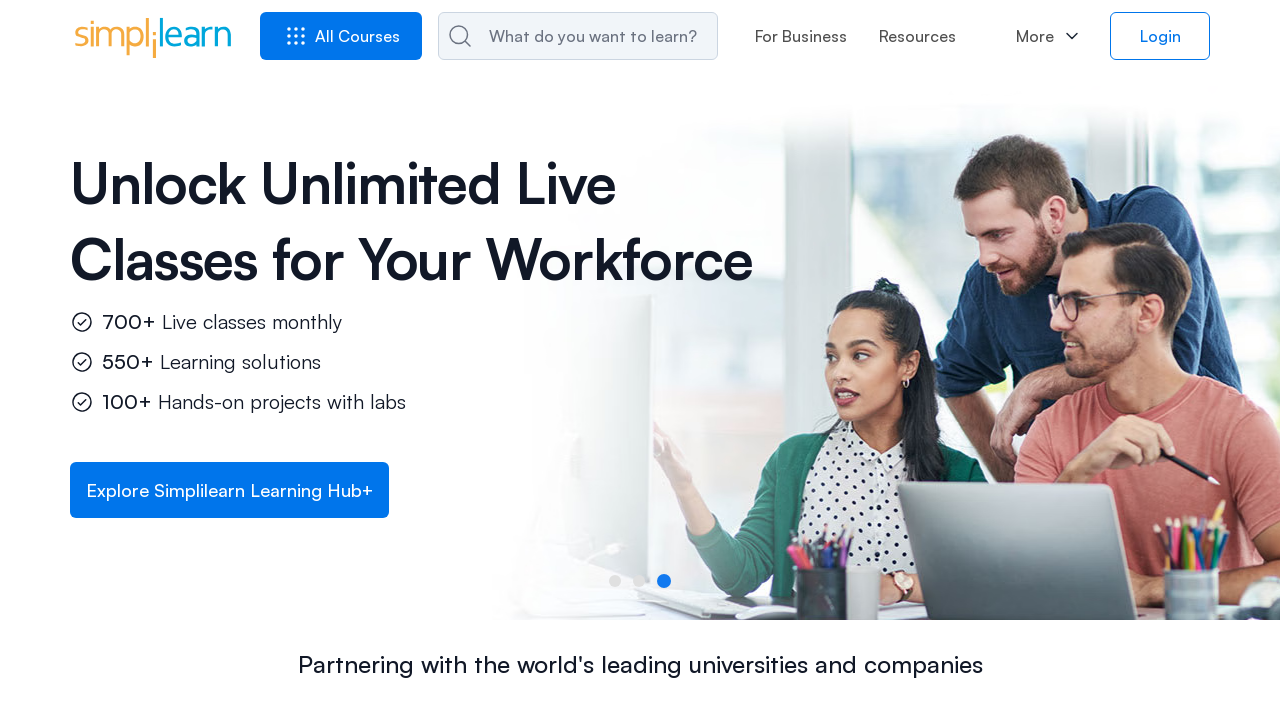

Printed link text: Explore 400+ Free Courses
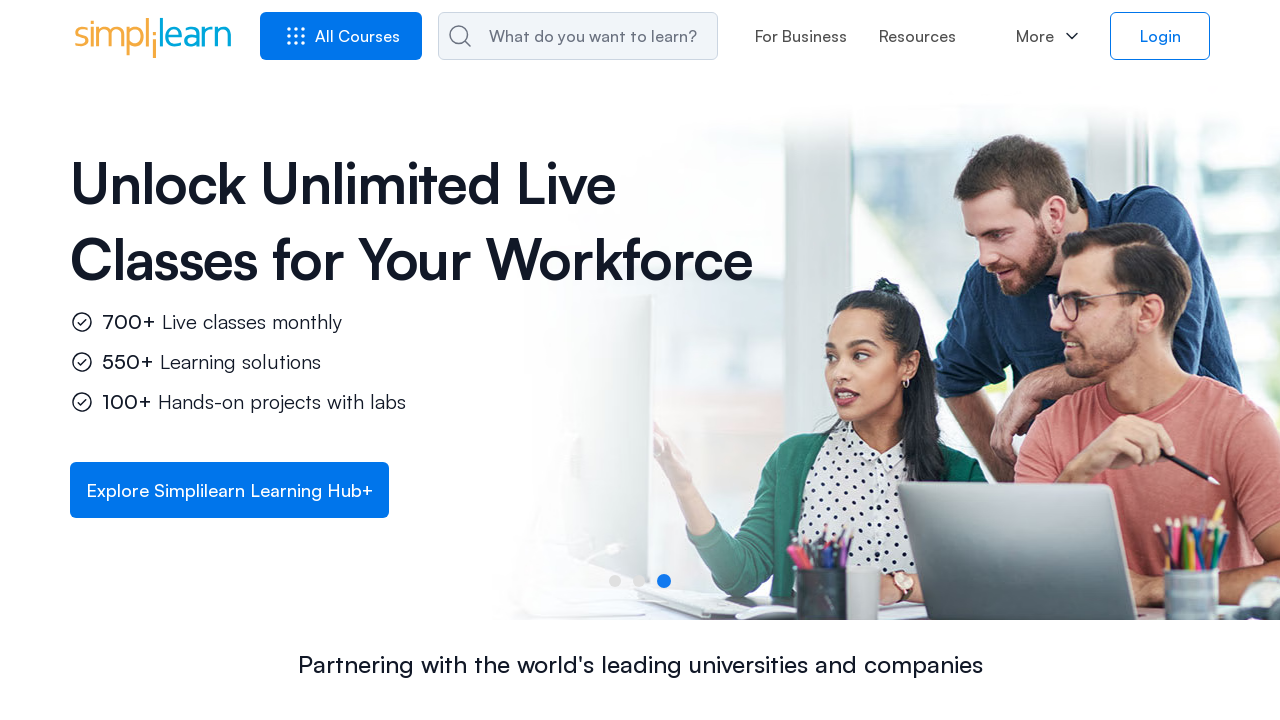

Printed link text: 2025 Gold WinnerSales & Customer ServiceRead more
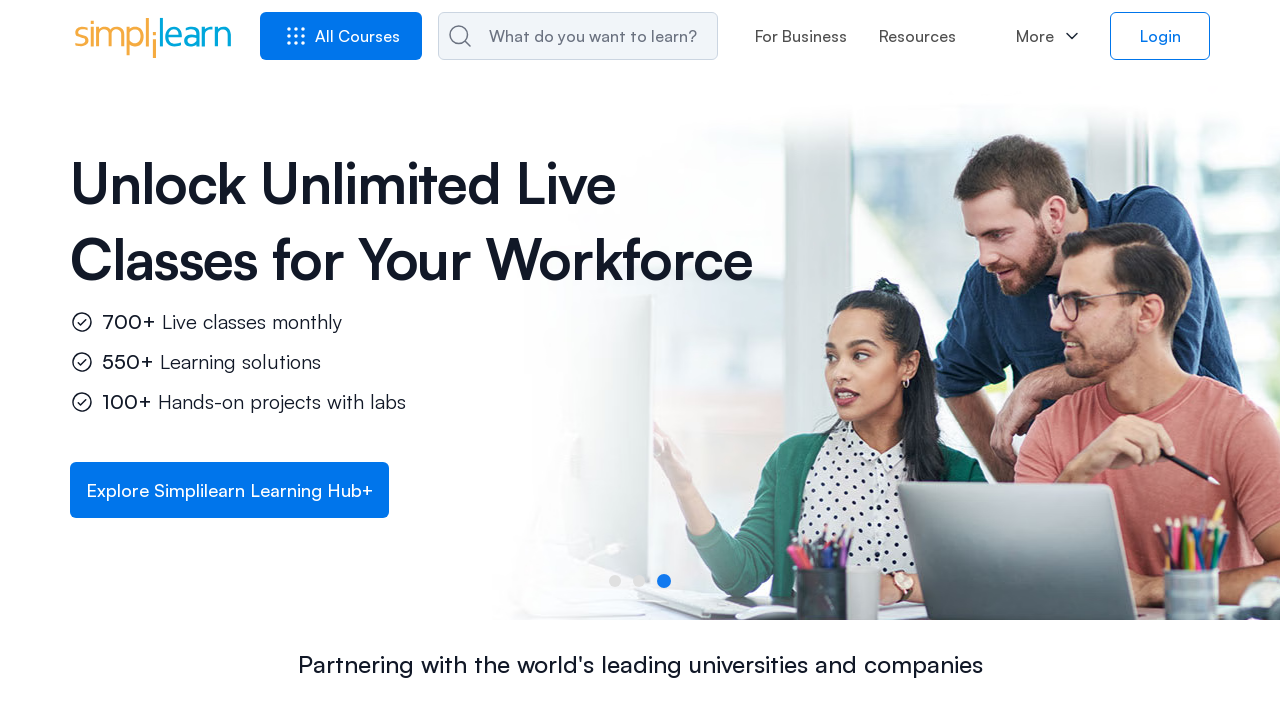

Printed link text: 2024 WinnerTop 20 IT & Technical TrainingRead more
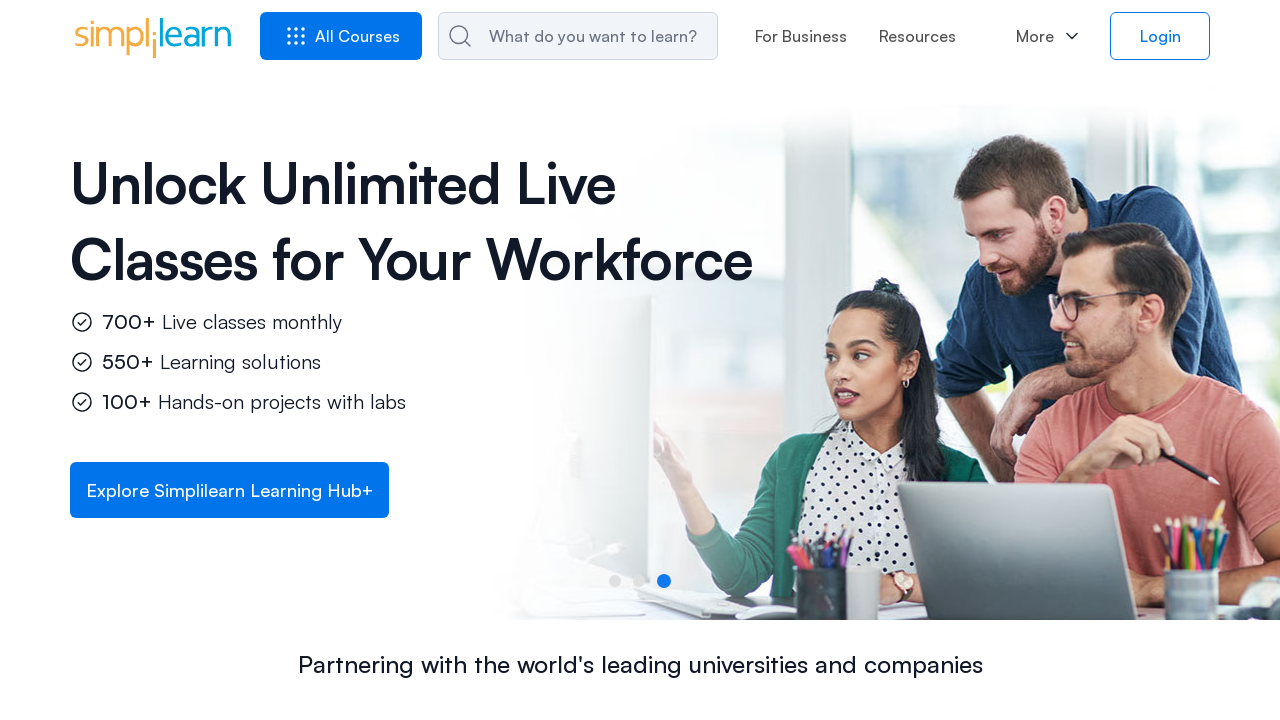

Printed link text: 2024 WinnerTop 20 Online Learning LibrariesRead more
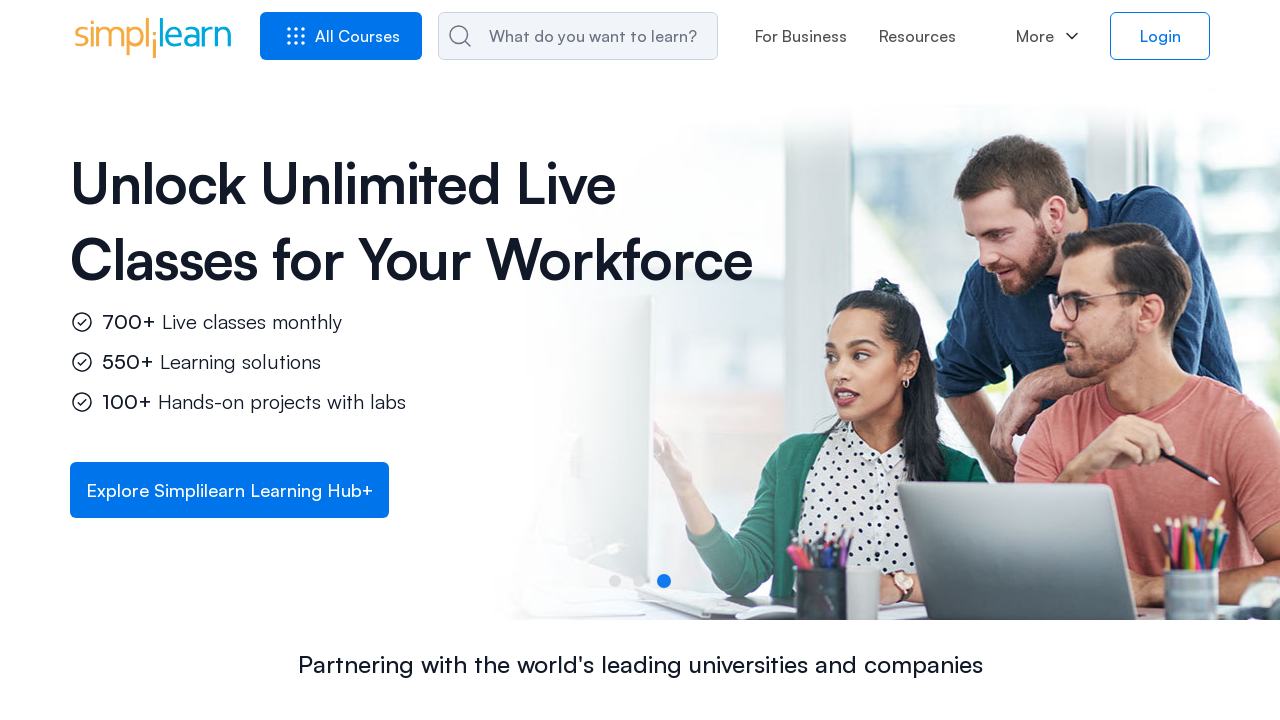

Printed link text: 2024 Bronze WinnerSales & Customer ServiceRead more
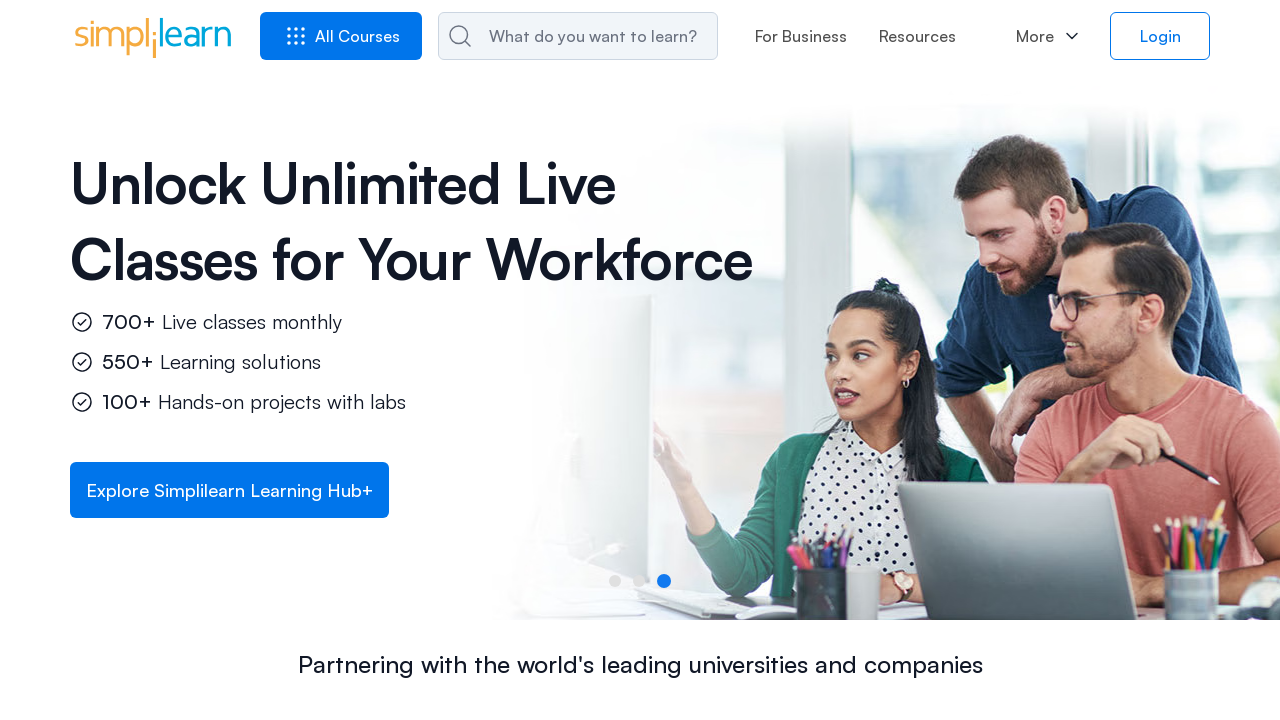

Printed link text: 2022 Bronze WinnerLearning Delivery PlatformRead more
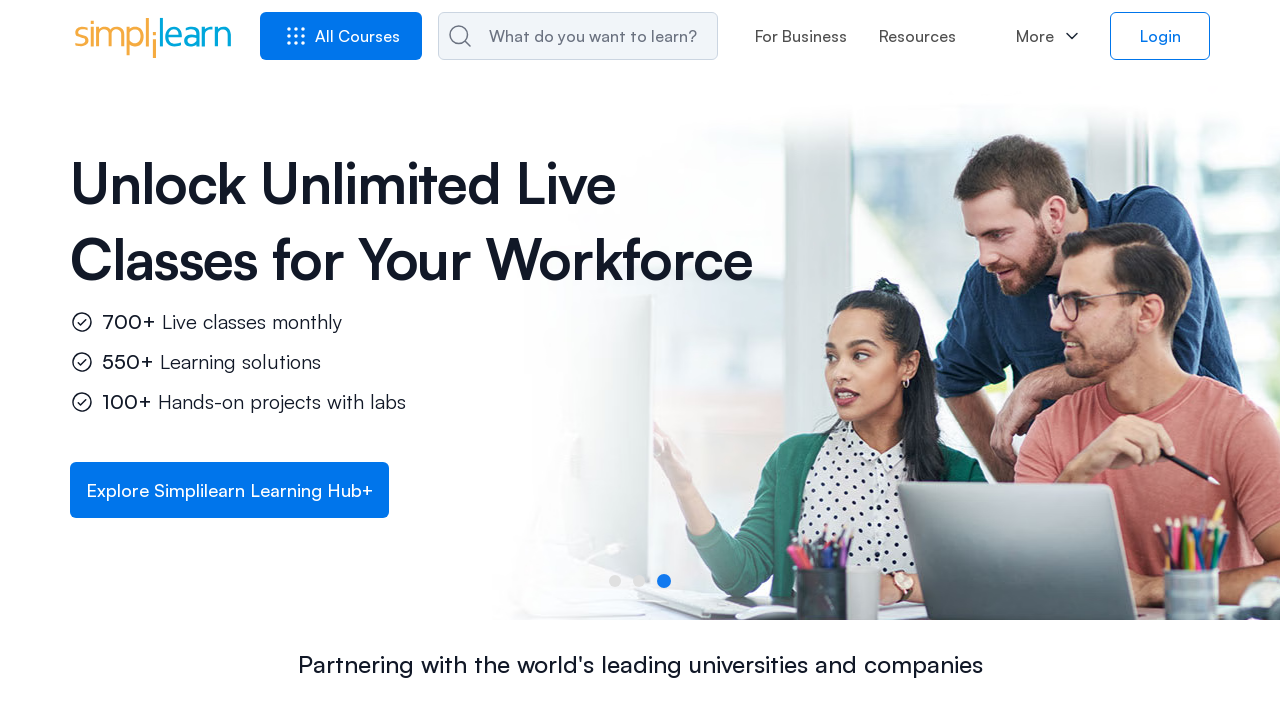

Printed link text: Refer and Earn
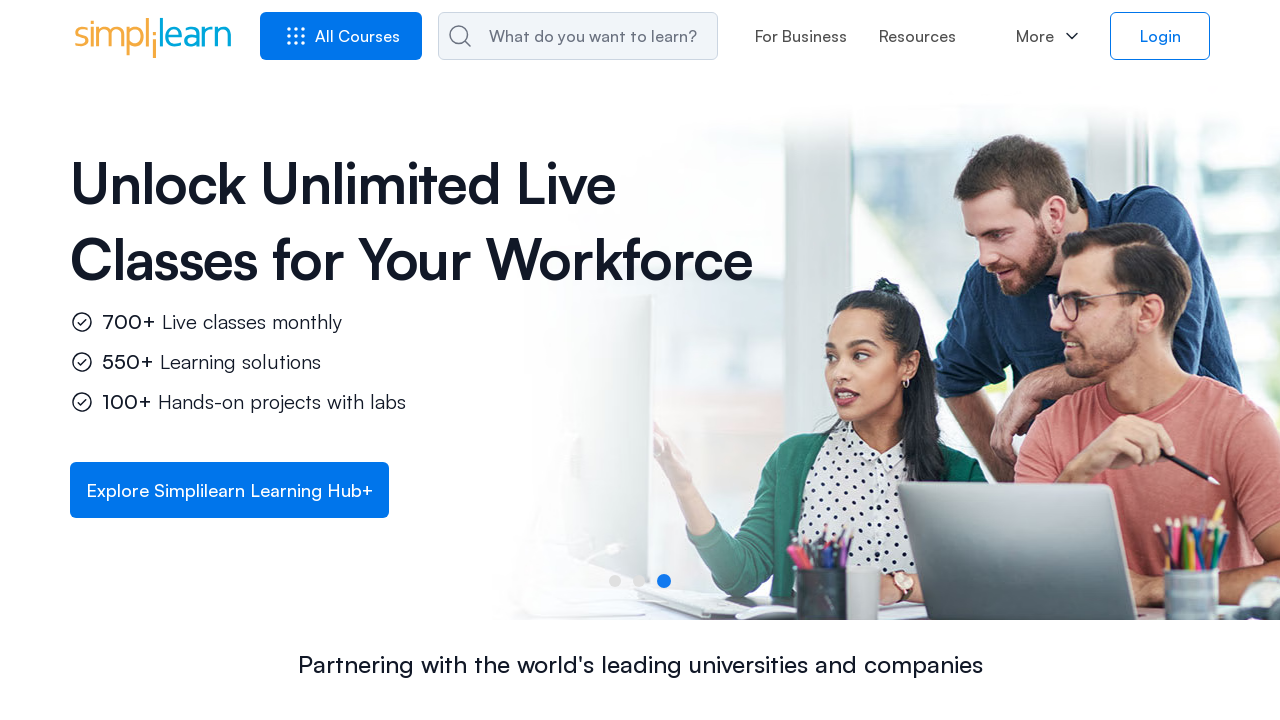

Printed link text: About us
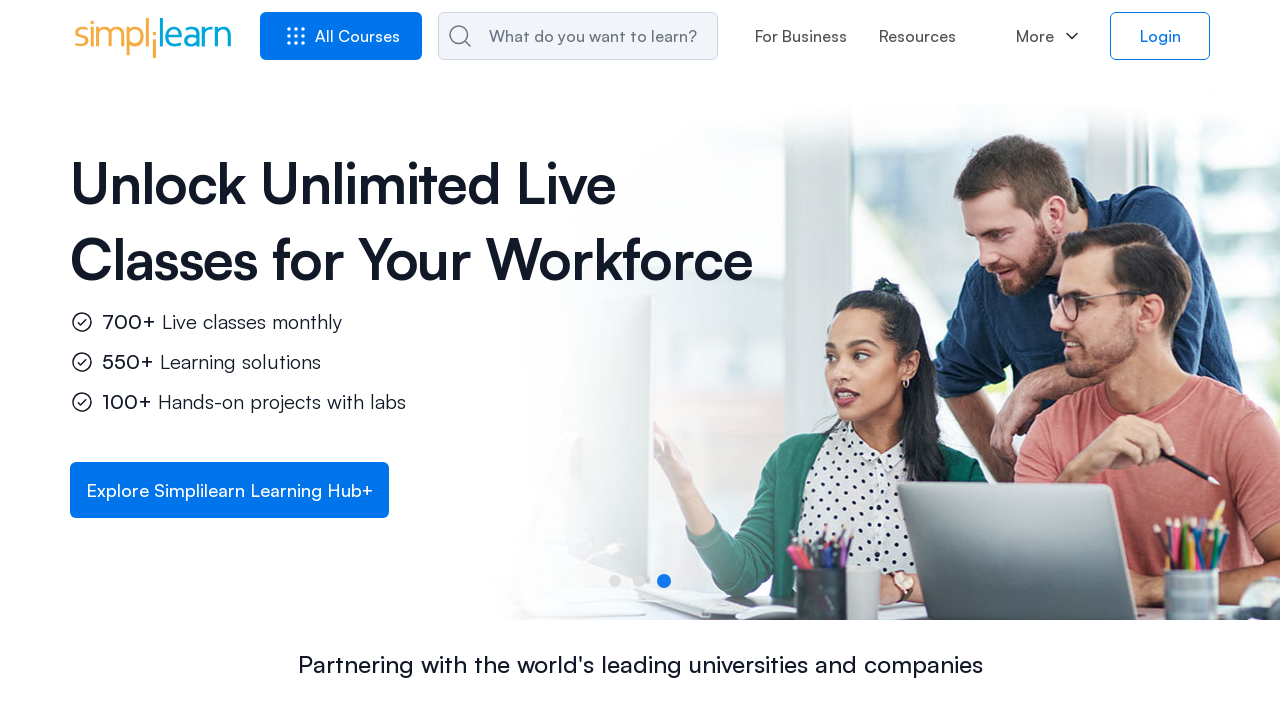

Printed link text: Careers
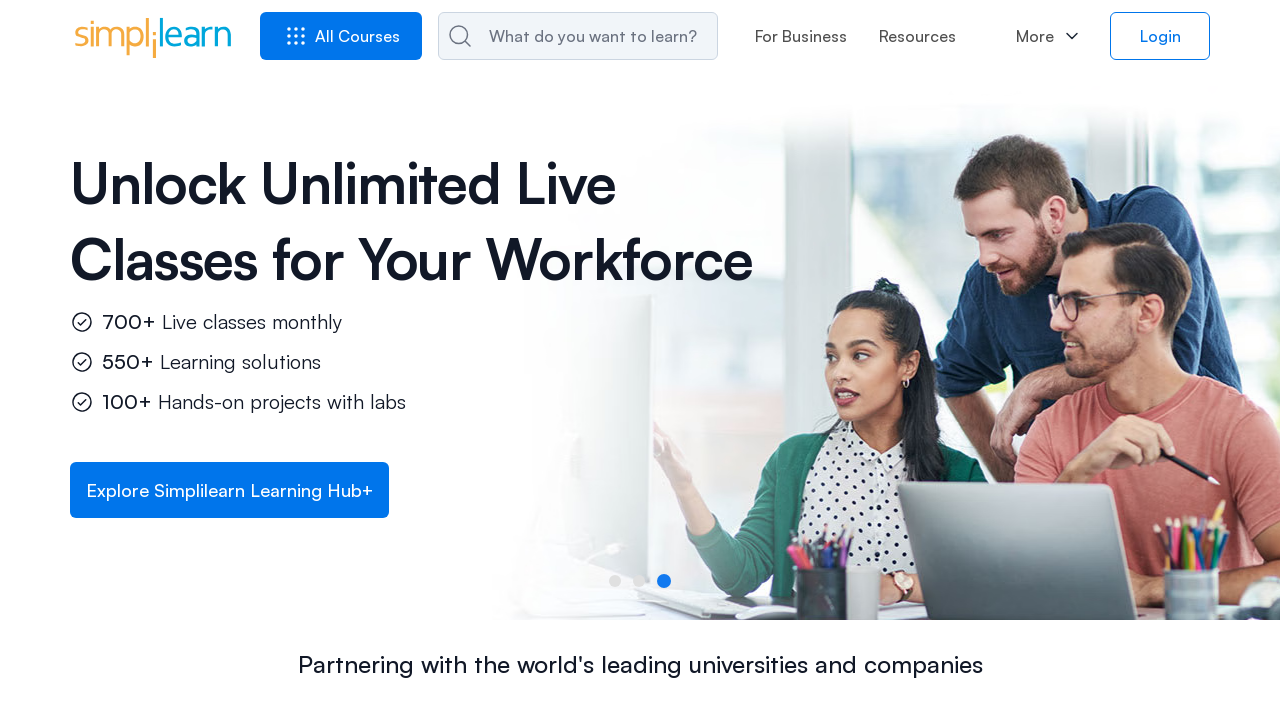

Printed link text: Newsroom
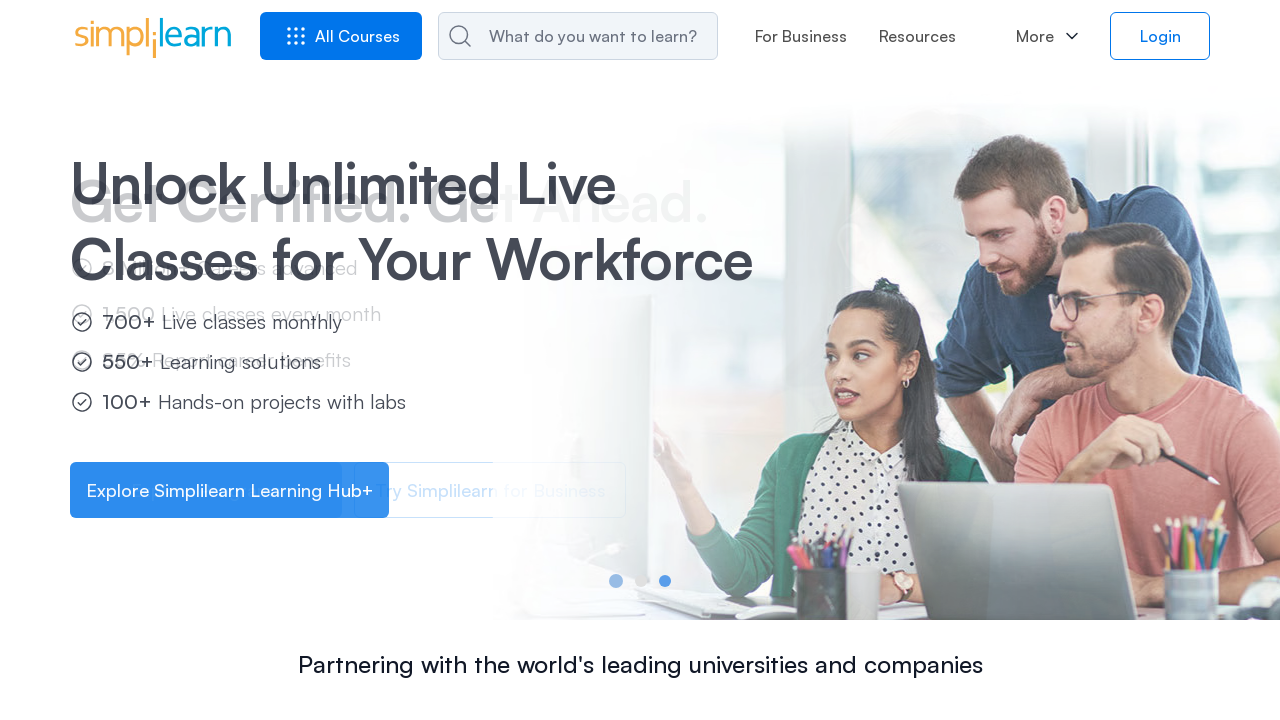

Printed link text: Alumni speak
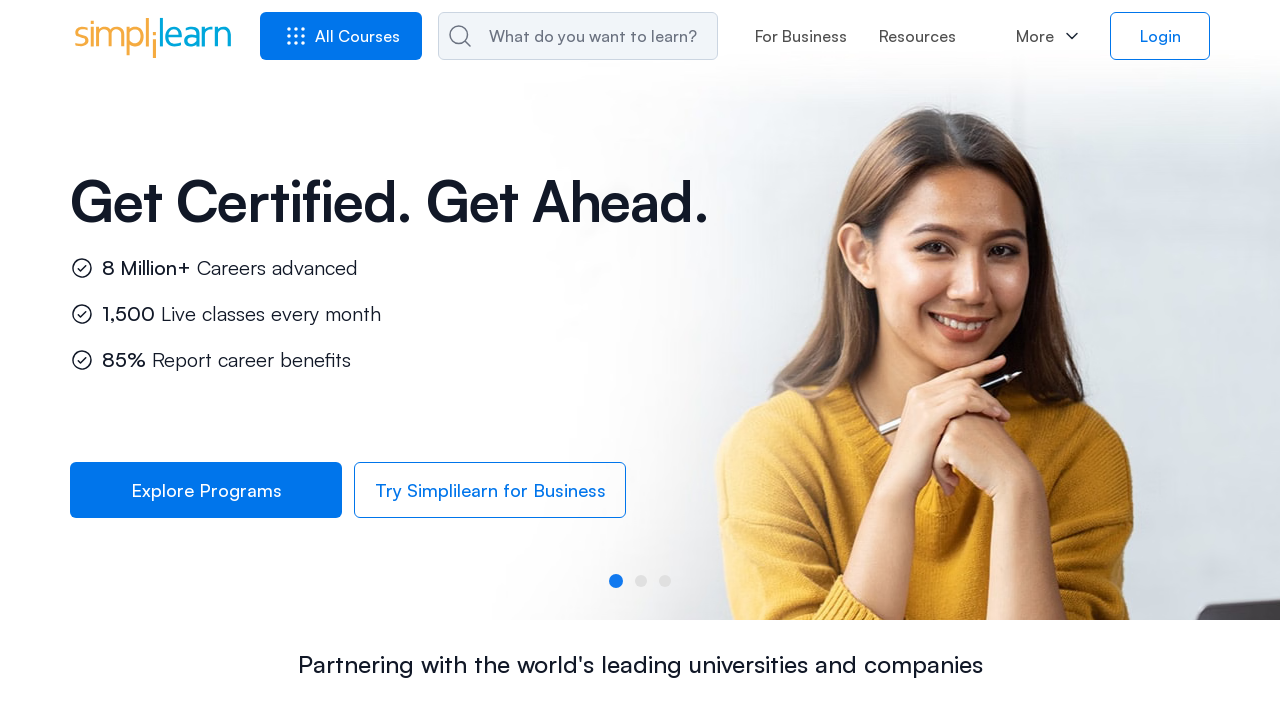

Printed link text: Grievance redressal
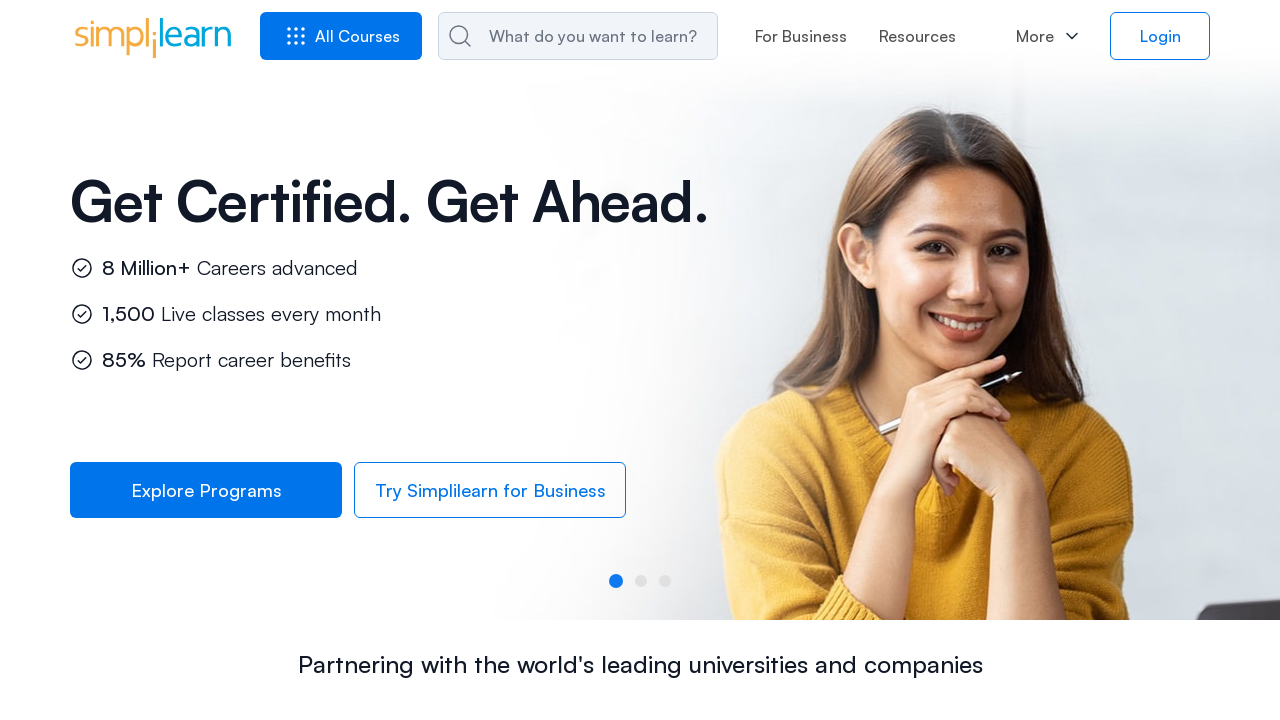

Printed link text: Contact us
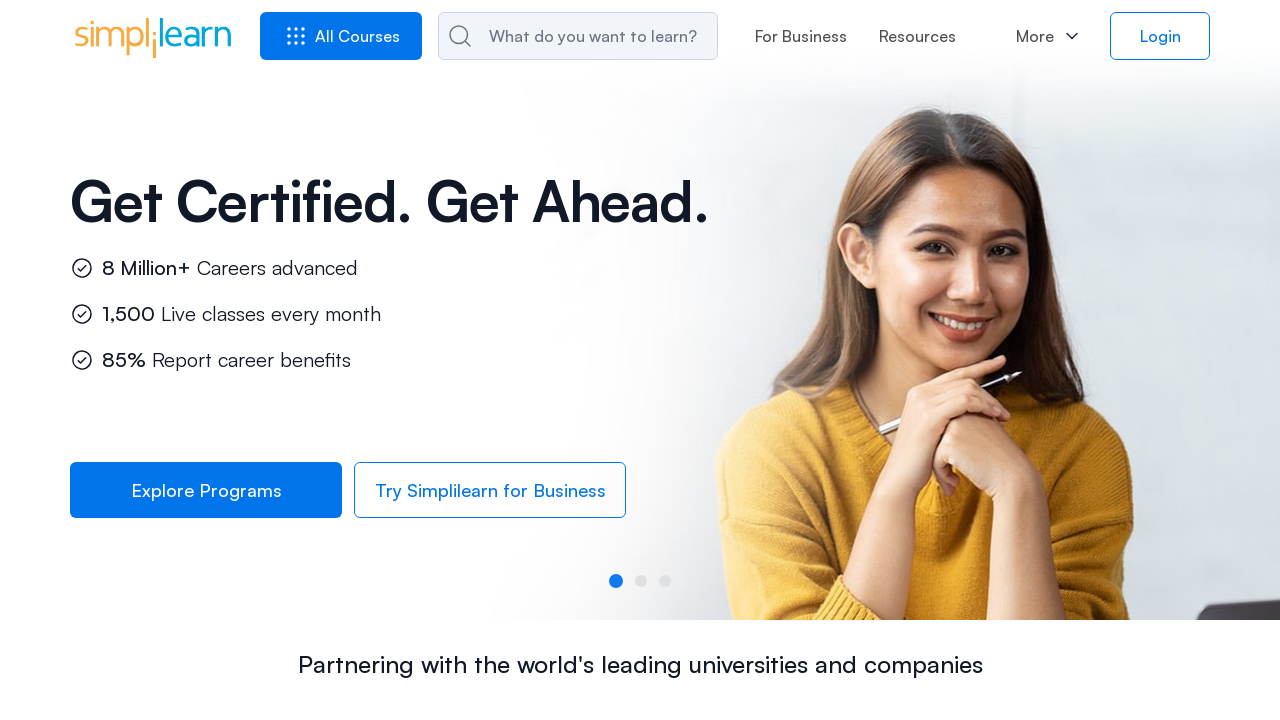

Printed link text: Become an instructor
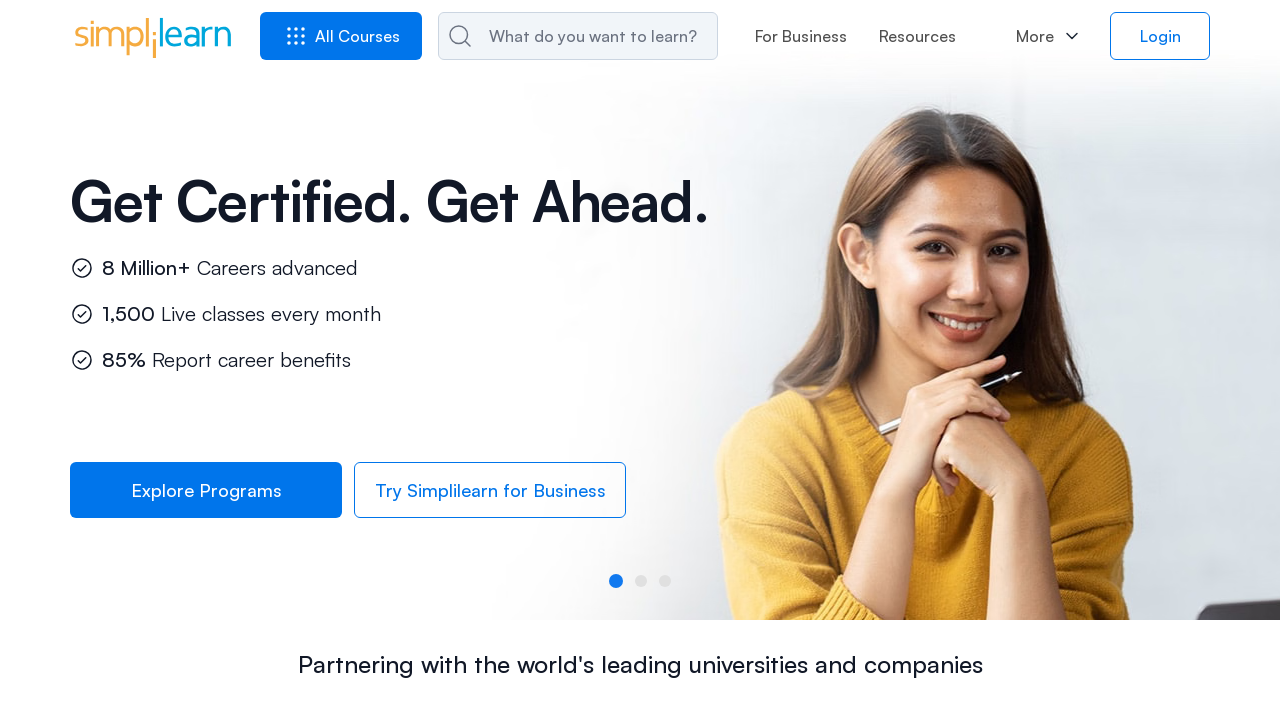

Printed link text: Blog as guest
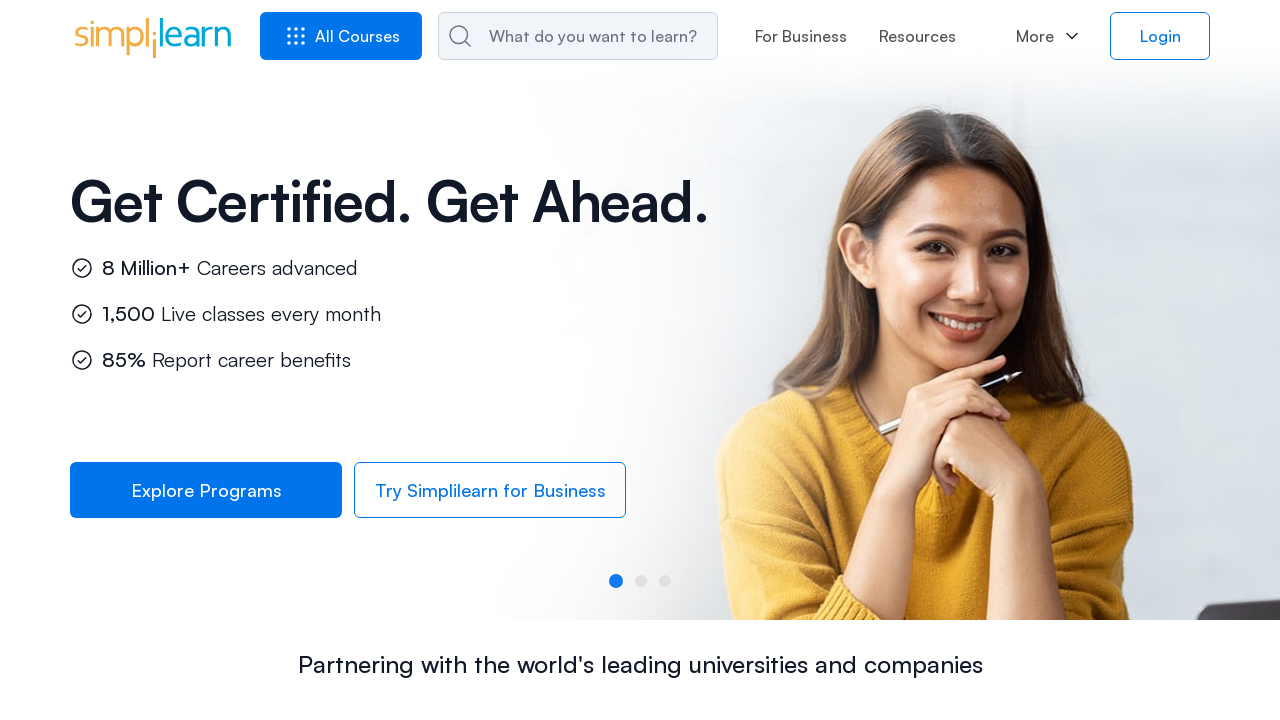

Printed link text: Free Courses
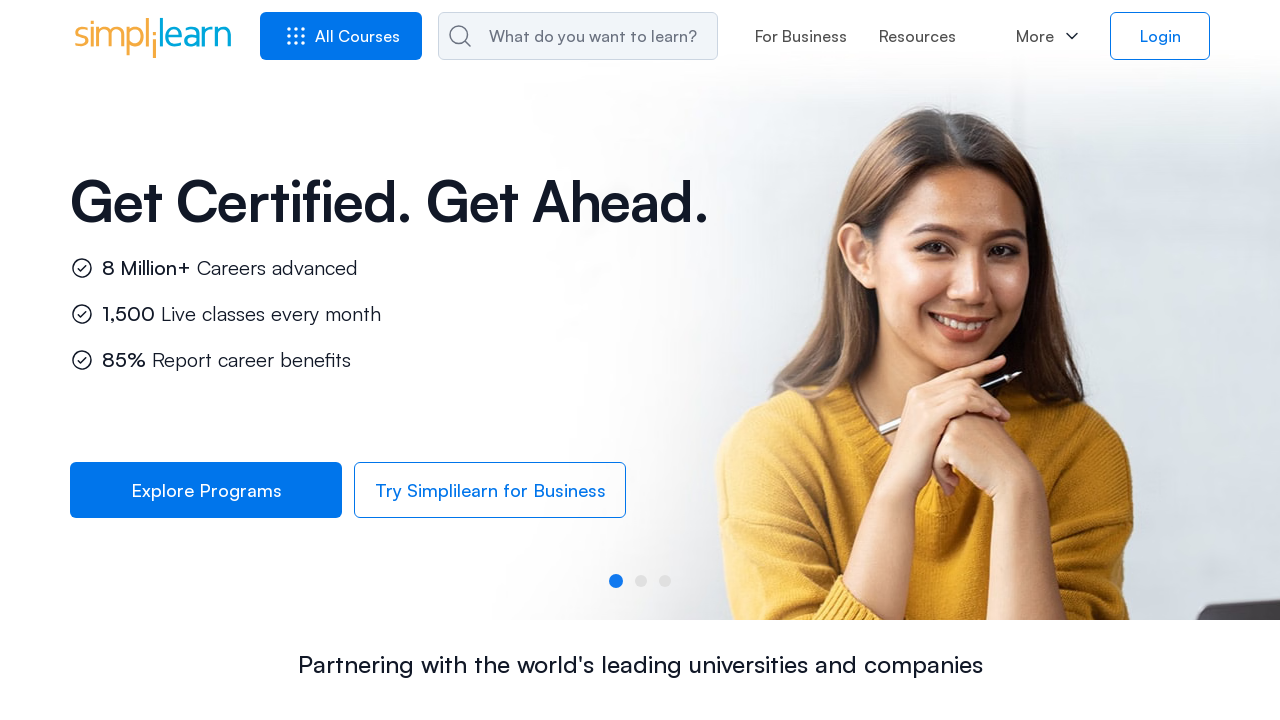

Printed link text: Skillup Sitemap
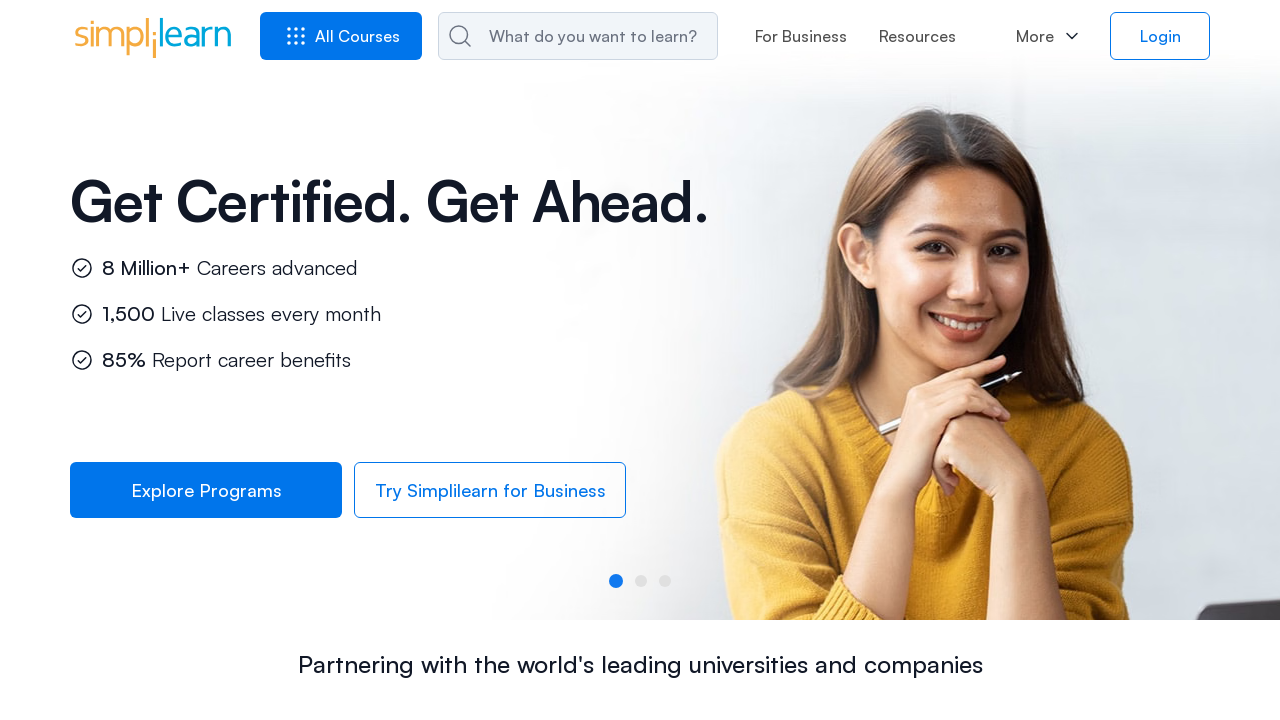

Printed link text: Resources
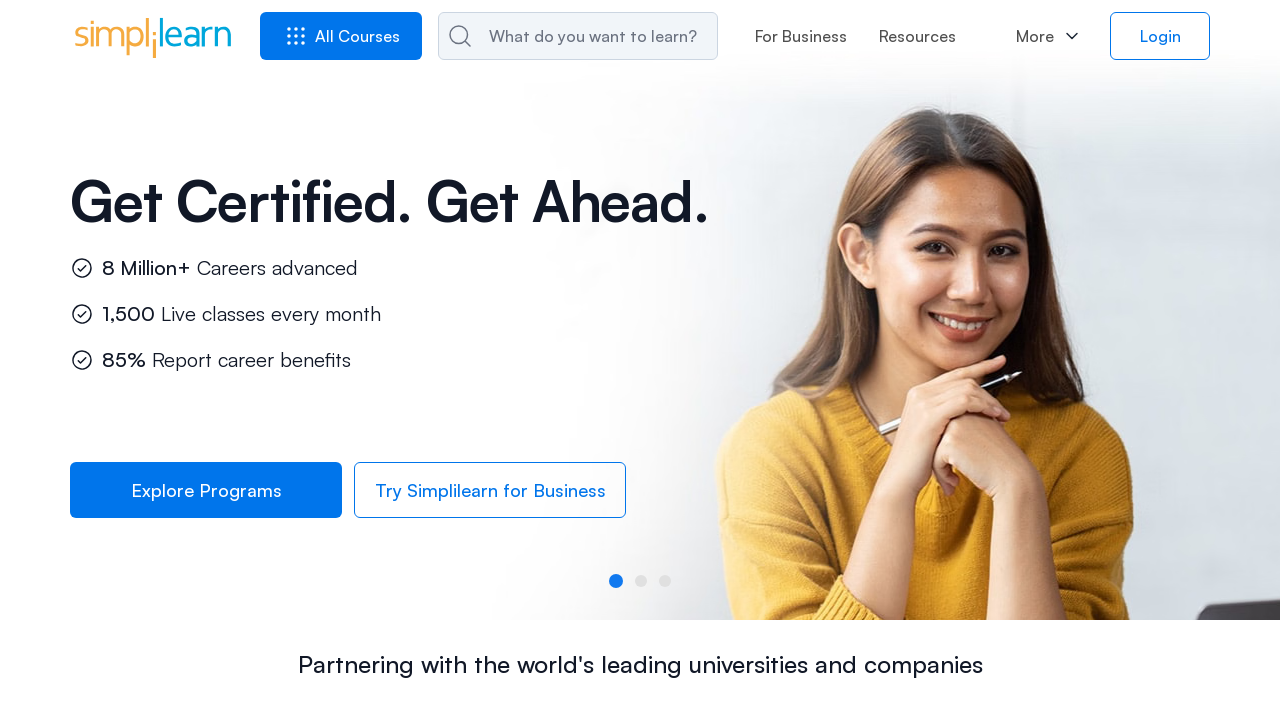

Printed link text: RSS feed
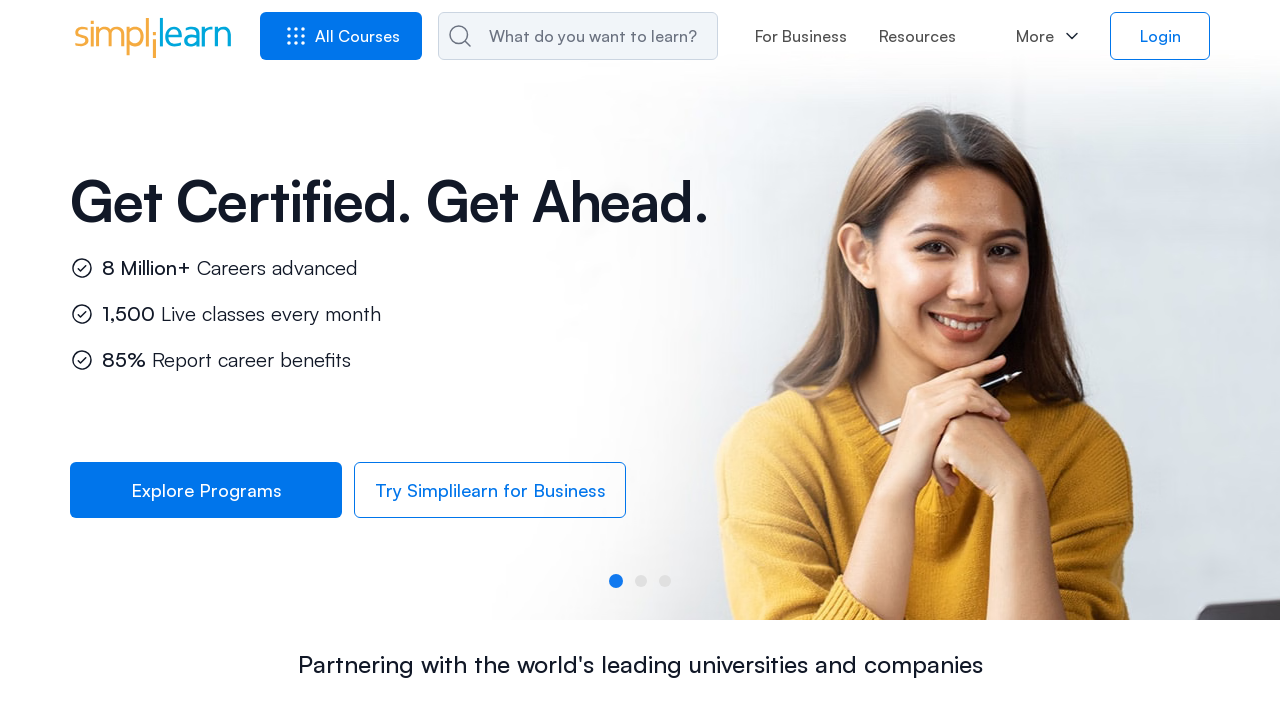

Printed link text: SimpliMentor GPT
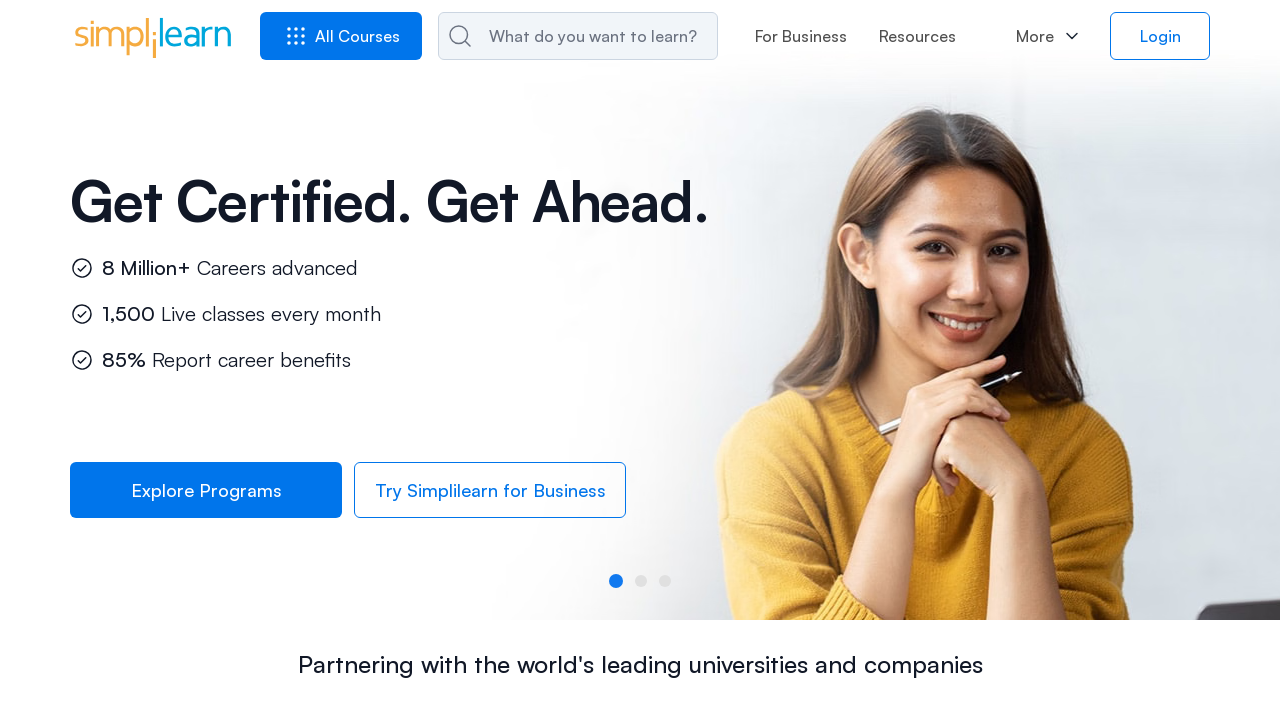

Printed link text: Corporate training
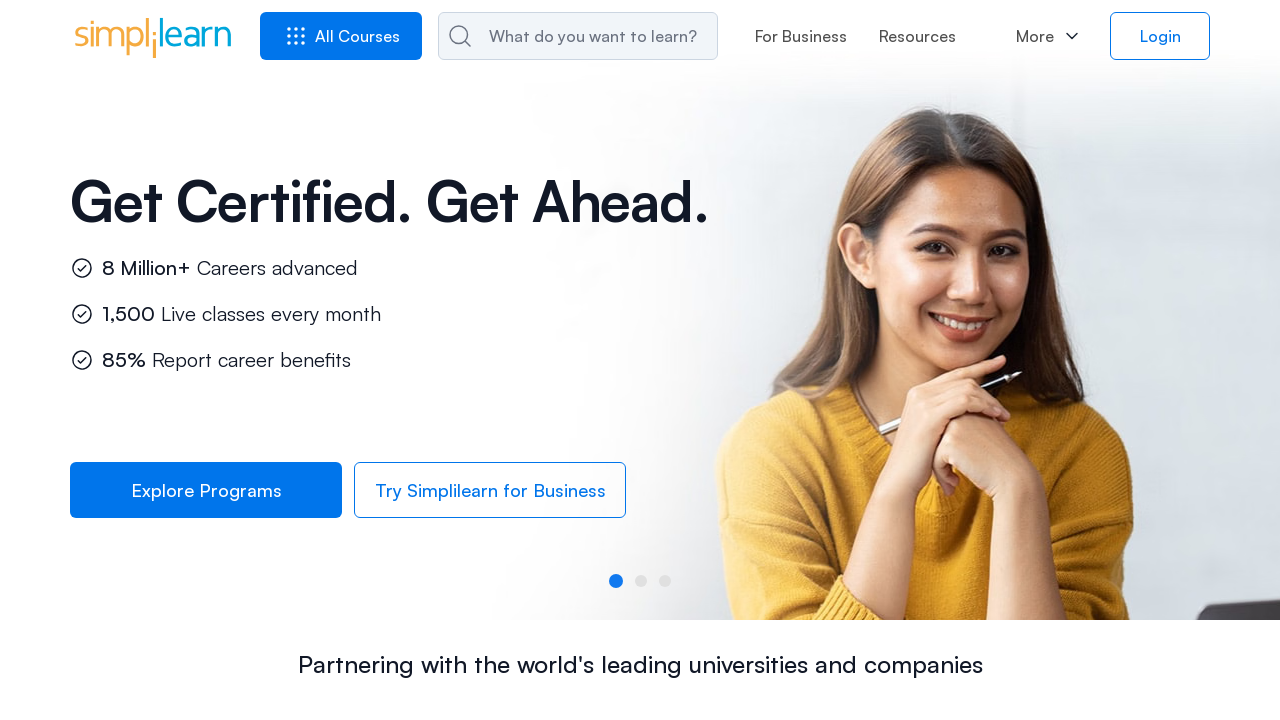

Printed link text: Simplilearn Learning Hub+
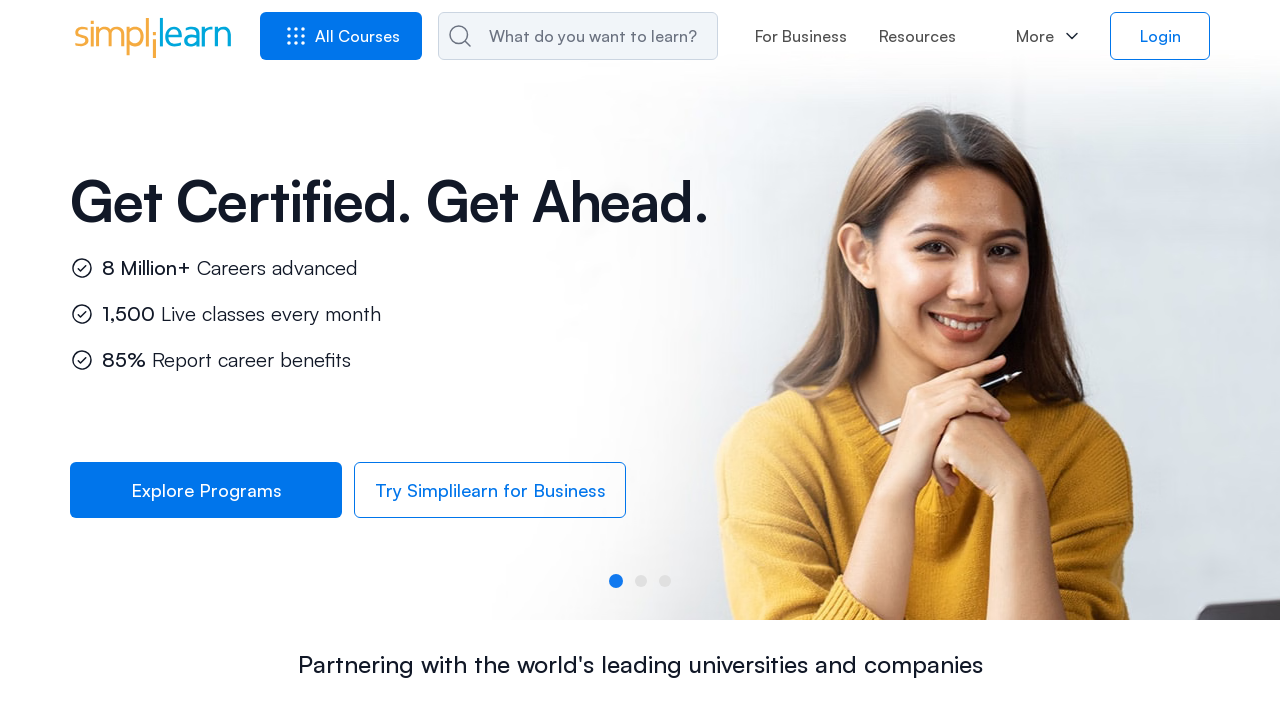

Printed link text: Guaranteed-to-run Classes
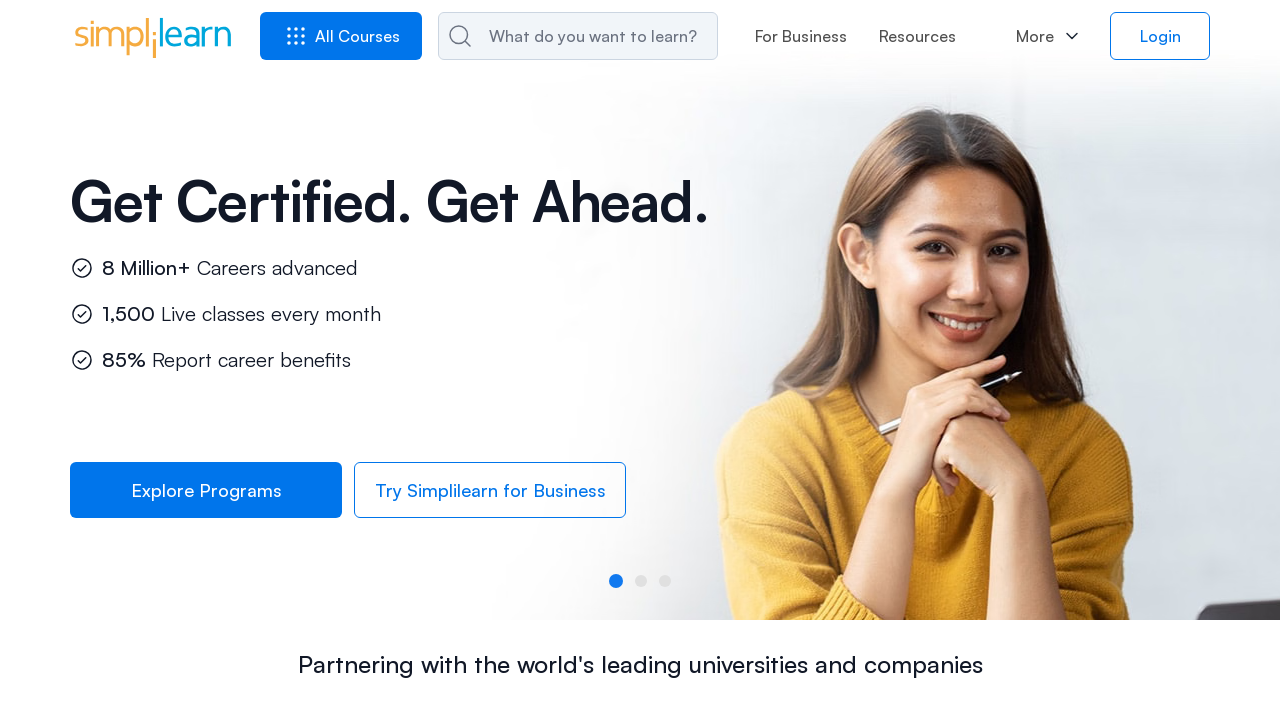

Printed link text: Corporate resources
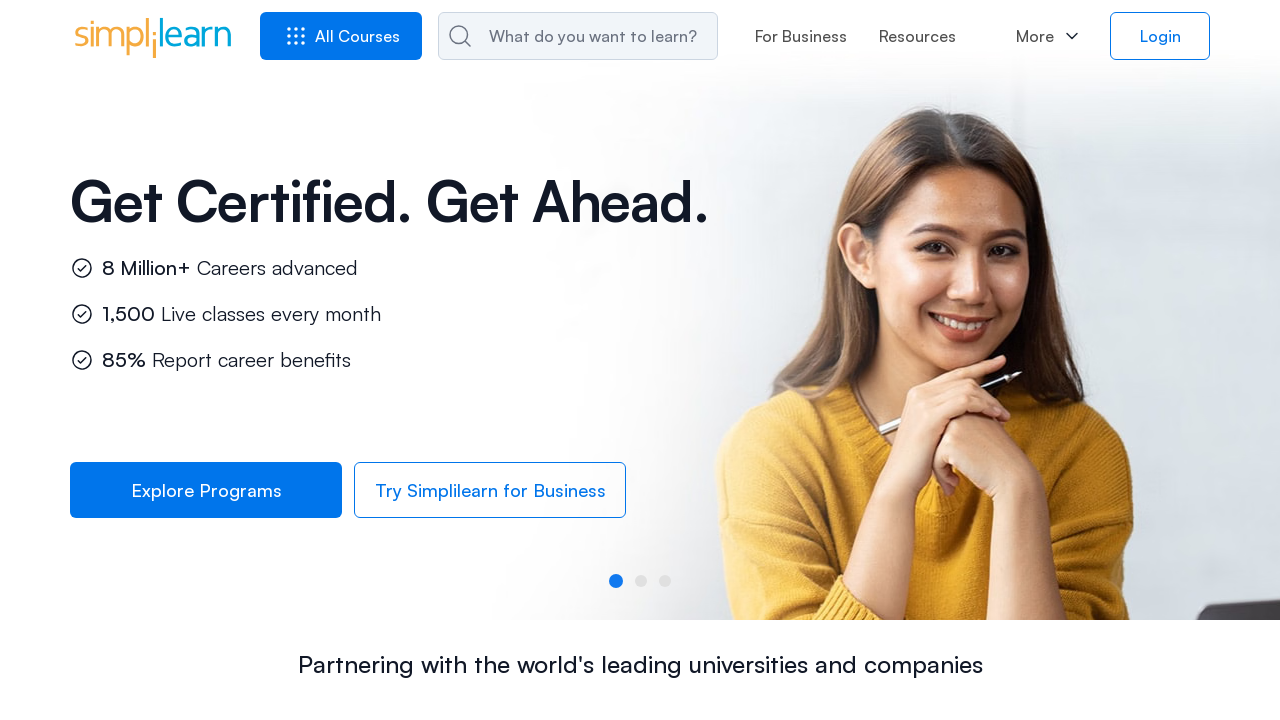

Printed link text: Partners
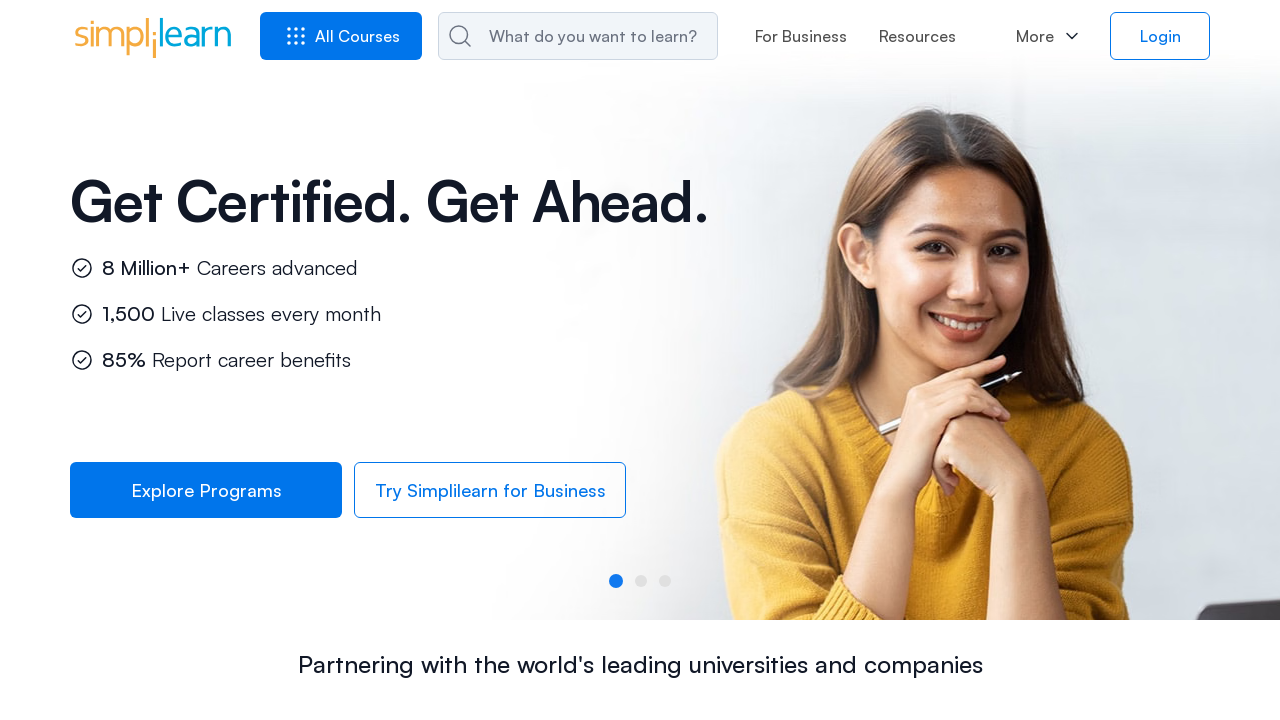

Printed link text: Government
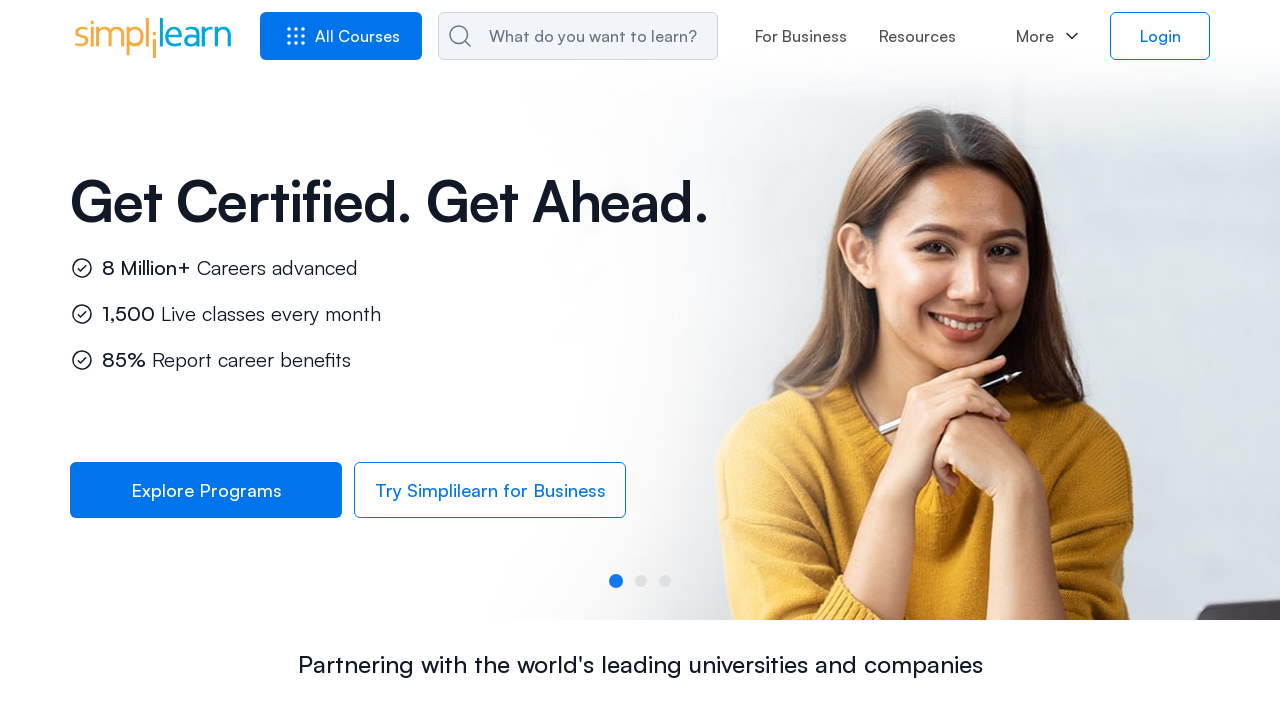

Printed link text: Get the Android App
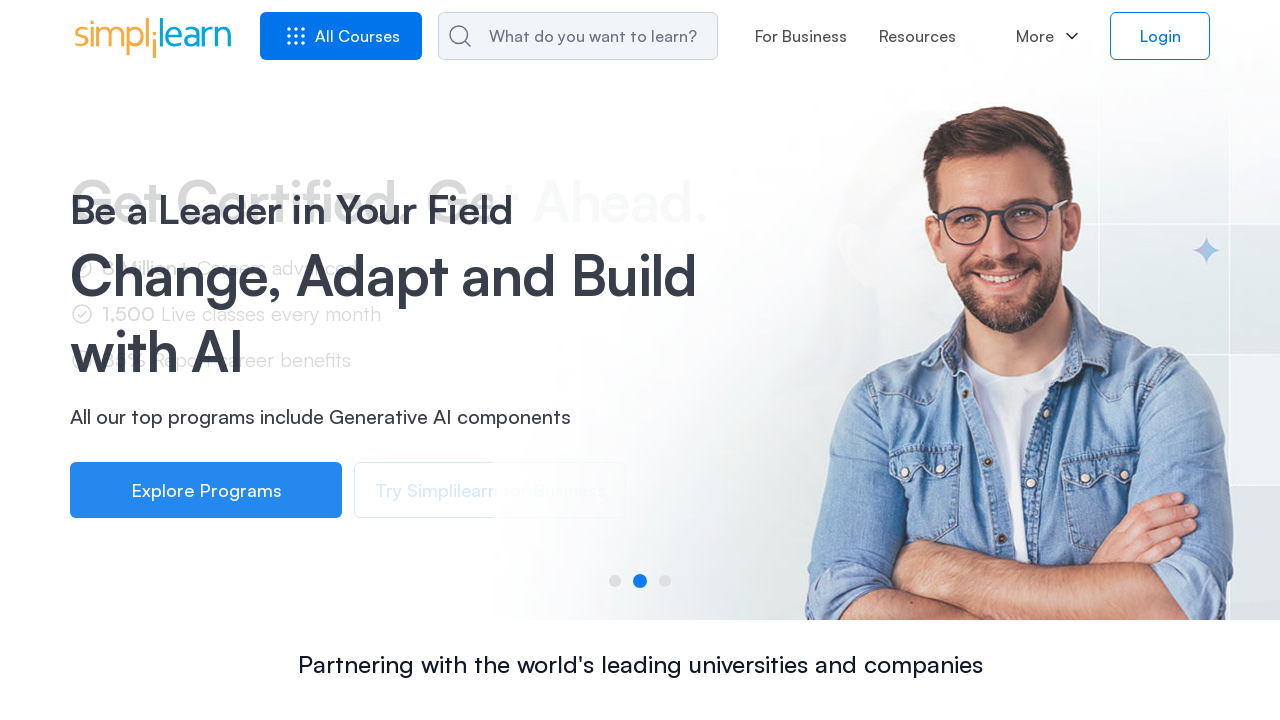

Printed link text: Get the iOS App
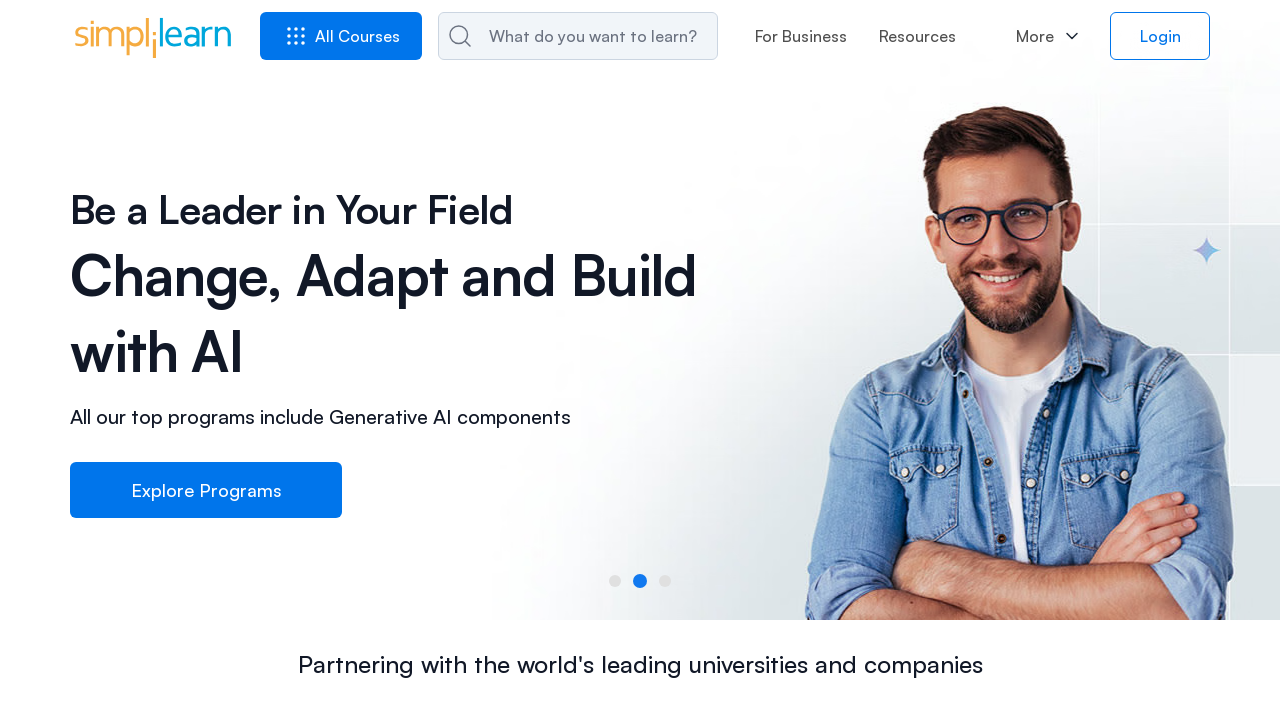

Printed link text: Product Management Training Course
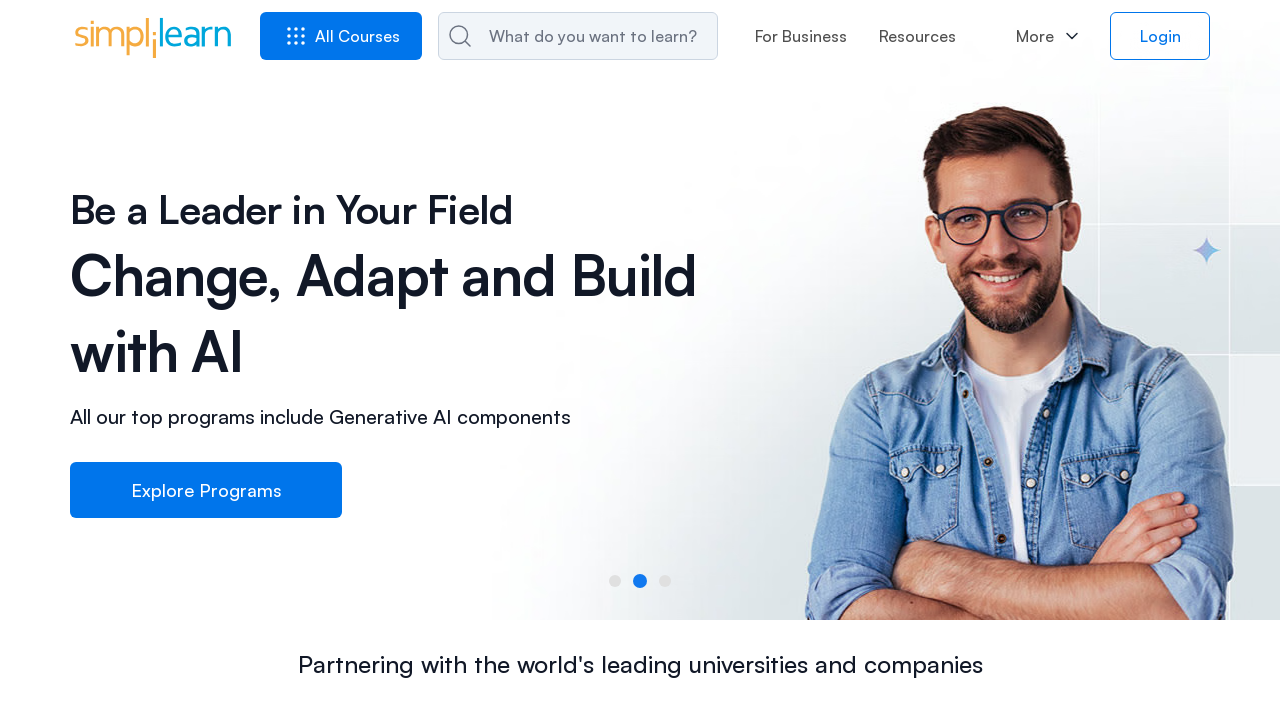

Printed link text: Cloud Computing and DevOps Course
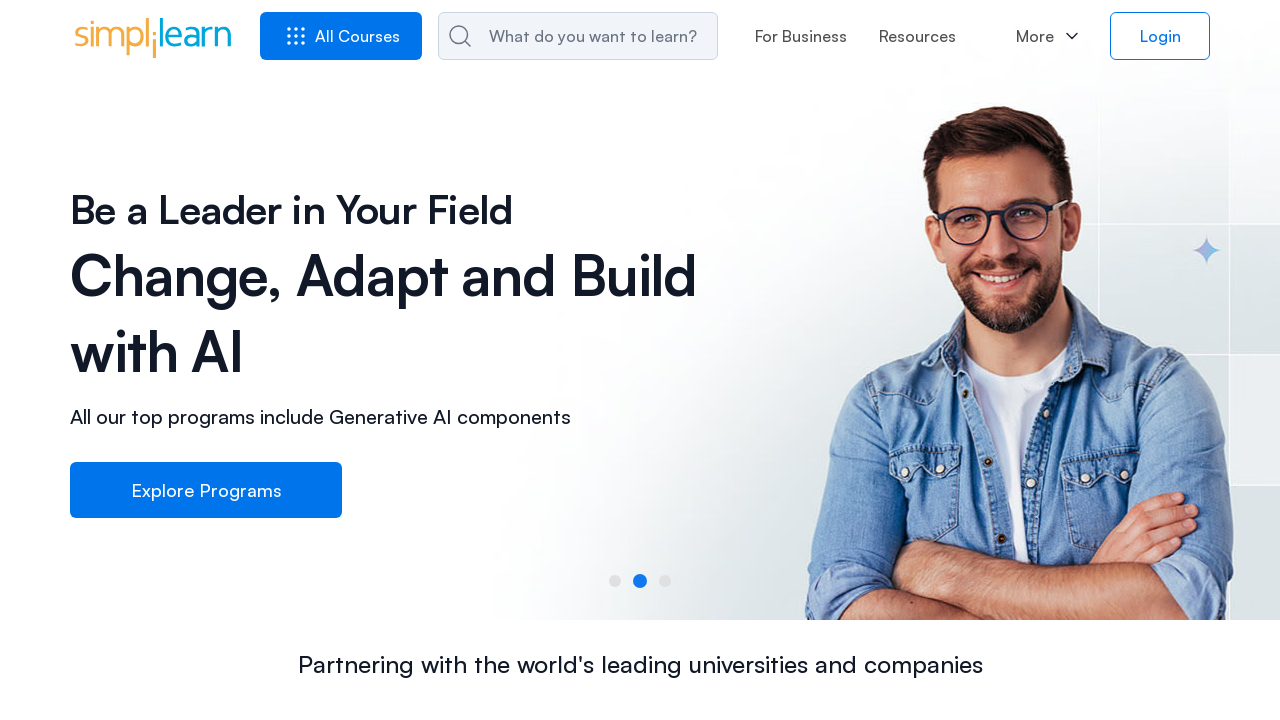

Printed link text: PMP Plus Certification Training Course
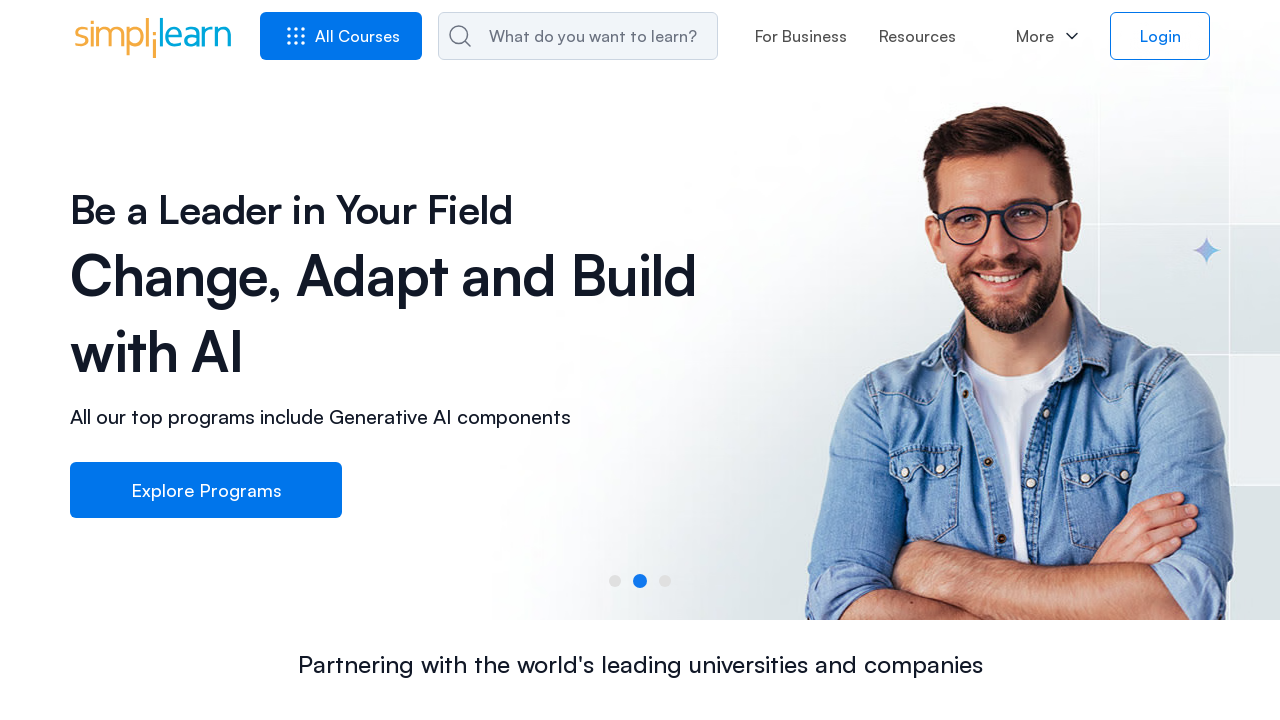

Printed link text: Data Science Certifiation Course
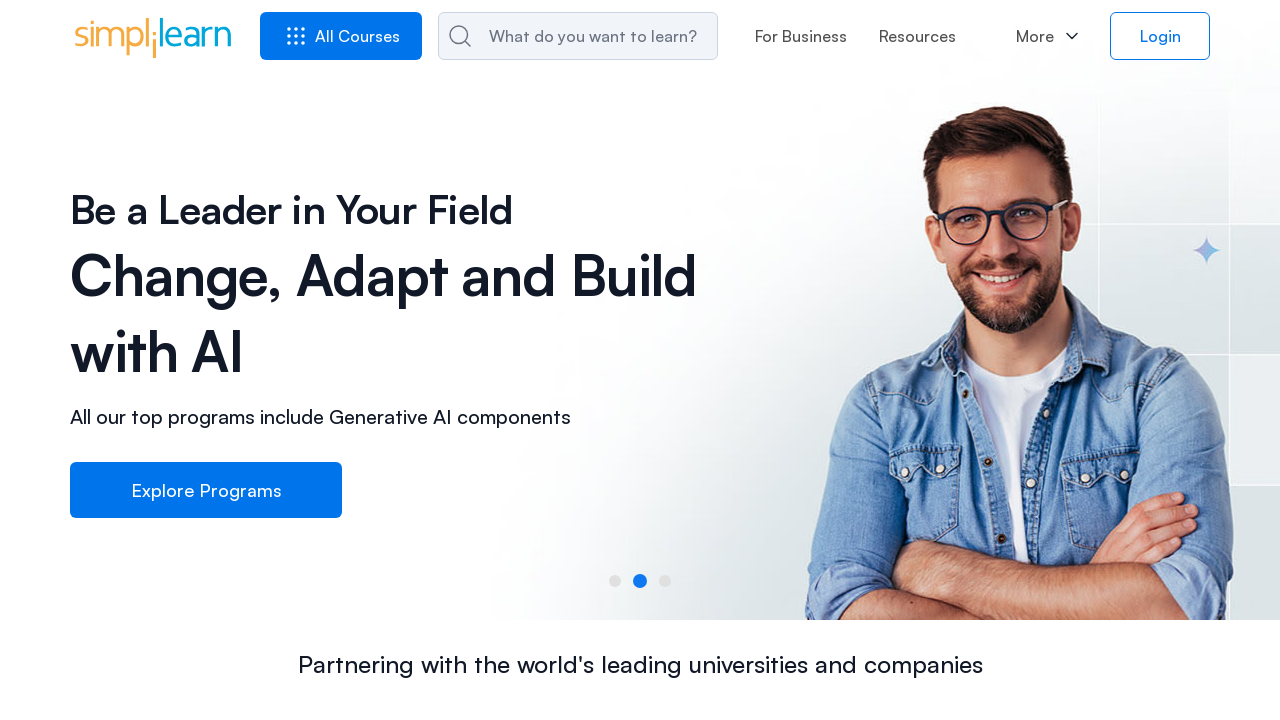

Printed link text: Data Analyst Course
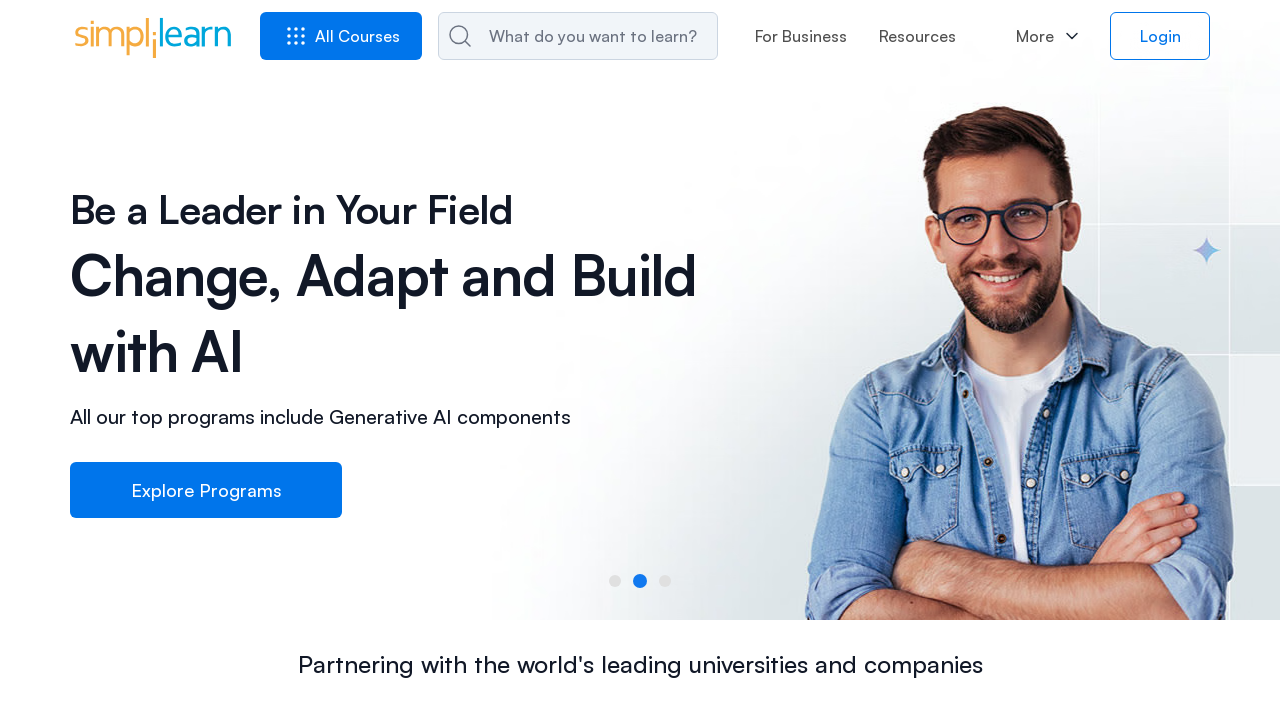

Printed link text: Cloud Architect Certification Training Course
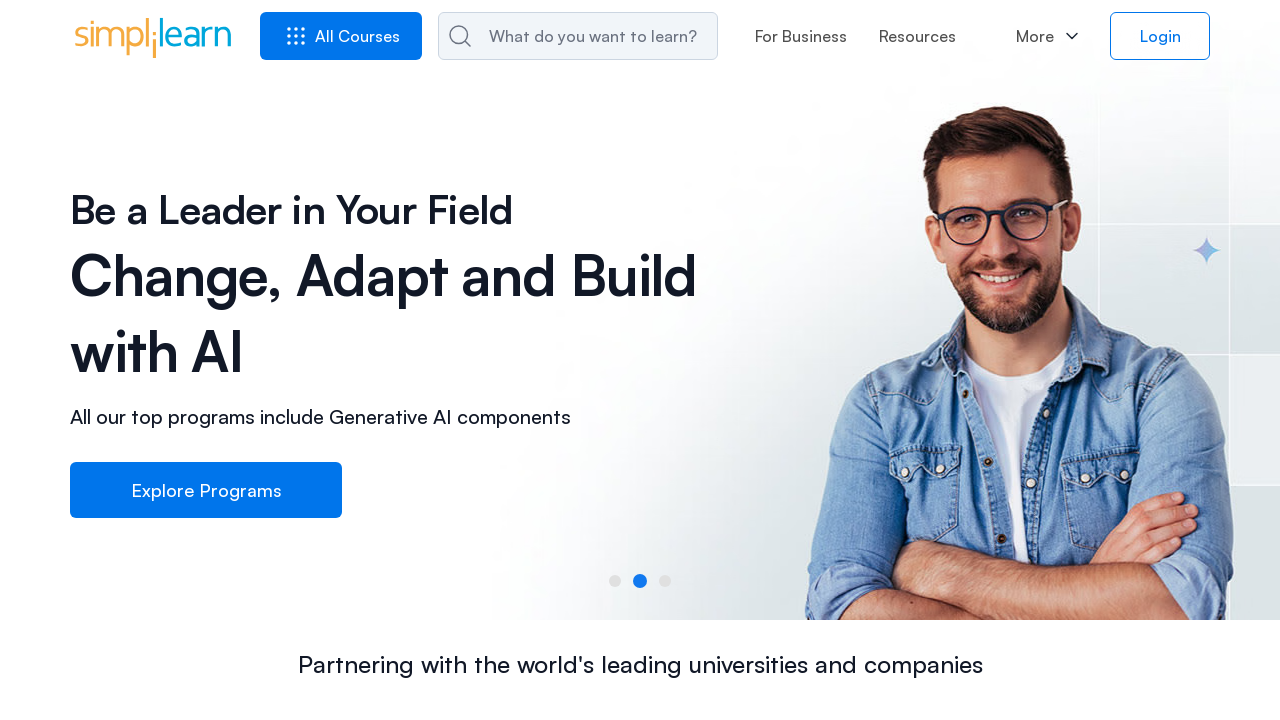

Printed link text: DevOps Engineer Certification Training Course
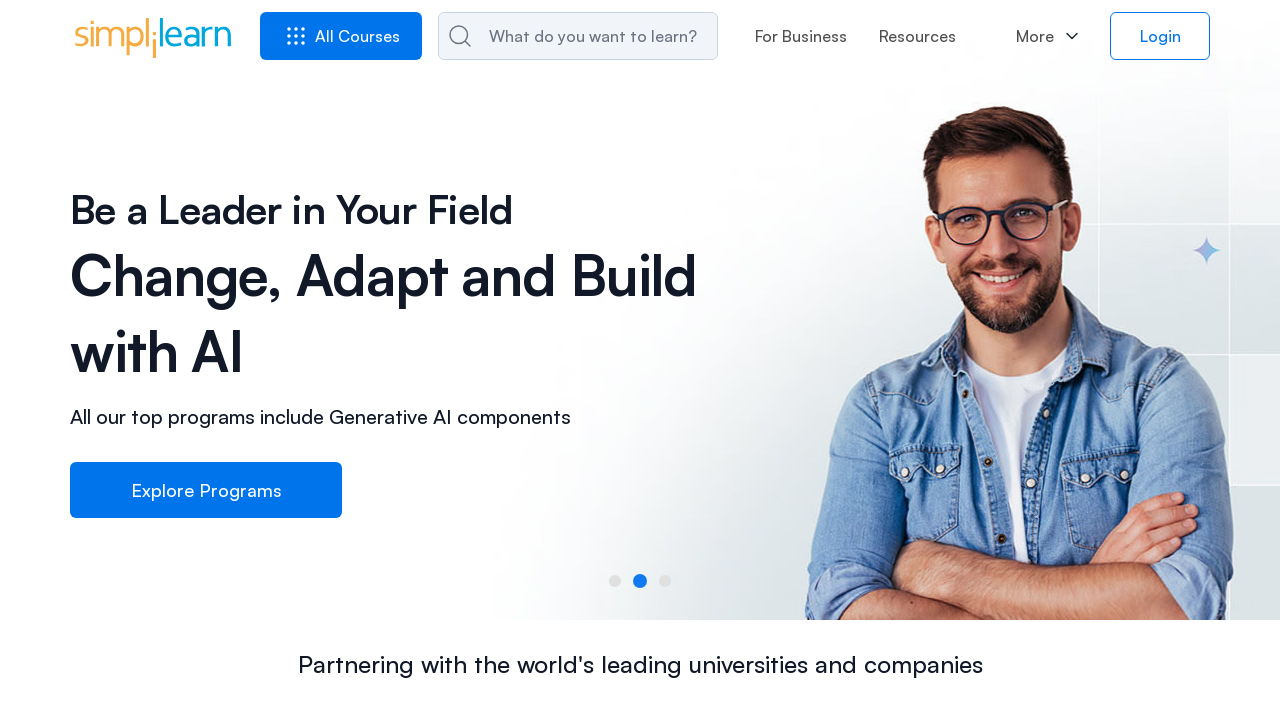

Printed link text: Cyber Security Expert Course
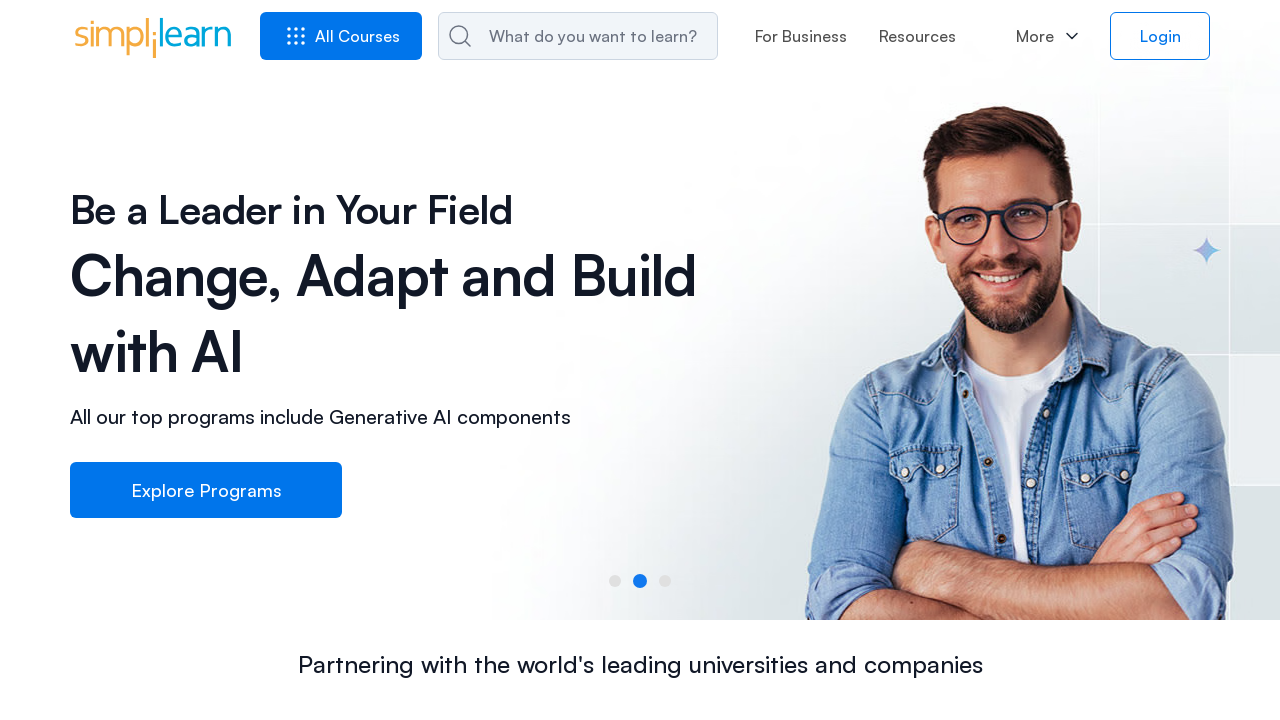

Printed link text: Business Analyst Course
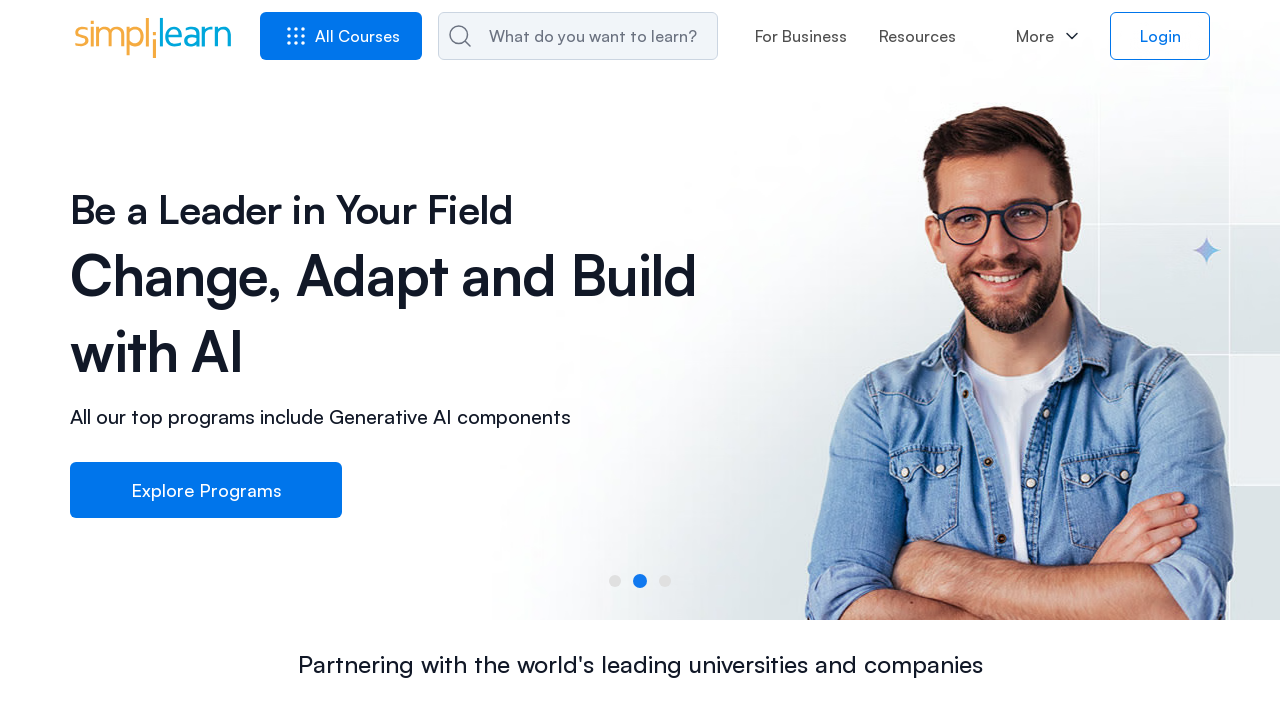

Printed link text: PMP Certification Training Course
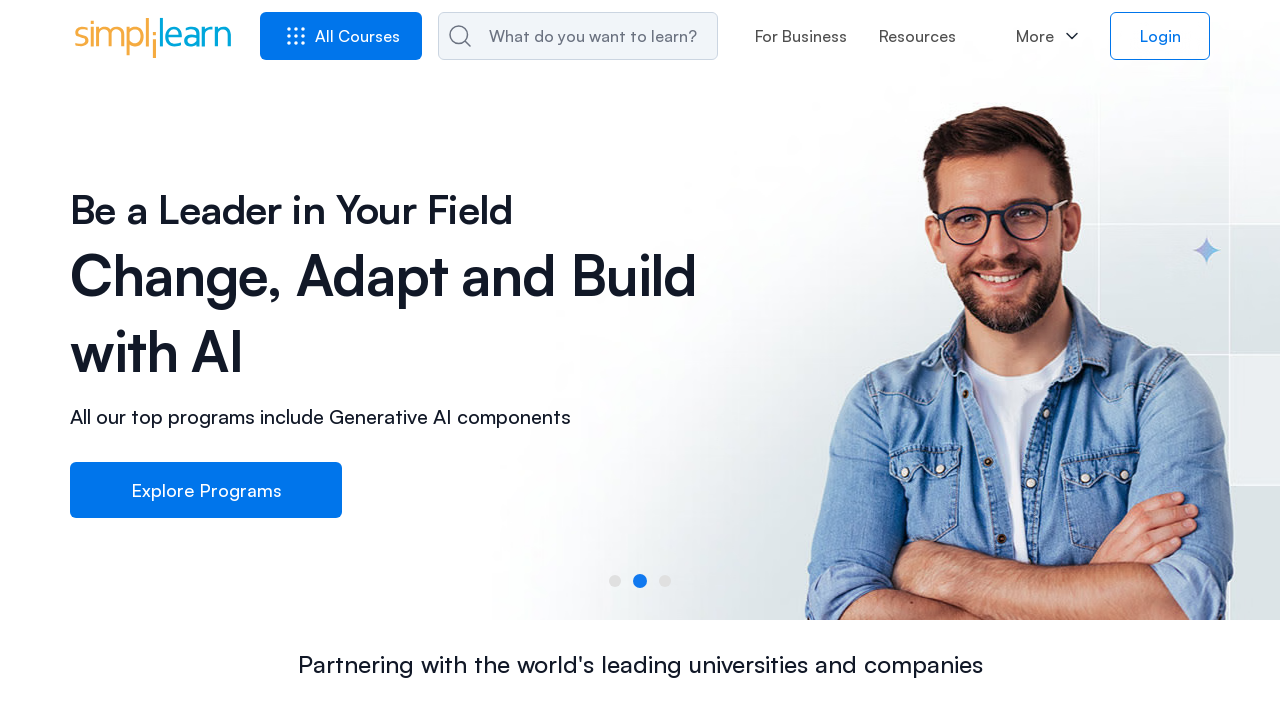

Printed link text: CSM Certification Course
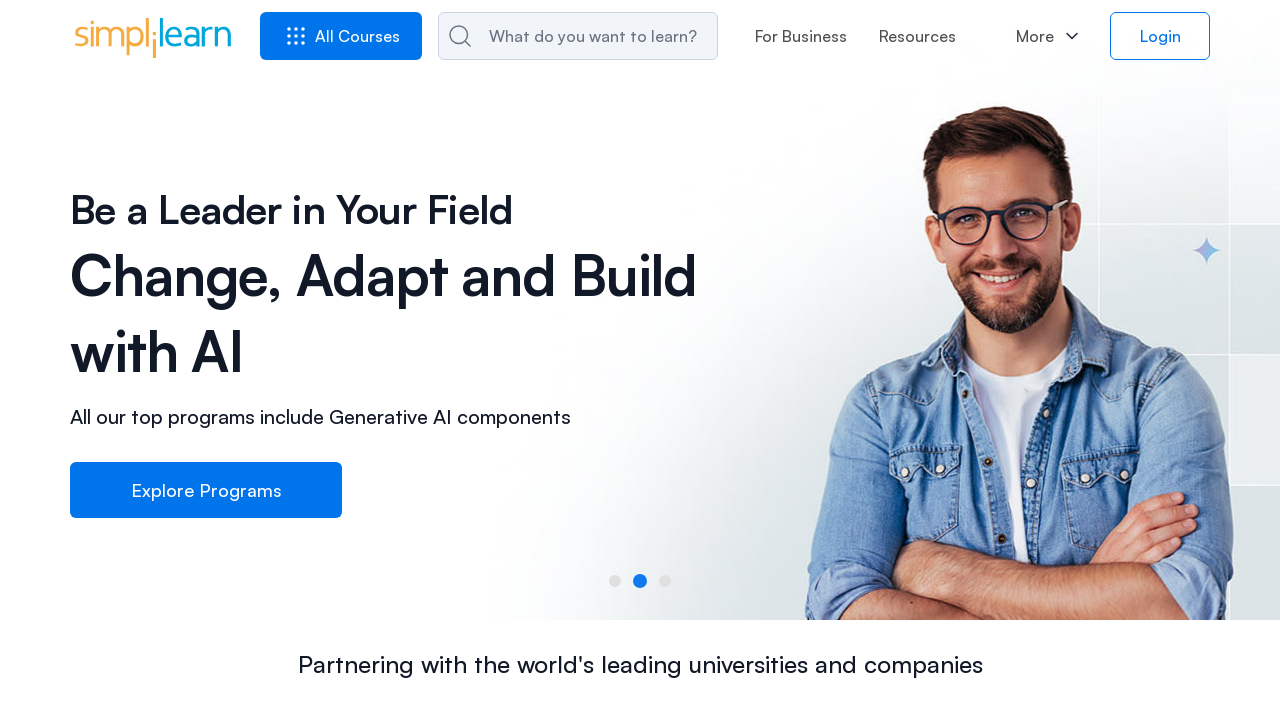

Printed link text: Data Science with Python Course
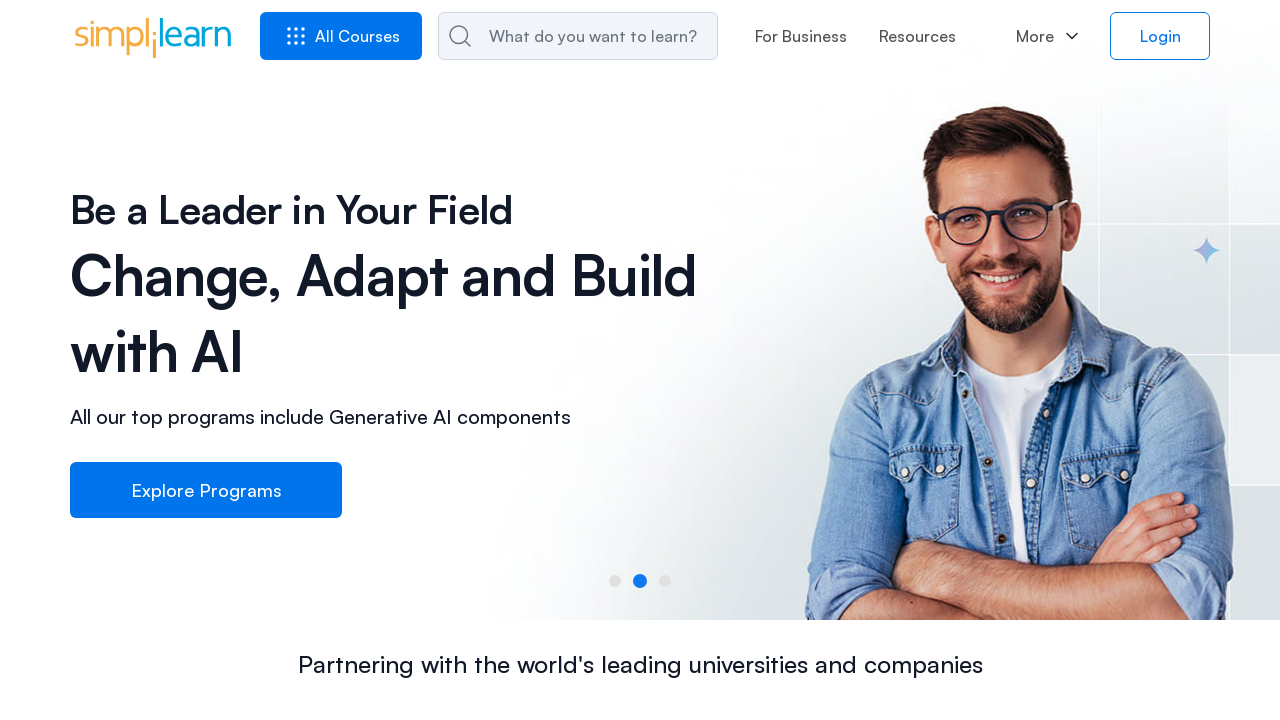

Printed link text: AWS Certification
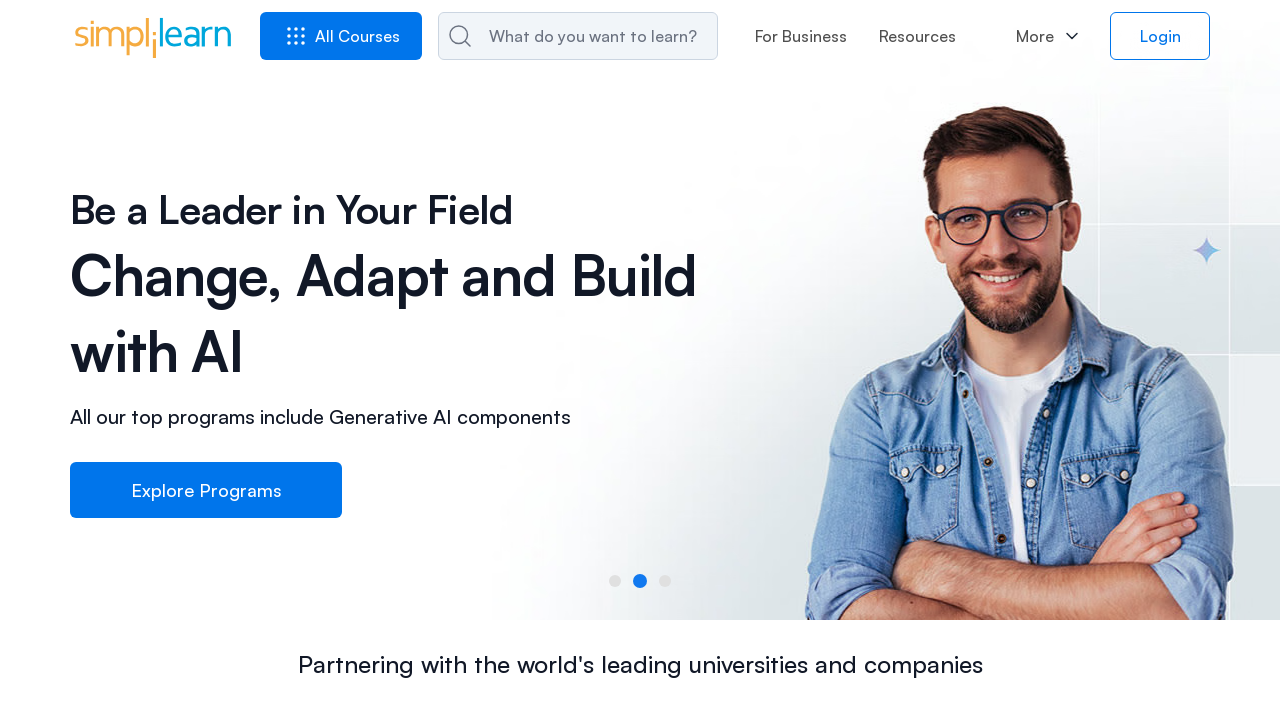

Printed link text: CEH Certification
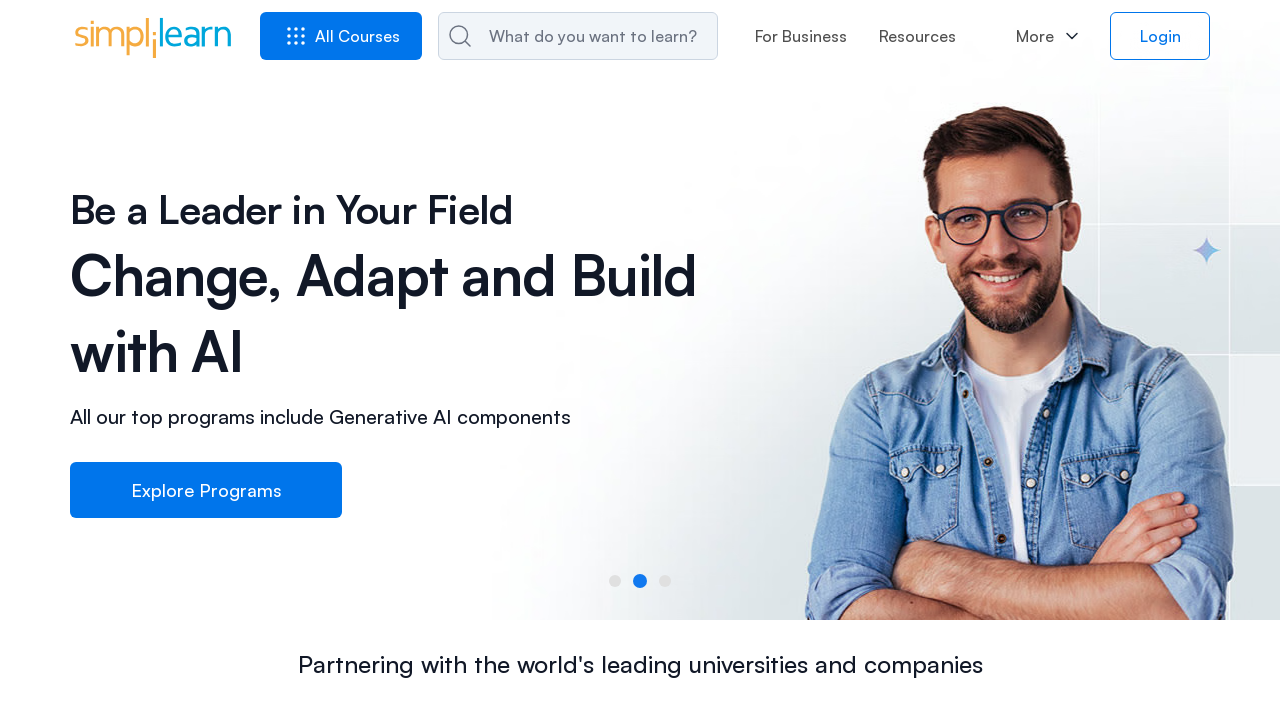

Printed link text: AZ 900 Certification
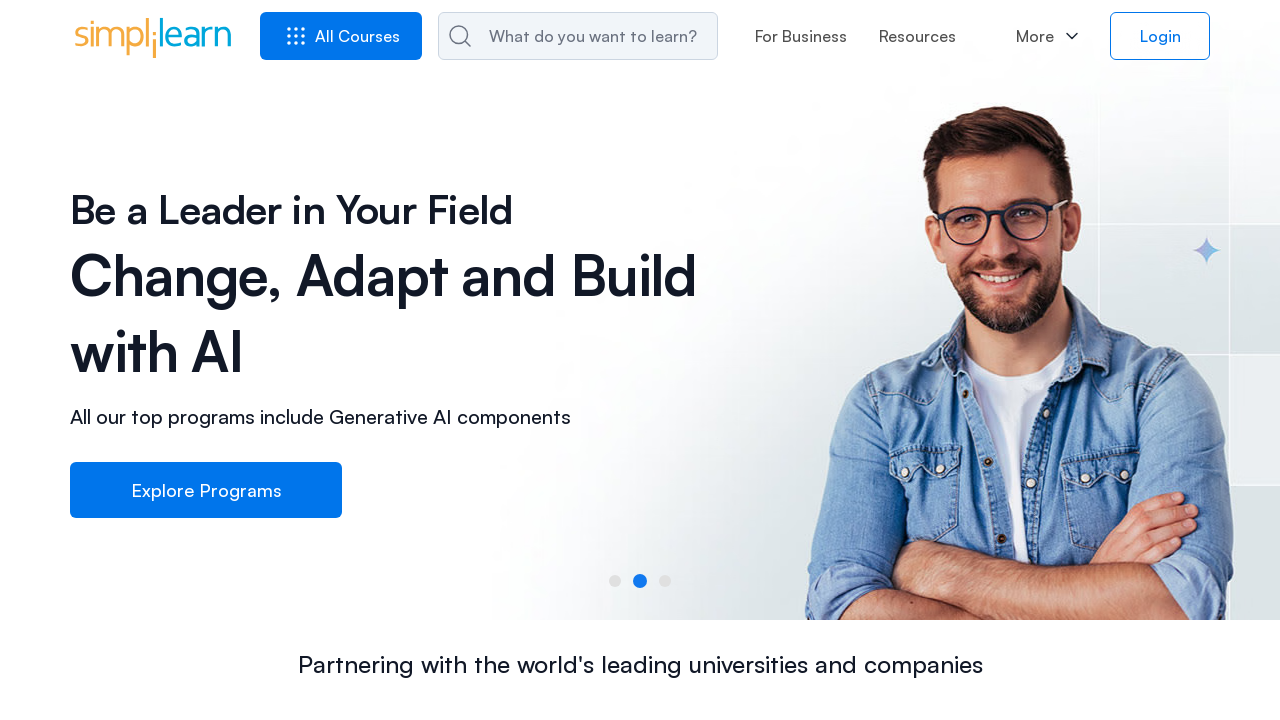

Printed link text: CompTIA Security+ Certification
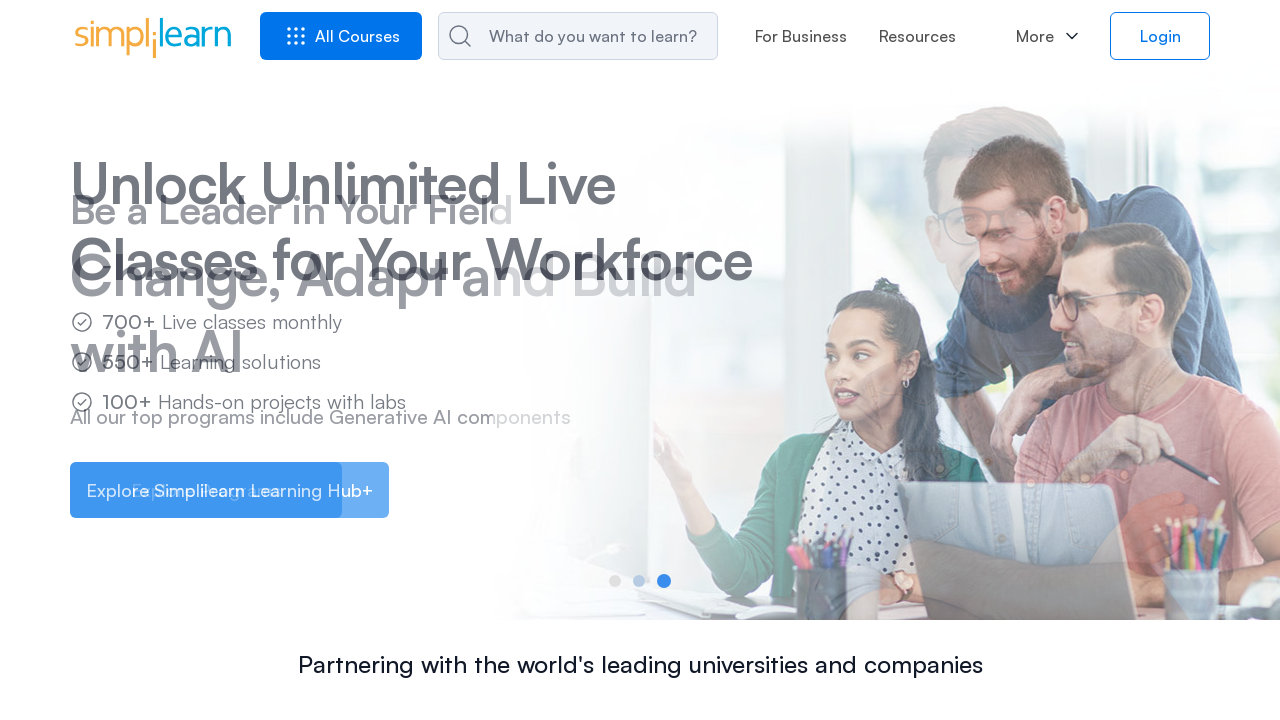

Printed link text: AZ 400 Certification
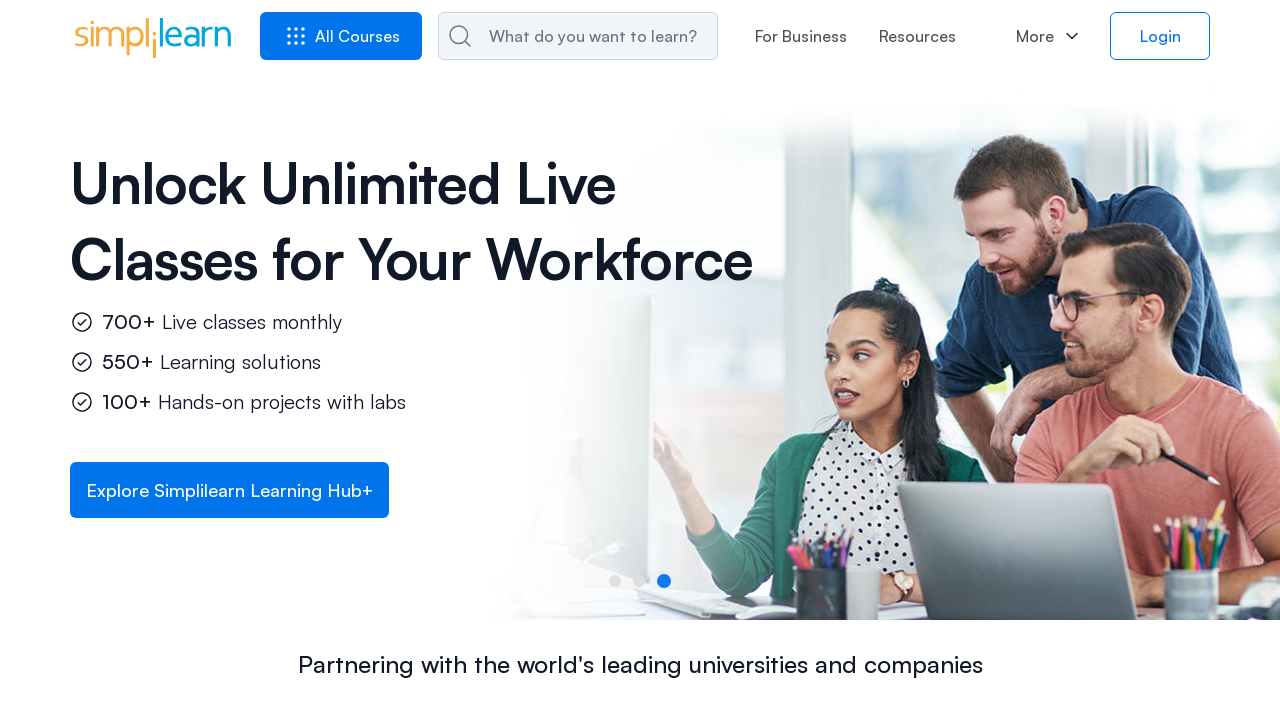

Printed link text: SAFe Certification
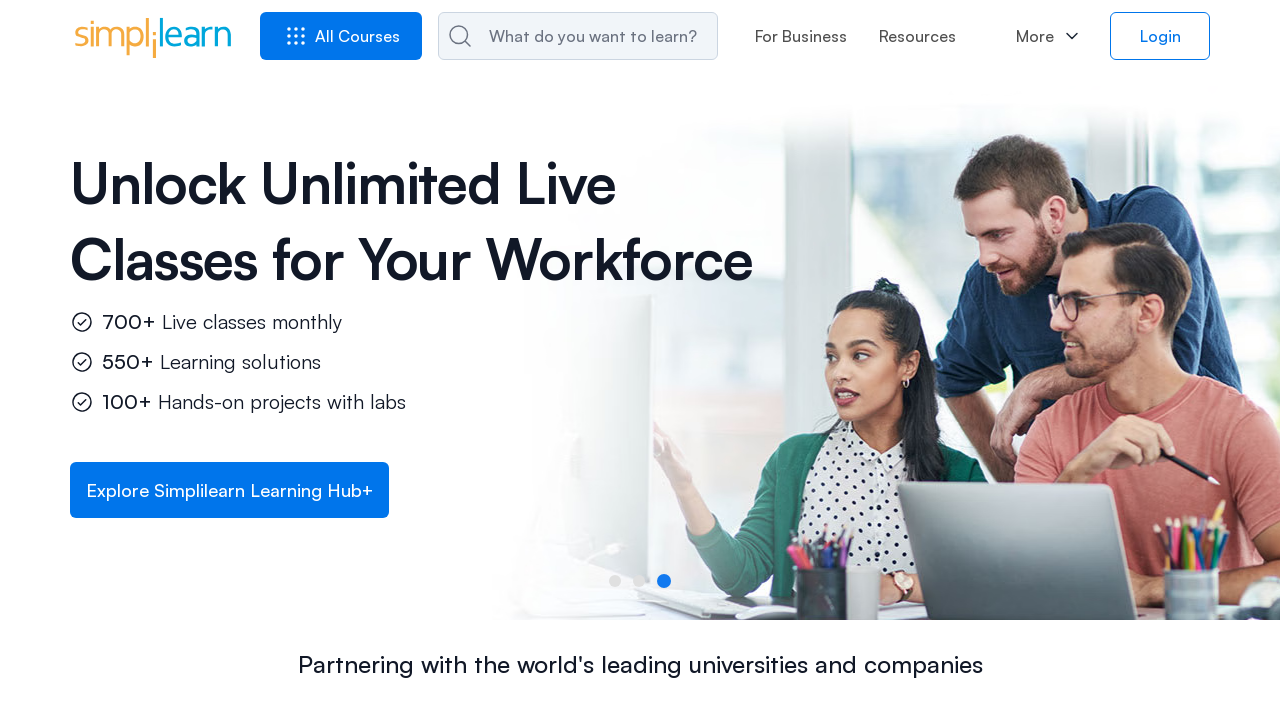

Printed link text: CISSP Certification Training
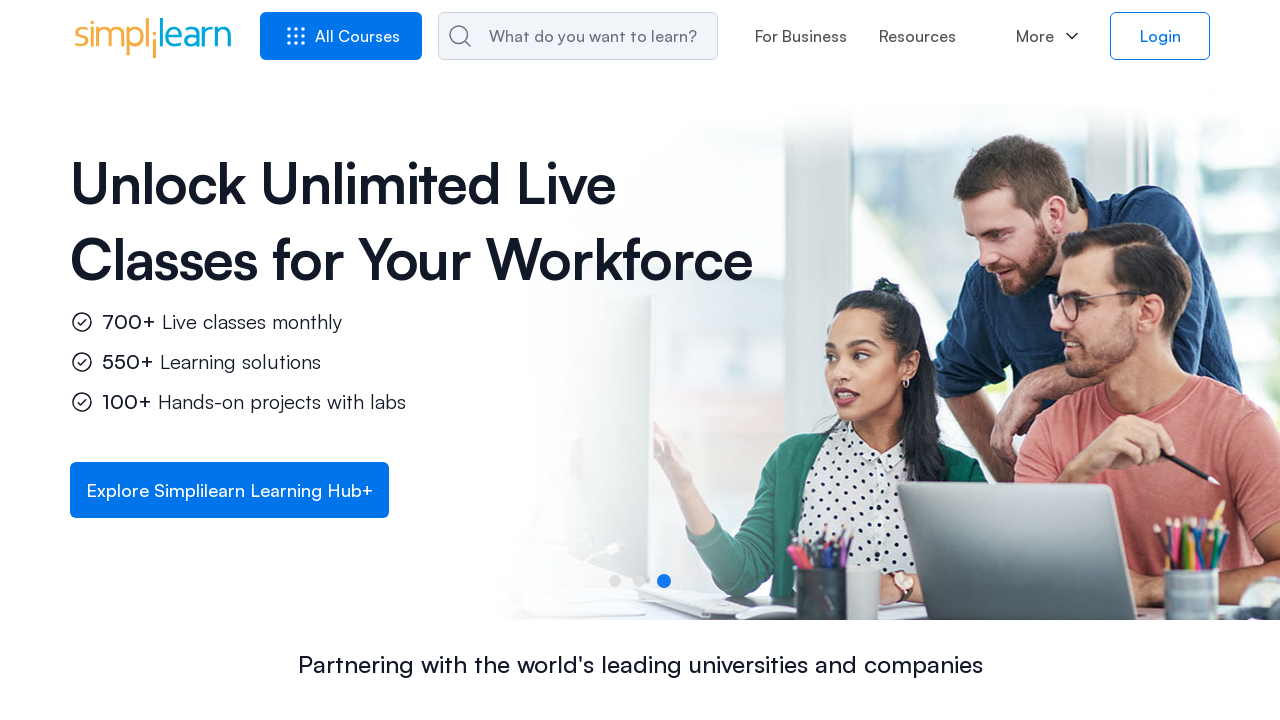

Printed link text: Tableau Certification Course
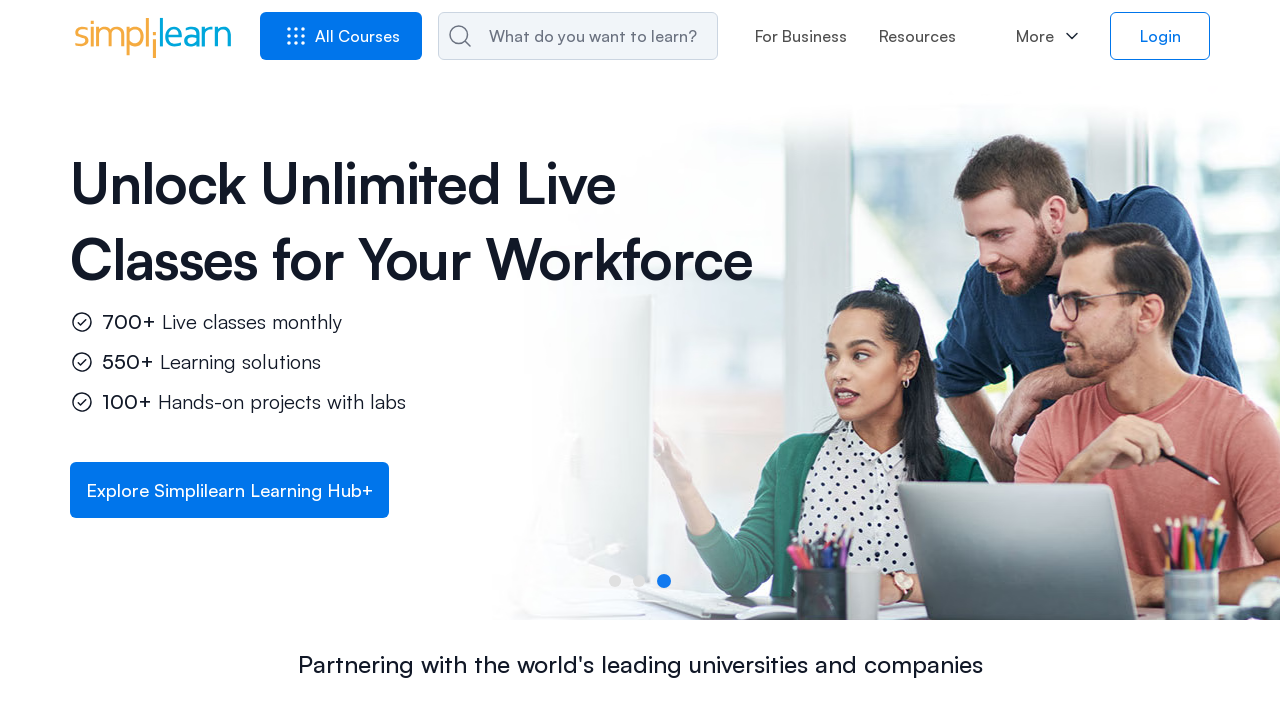

Printed link text: Lean Six Sigma Green Belt Certification
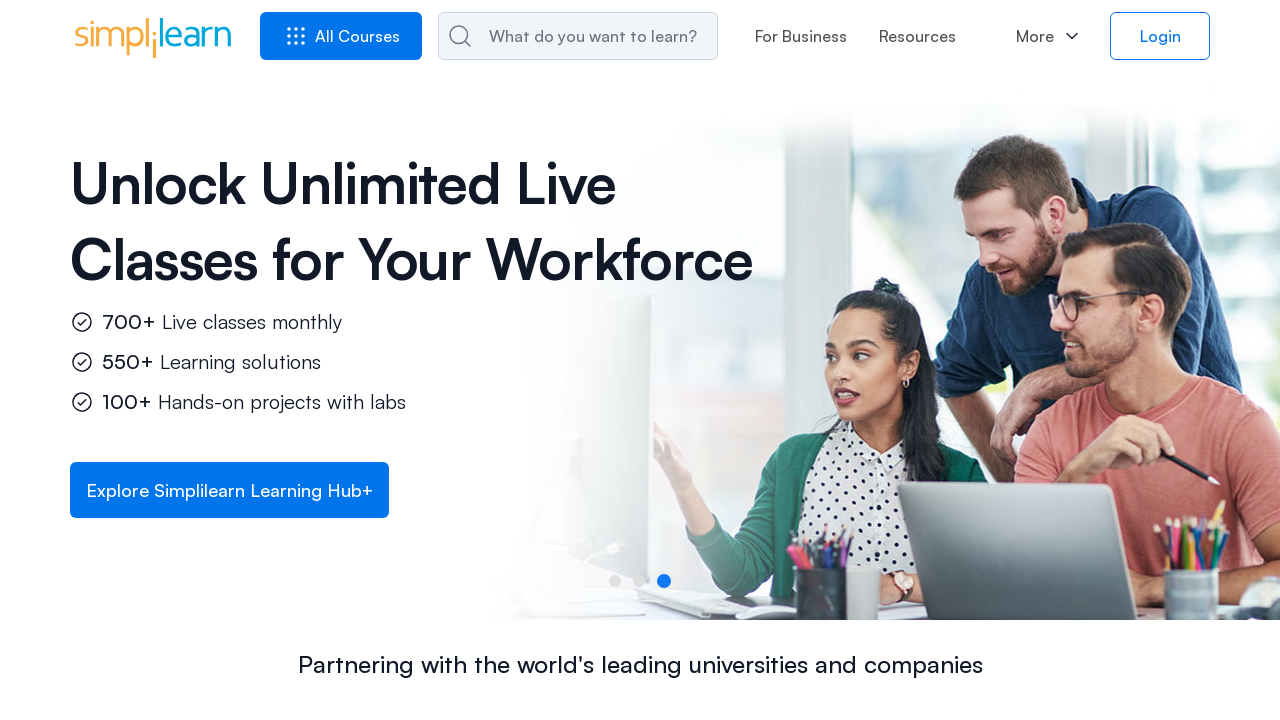

Printed link text: Lean Six Sigma Black Belt Certification
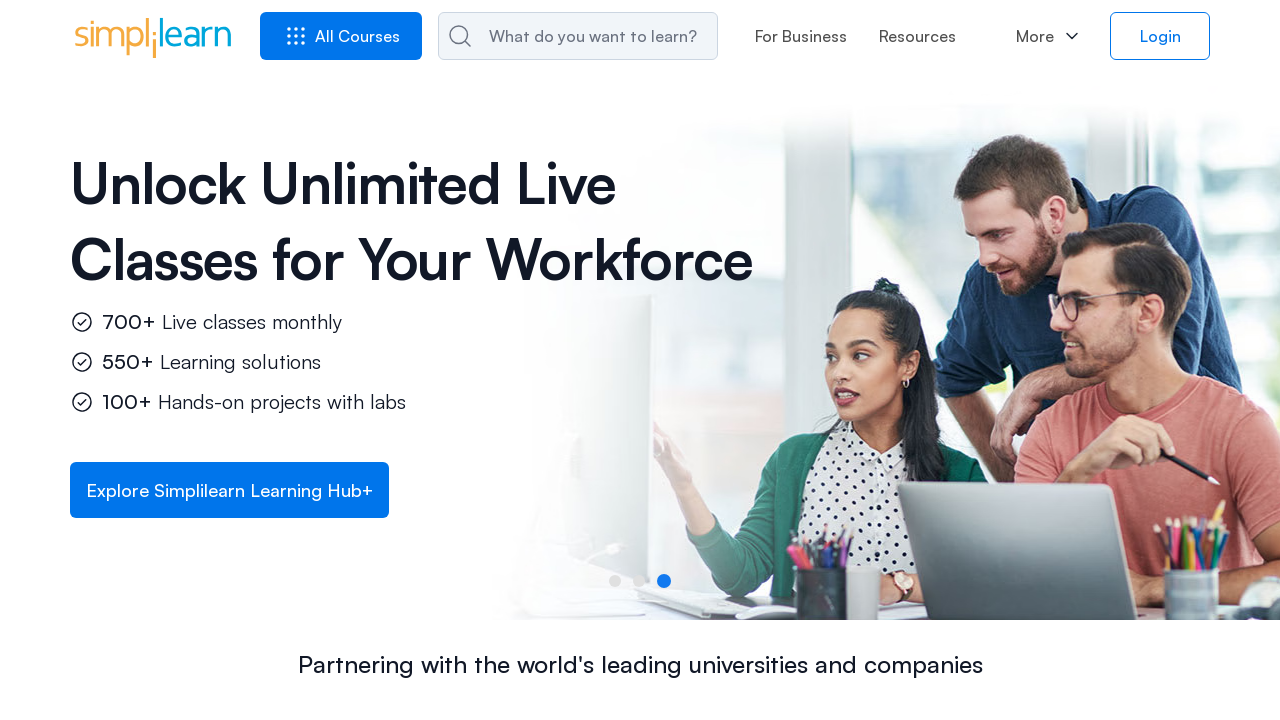

Printed link text: Power BI Certification Course
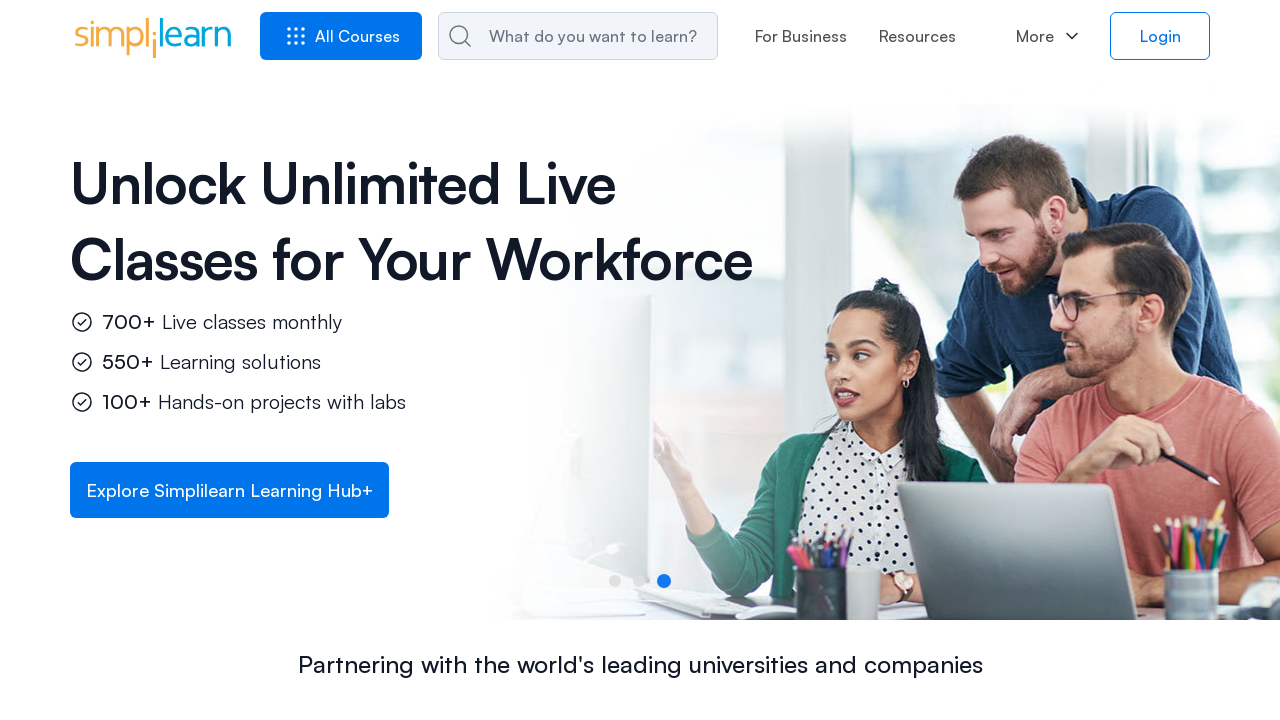

Printed link text: Java Certification Course
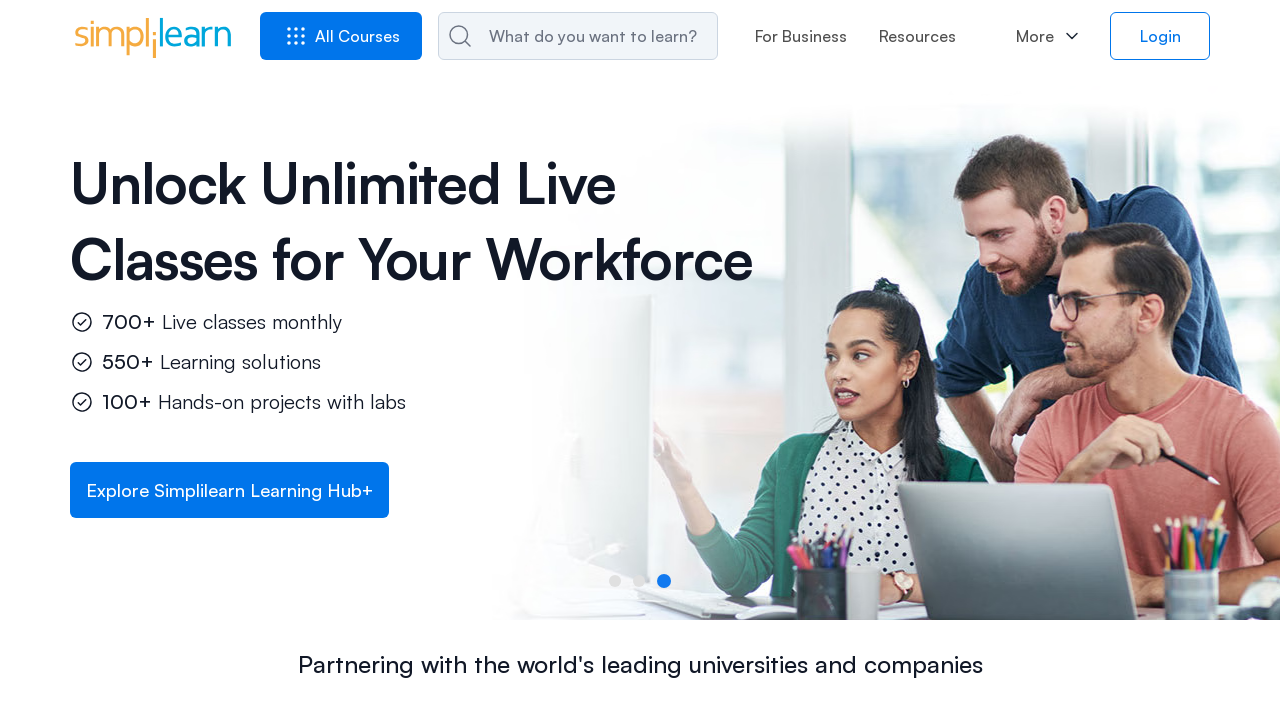

Printed link text: Python Certification Training Course
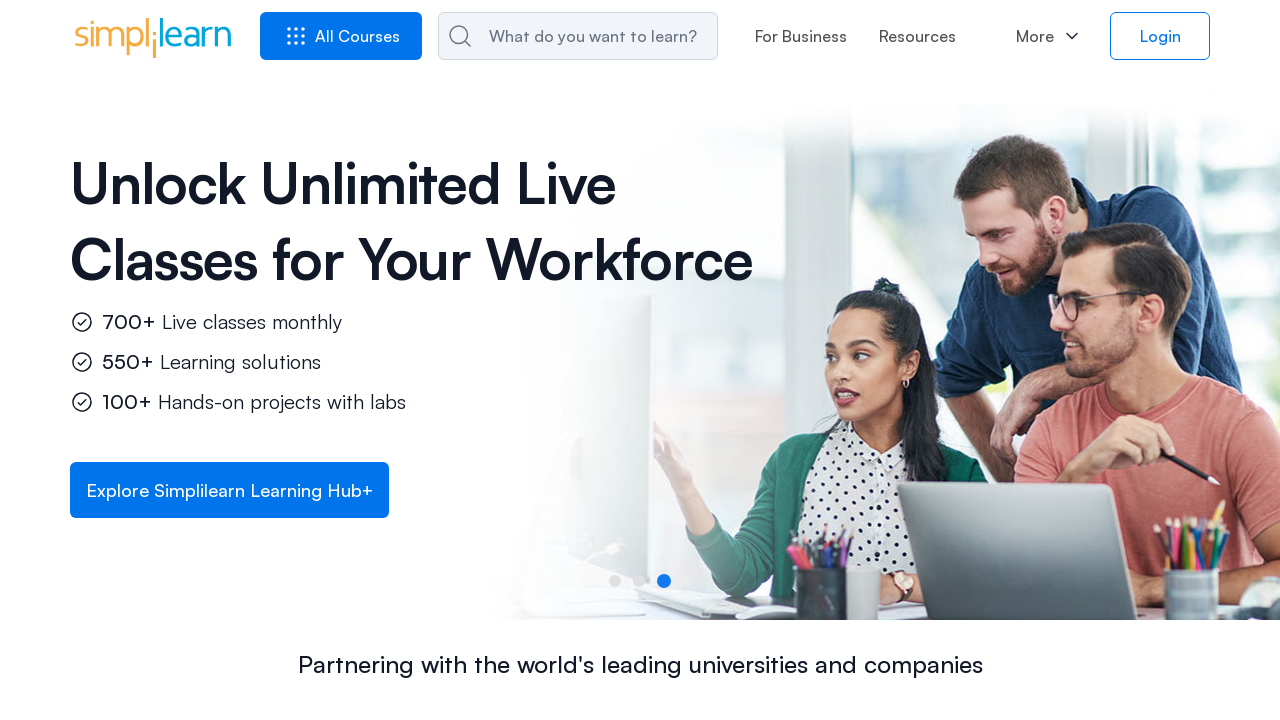

Printed link text: Project Management Courses
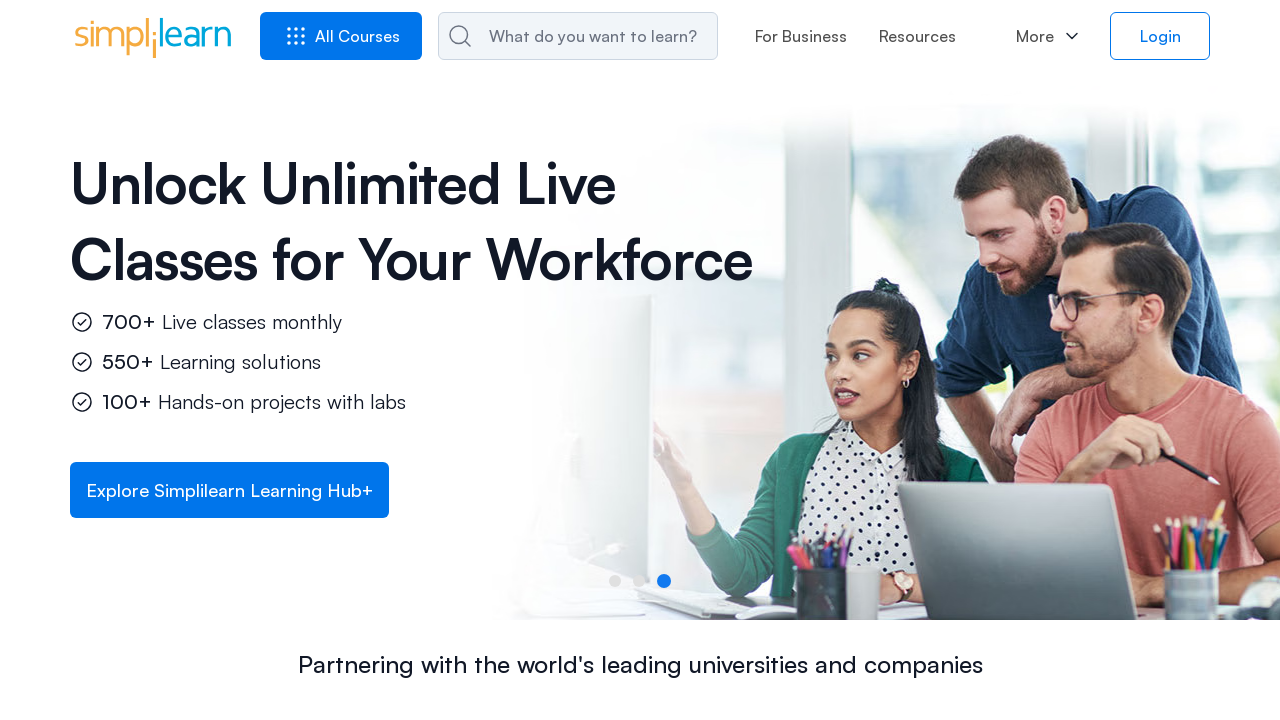

Printed link text: Online Certifications
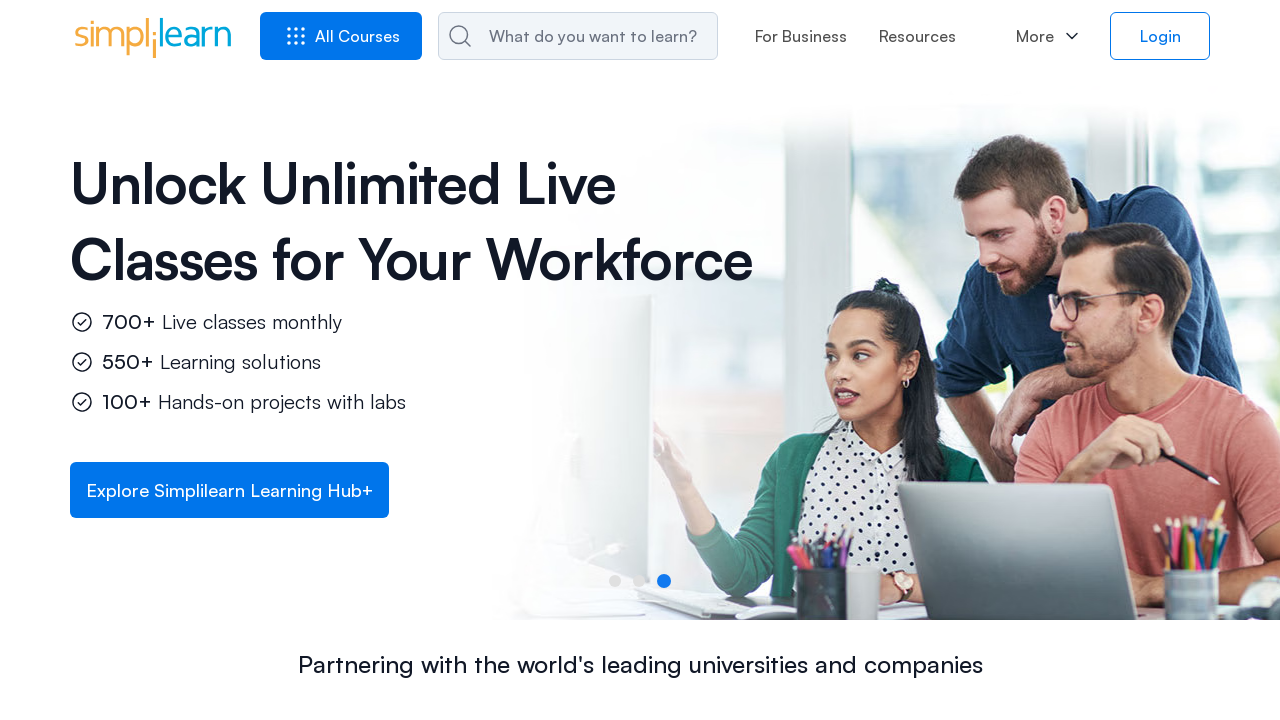

Printed link text: Generative AI Courses
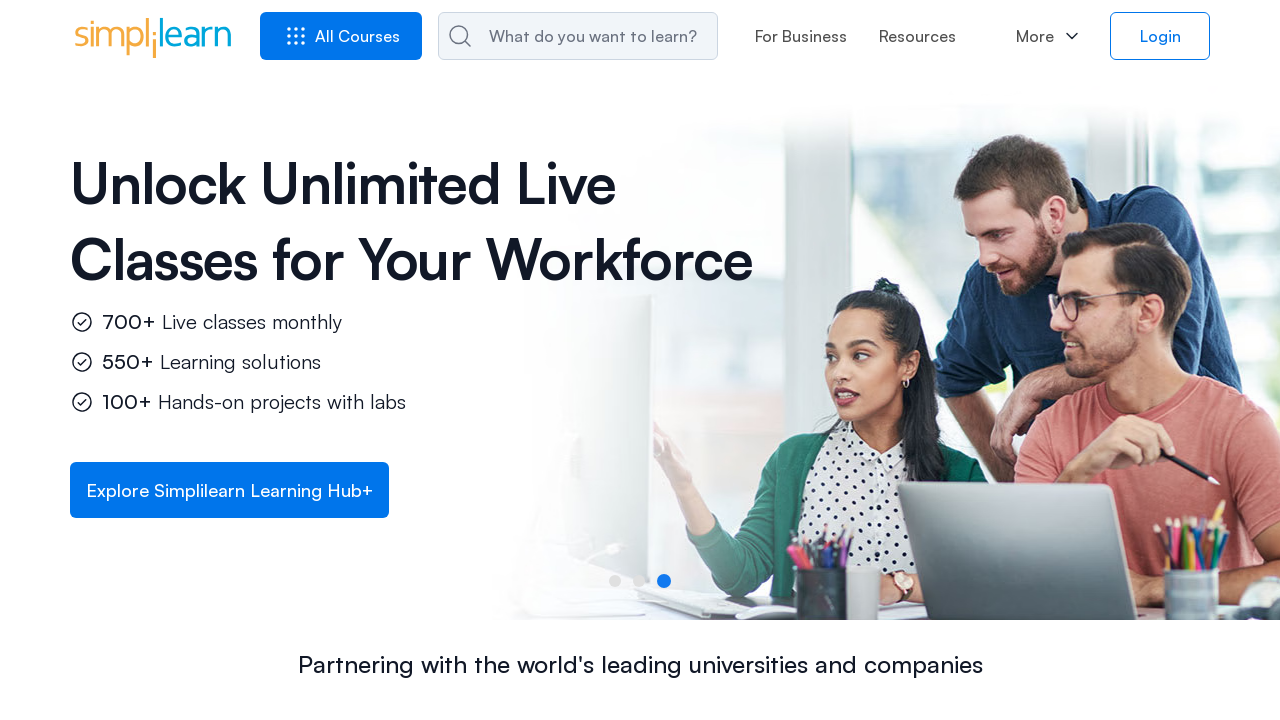

Printed link text: Digital Marketing Courses
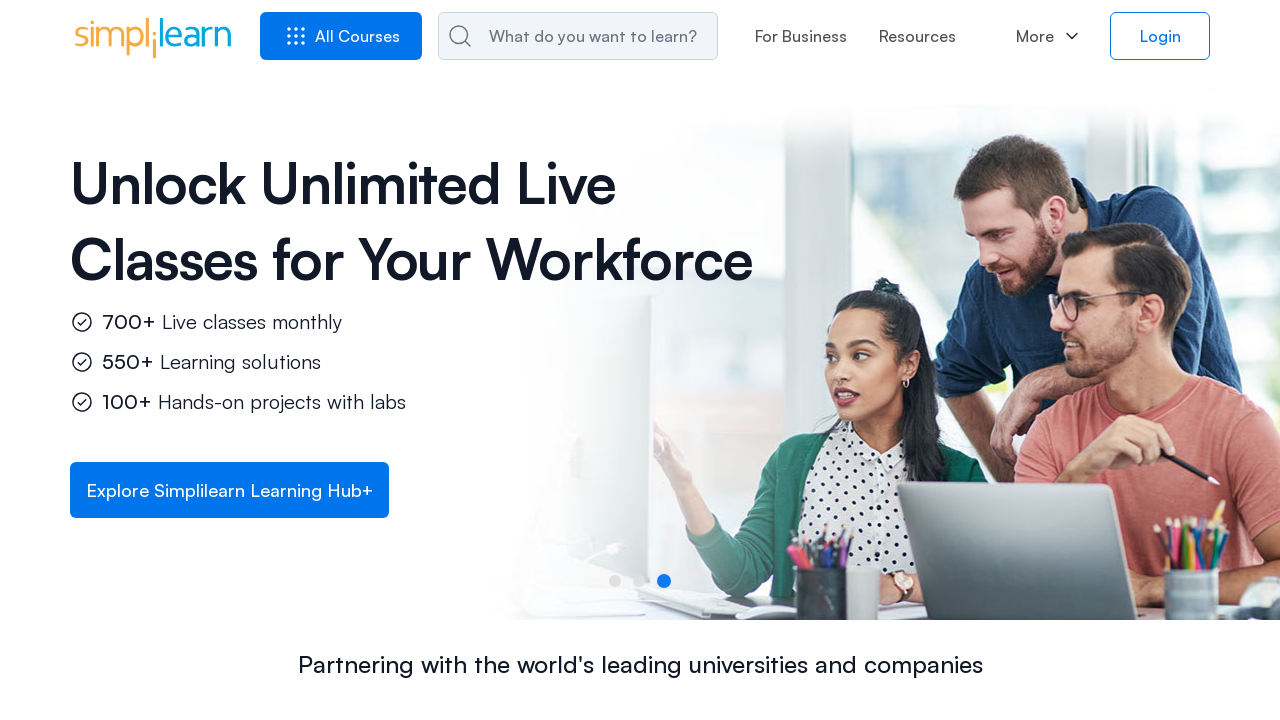

Printed link text: Agile Certifications
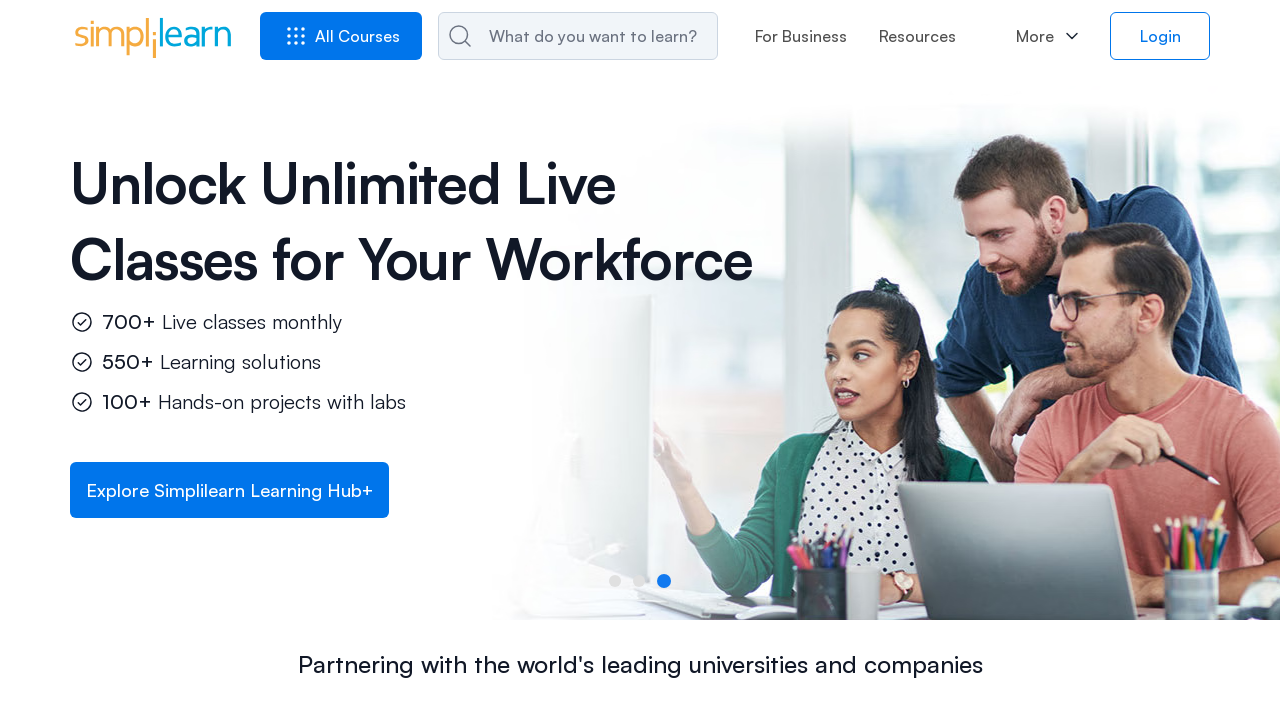

Printed link text: Cloud Computing Courses
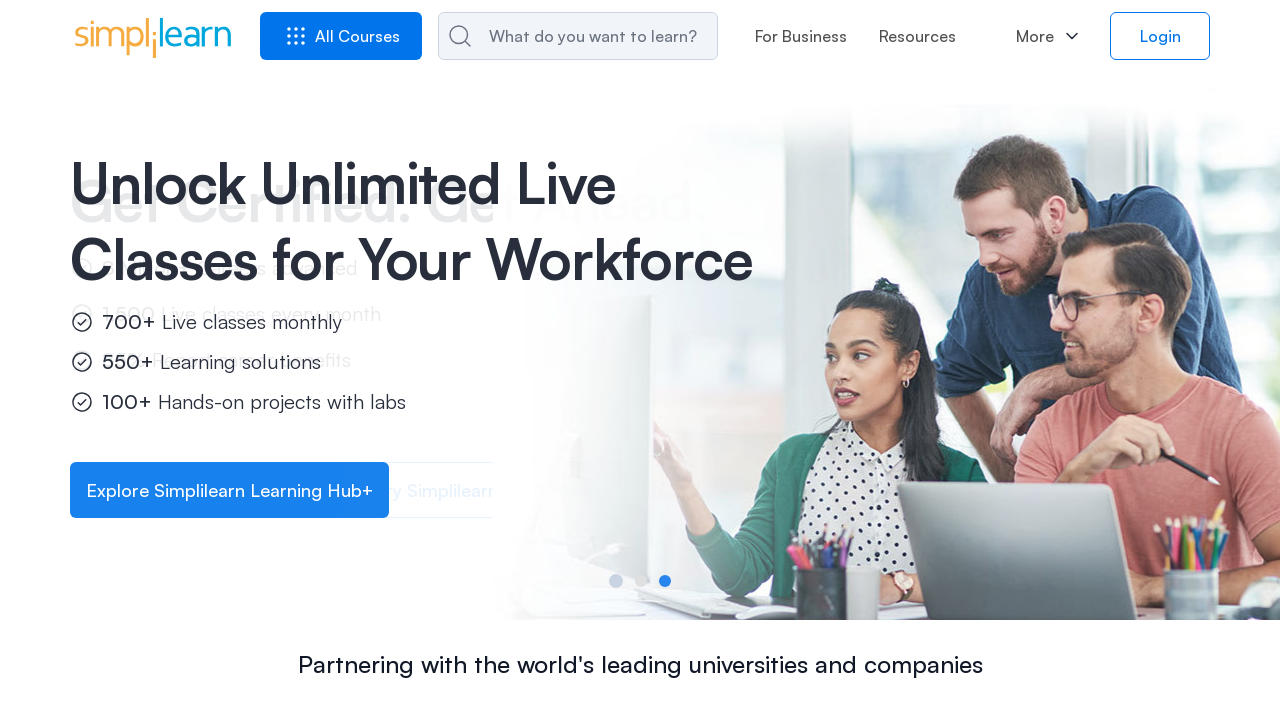

Printed link text: Cyber Security Courses
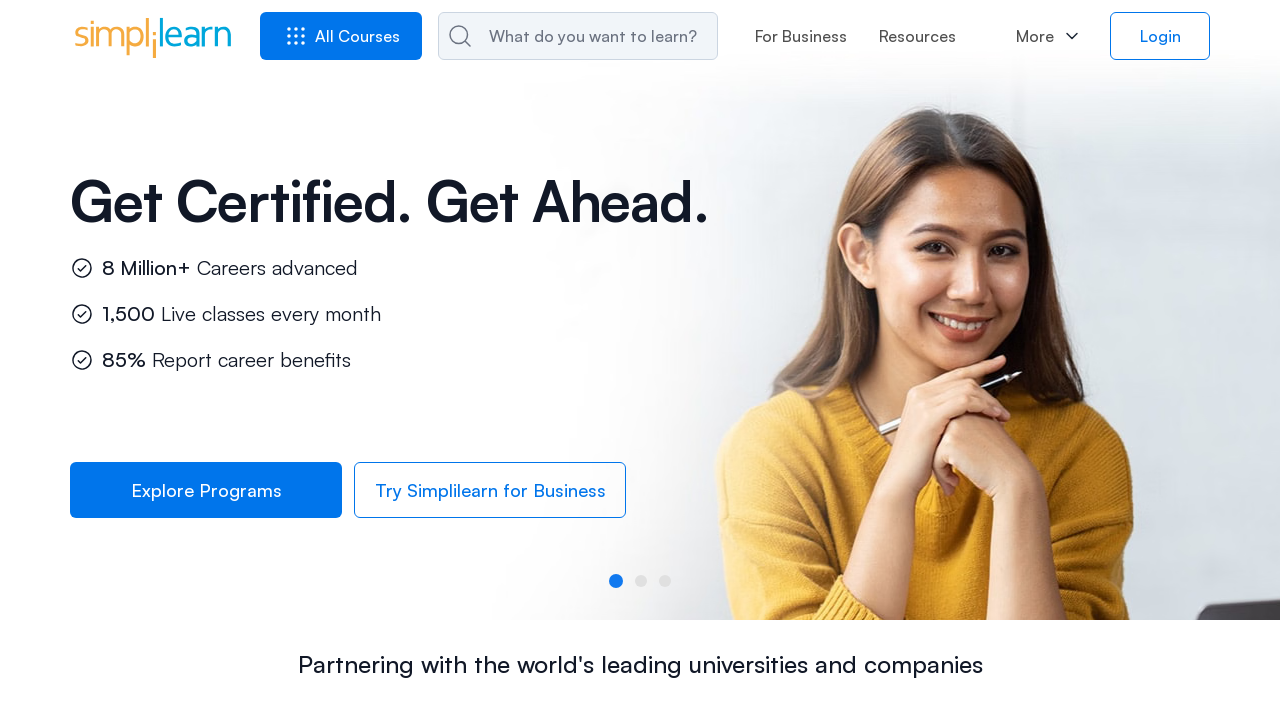

Printed link text: EC-Council Certifications
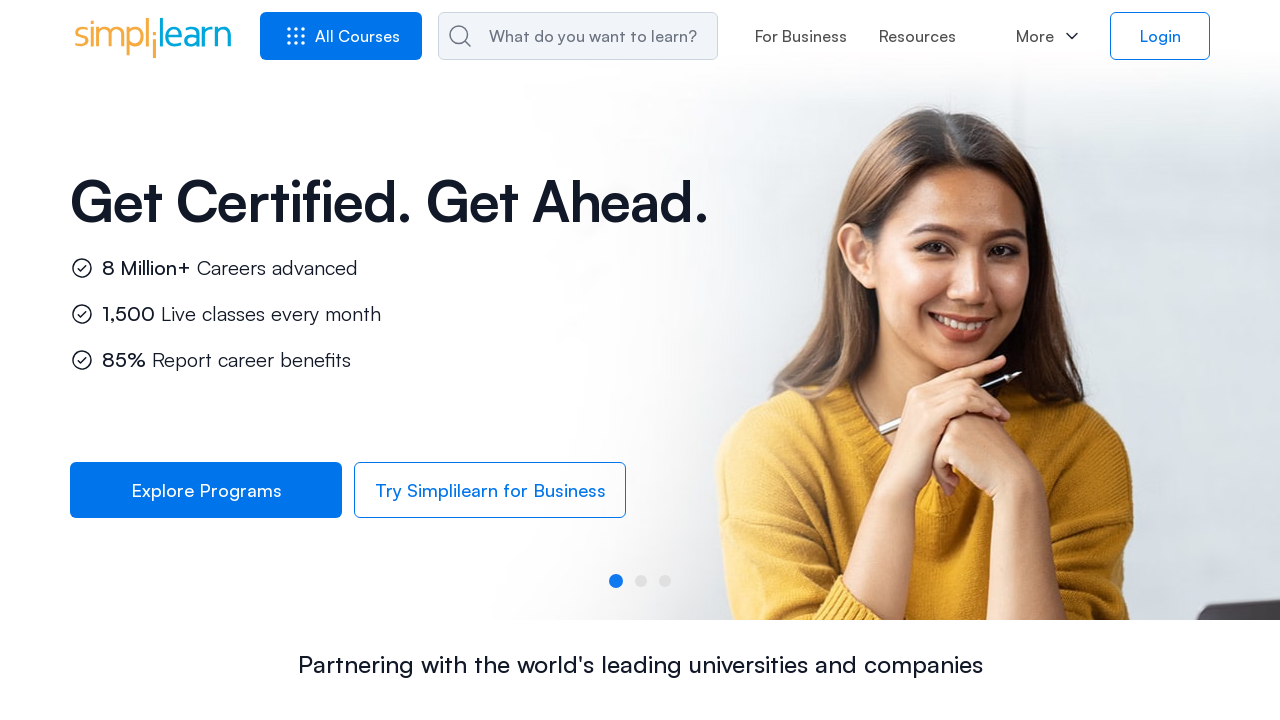

Printed link text: PeopleCert Certifications
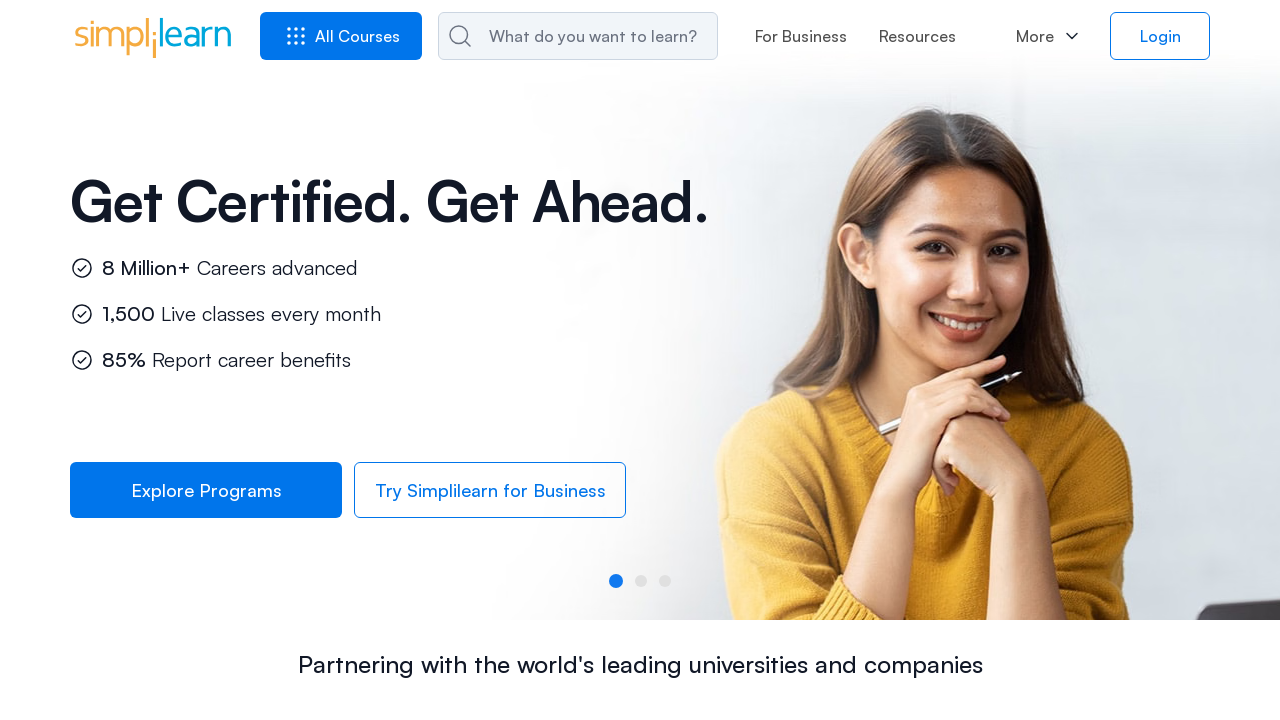

Printed link text: Scrum Alliance Certifications
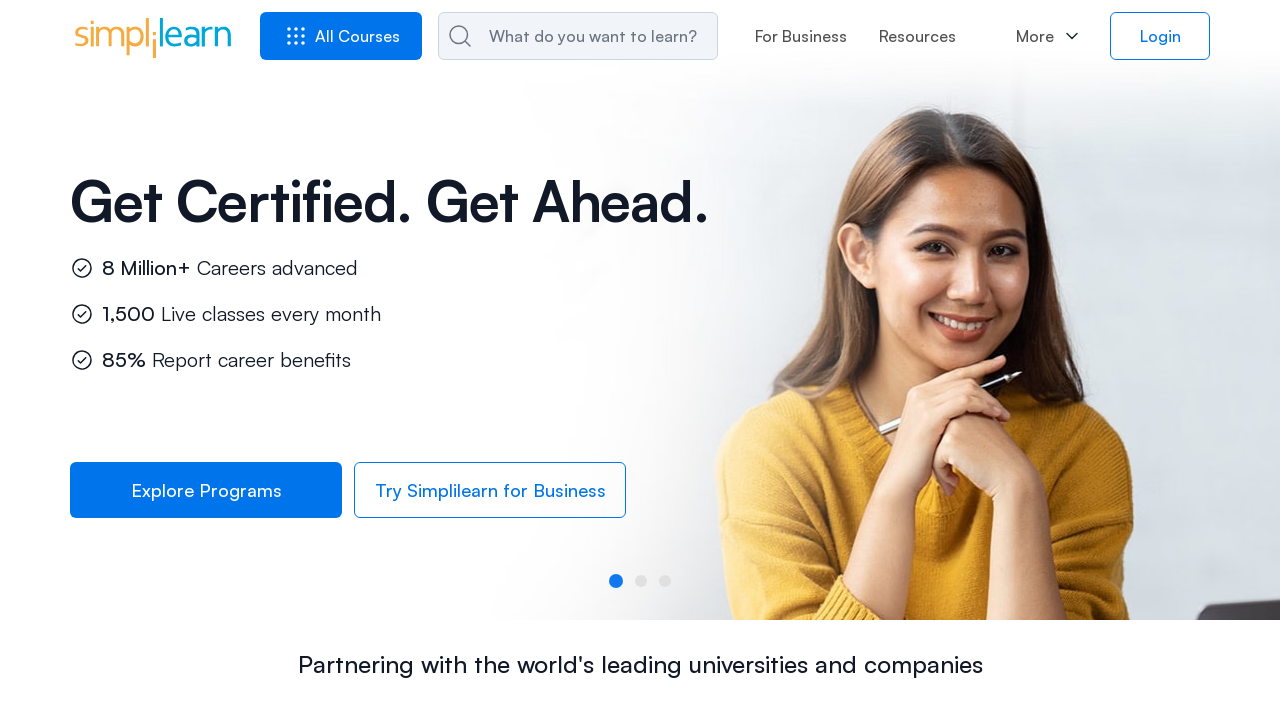

Printed link text: Web Development Courses
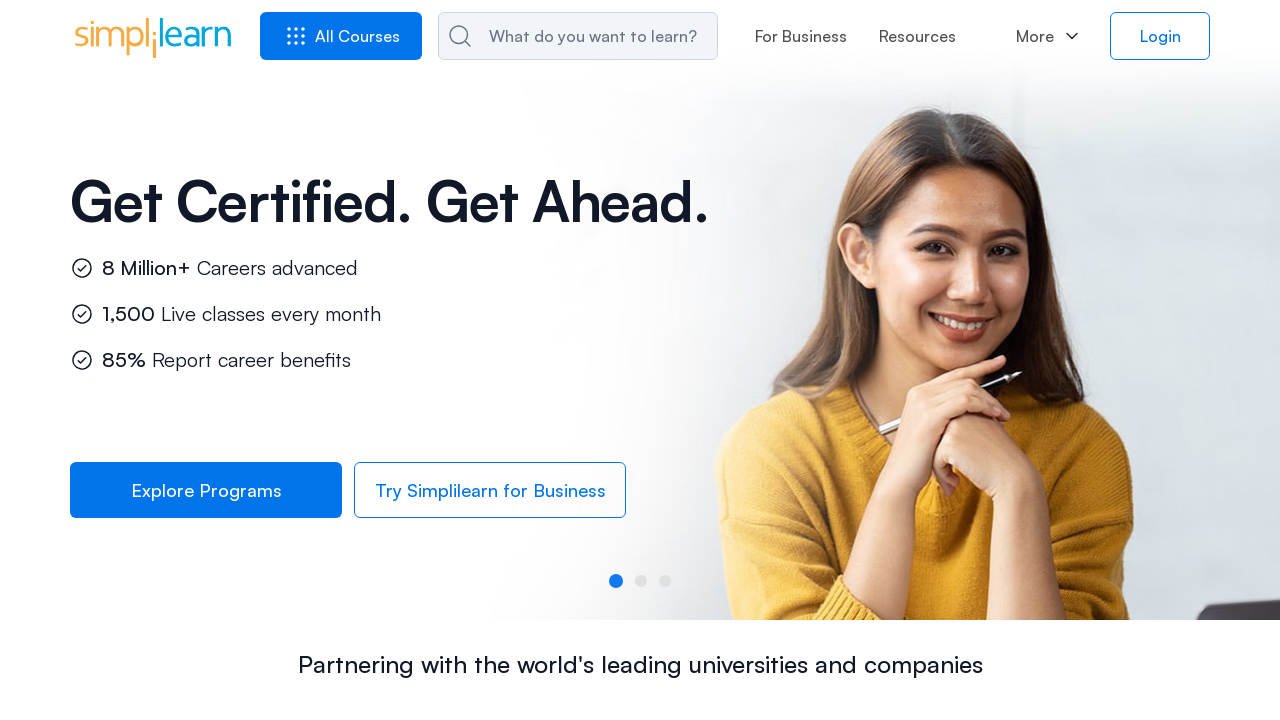

Printed link text: Scaled Agile Certifications
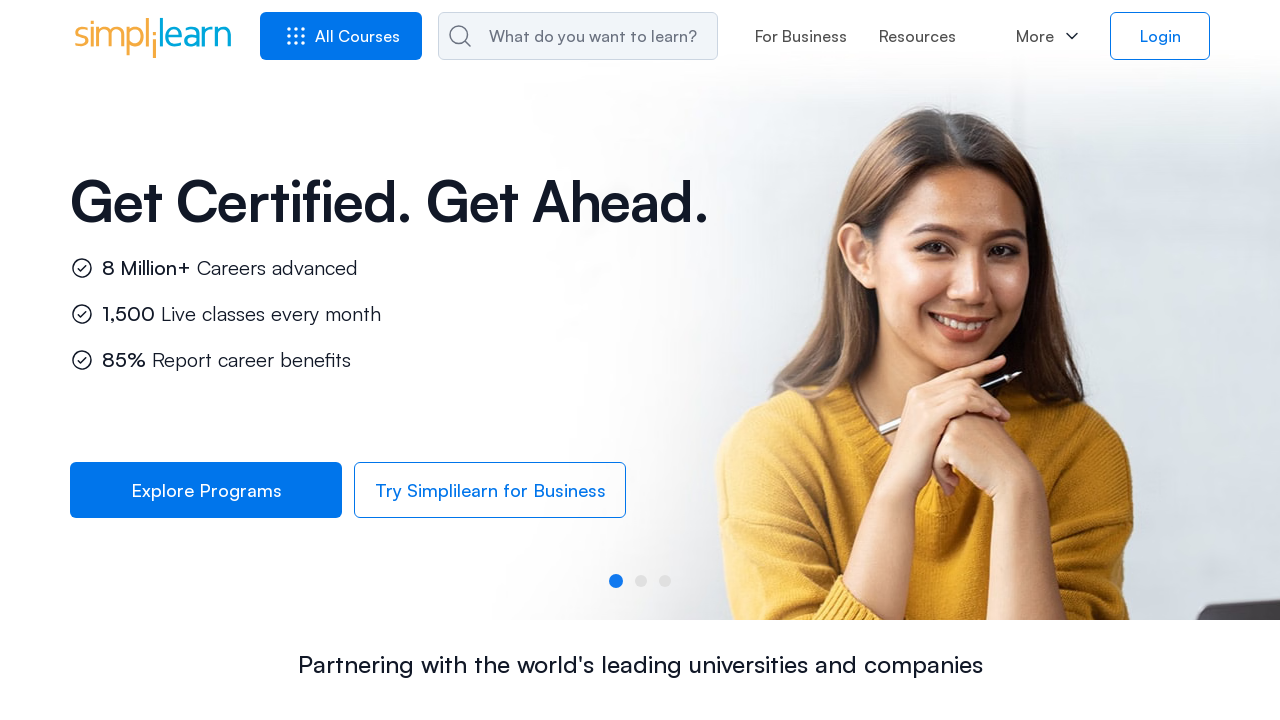

Printed link text: Google Cloud Courses
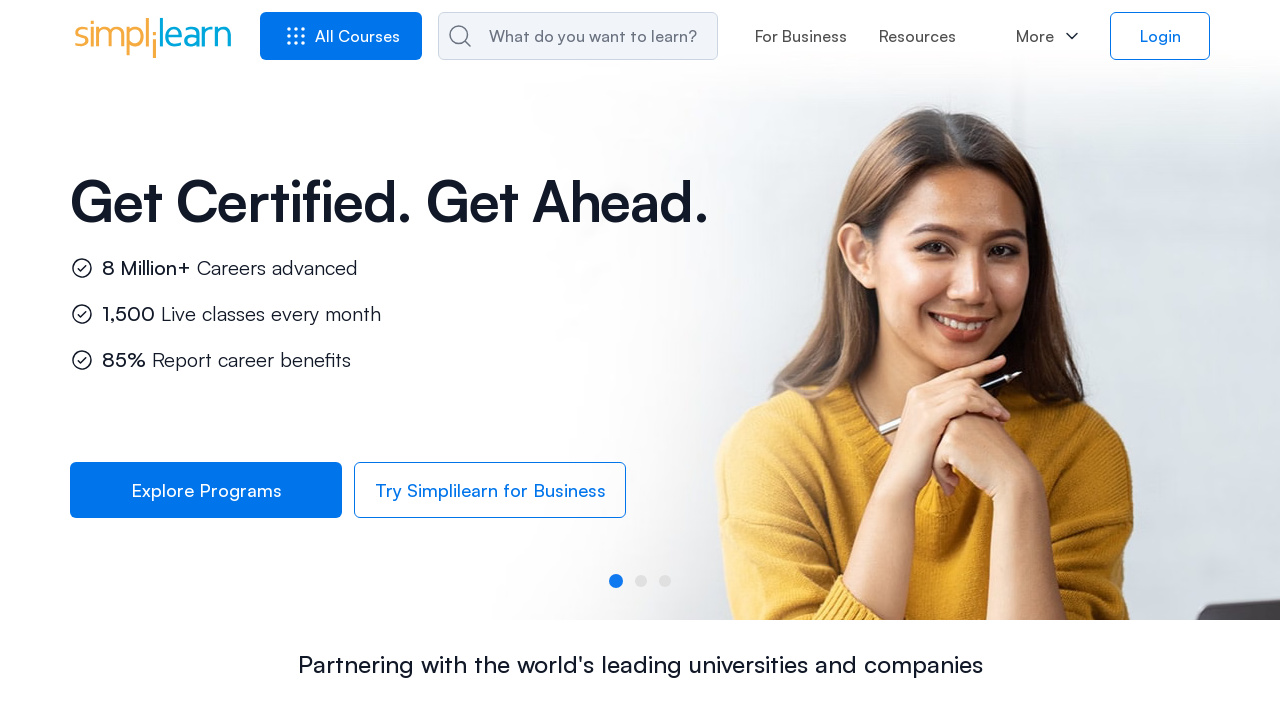

Printed link text: ISC2 Certifications
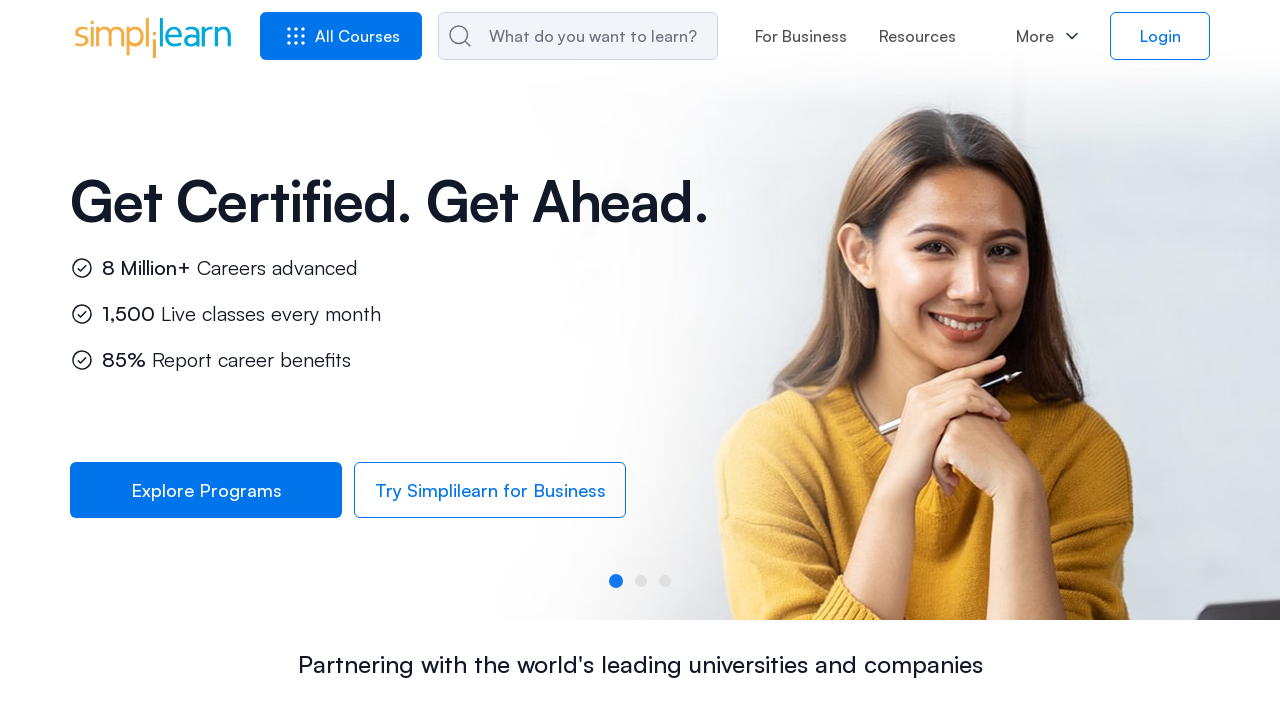

Printed link text: AXELOS Certifications
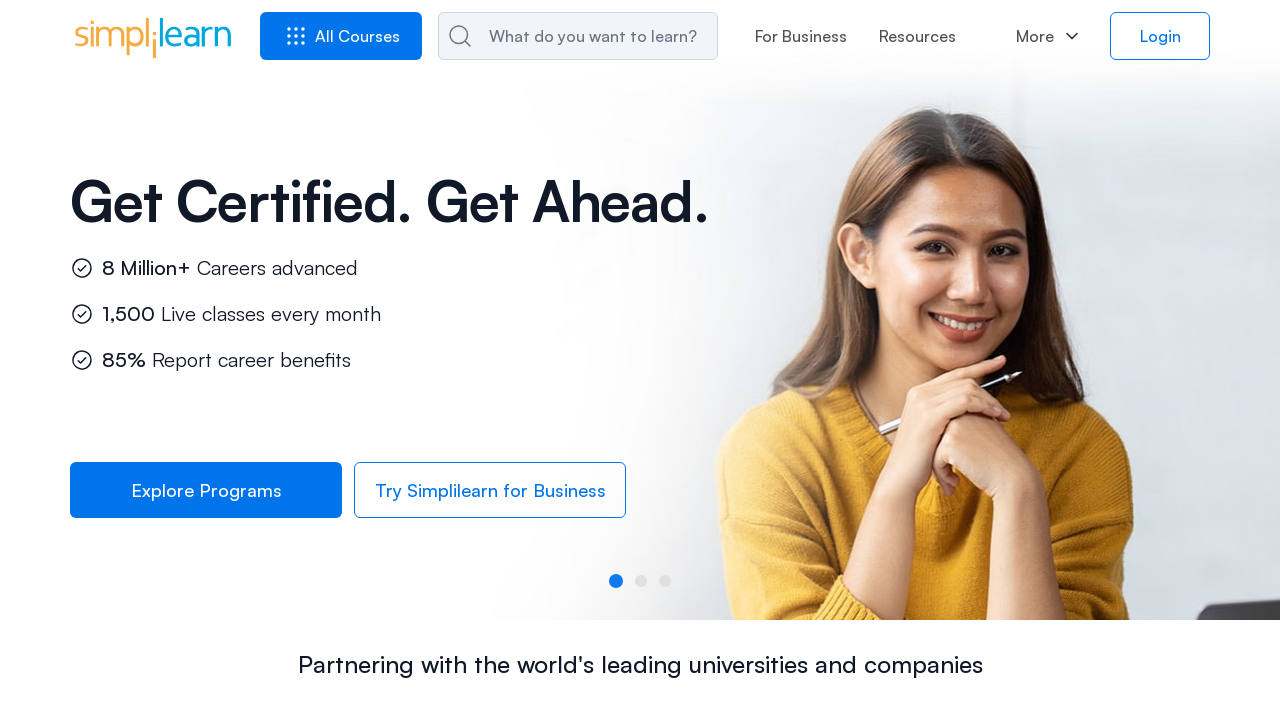

Printed link text: ISACA Certifications
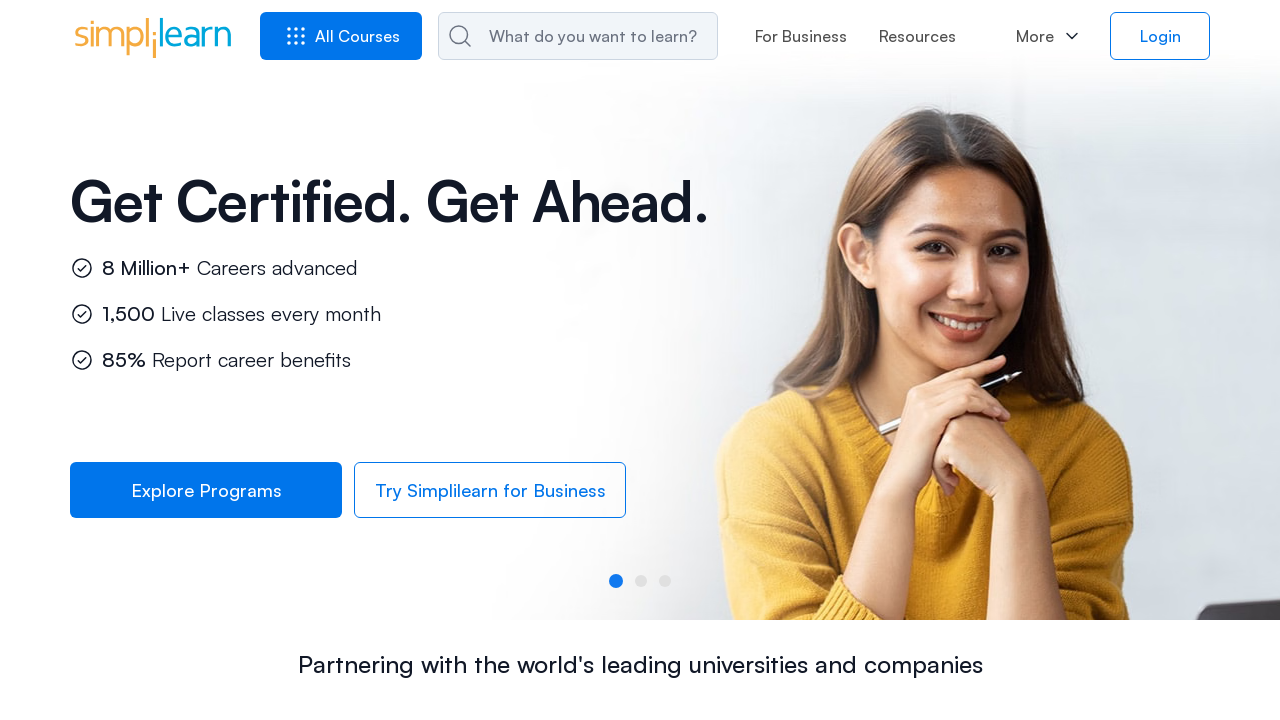

Printed link text: PMI Certifications
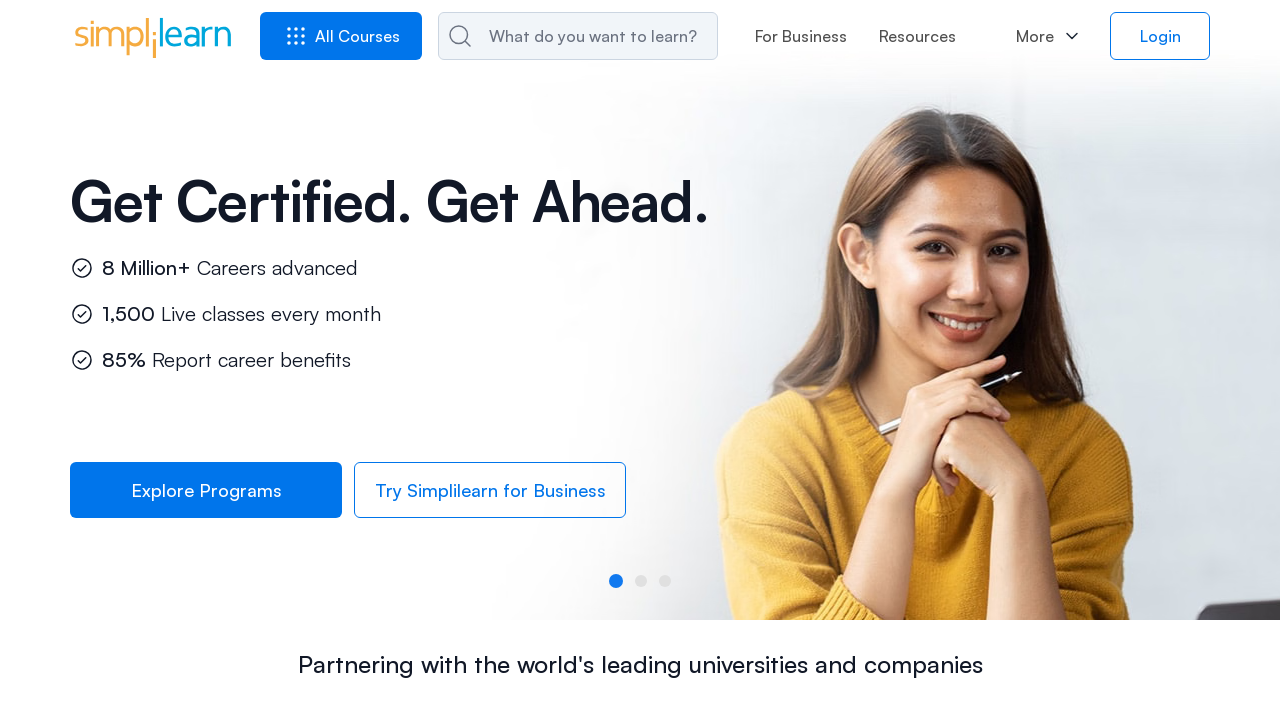

Printed link text: CompTIA certifications
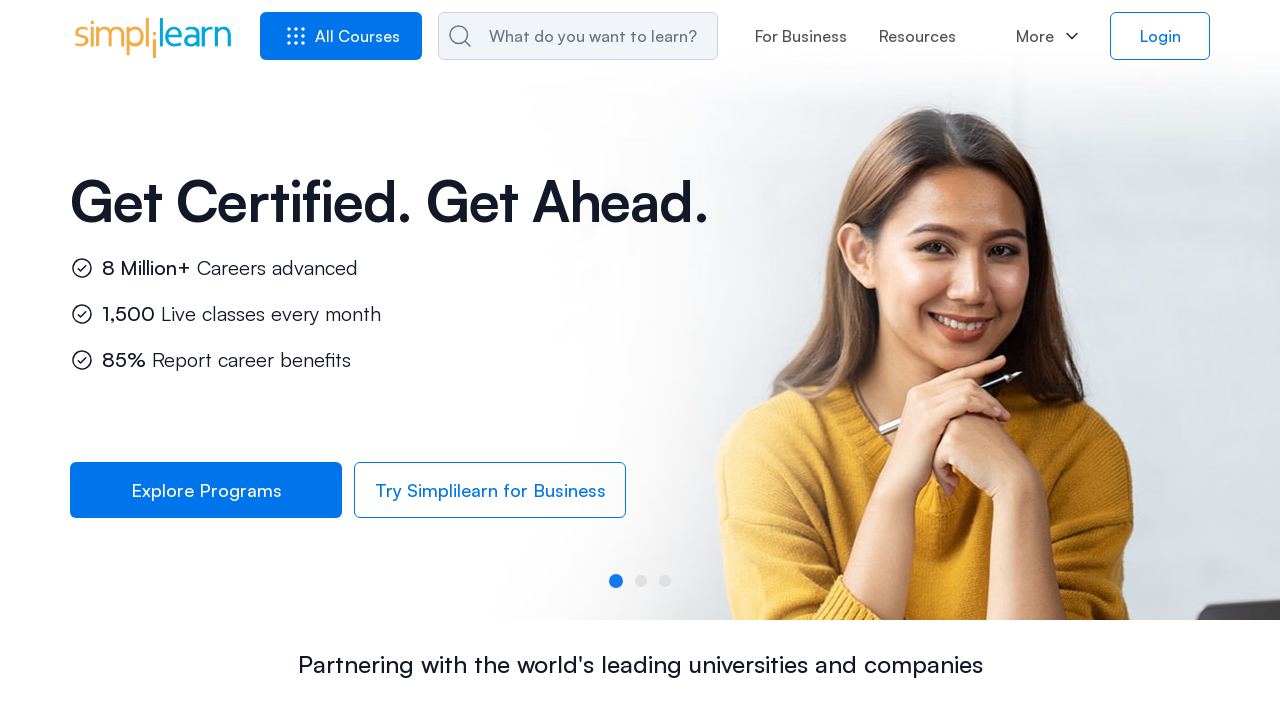

Printed link text: AWS Courses
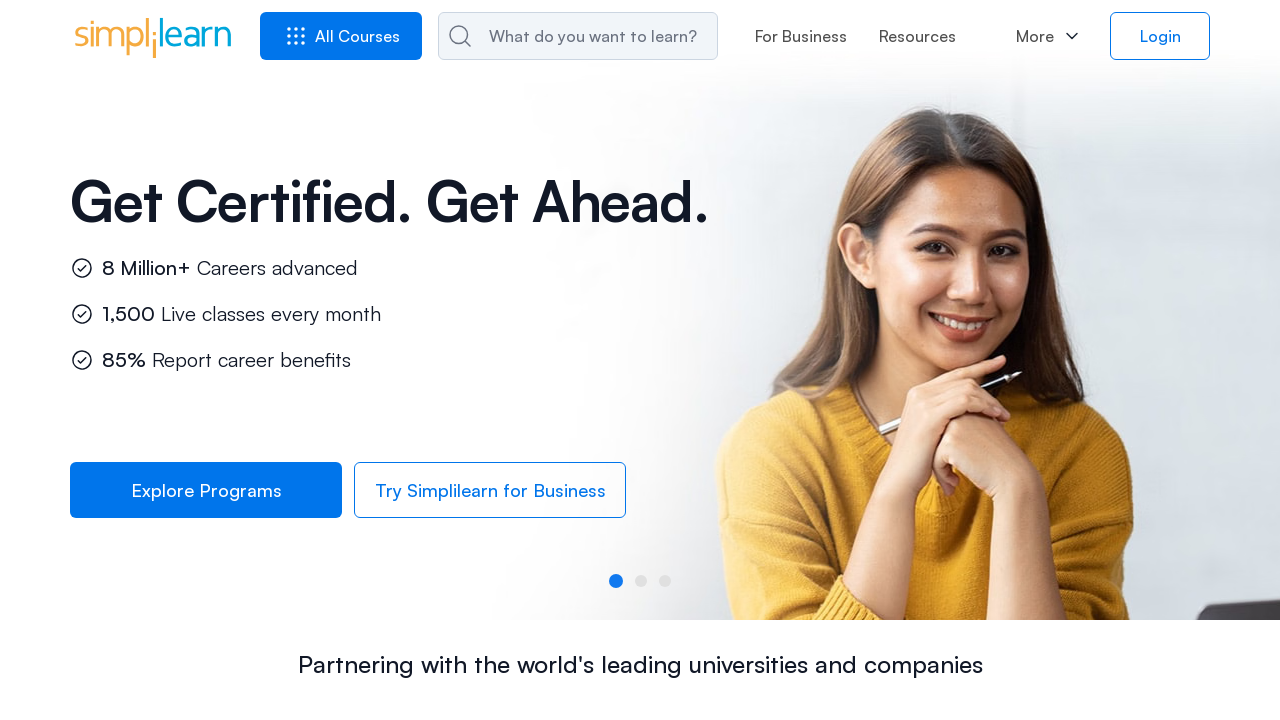

Printed link text: Microsoft Certifications
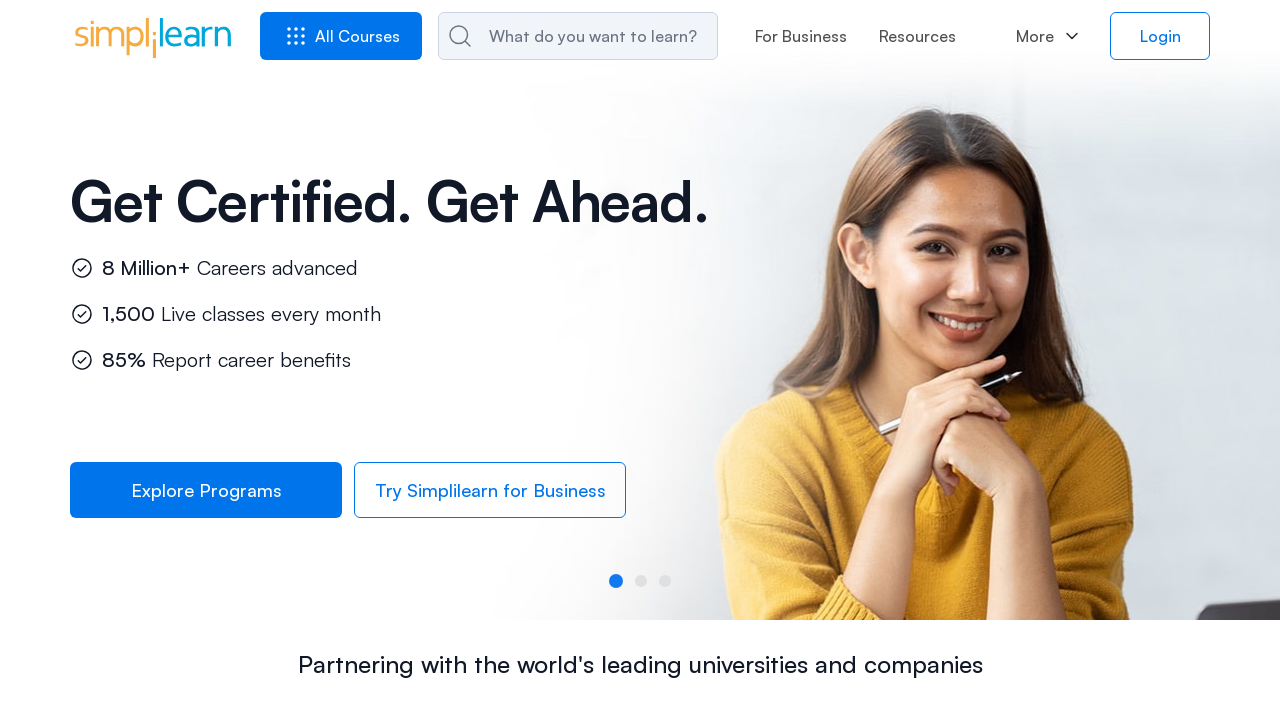

Printed link text: AI Courses
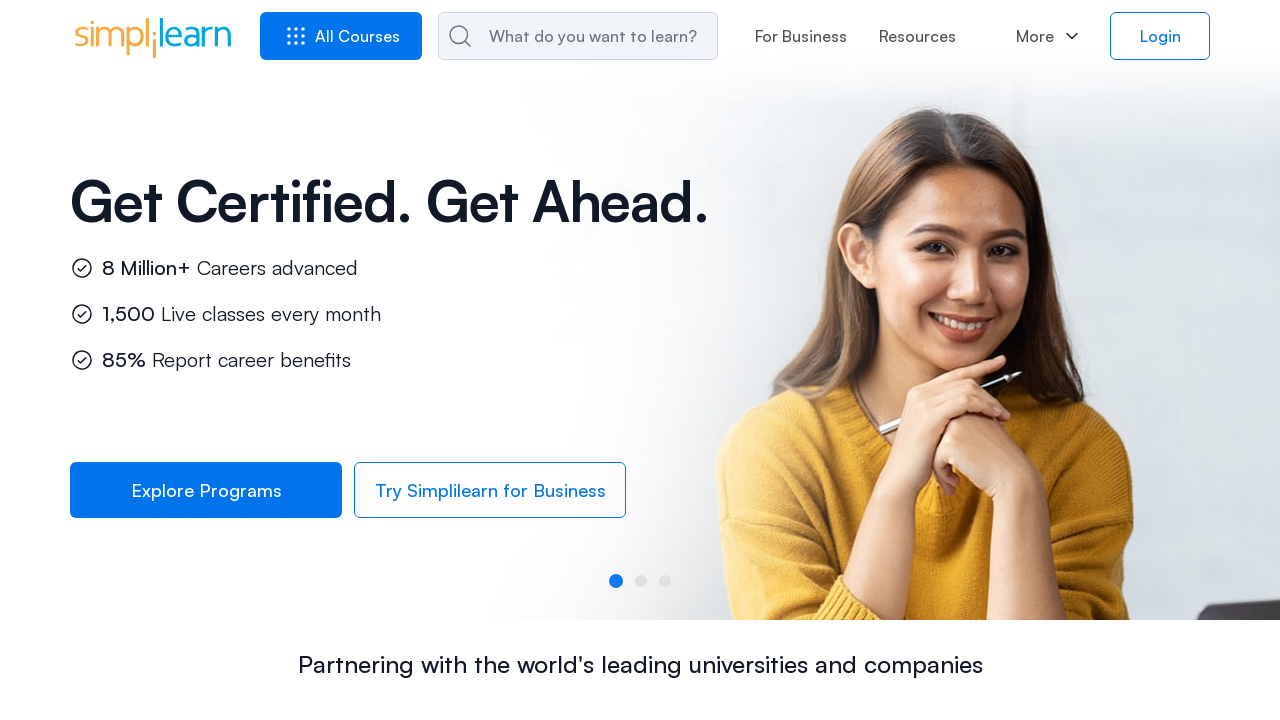

Printed link text: Python Tutorial
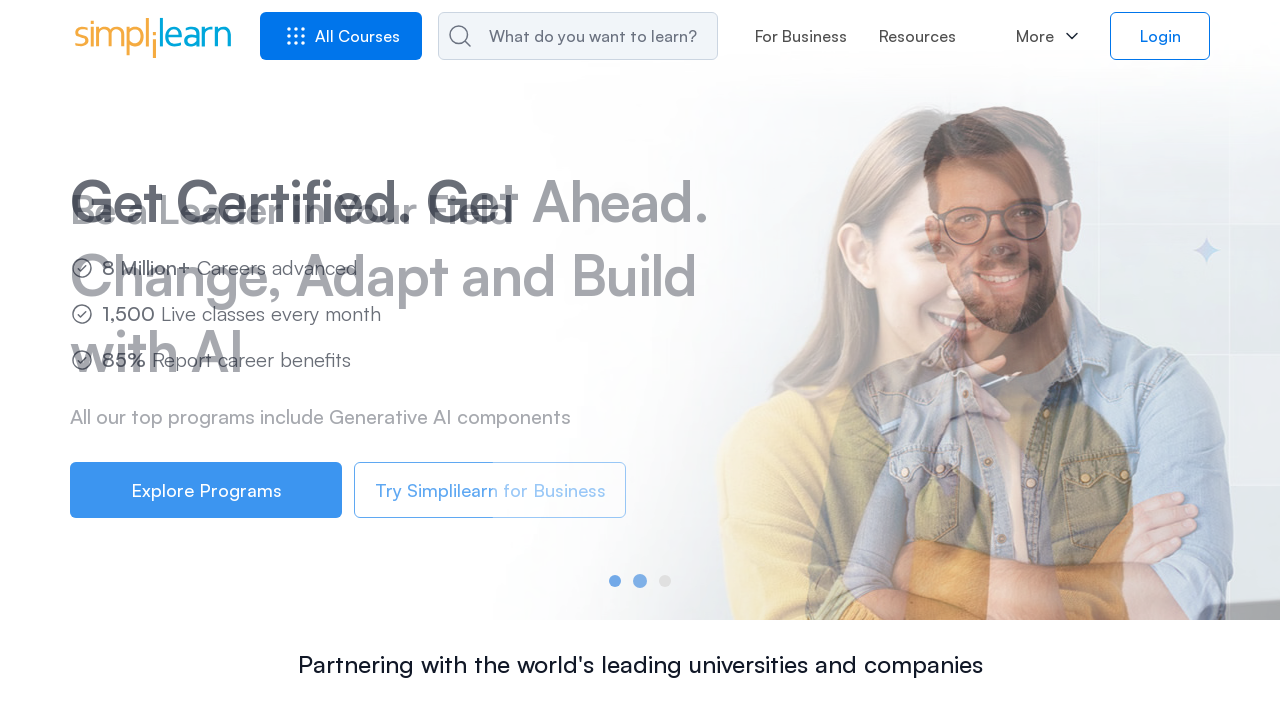

Printed link text: JavaScript Tutorial
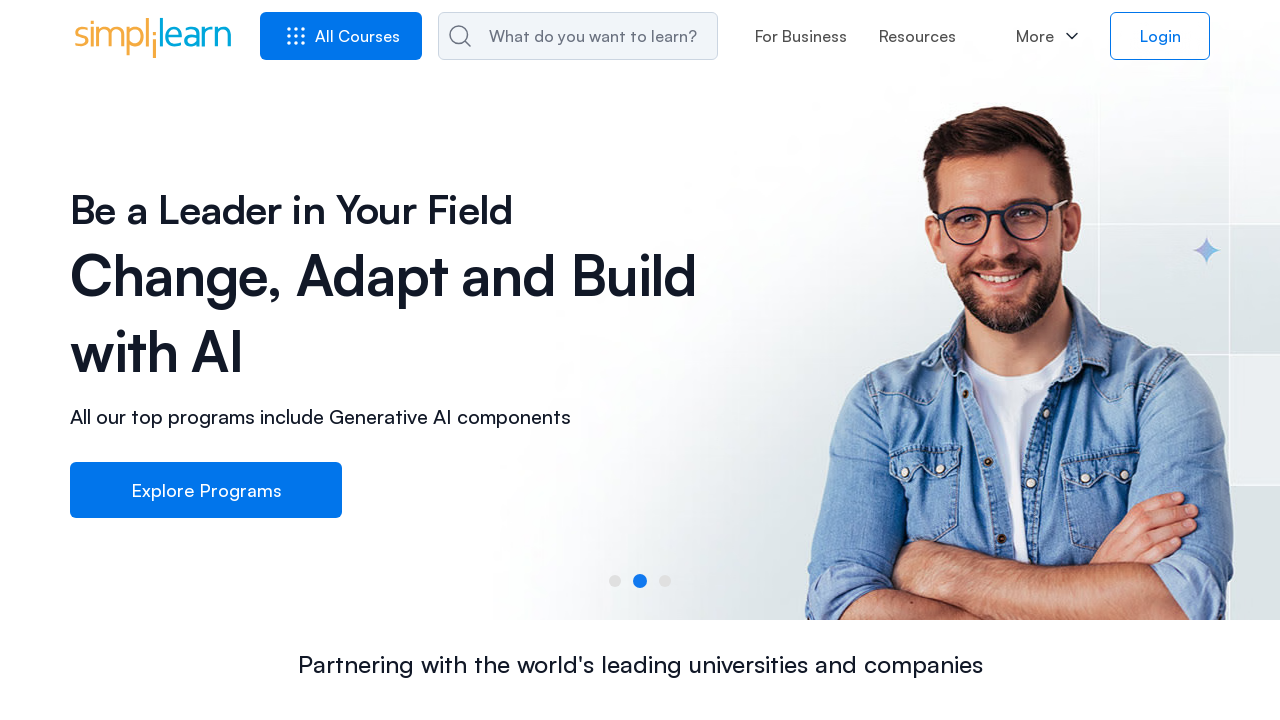

Printed link text: Java Tutorial
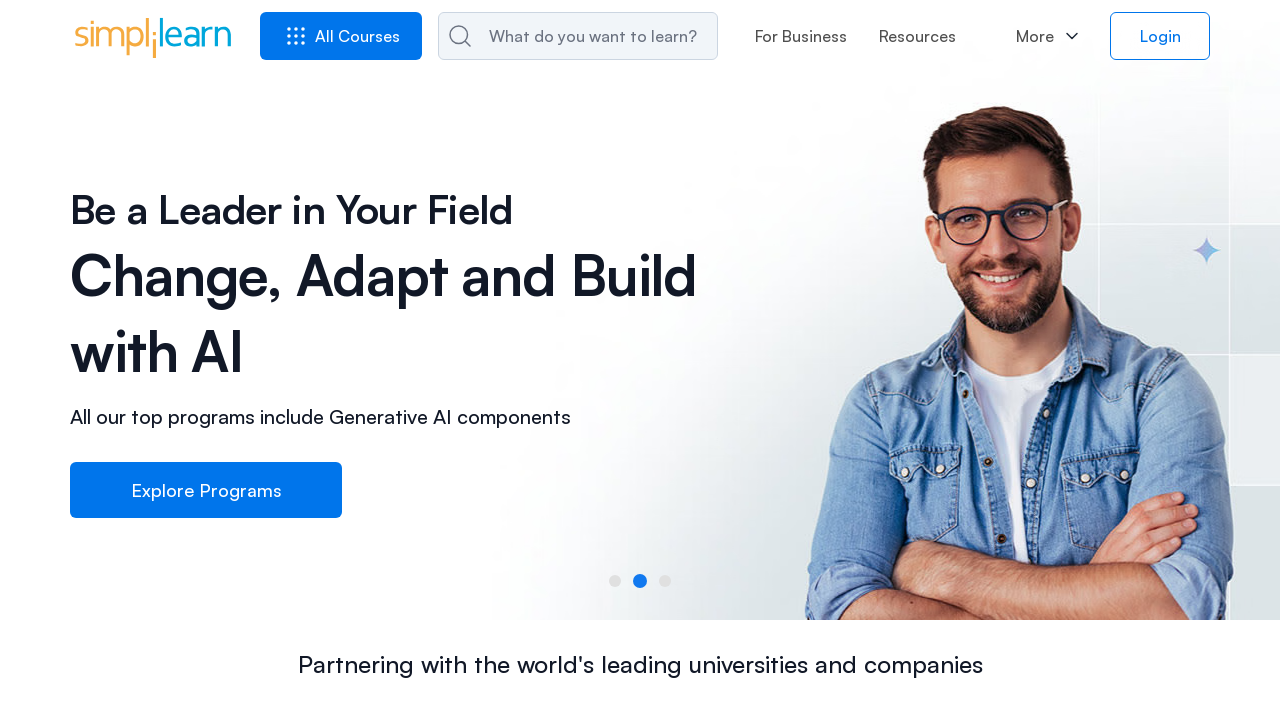

Printed link text: Angular Tutorial
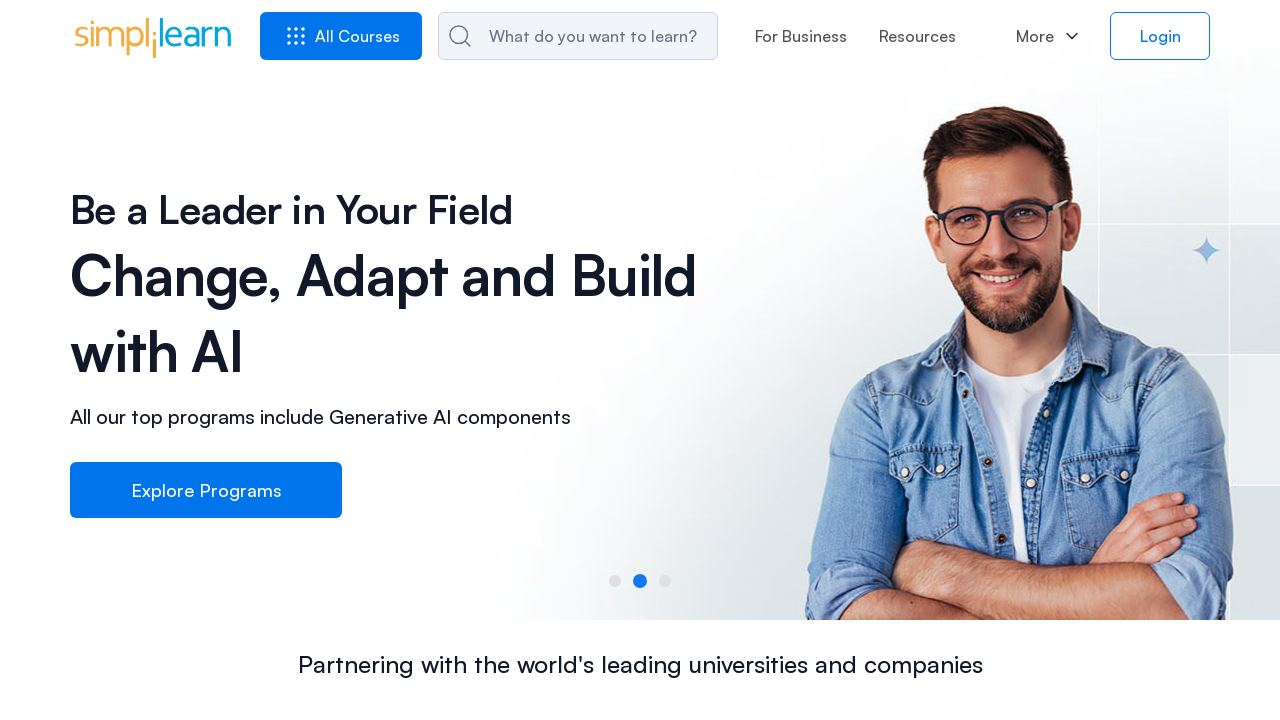

Printed link text: Node.js Tutorial
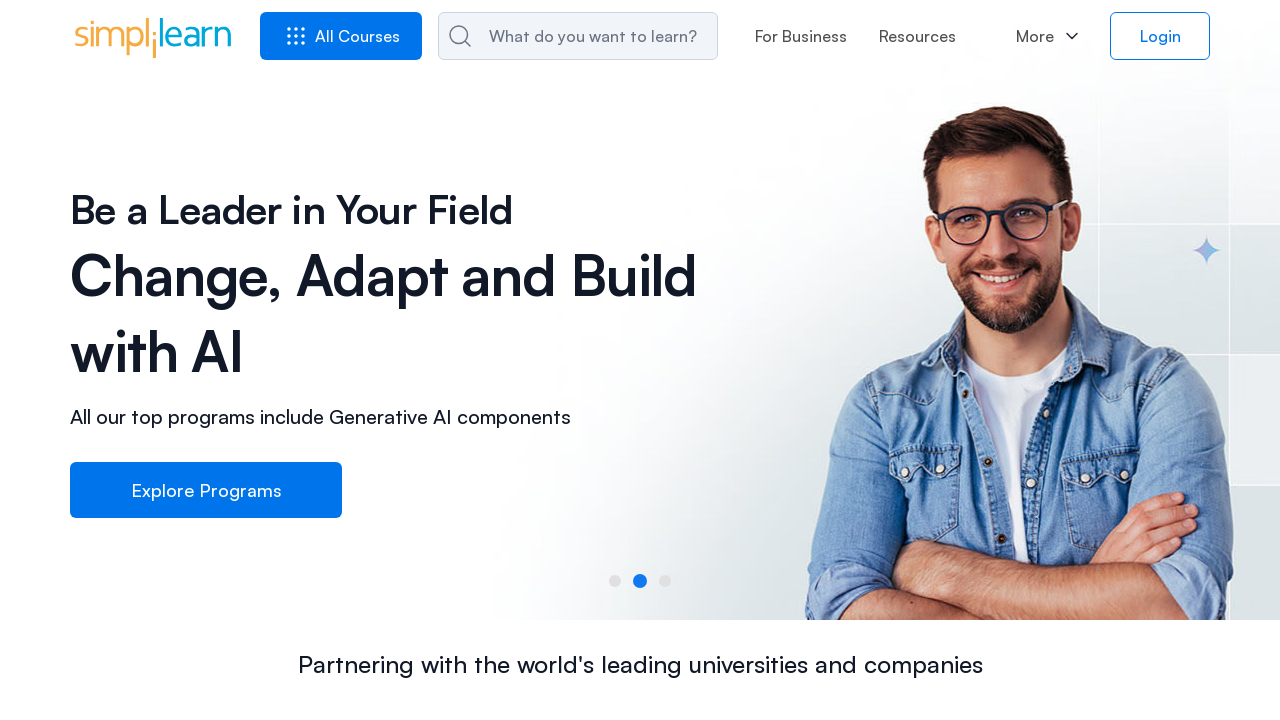

Printed link text: Docker Tutorial
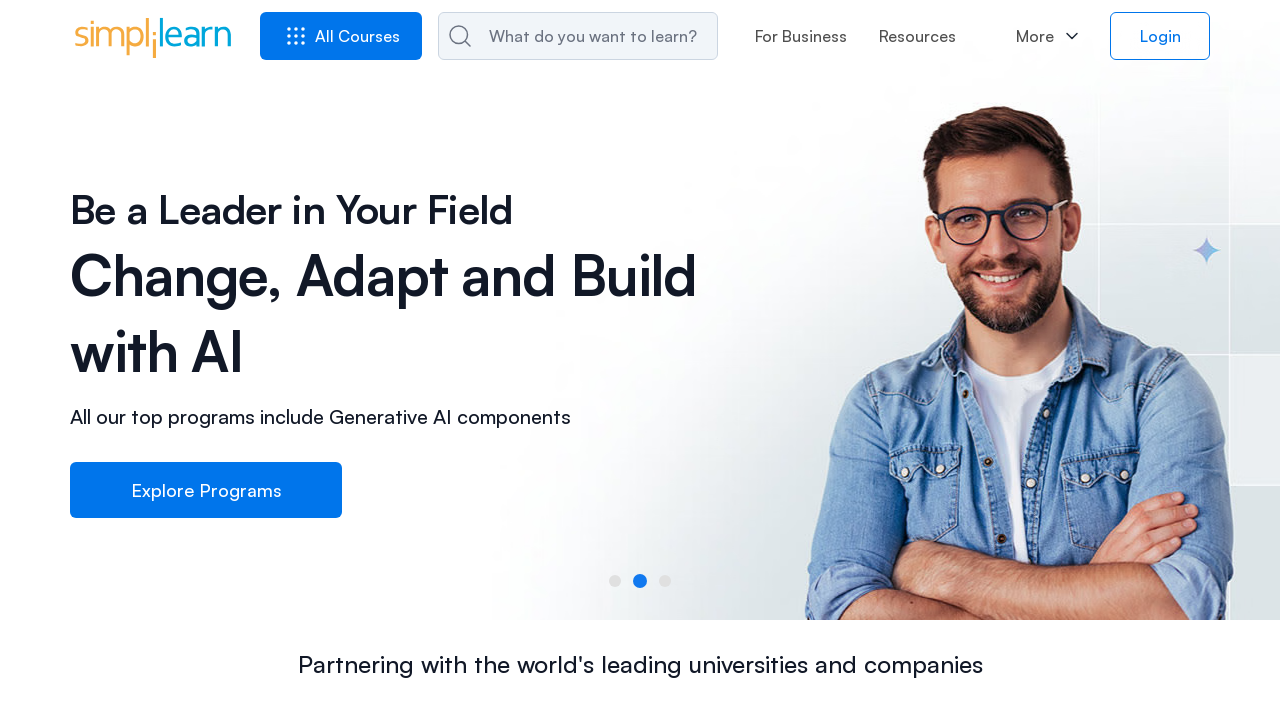

Printed link text: Git Tutorial
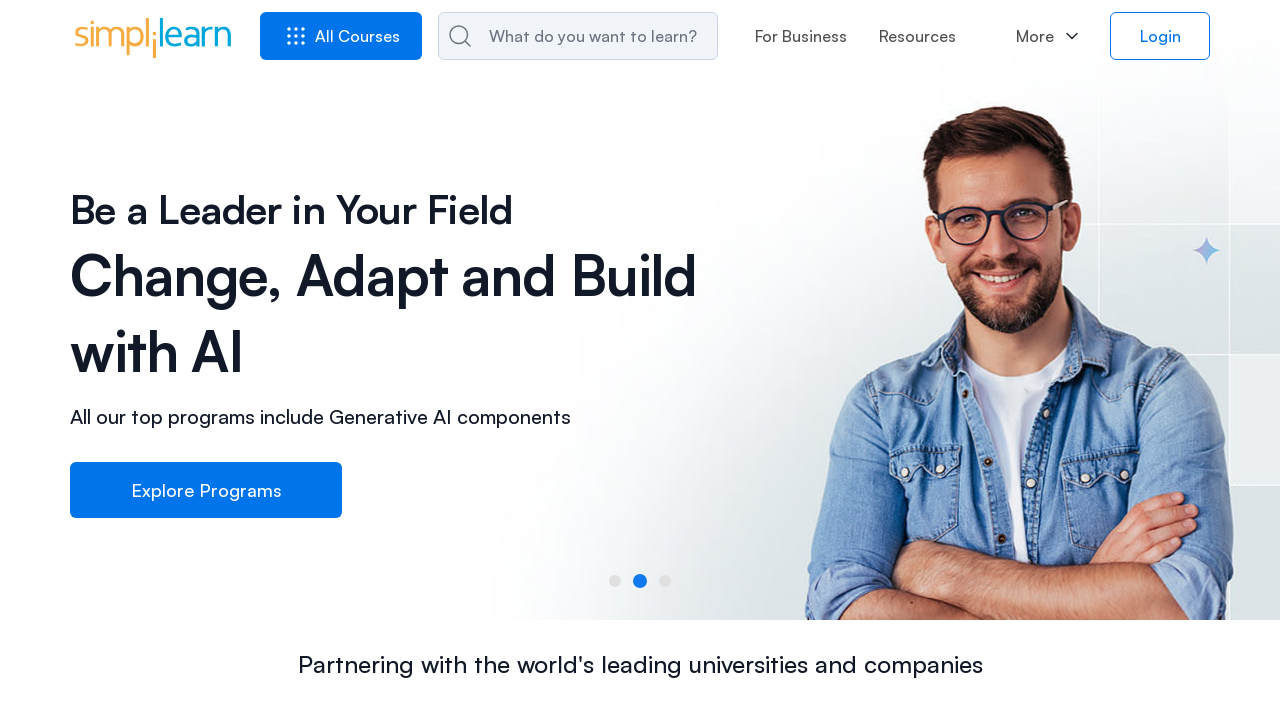

Printed link text: Kubernetes Tutorial
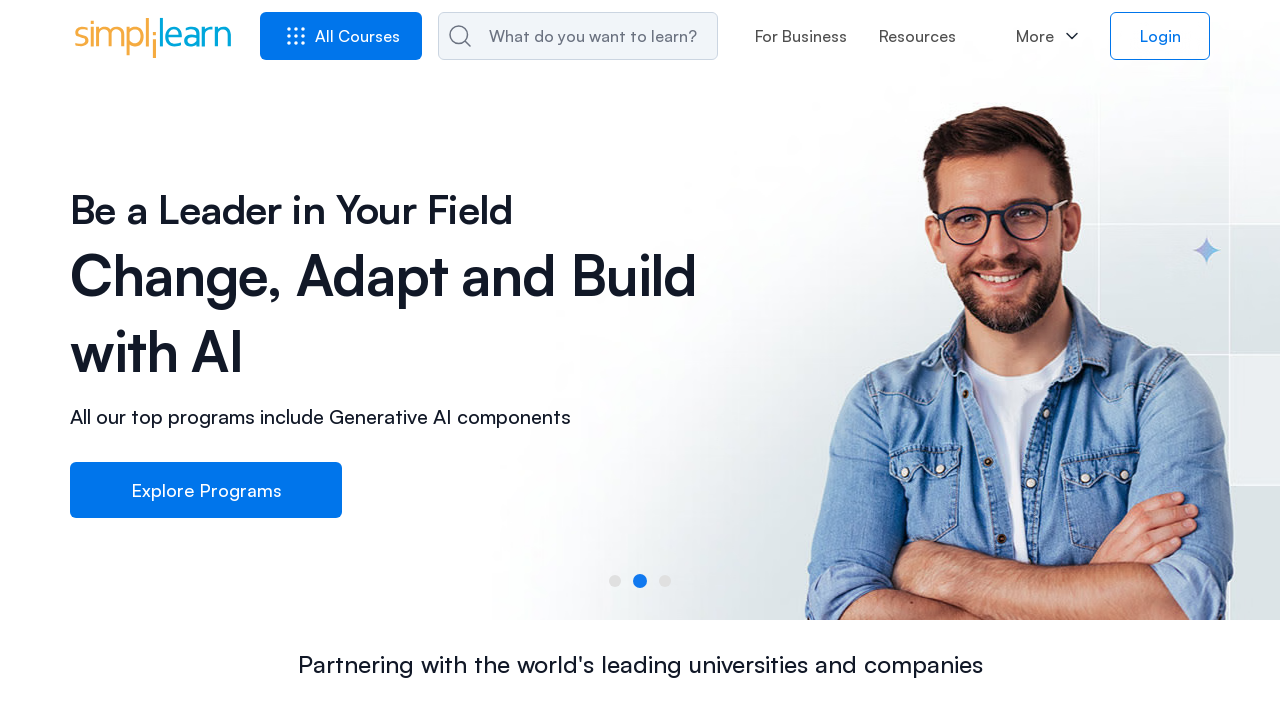

Printed link text: Power BI Tutorial
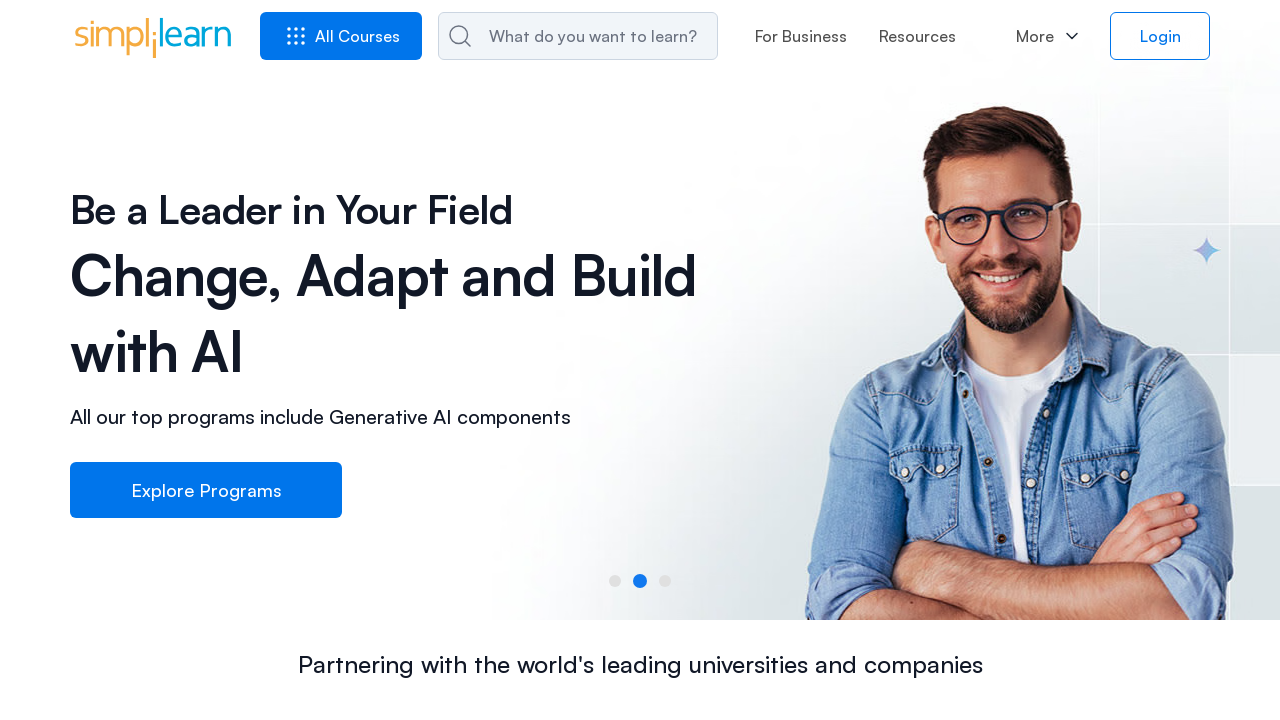

Printed link text: CSS Tutorial
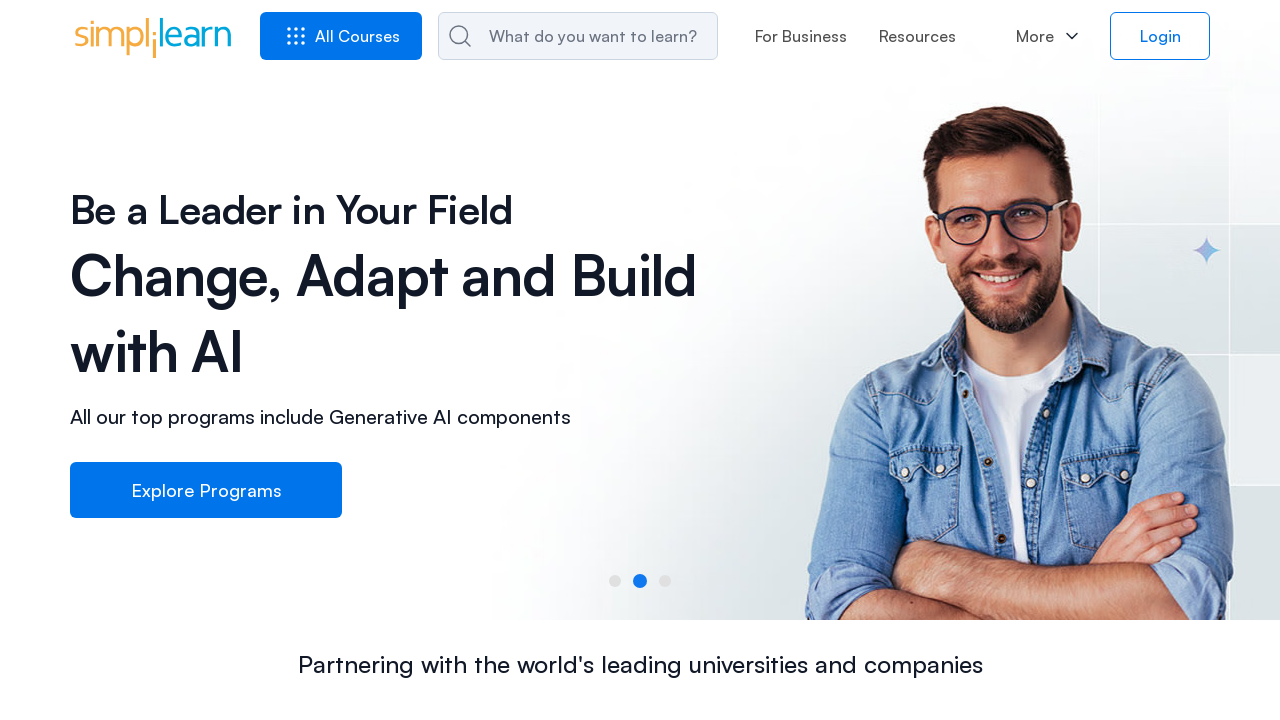

Printed link text: Terms and Conditions
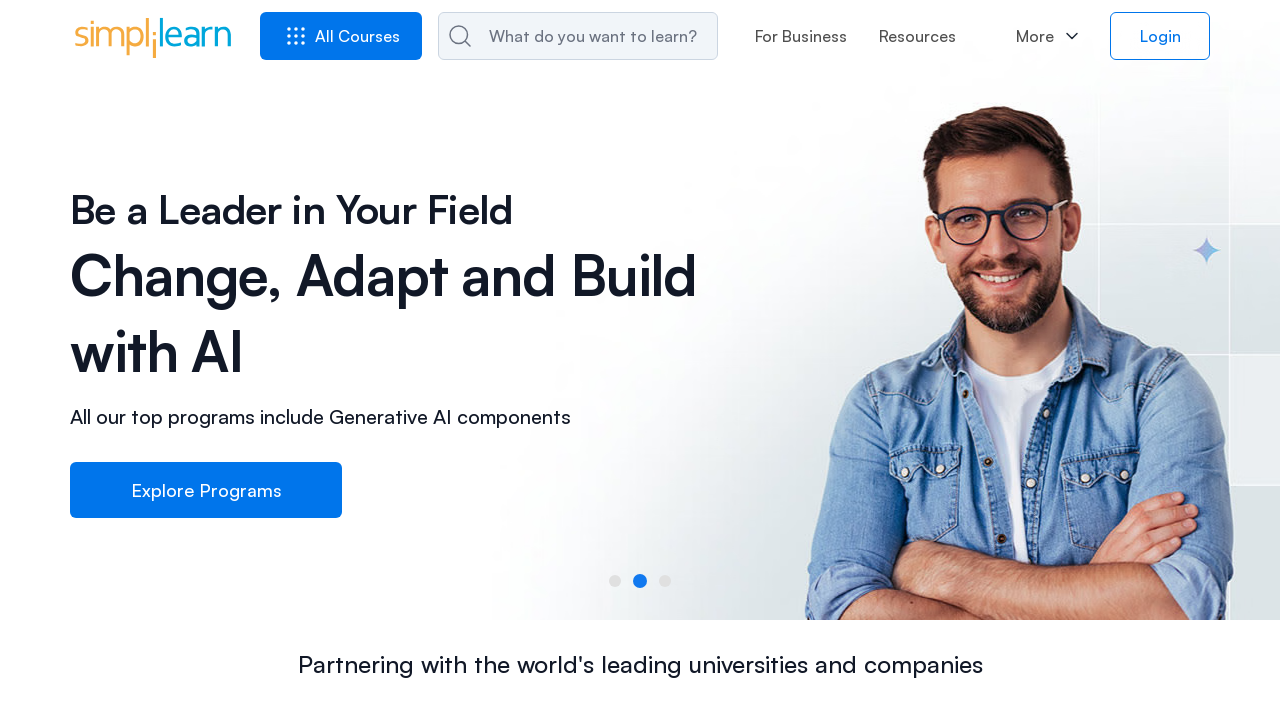

Printed link text: Privacy Policy
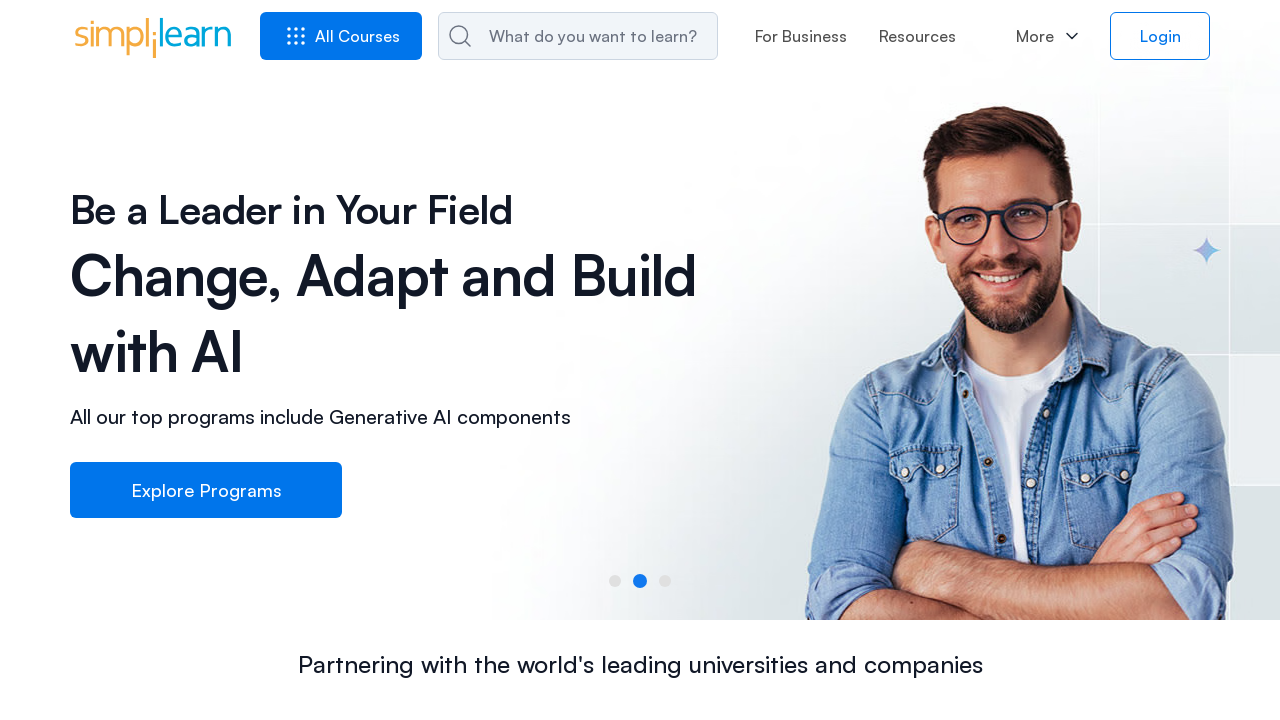

Printed link text: Refund Policy
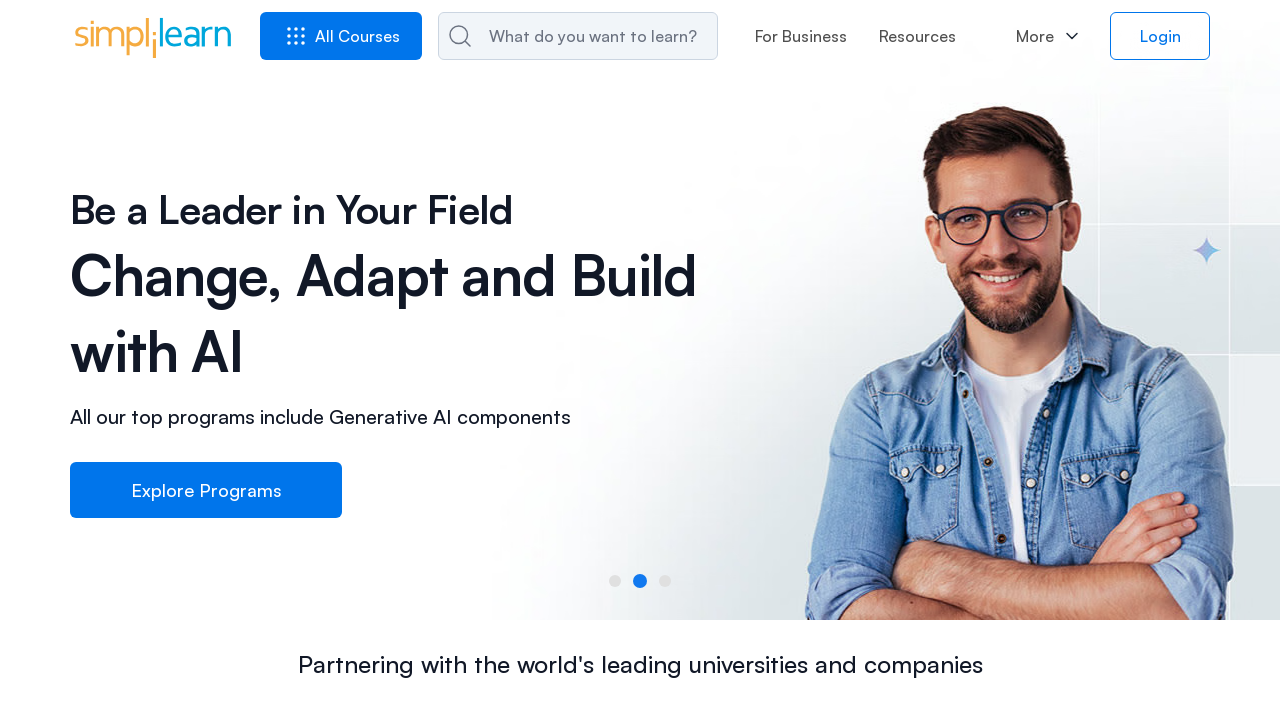

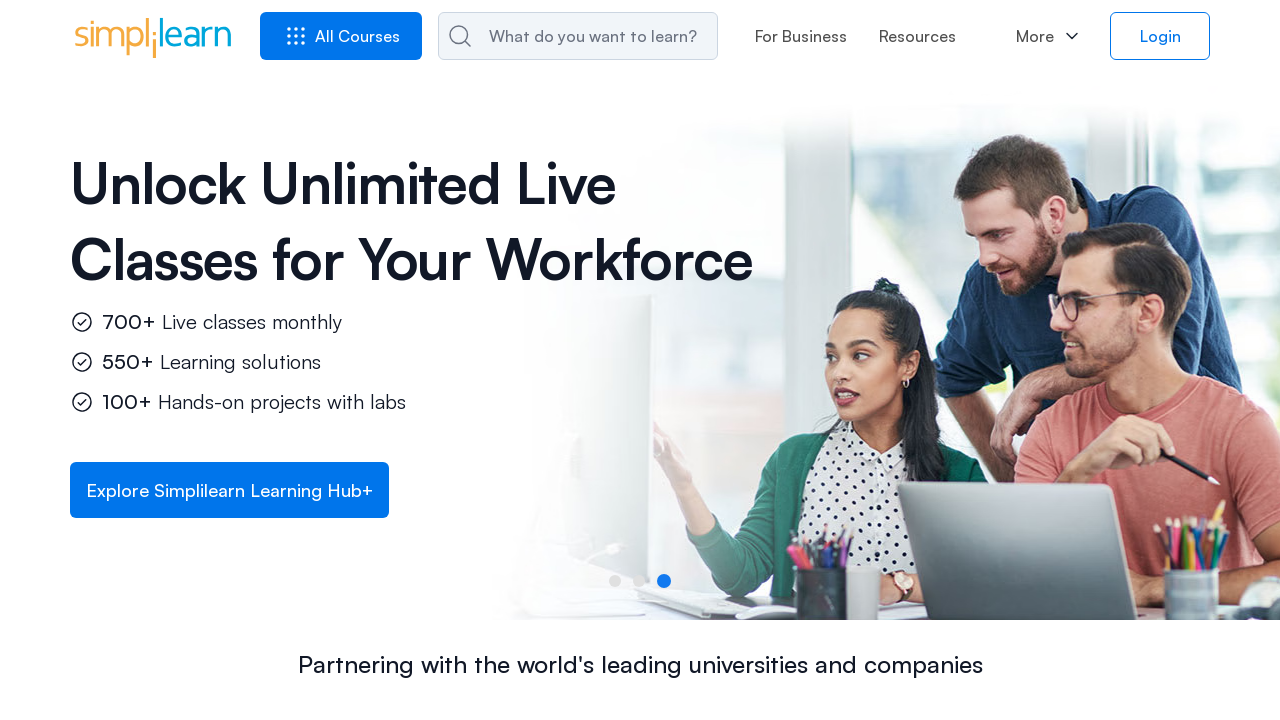